Tests the jQuery UI datepicker by navigating through months and years to select a specific past date (February 1, 2019), using the previous/next buttons to reach the target month and year.

Starting URL: https://jqueryui.com/datepicker/#other-months

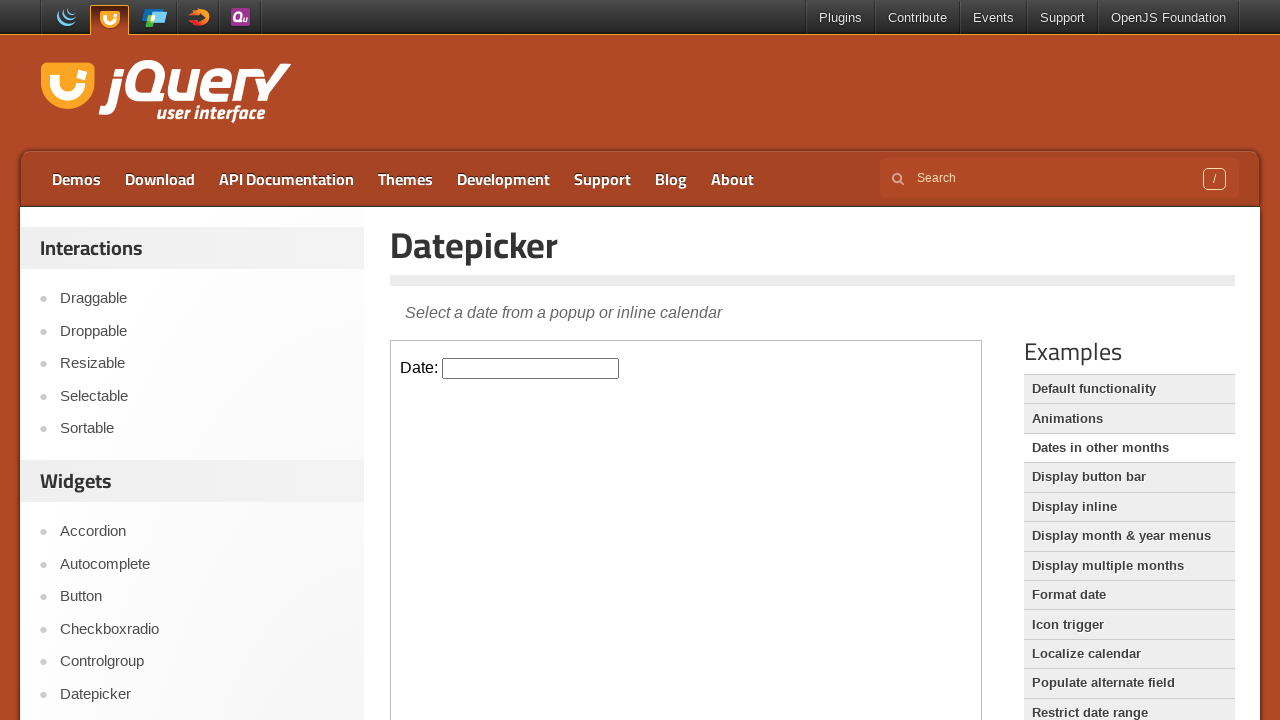

Located the iframe containing the datepicker
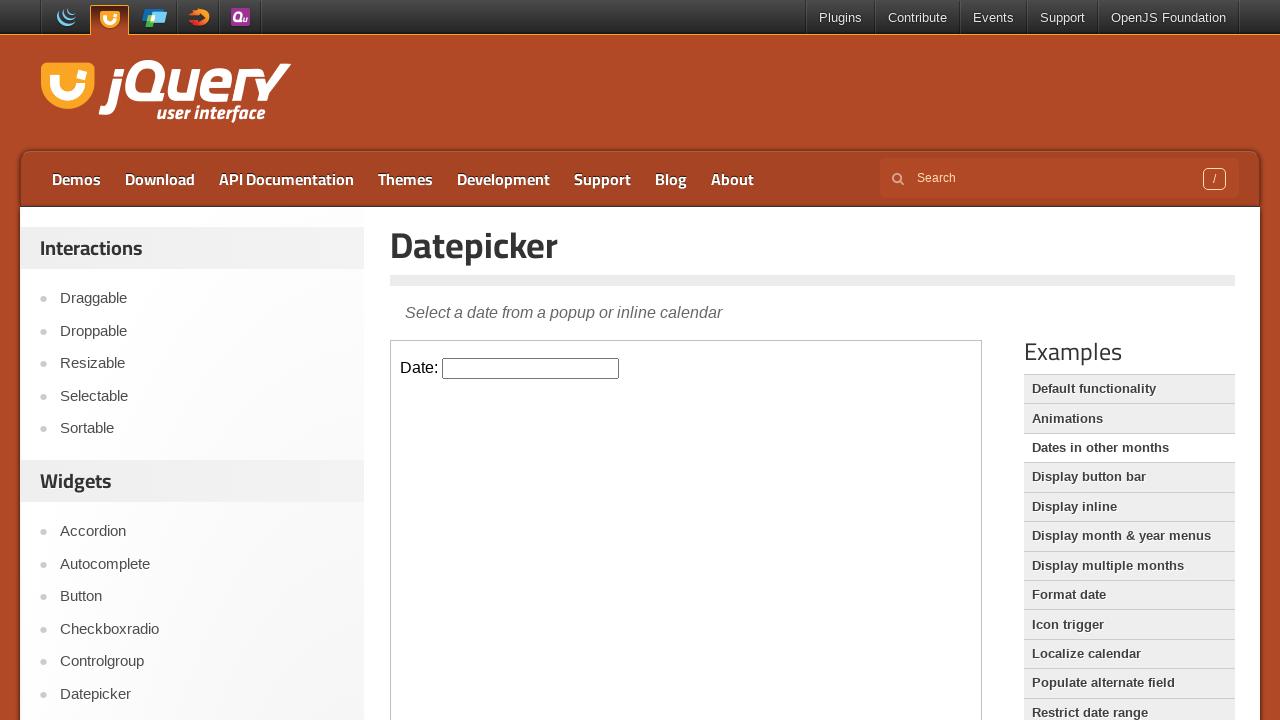

Clicked on datepicker input to open calendar at (531, 368) on iframe >> nth=0 >> internal:control=enter-frame >> #datepicker
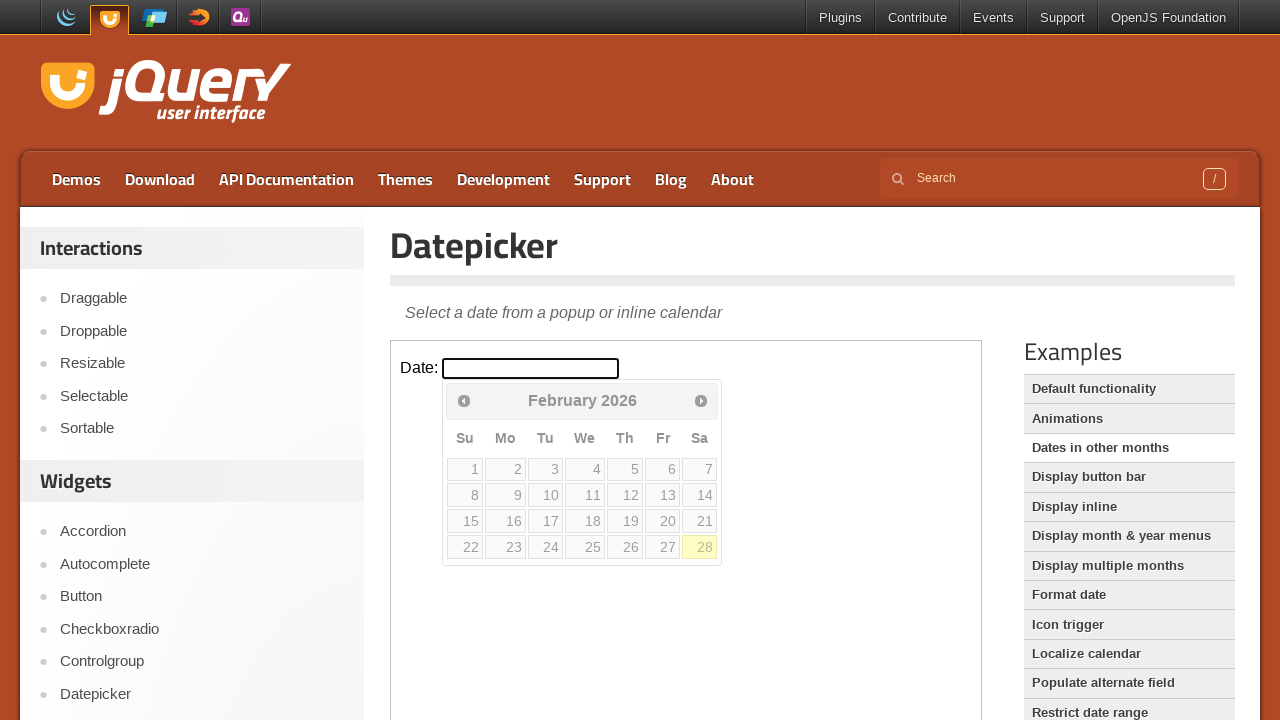

Retrieved current year: 2026
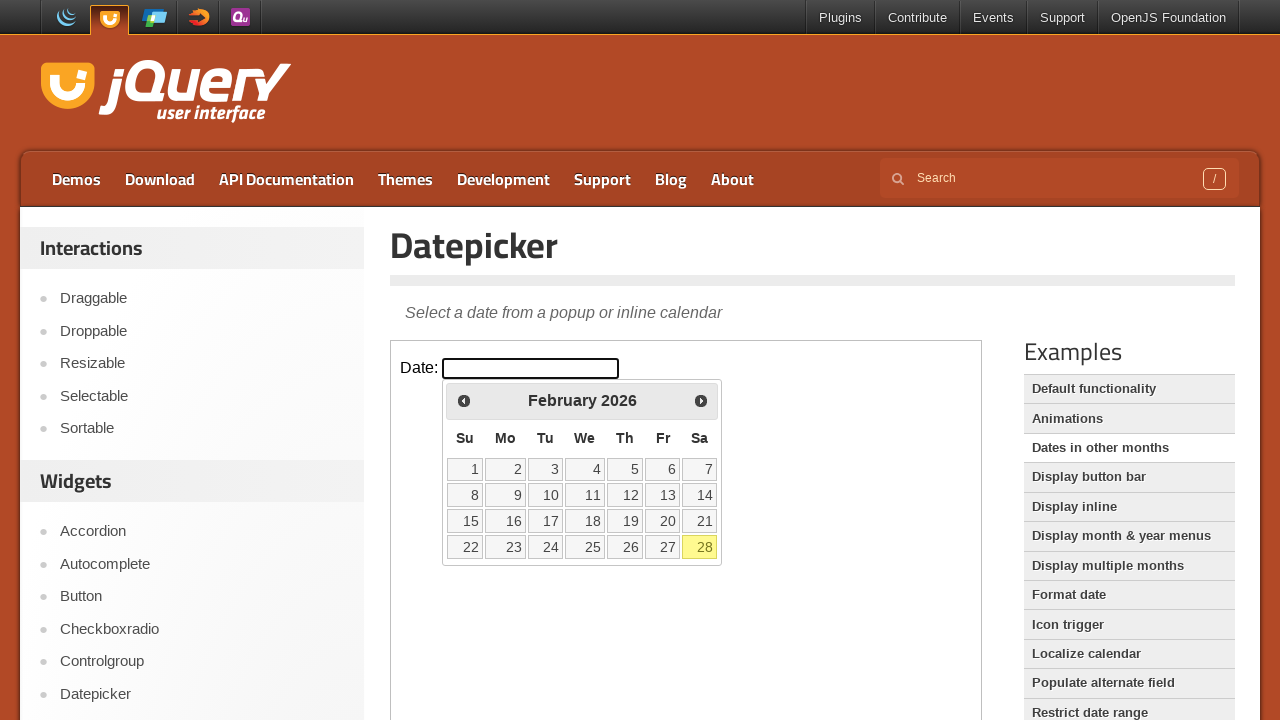

Clicked Prev button to navigate backward in year at (464, 400) on iframe >> nth=0 >> internal:control=enter-frame >> a[title='Prev']
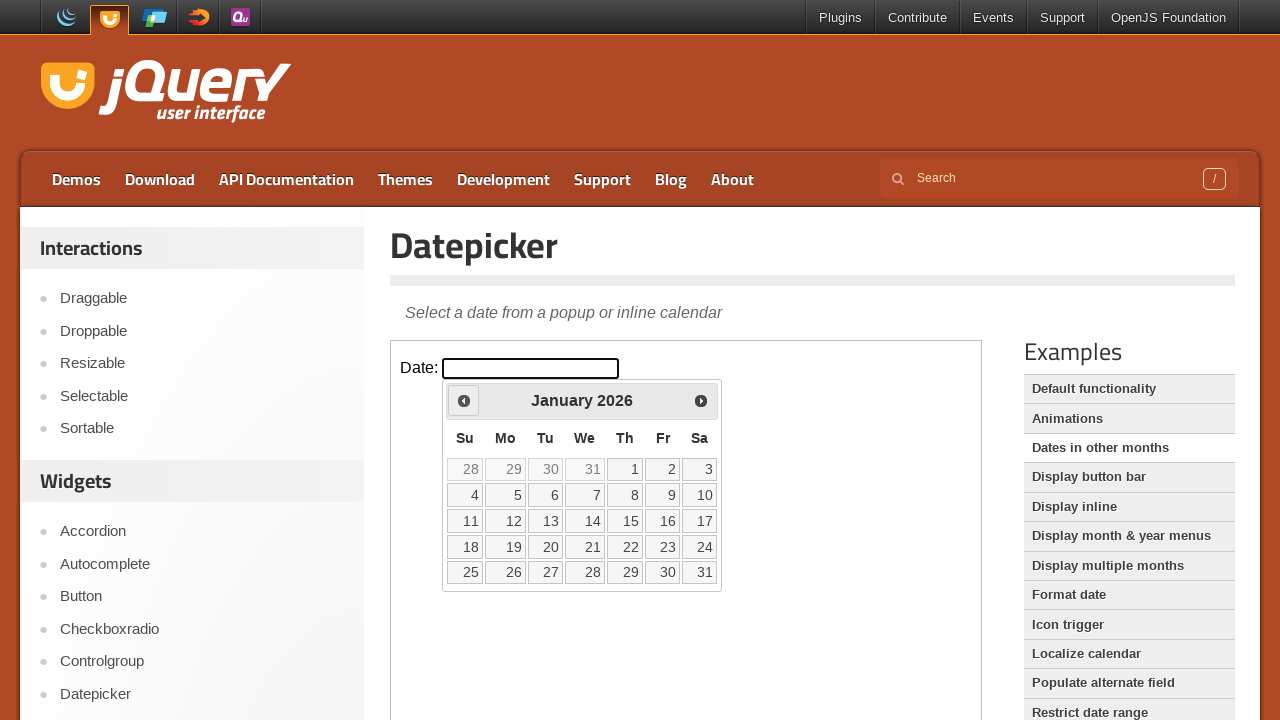

Updated current year to: 2026
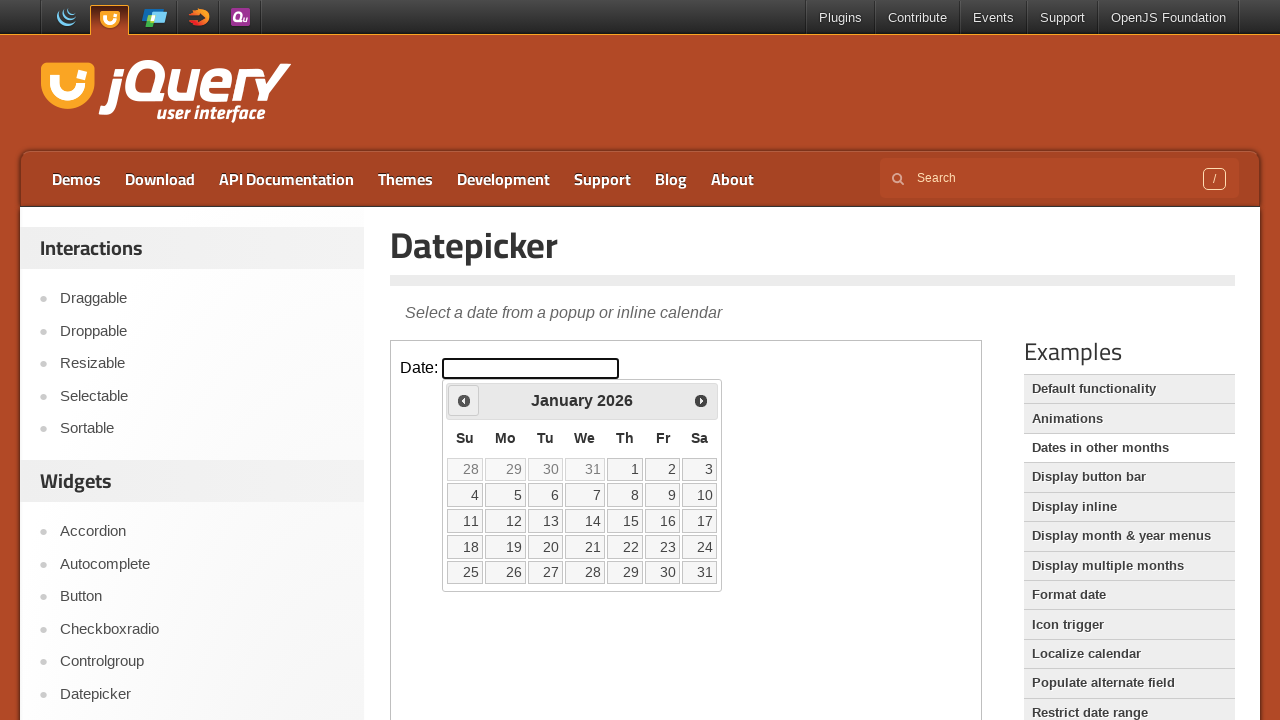

Clicked Prev button to navigate backward in year at (464, 400) on iframe >> nth=0 >> internal:control=enter-frame >> a[title='Prev']
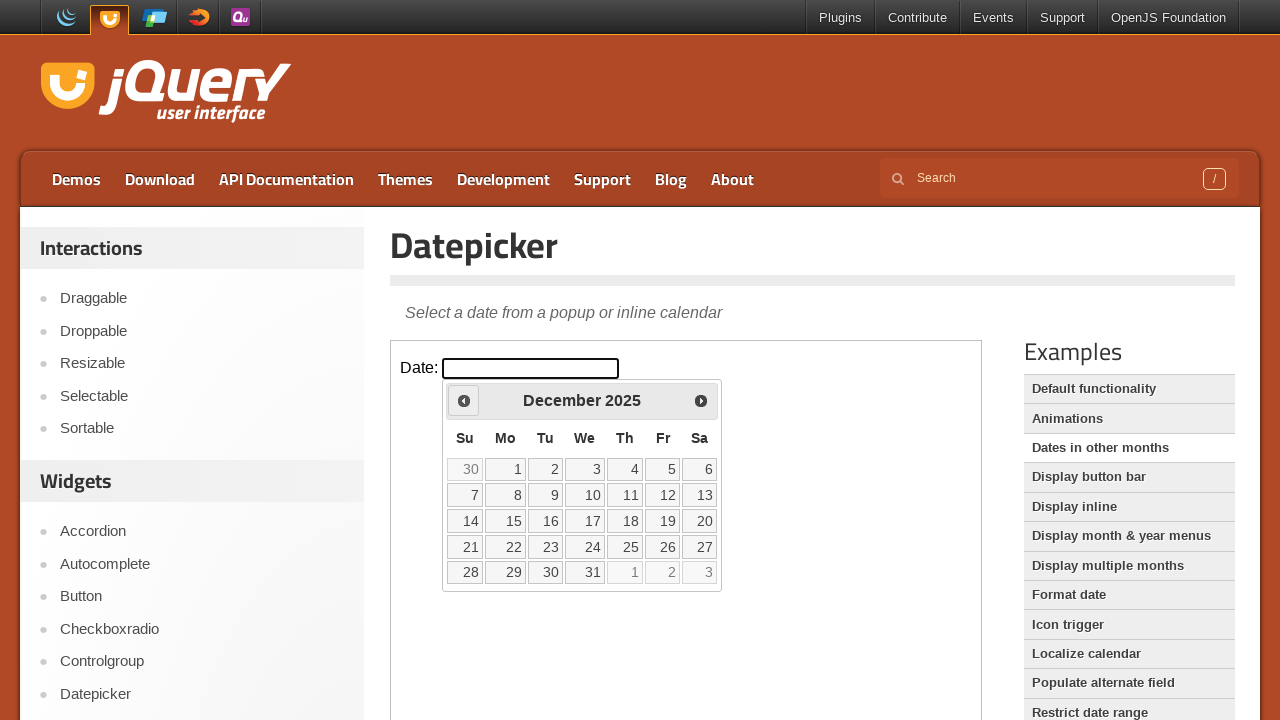

Updated current year to: 2025
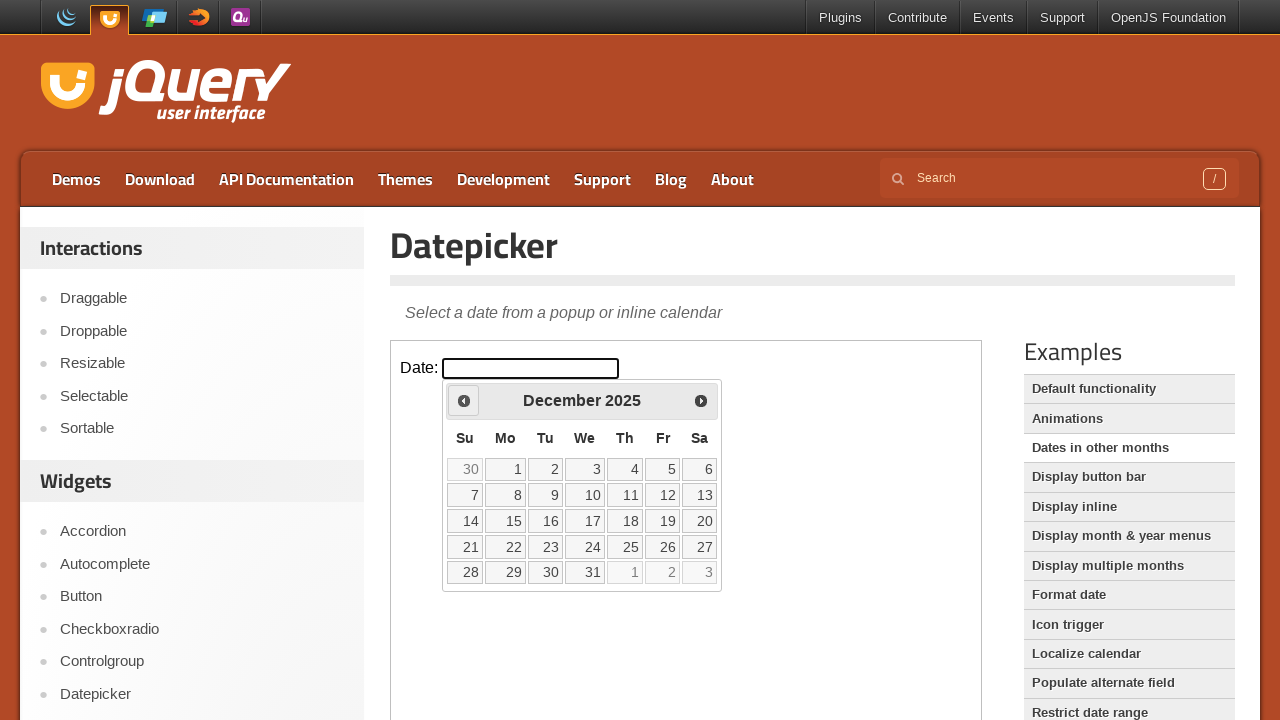

Clicked Prev button to navigate backward in year at (464, 400) on iframe >> nth=0 >> internal:control=enter-frame >> a[title='Prev']
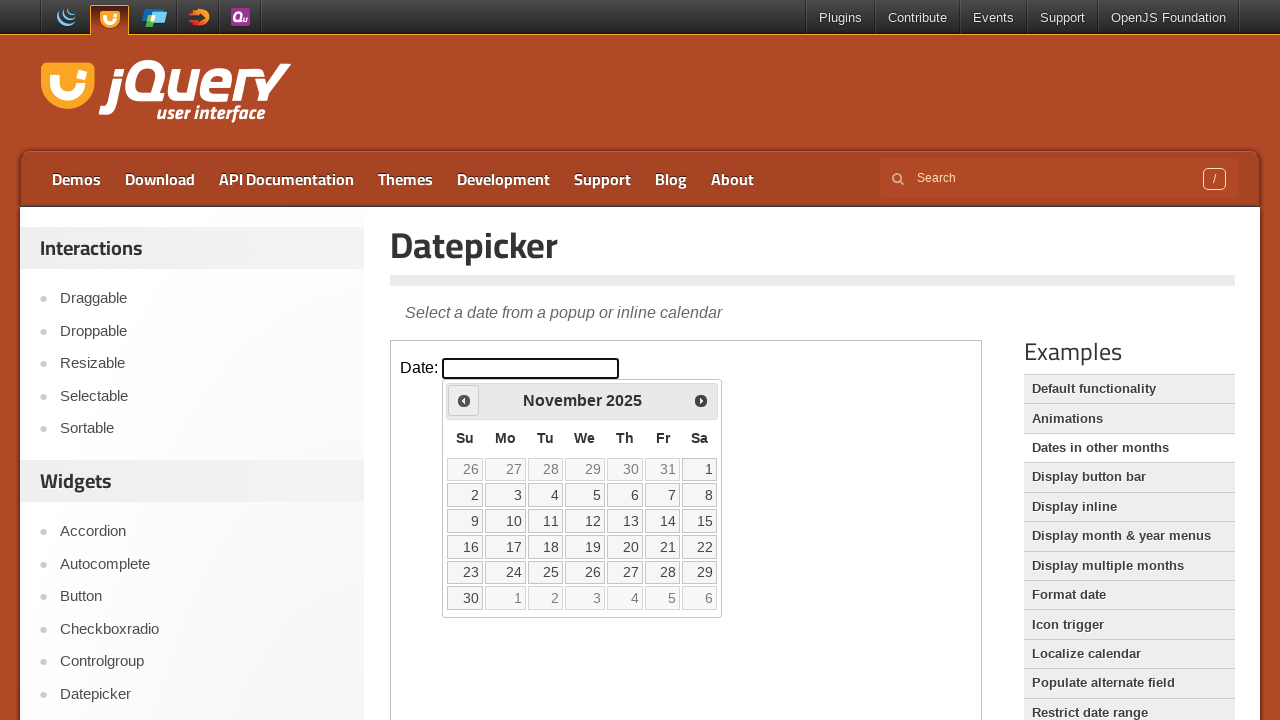

Updated current year to: 2025
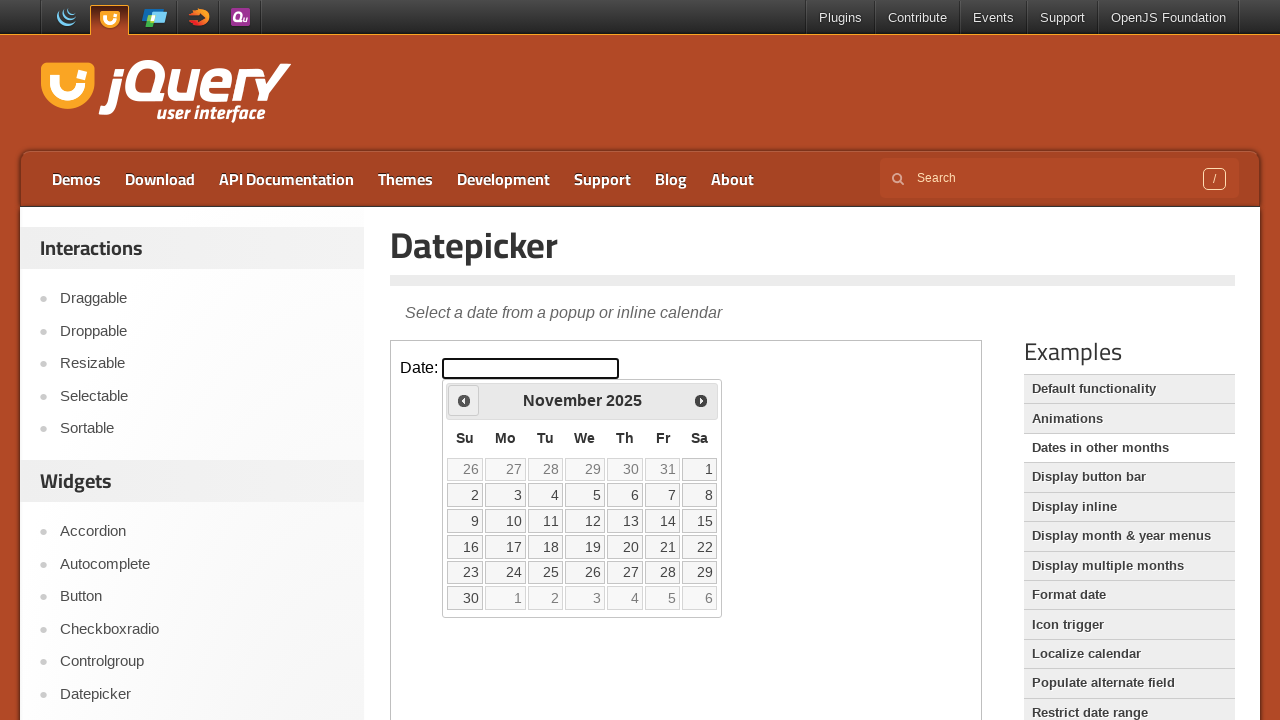

Clicked Prev button to navigate backward in year at (464, 400) on iframe >> nth=0 >> internal:control=enter-frame >> a[title='Prev']
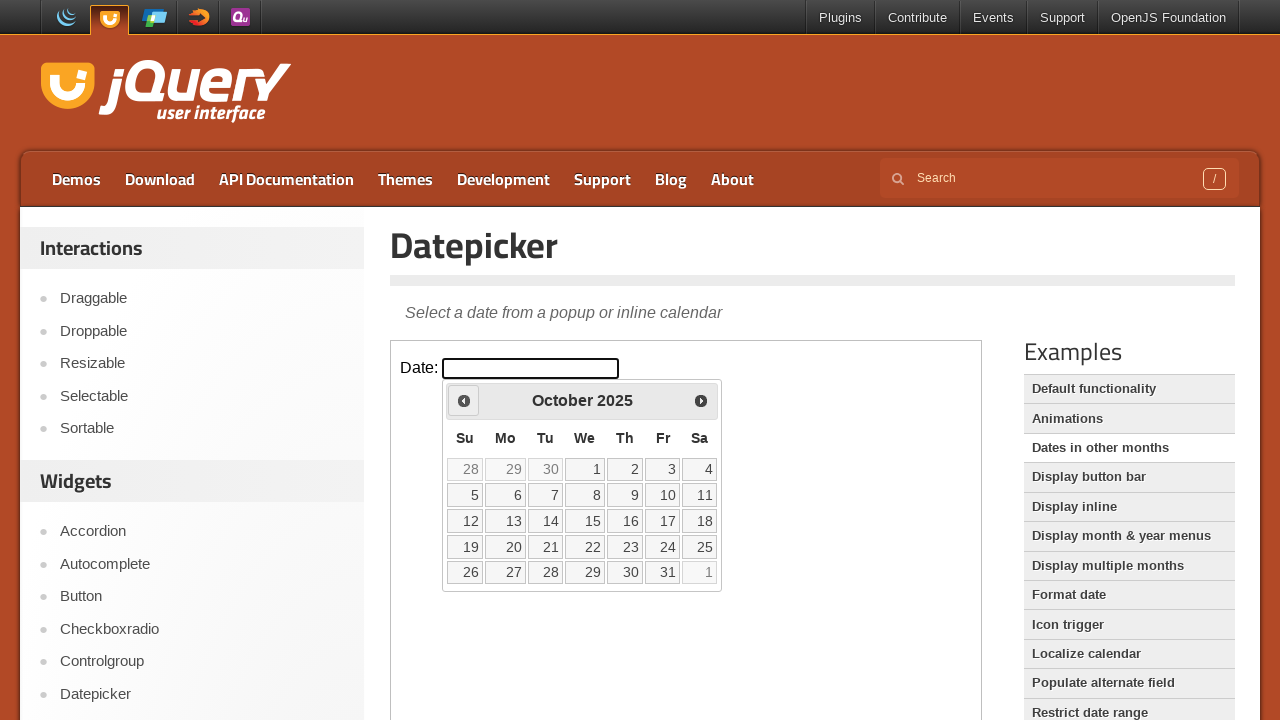

Updated current year to: 2025
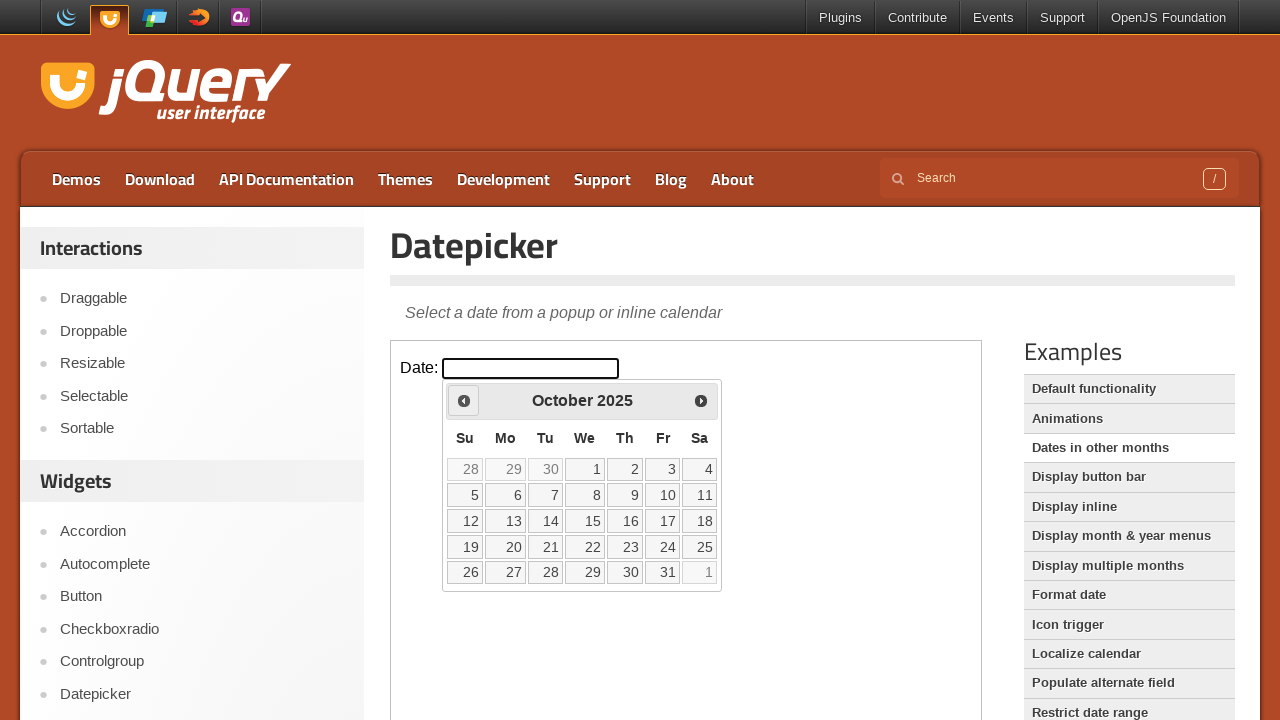

Clicked Prev button to navigate backward in year at (464, 400) on iframe >> nth=0 >> internal:control=enter-frame >> a[title='Prev']
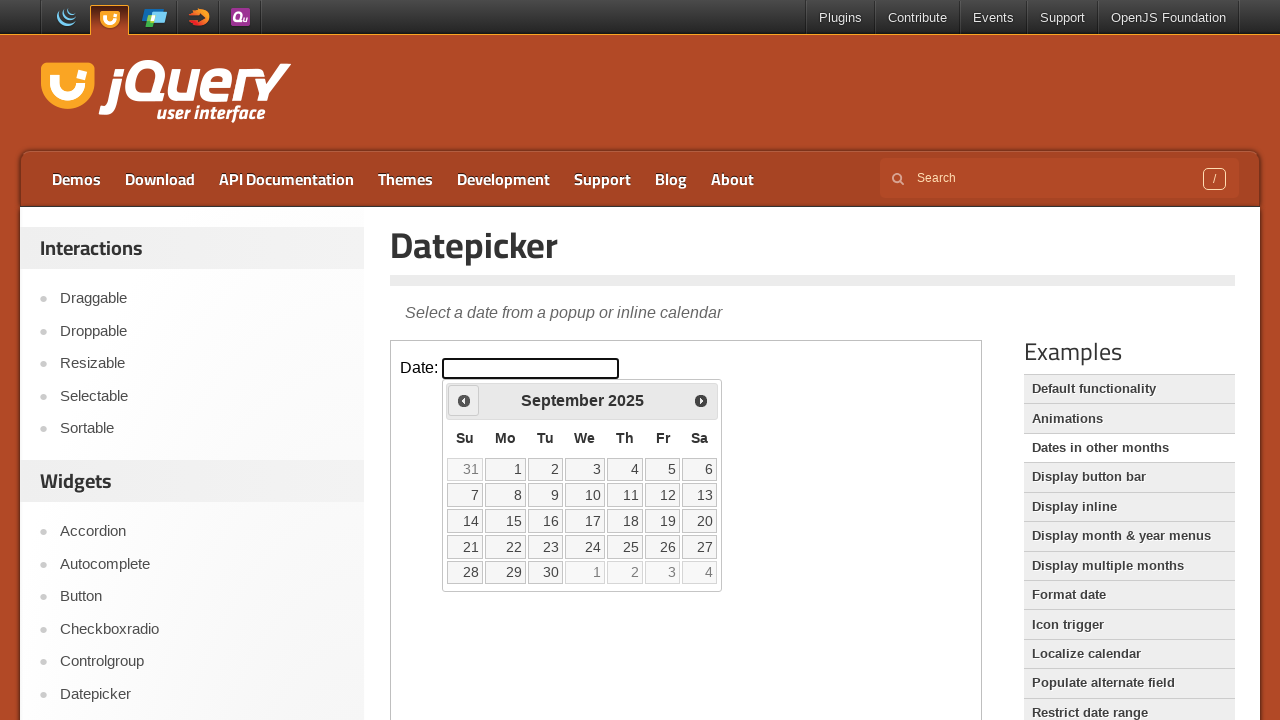

Updated current year to: 2025
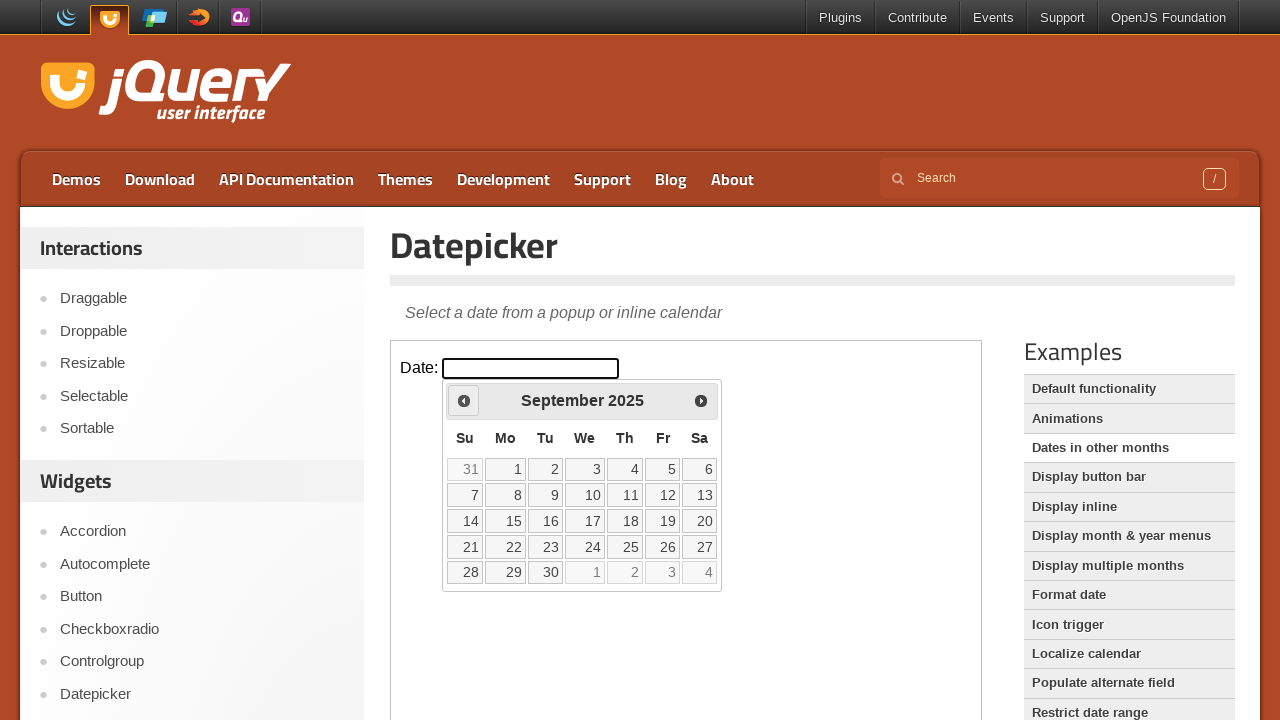

Clicked Prev button to navigate backward in year at (464, 400) on iframe >> nth=0 >> internal:control=enter-frame >> a[title='Prev']
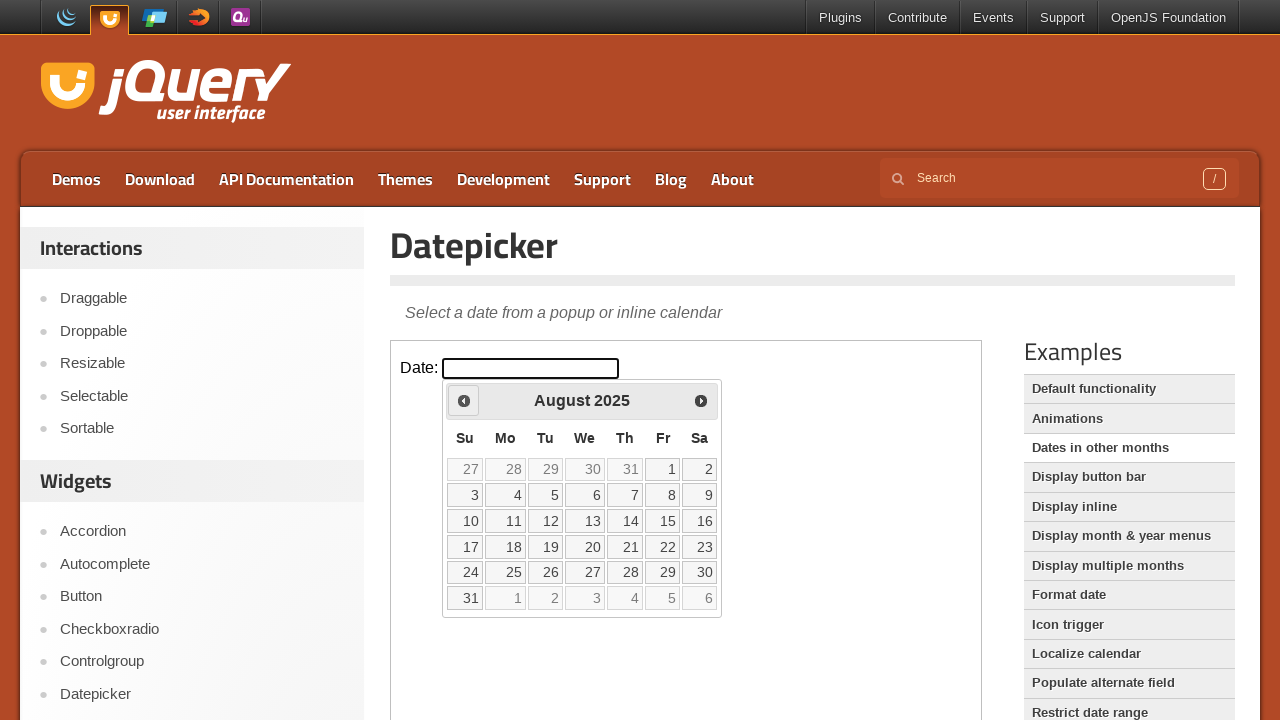

Updated current year to: 2025
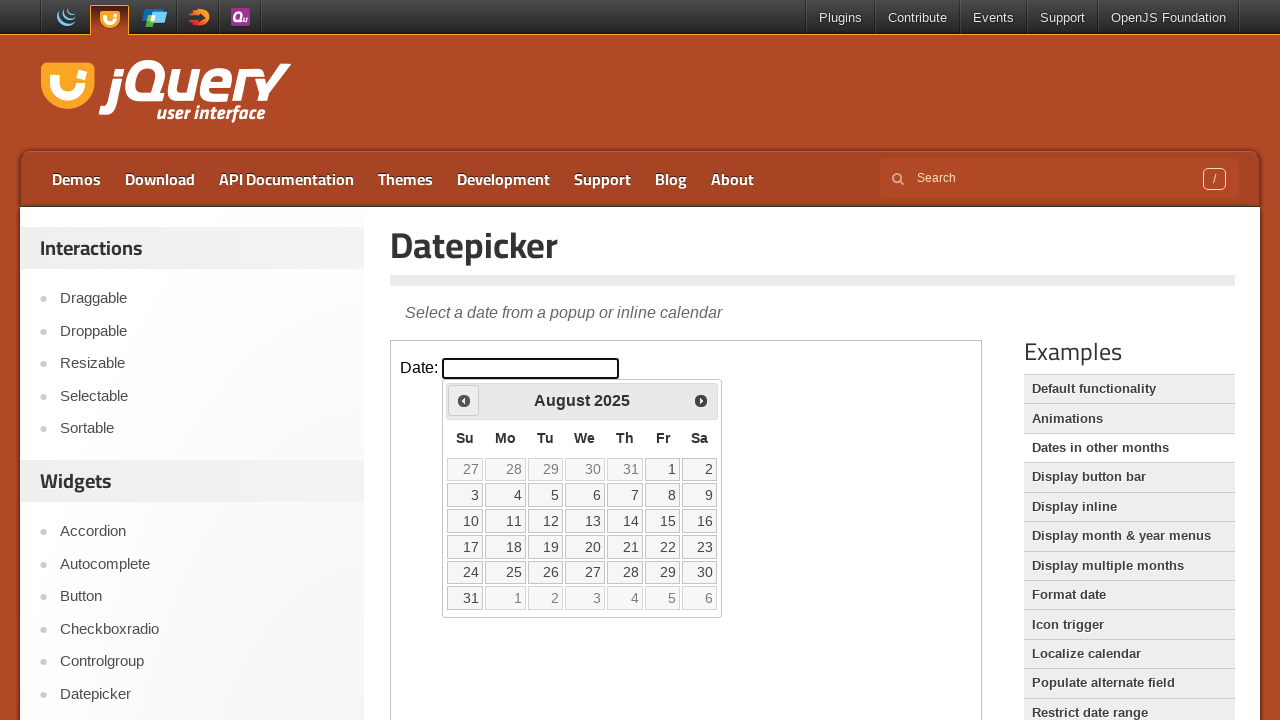

Clicked Prev button to navigate backward in year at (464, 400) on iframe >> nth=0 >> internal:control=enter-frame >> a[title='Prev']
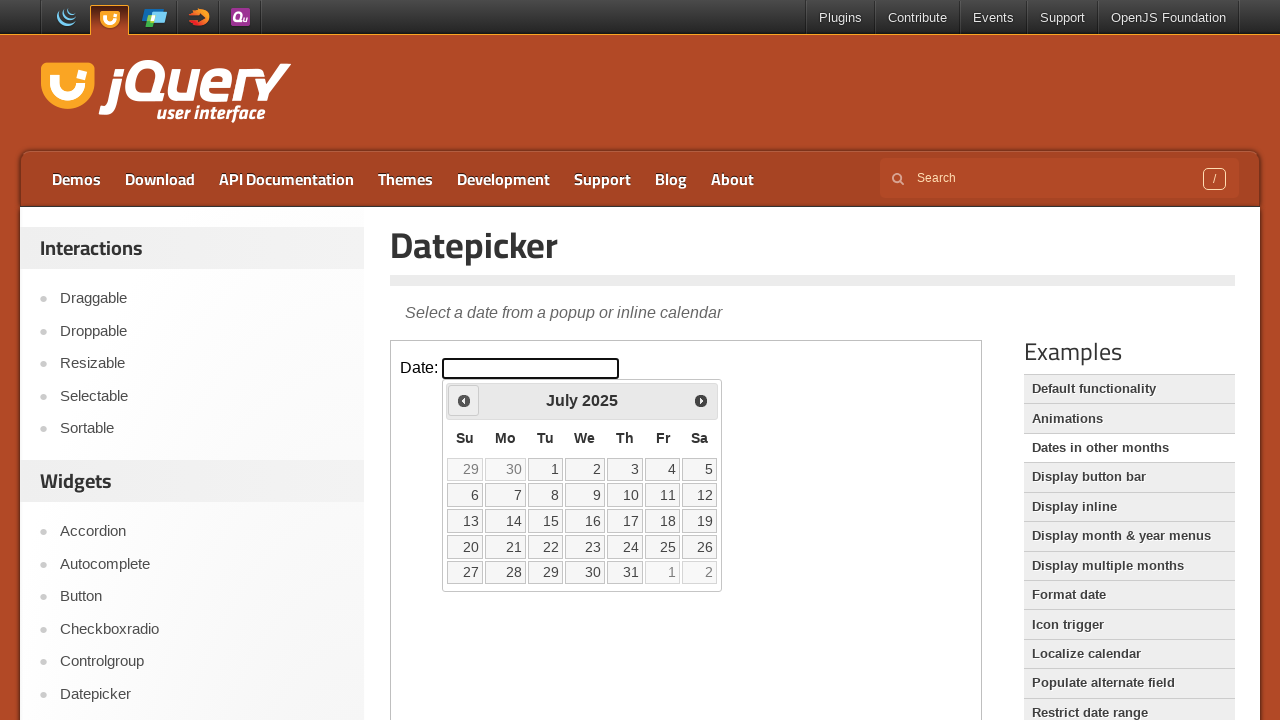

Updated current year to: 2025
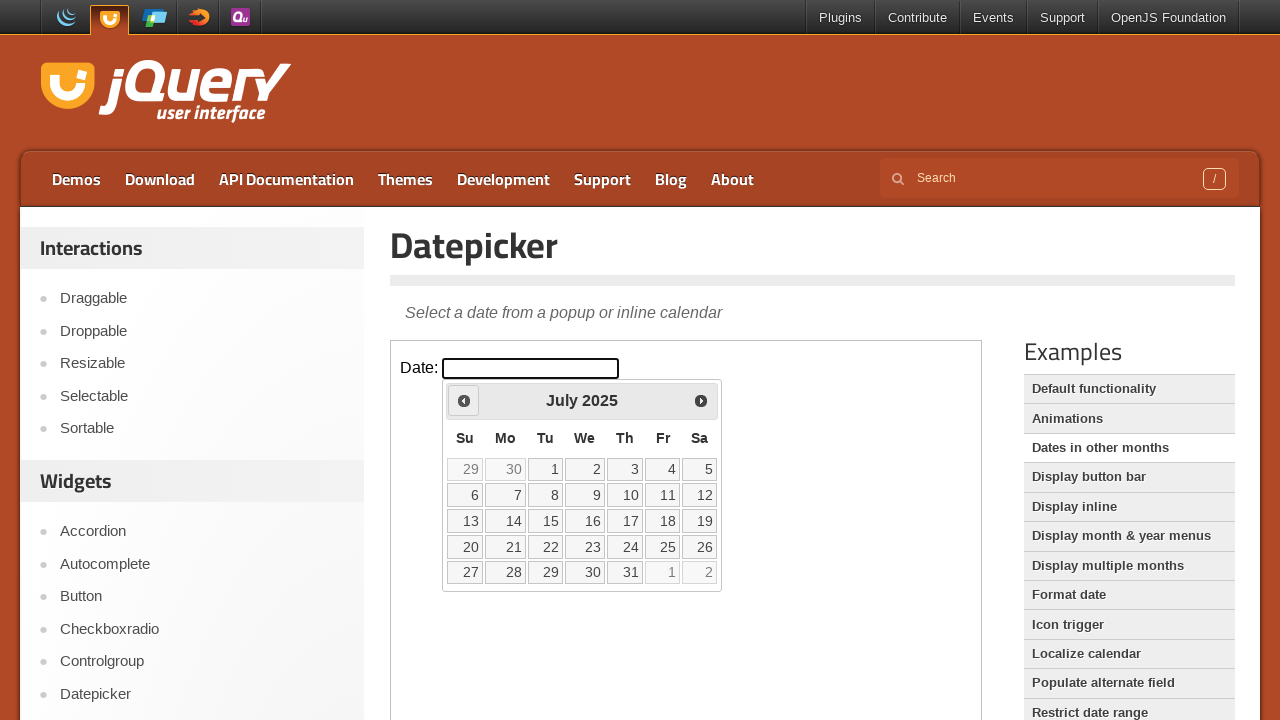

Clicked Prev button to navigate backward in year at (464, 400) on iframe >> nth=0 >> internal:control=enter-frame >> a[title='Prev']
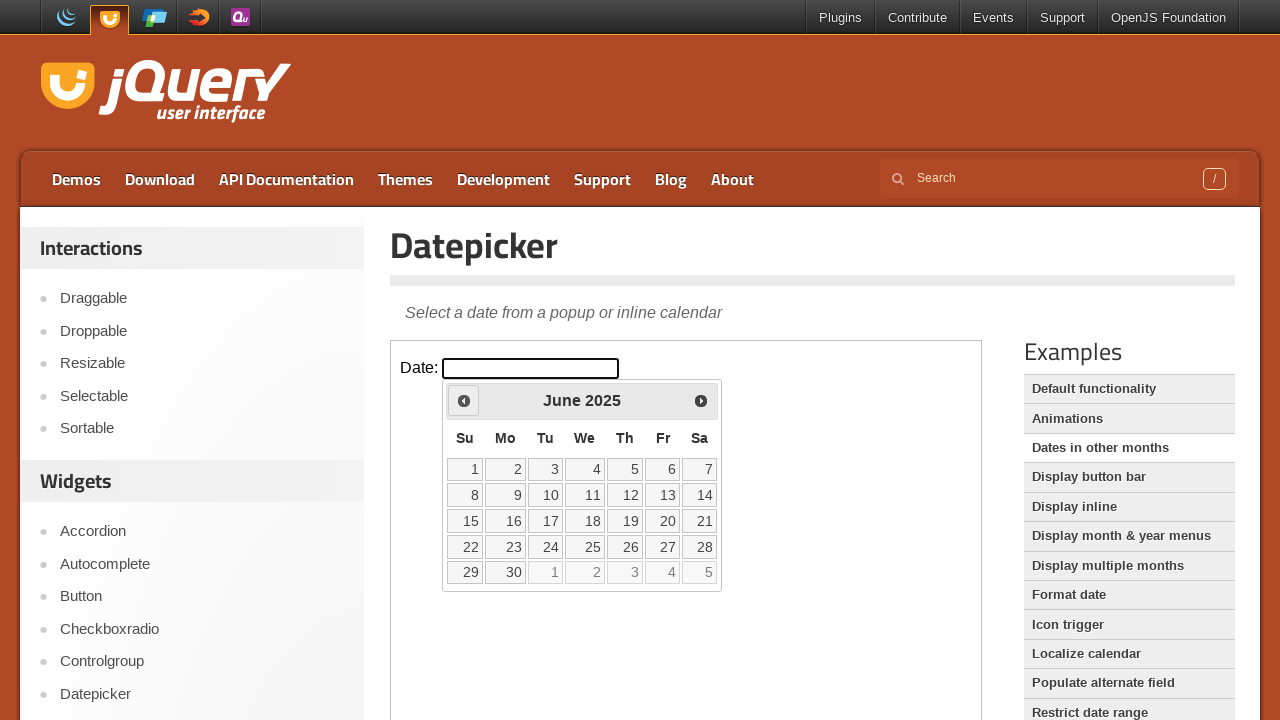

Updated current year to: 2025
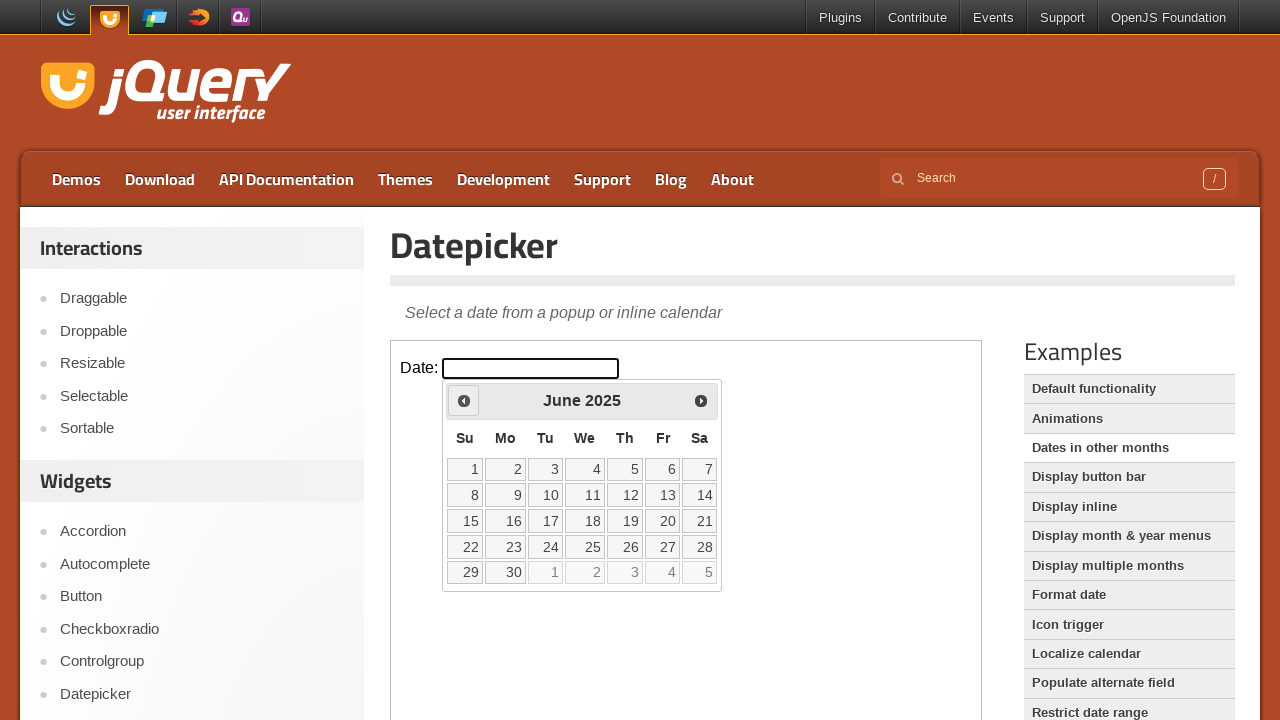

Clicked Prev button to navigate backward in year at (464, 400) on iframe >> nth=0 >> internal:control=enter-frame >> a[title='Prev']
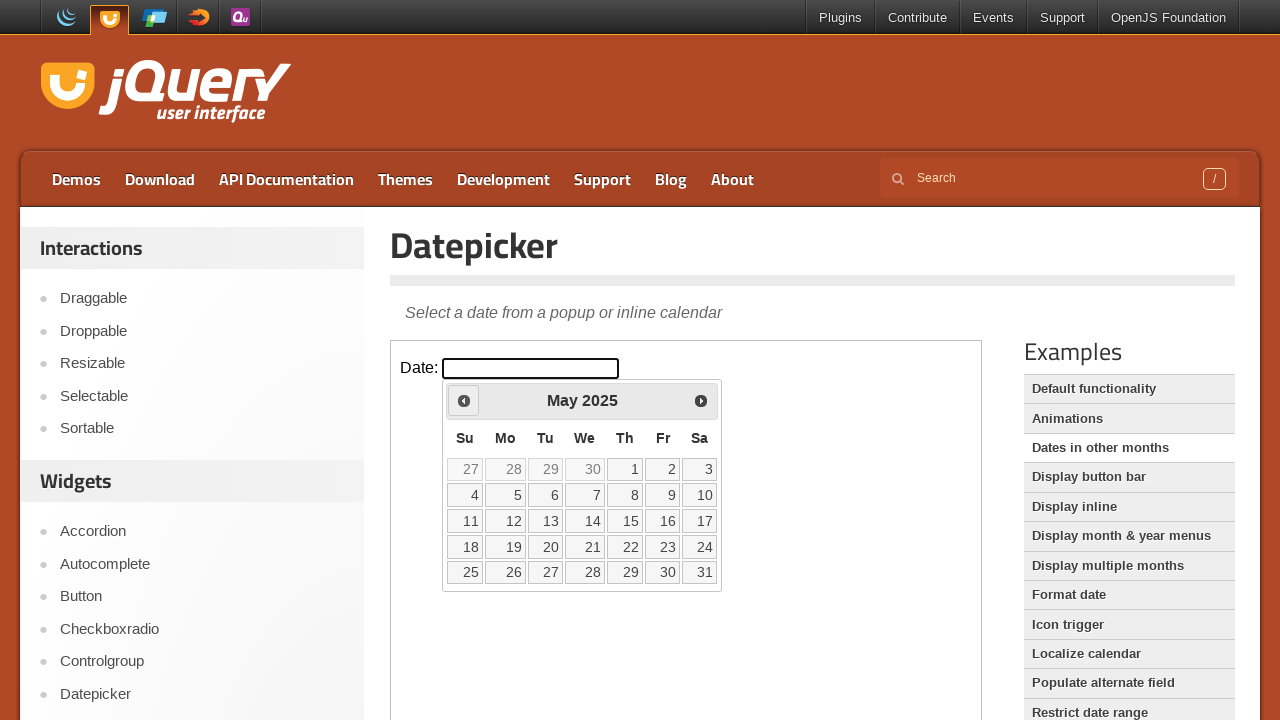

Updated current year to: 2025
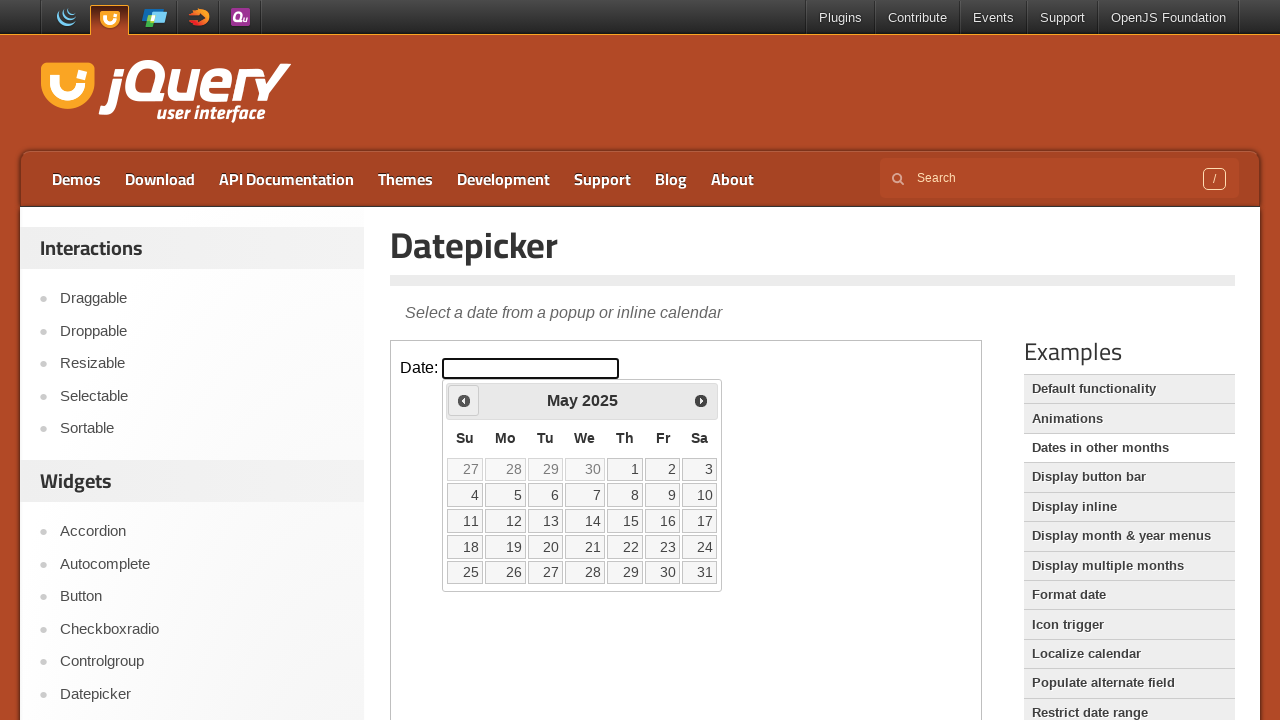

Clicked Prev button to navigate backward in year at (464, 400) on iframe >> nth=0 >> internal:control=enter-frame >> a[title='Prev']
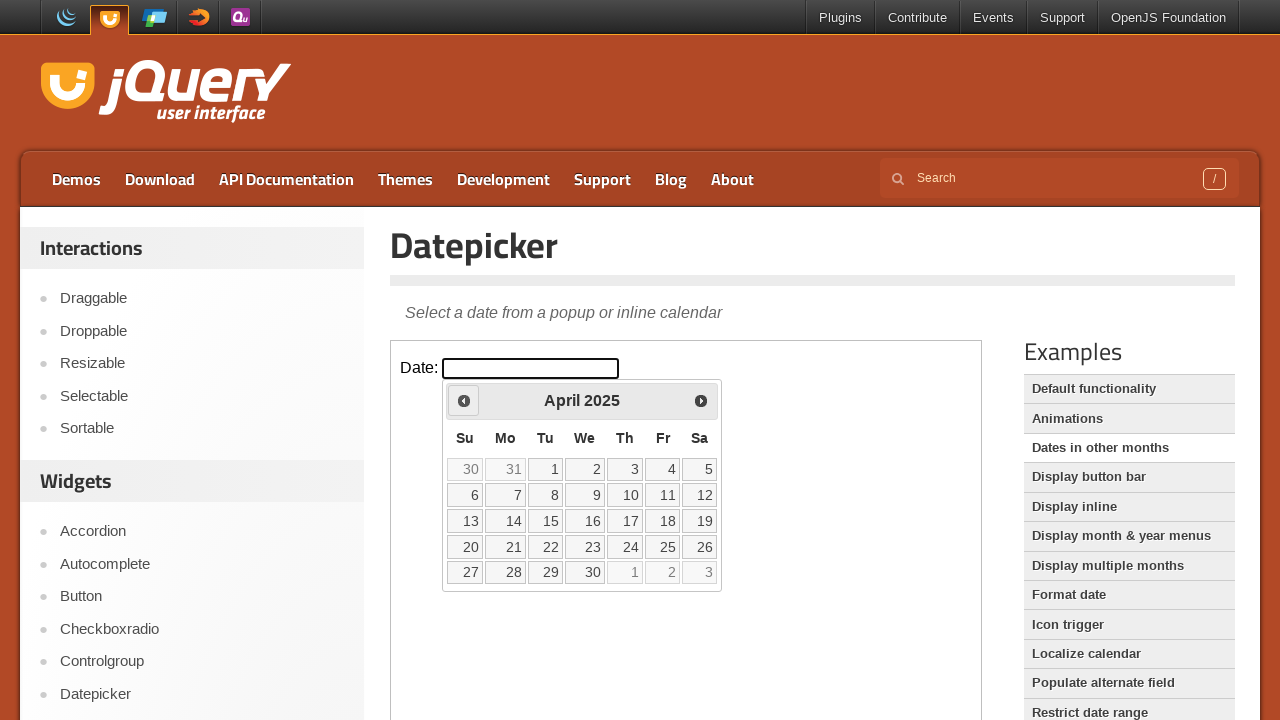

Updated current year to: 2025
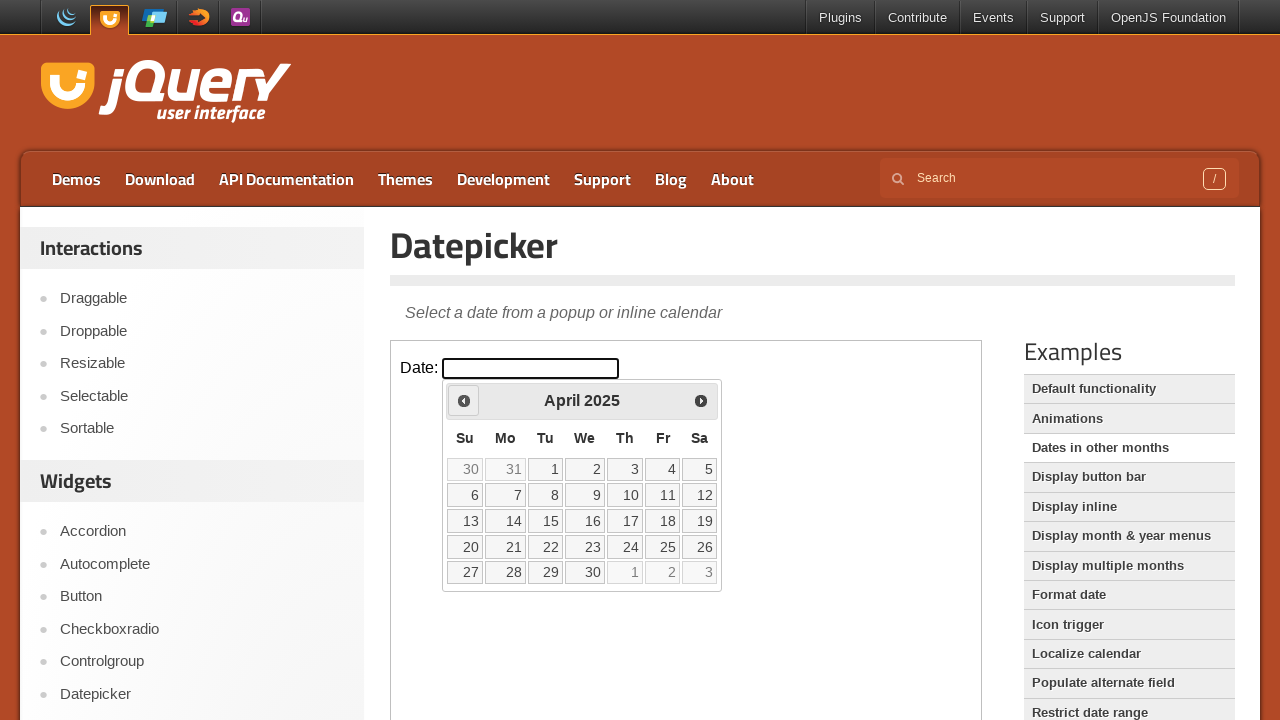

Clicked Prev button to navigate backward in year at (464, 400) on iframe >> nth=0 >> internal:control=enter-frame >> a[title='Prev']
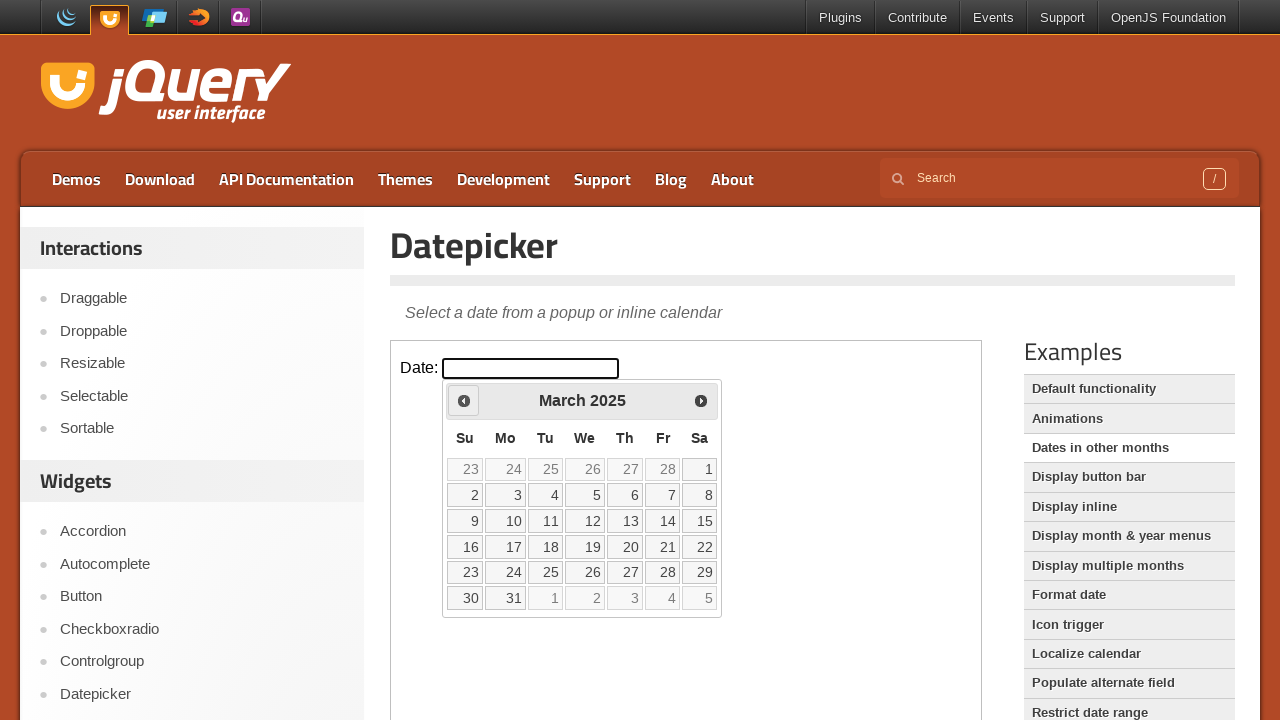

Updated current year to: 2025
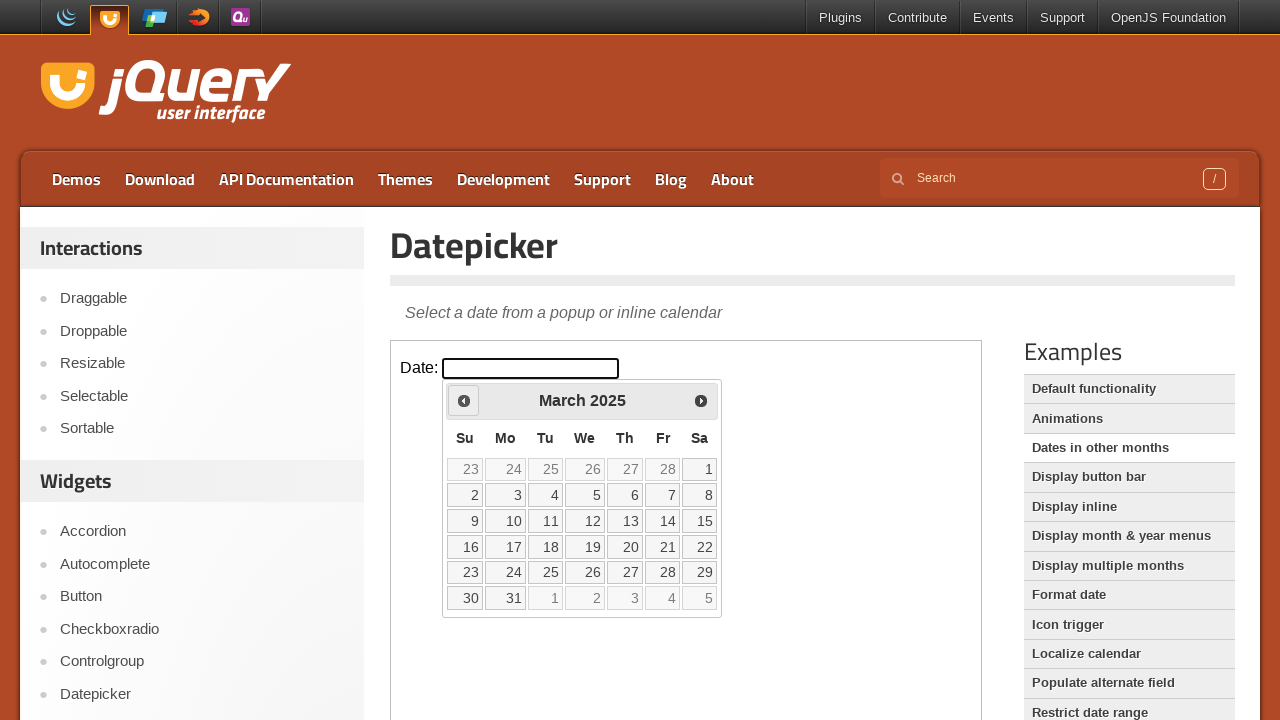

Clicked Prev button to navigate backward in year at (464, 400) on iframe >> nth=0 >> internal:control=enter-frame >> a[title='Prev']
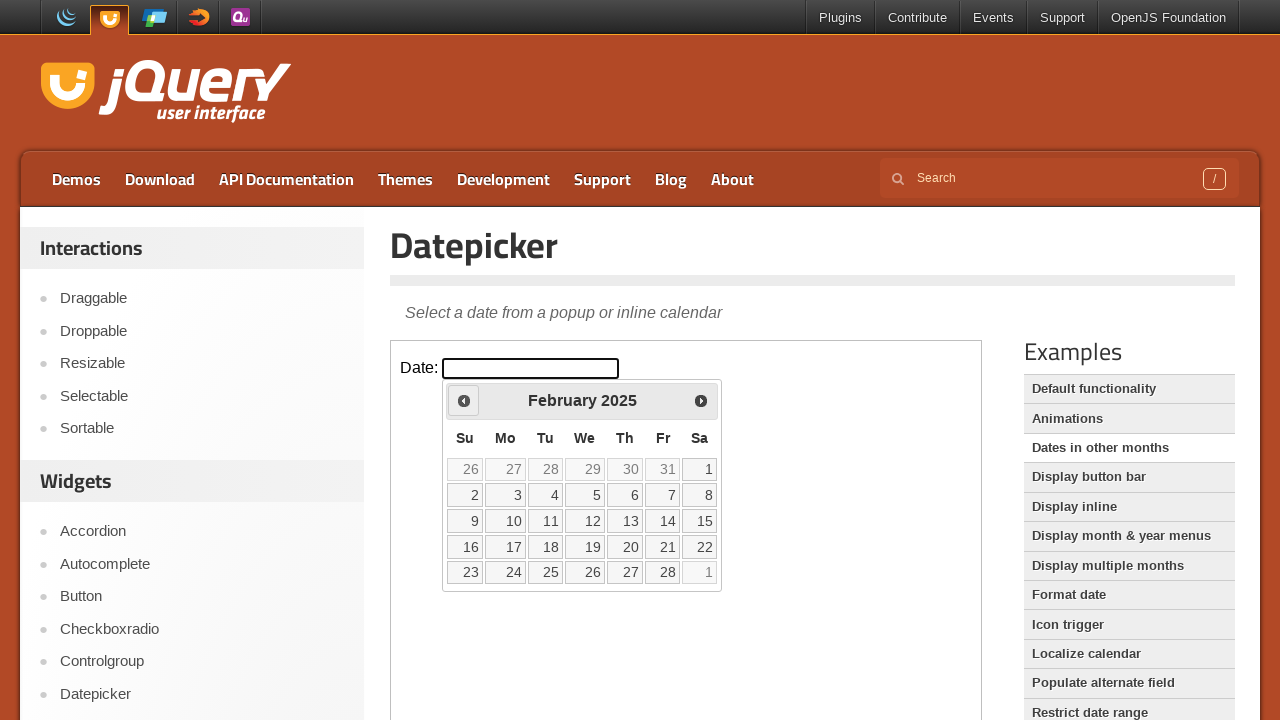

Updated current year to: 2025
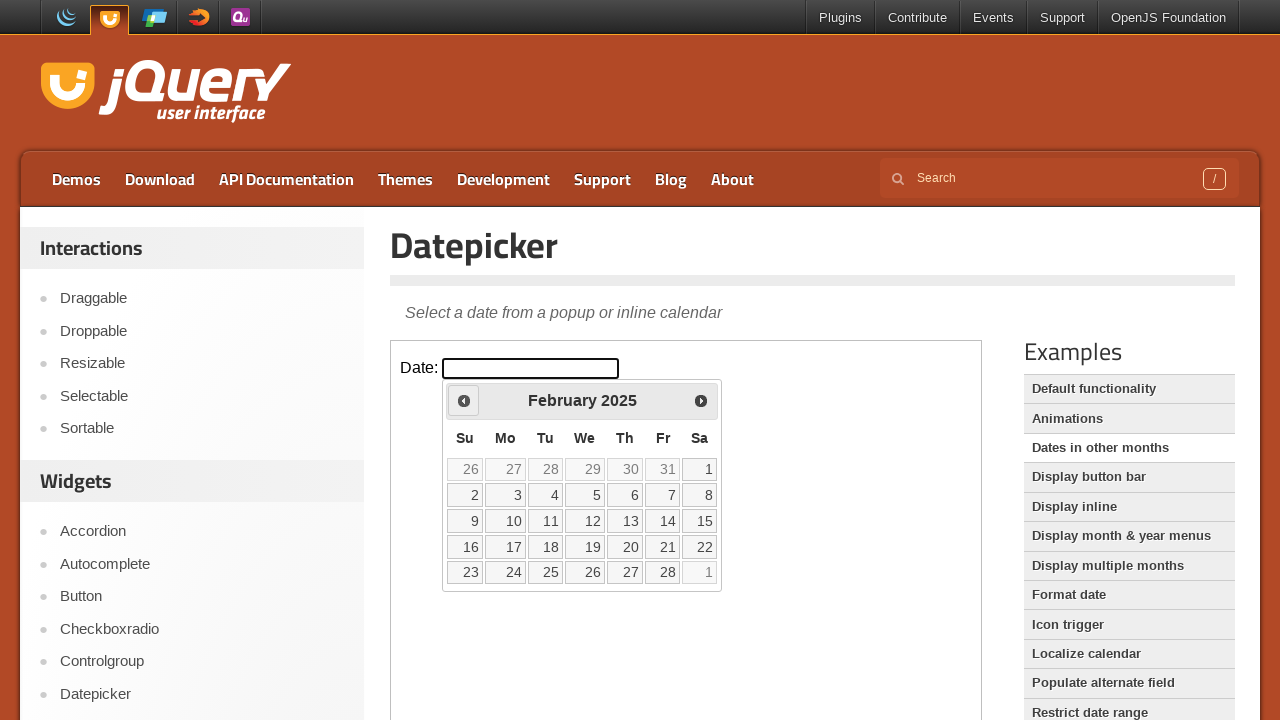

Clicked Prev button to navigate backward in year at (464, 400) on iframe >> nth=0 >> internal:control=enter-frame >> a[title='Prev']
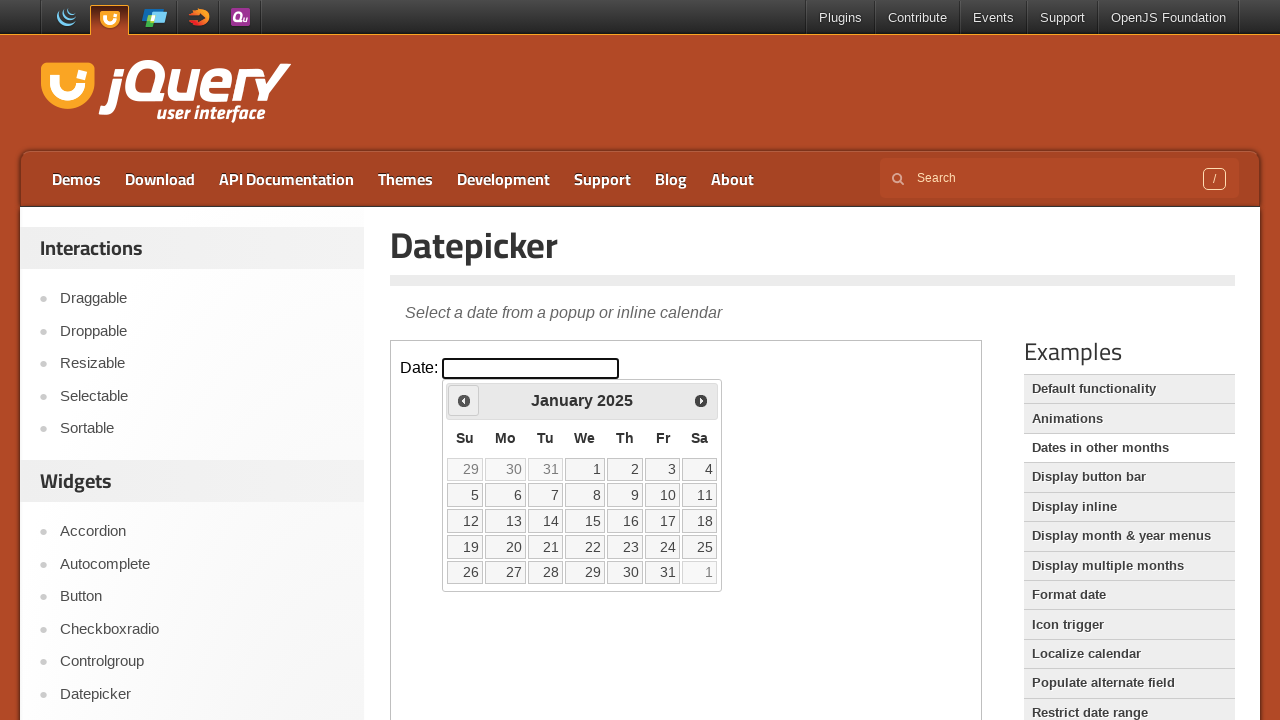

Updated current year to: 2025
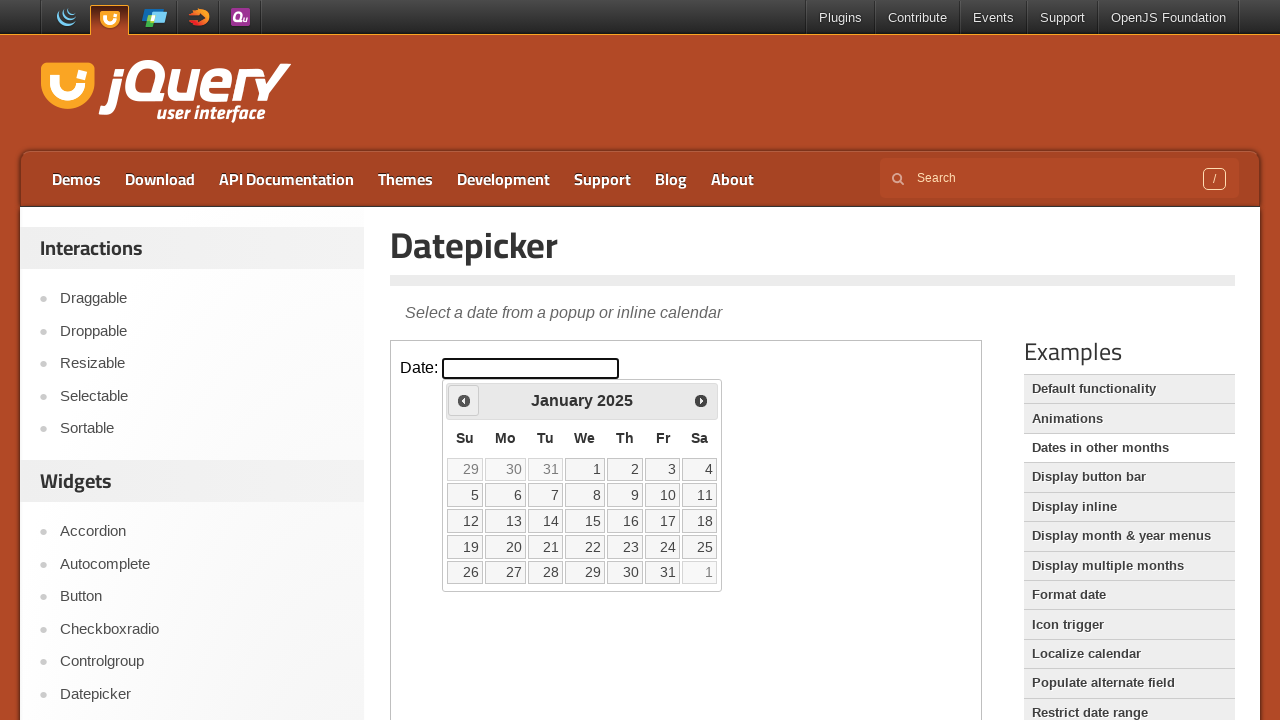

Clicked Prev button to navigate backward in year at (464, 400) on iframe >> nth=0 >> internal:control=enter-frame >> a[title='Prev']
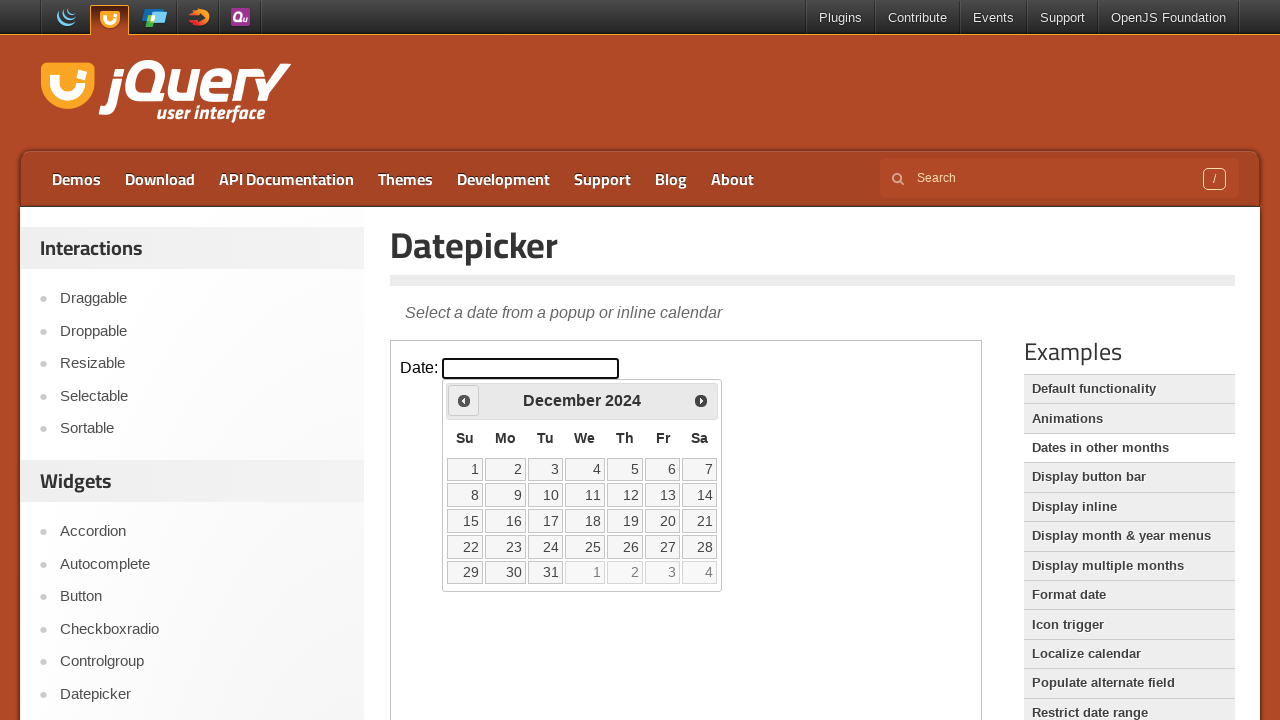

Updated current year to: 2024
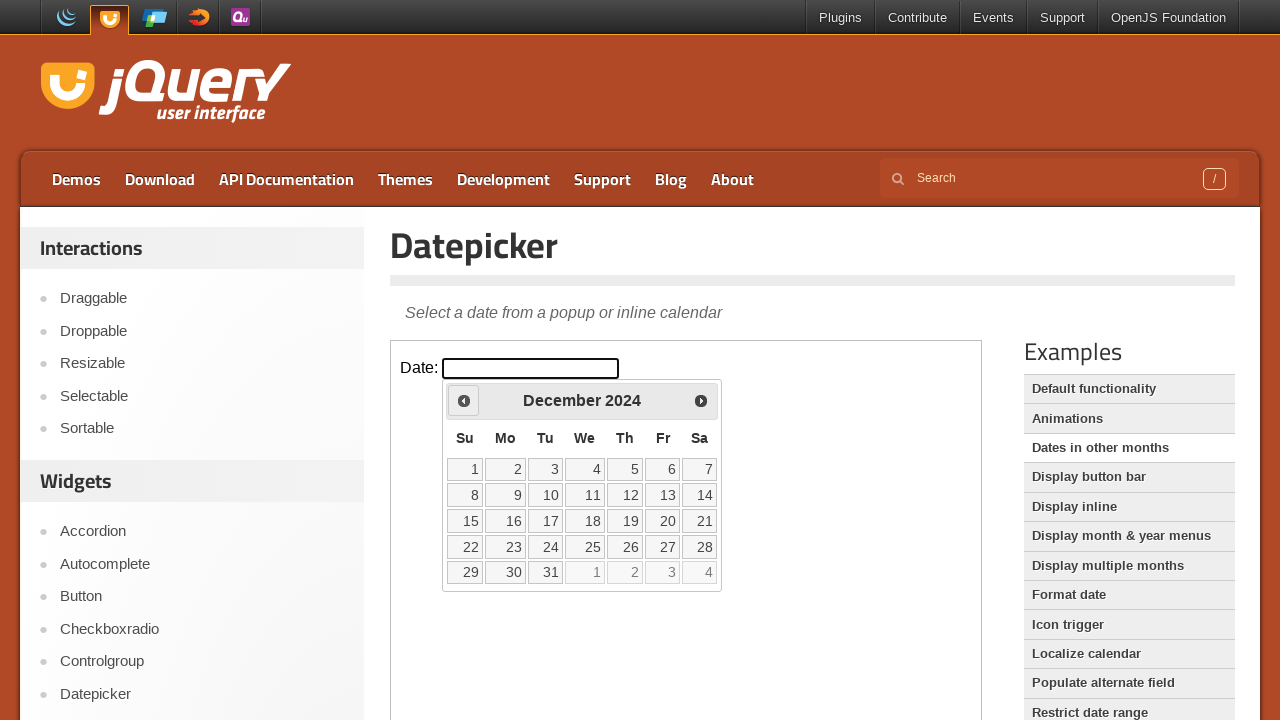

Clicked Prev button to navigate backward in year at (464, 400) on iframe >> nth=0 >> internal:control=enter-frame >> a[title='Prev']
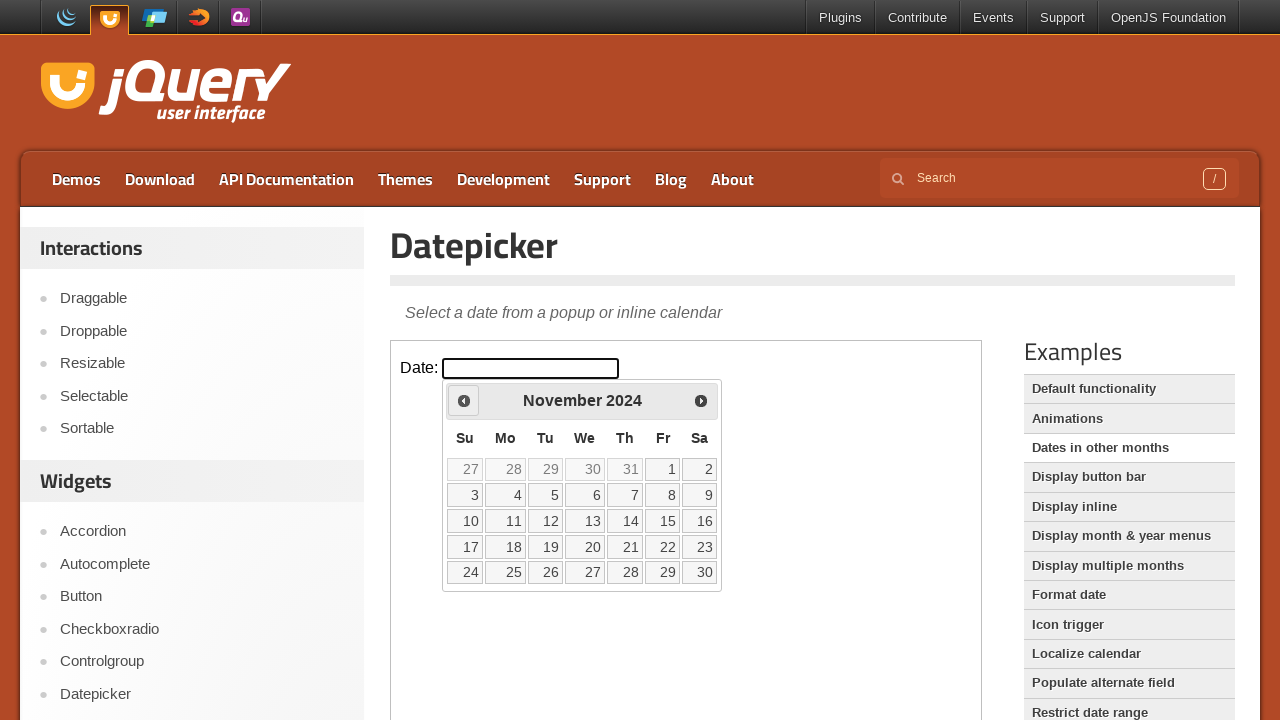

Updated current year to: 2024
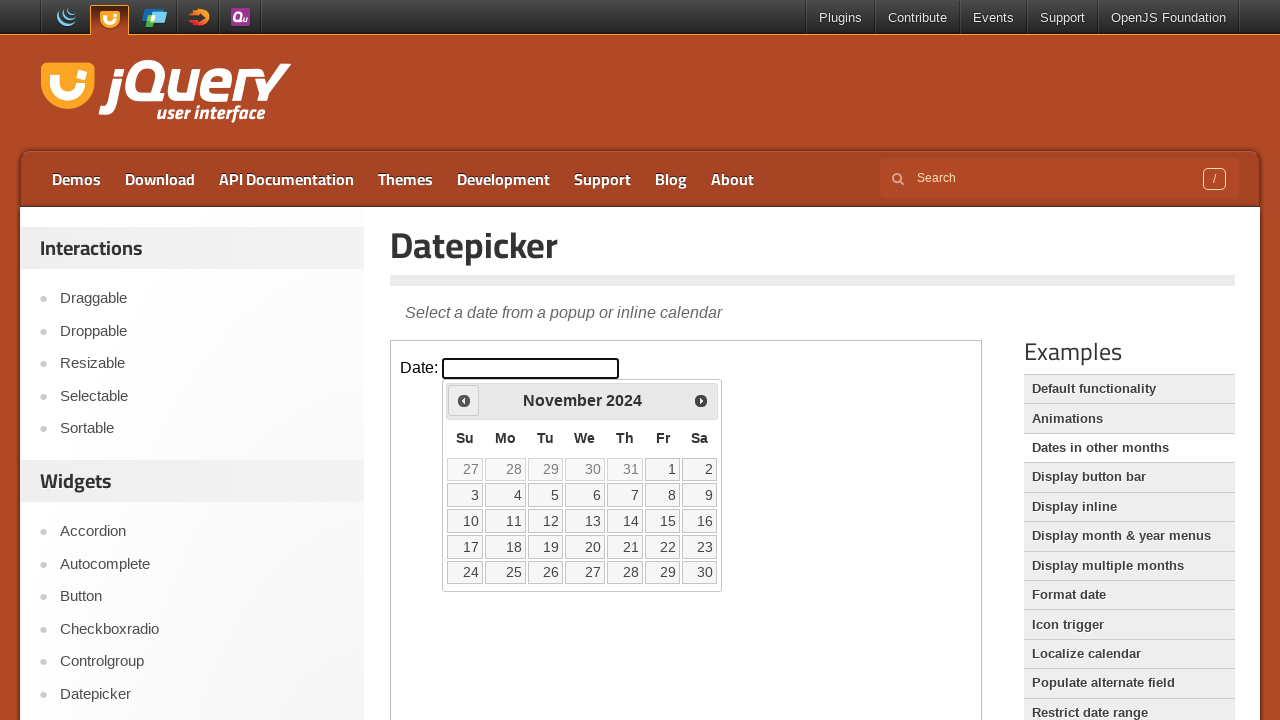

Clicked Prev button to navigate backward in year at (464, 400) on iframe >> nth=0 >> internal:control=enter-frame >> a[title='Prev']
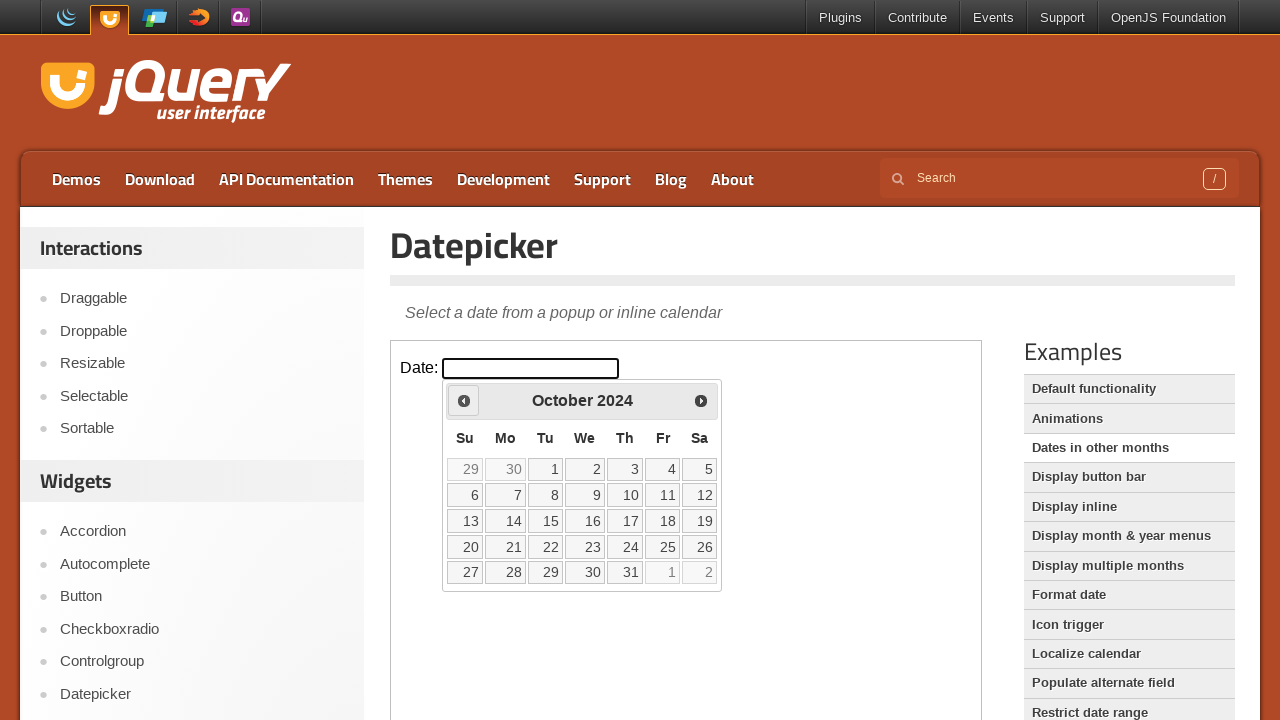

Updated current year to: 2024
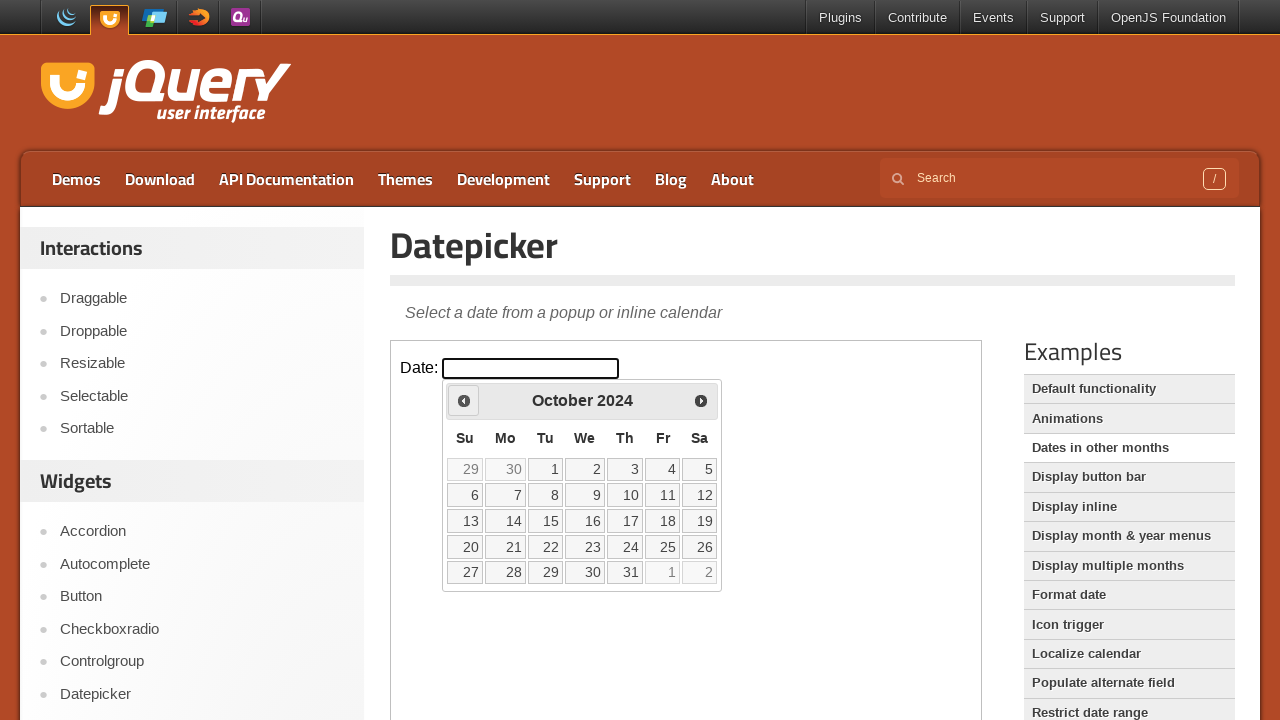

Clicked Prev button to navigate backward in year at (464, 400) on iframe >> nth=0 >> internal:control=enter-frame >> a[title='Prev']
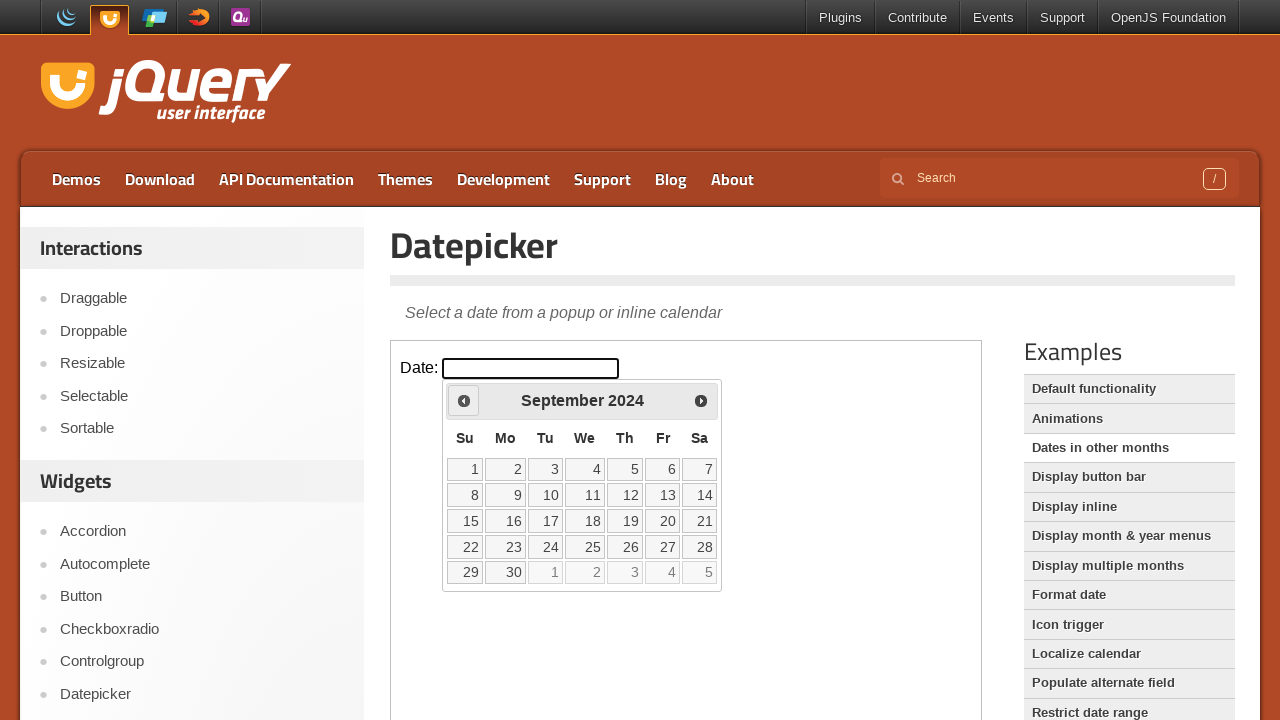

Updated current year to: 2024
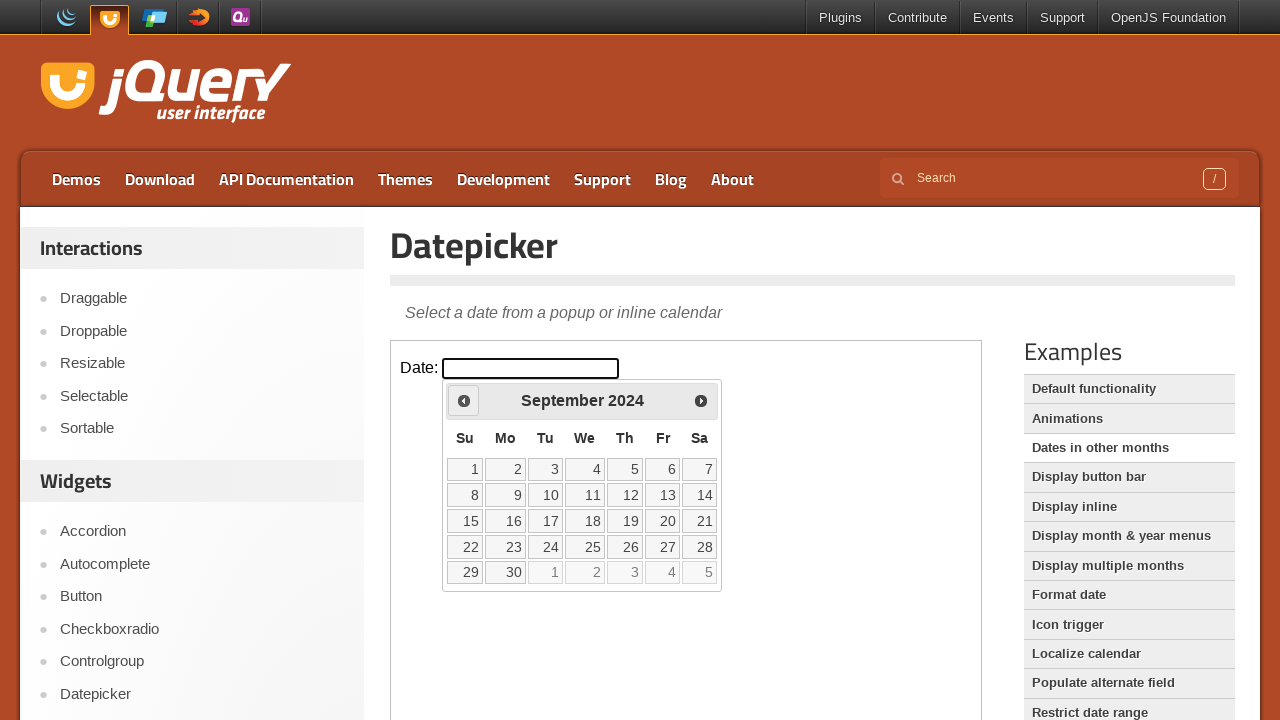

Clicked Prev button to navigate backward in year at (464, 400) on iframe >> nth=0 >> internal:control=enter-frame >> a[title='Prev']
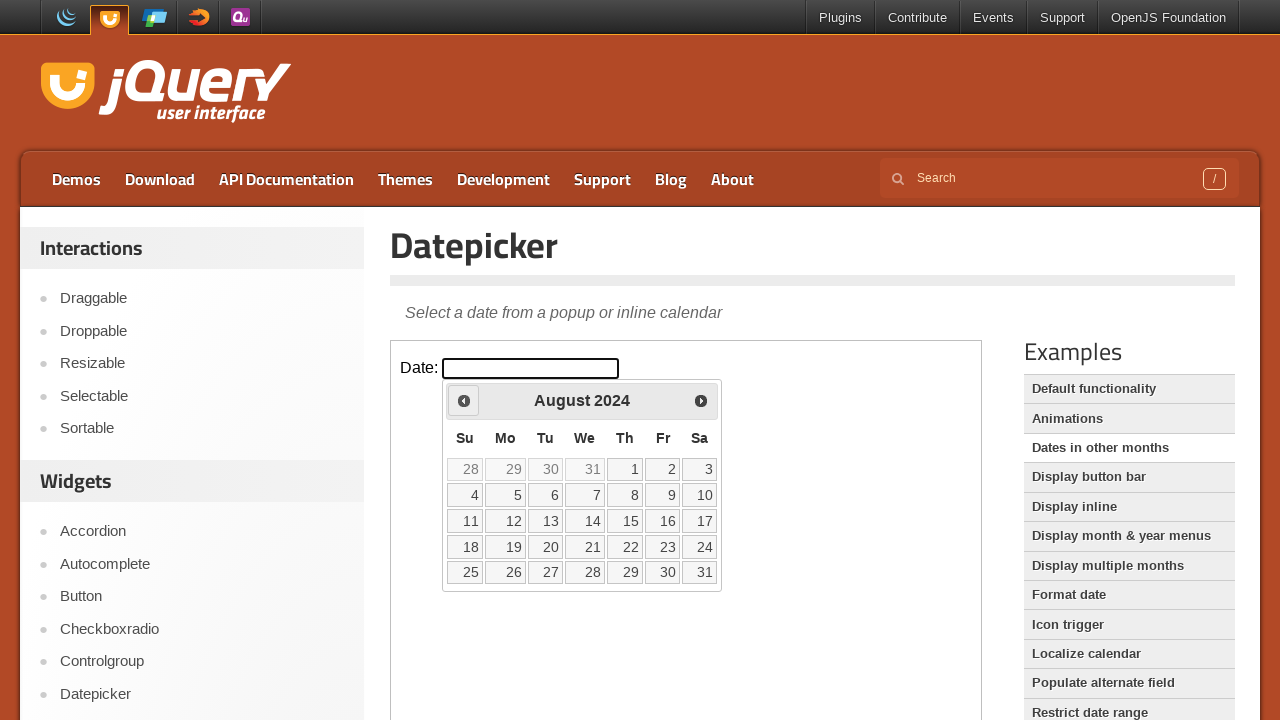

Updated current year to: 2024
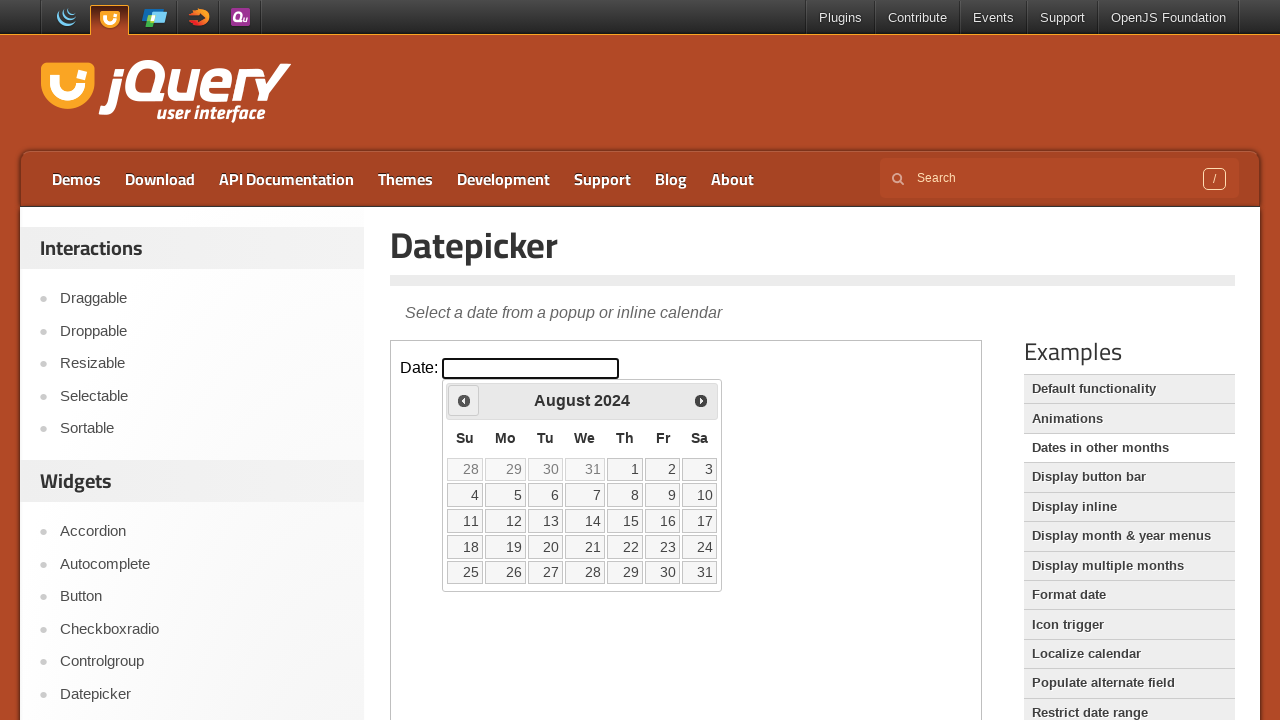

Clicked Prev button to navigate backward in year at (464, 400) on iframe >> nth=0 >> internal:control=enter-frame >> a[title='Prev']
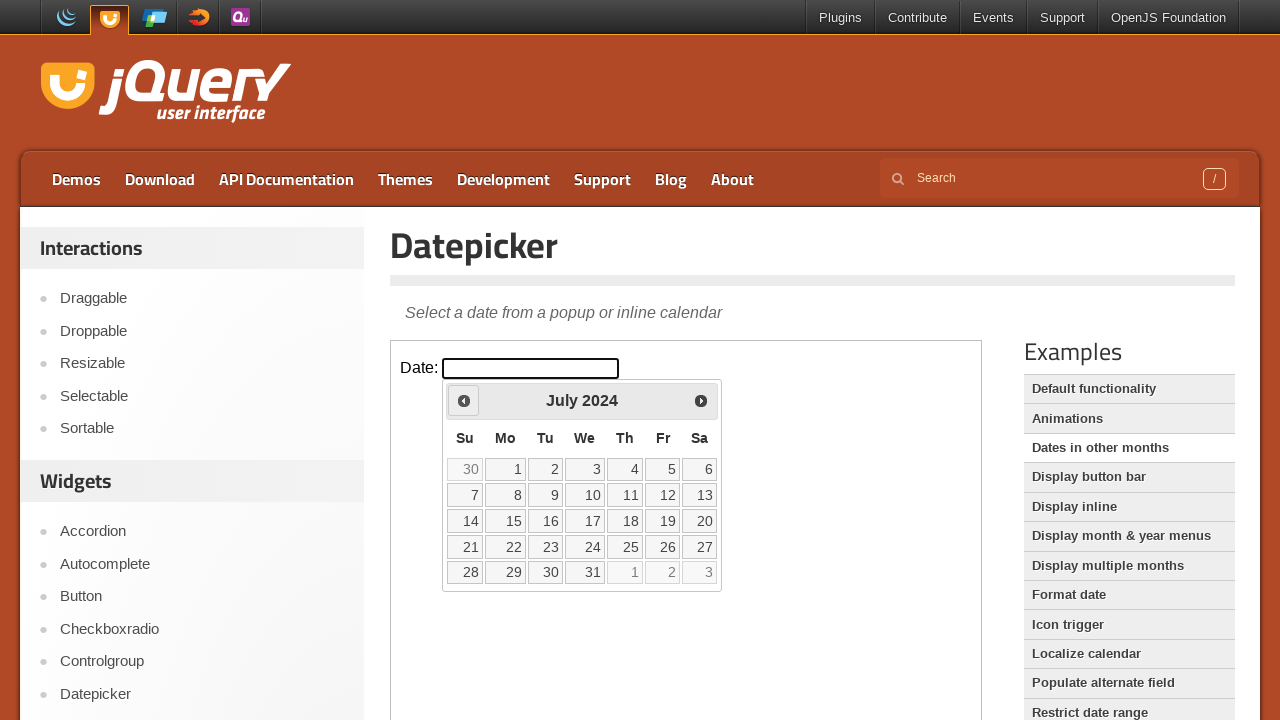

Updated current year to: 2024
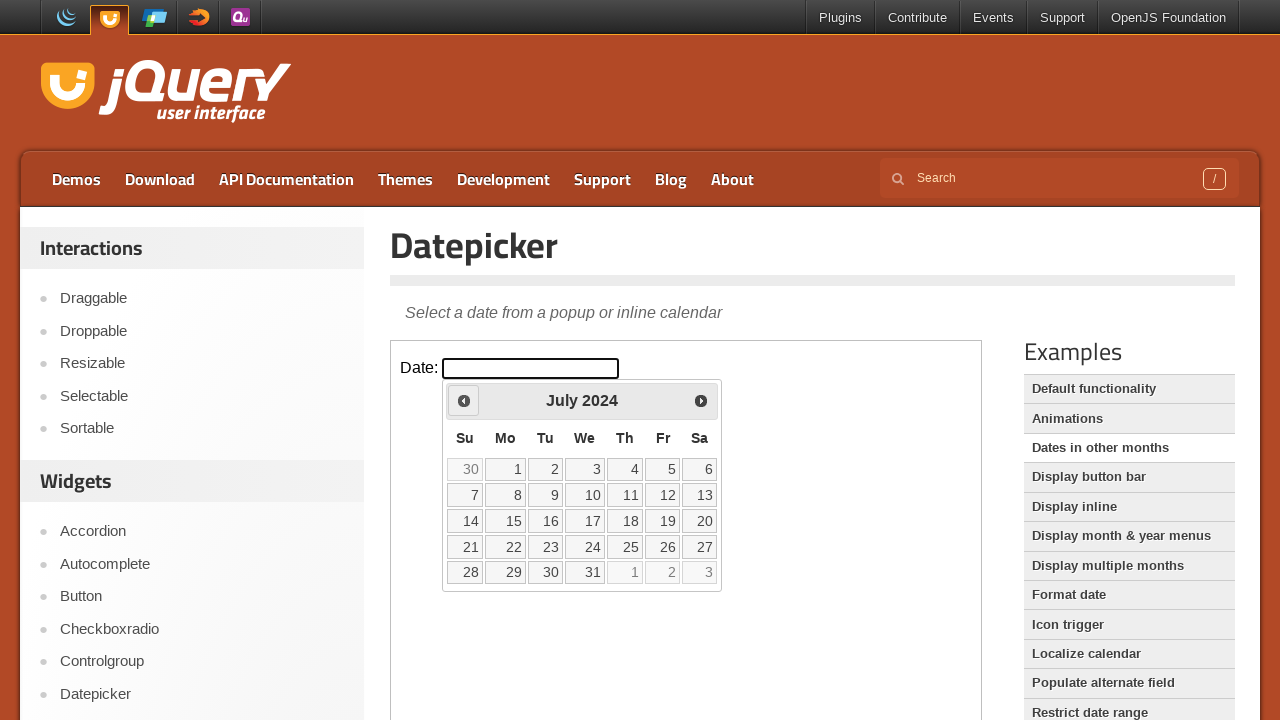

Clicked Prev button to navigate backward in year at (464, 400) on iframe >> nth=0 >> internal:control=enter-frame >> a[title='Prev']
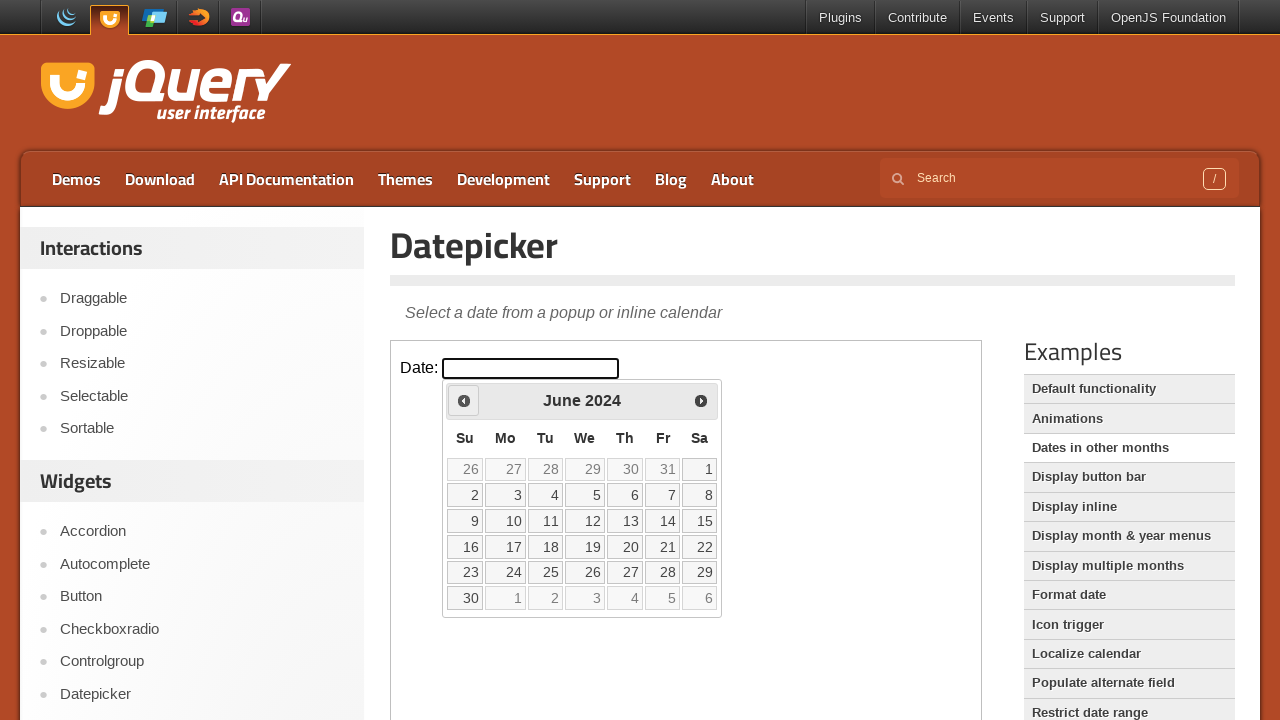

Updated current year to: 2024
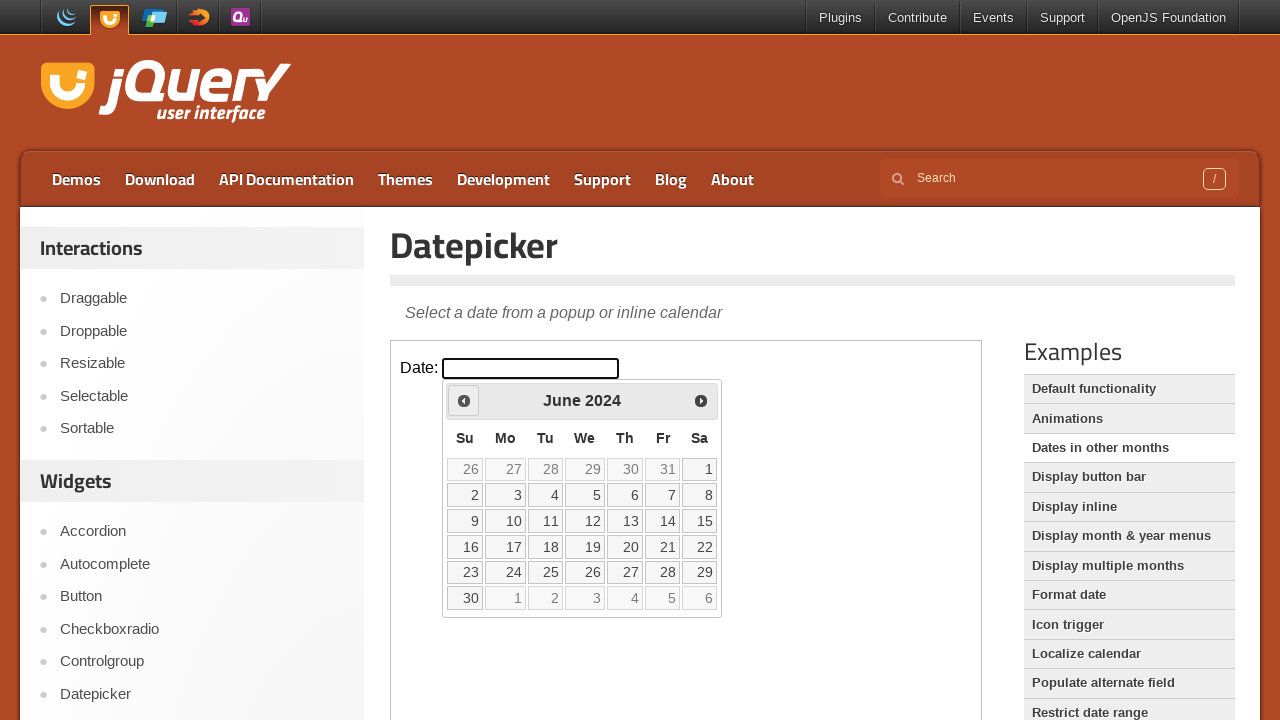

Clicked Prev button to navigate backward in year at (464, 400) on iframe >> nth=0 >> internal:control=enter-frame >> a[title='Prev']
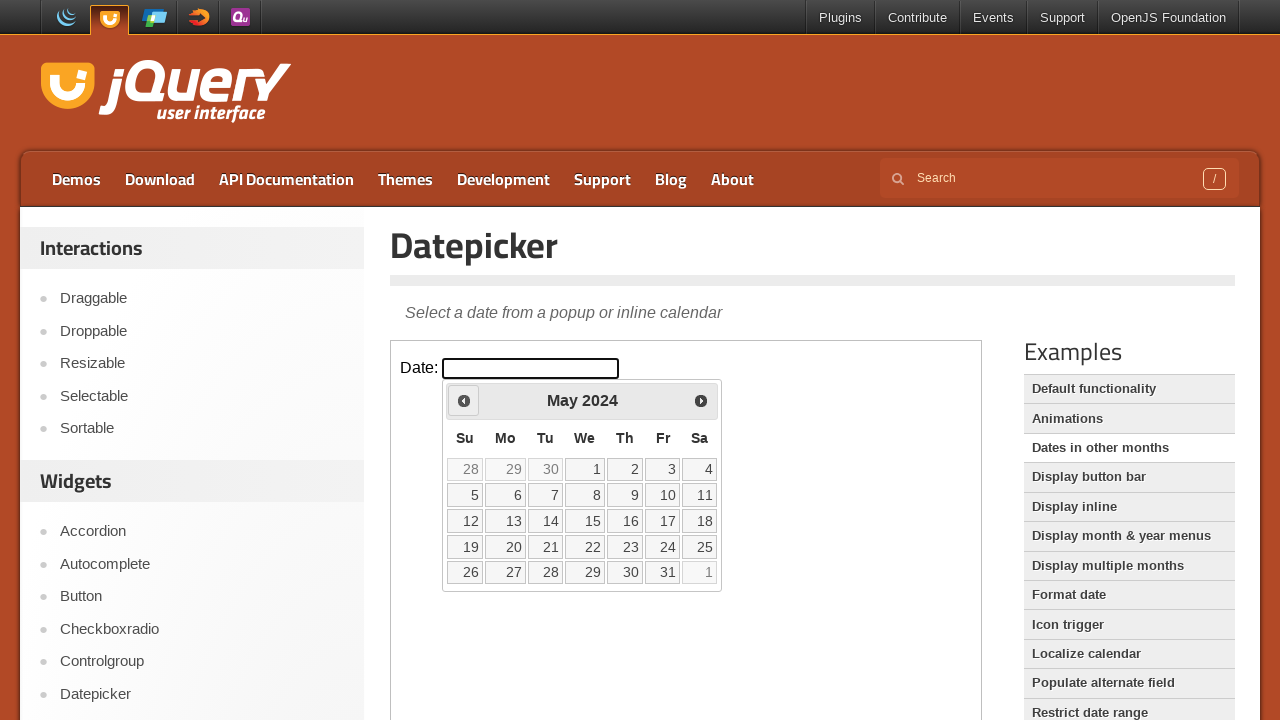

Updated current year to: 2024
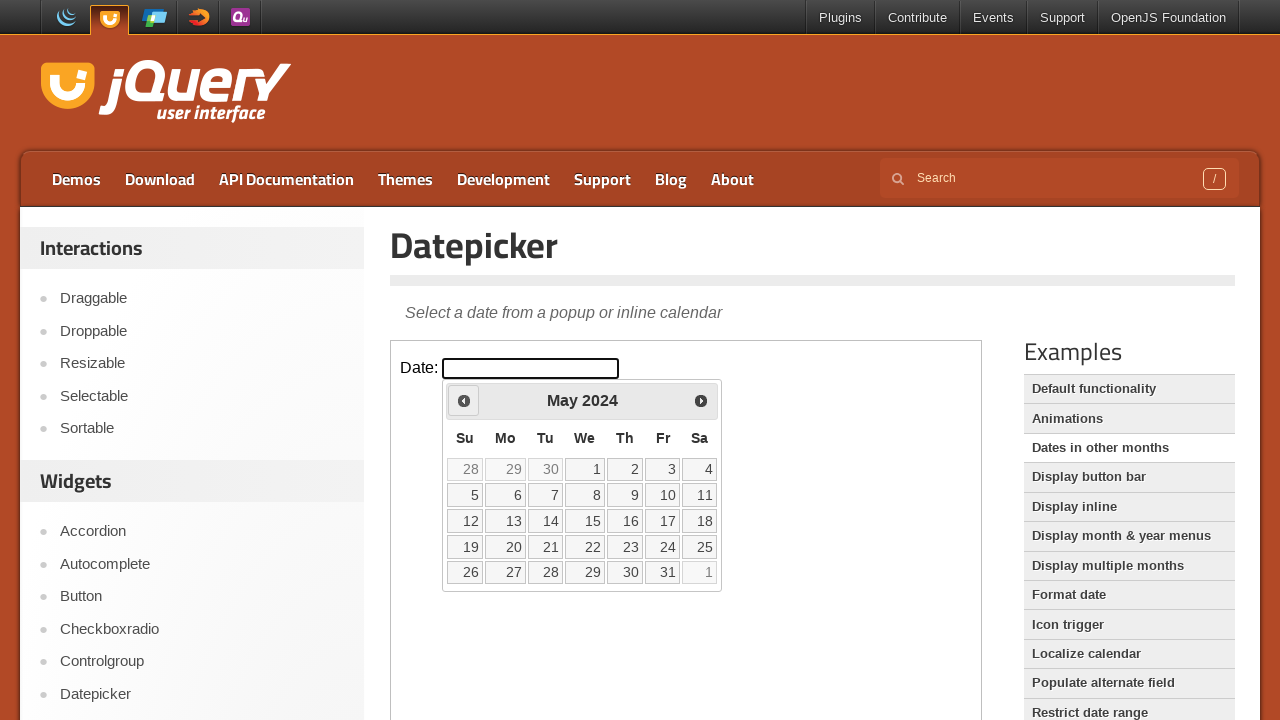

Clicked Prev button to navigate backward in year at (464, 400) on iframe >> nth=0 >> internal:control=enter-frame >> a[title='Prev']
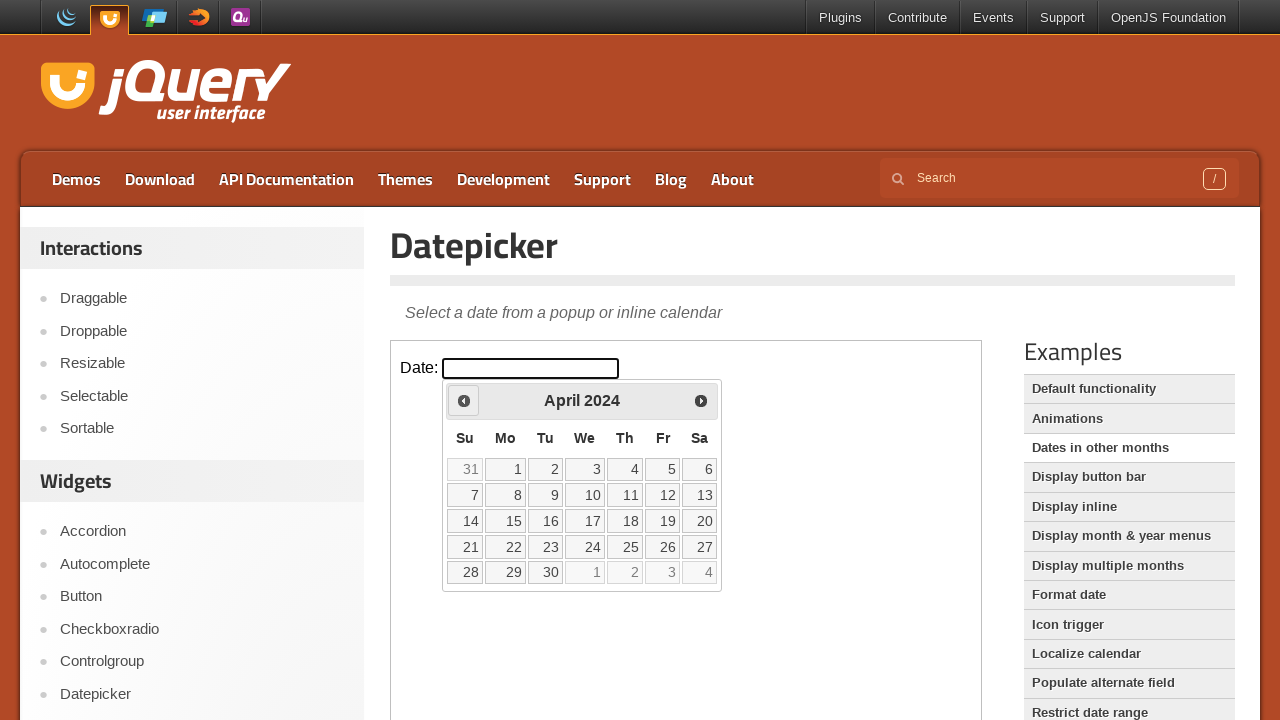

Updated current year to: 2024
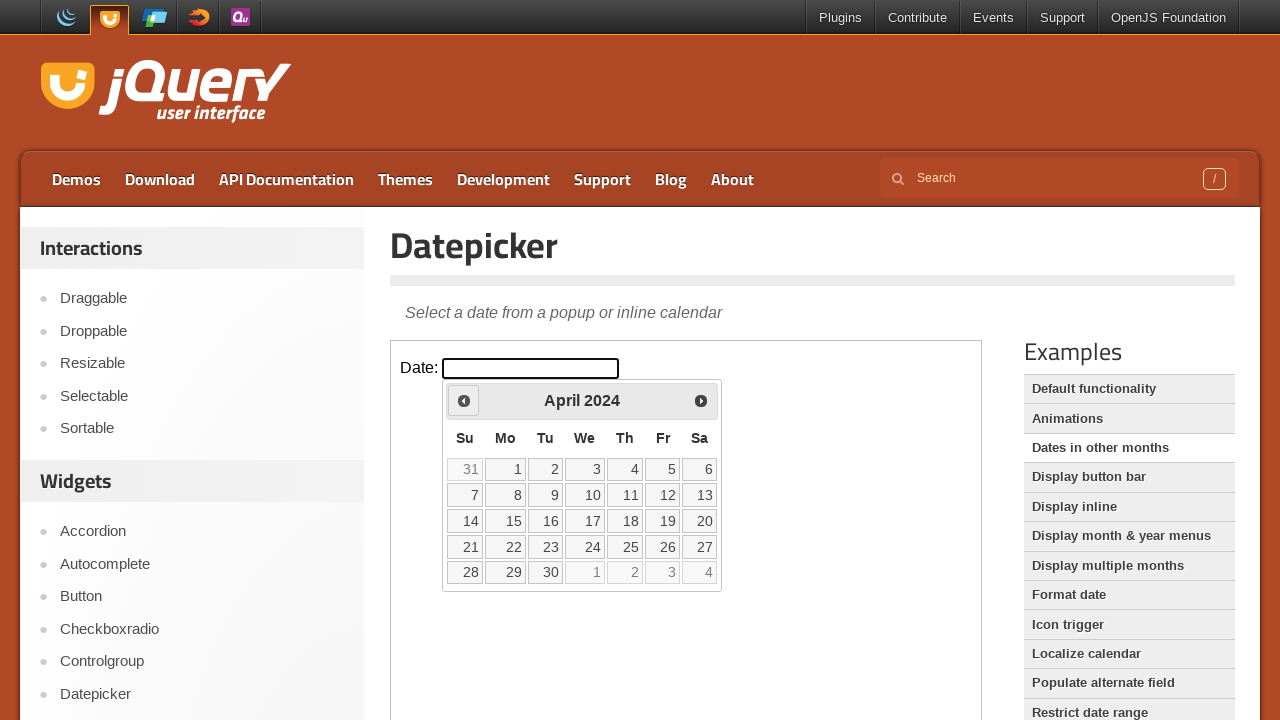

Clicked Prev button to navigate backward in year at (464, 400) on iframe >> nth=0 >> internal:control=enter-frame >> a[title='Prev']
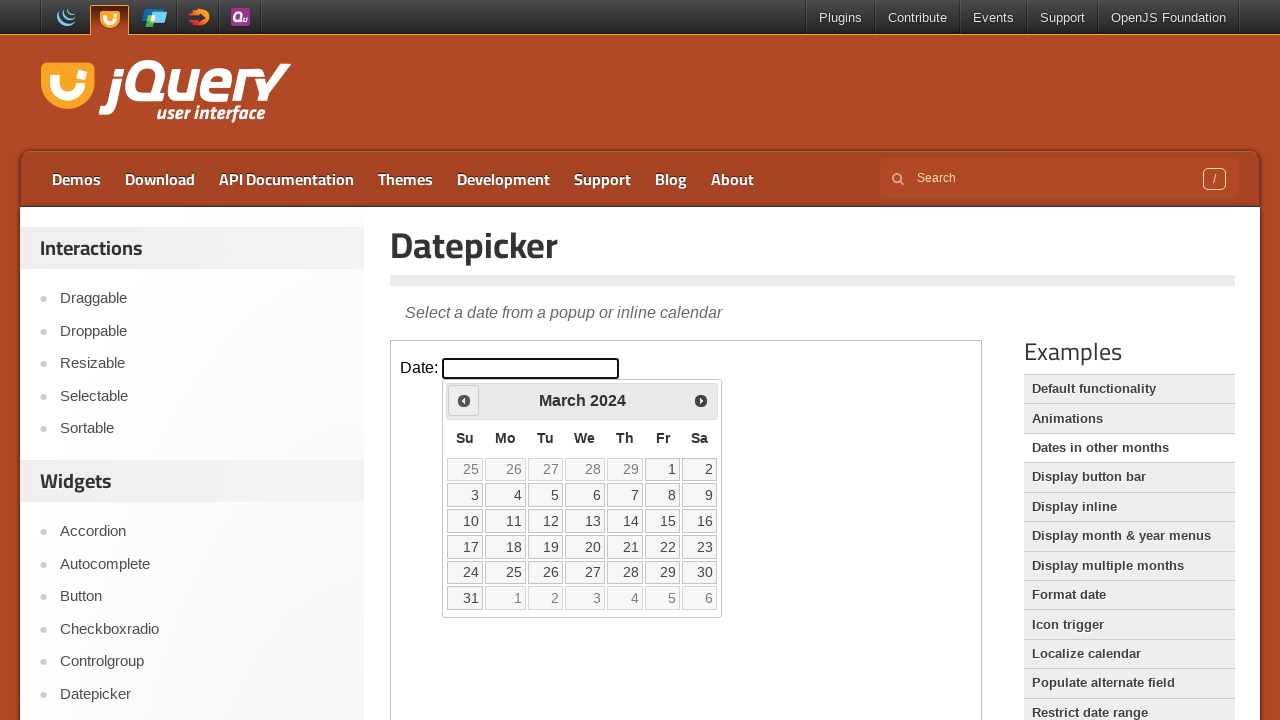

Updated current year to: 2024
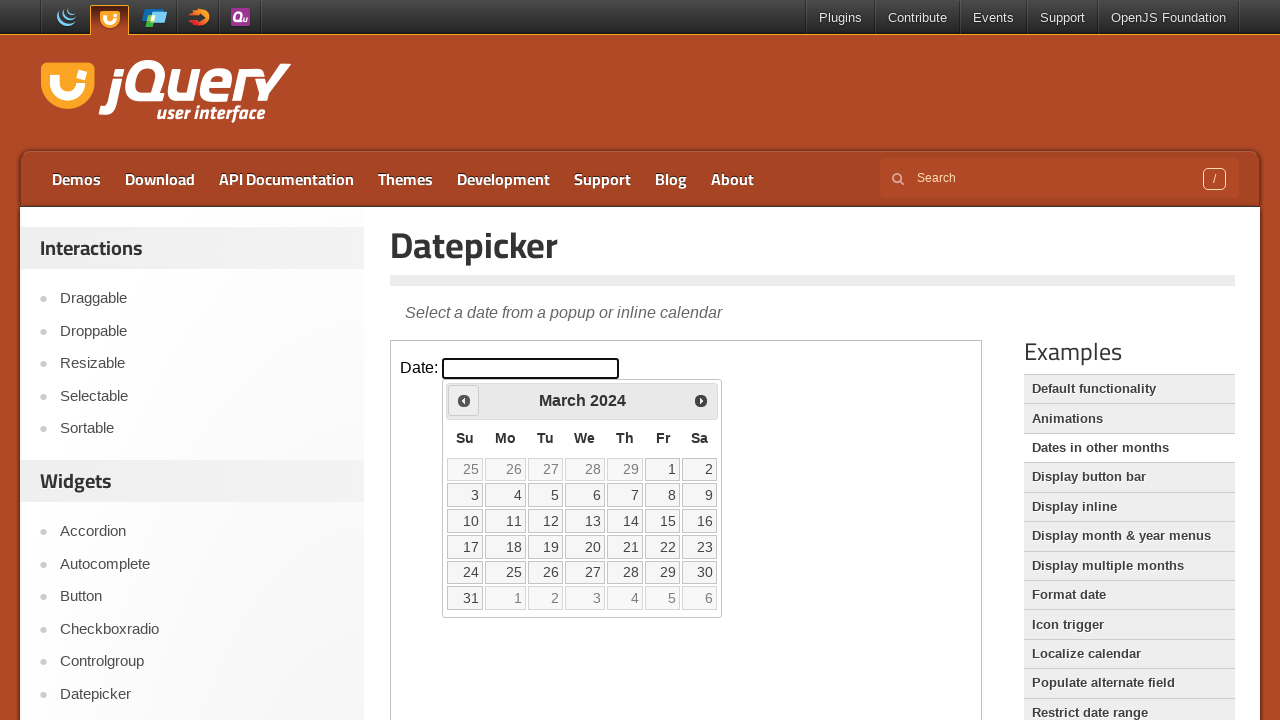

Clicked Prev button to navigate backward in year at (464, 400) on iframe >> nth=0 >> internal:control=enter-frame >> a[title='Prev']
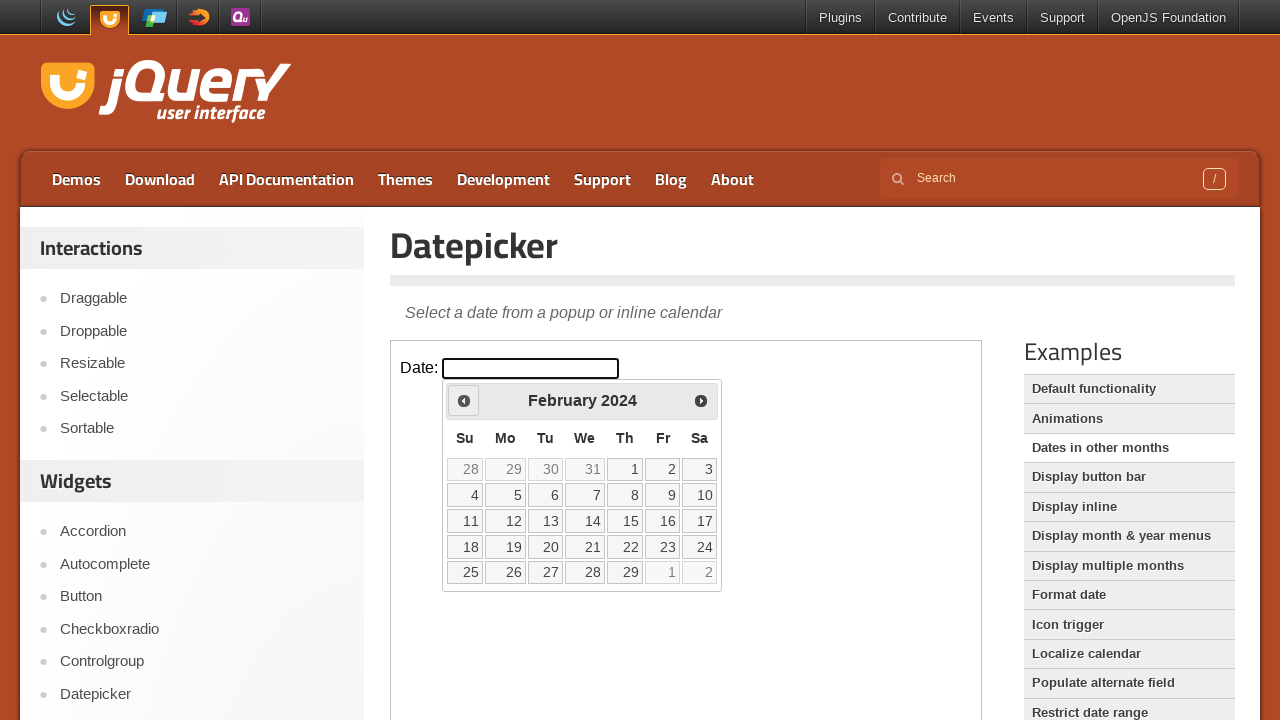

Updated current year to: 2024
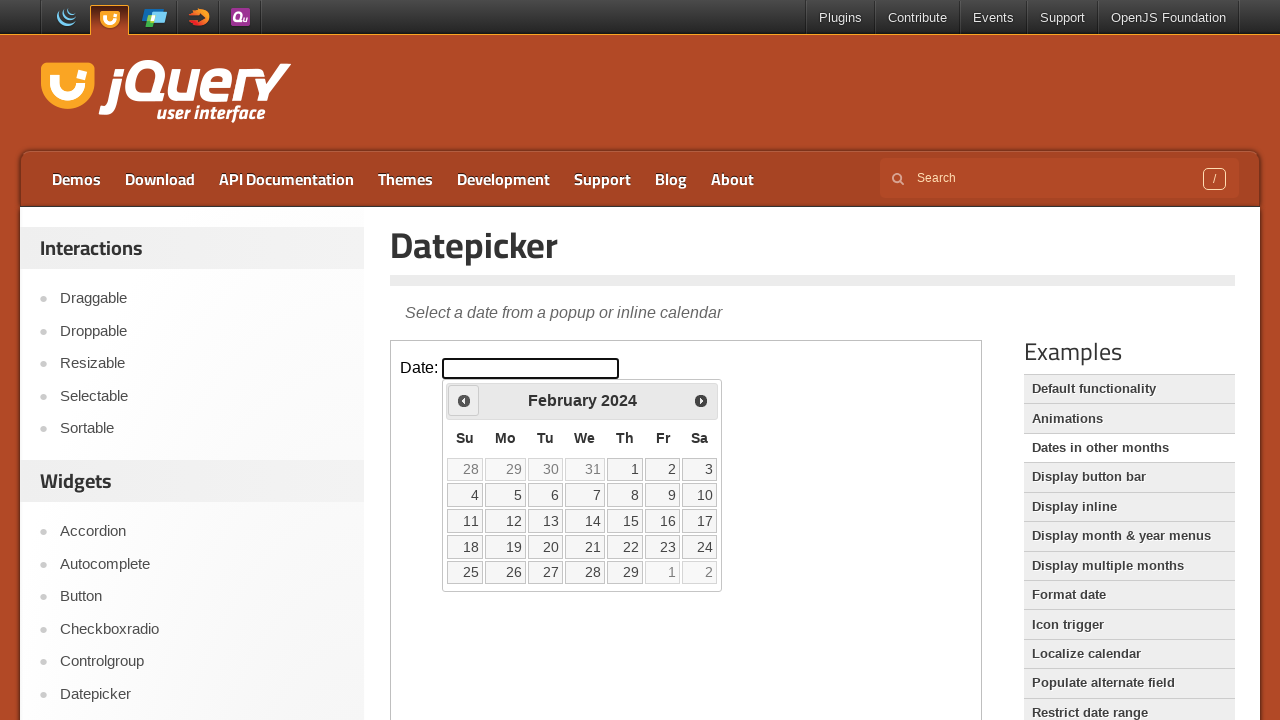

Clicked Prev button to navigate backward in year at (464, 400) on iframe >> nth=0 >> internal:control=enter-frame >> a[title='Prev']
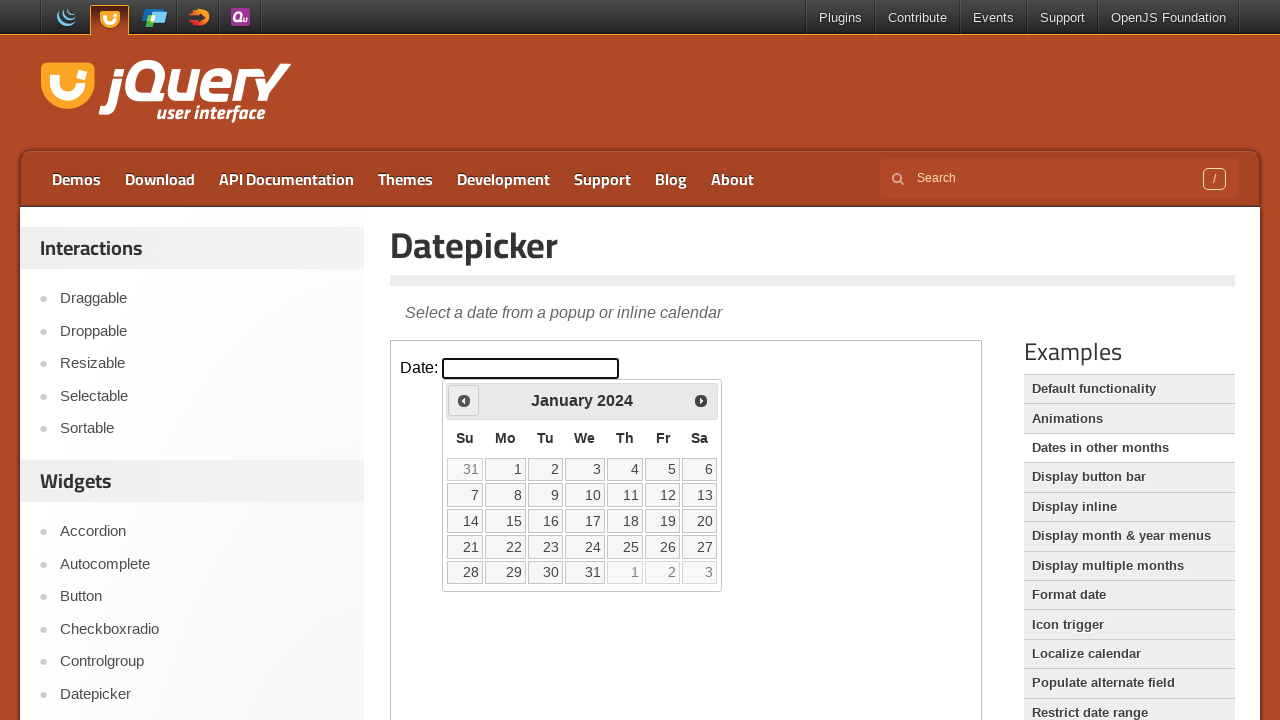

Updated current year to: 2024
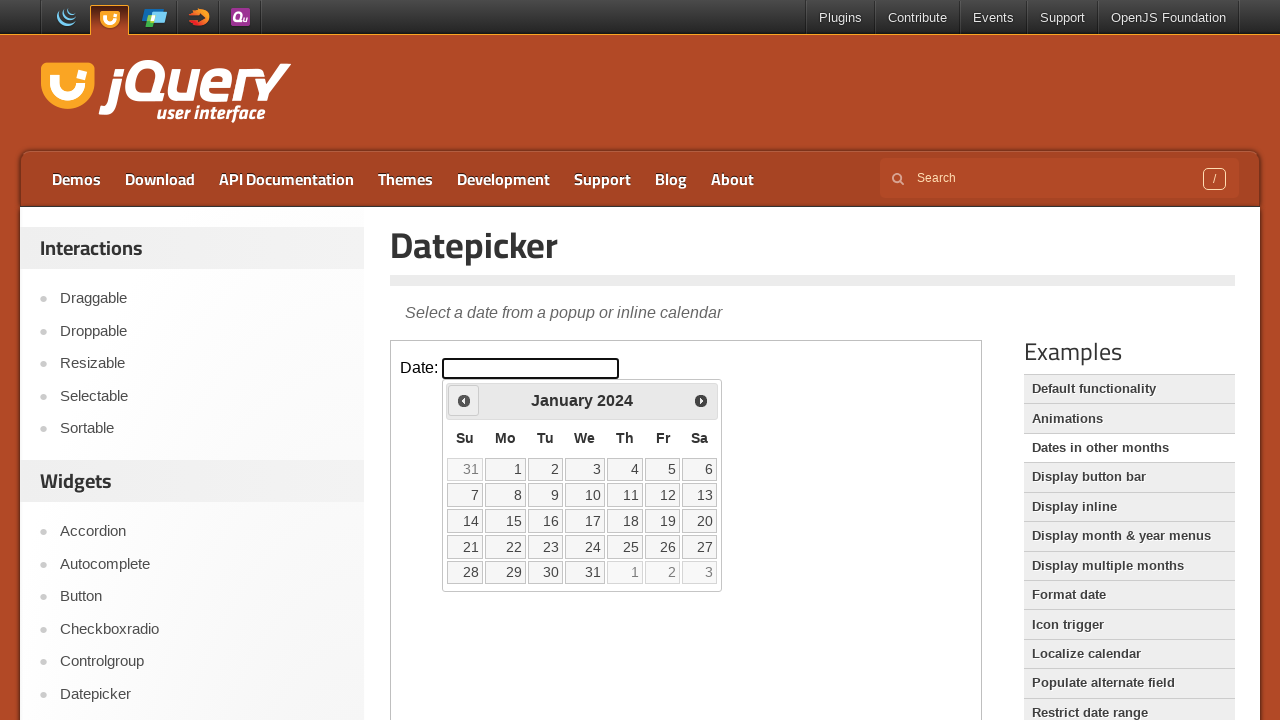

Clicked Prev button to navigate backward in year at (464, 400) on iframe >> nth=0 >> internal:control=enter-frame >> a[title='Prev']
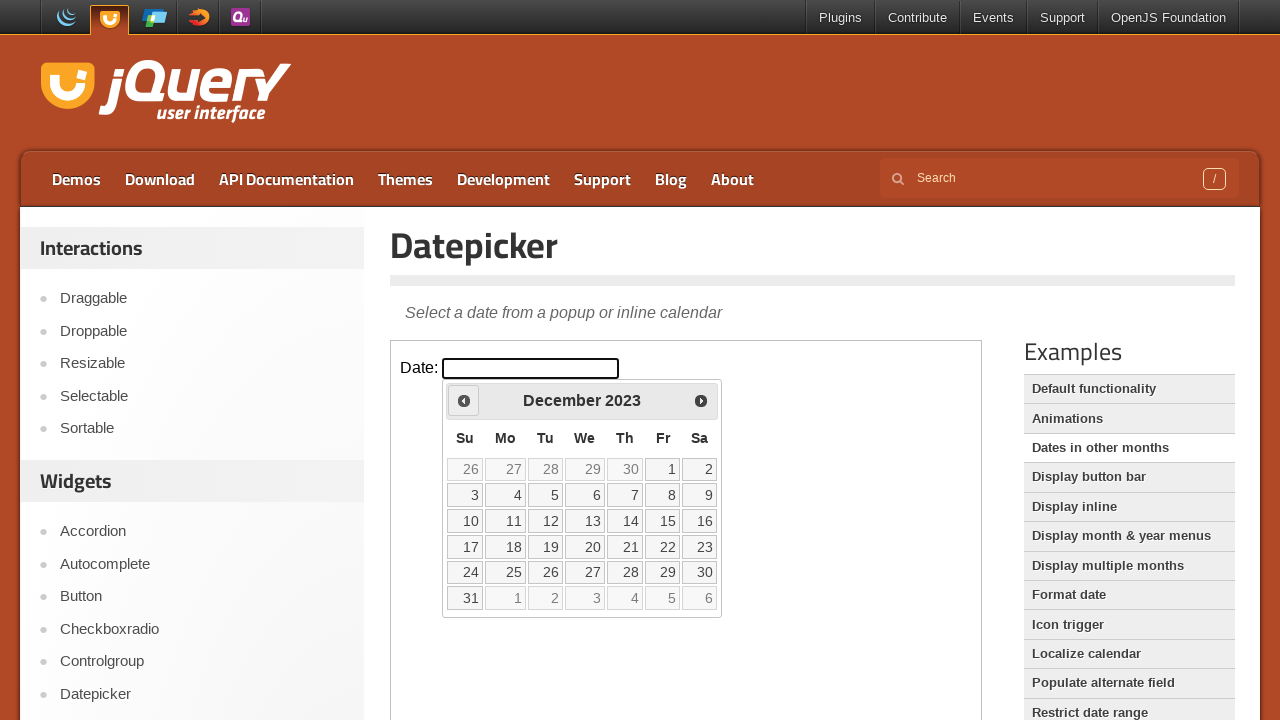

Updated current year to: 2023
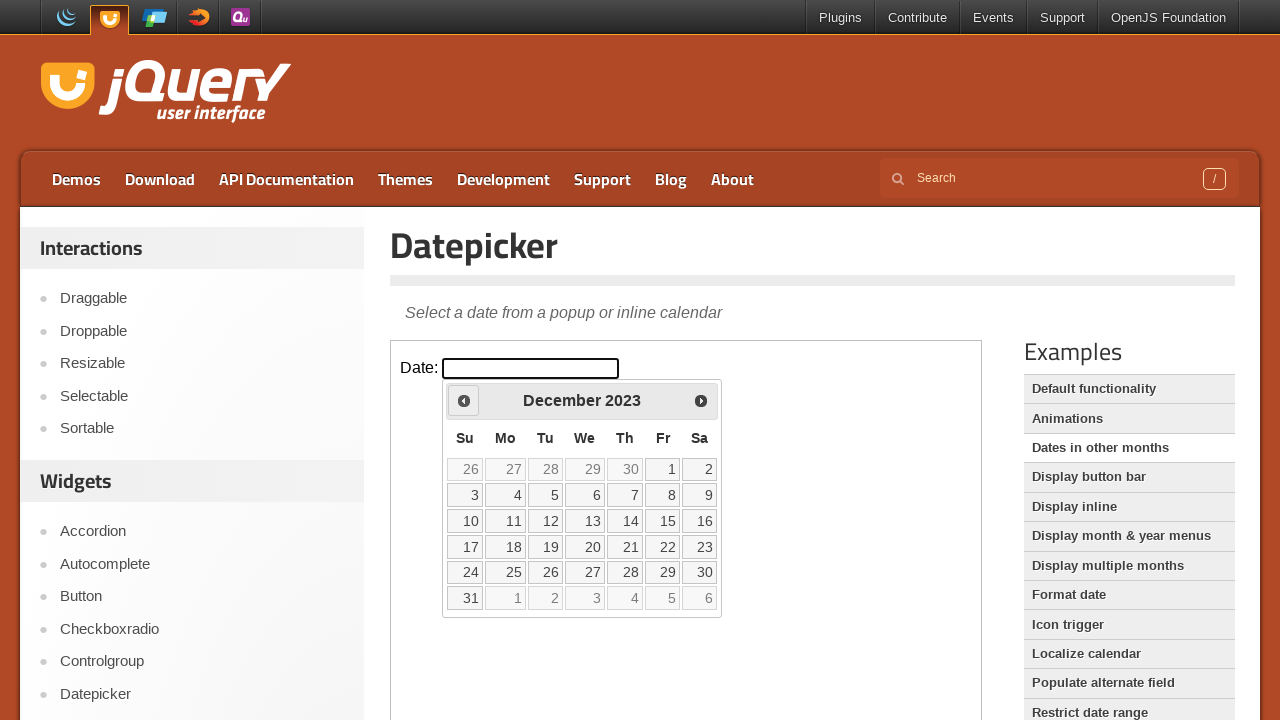

Clicked Prev button to navigate backward in year at (464, 400) on iframe >> nth=0 >> internal:control=enter-frame >> a[title='Prev']
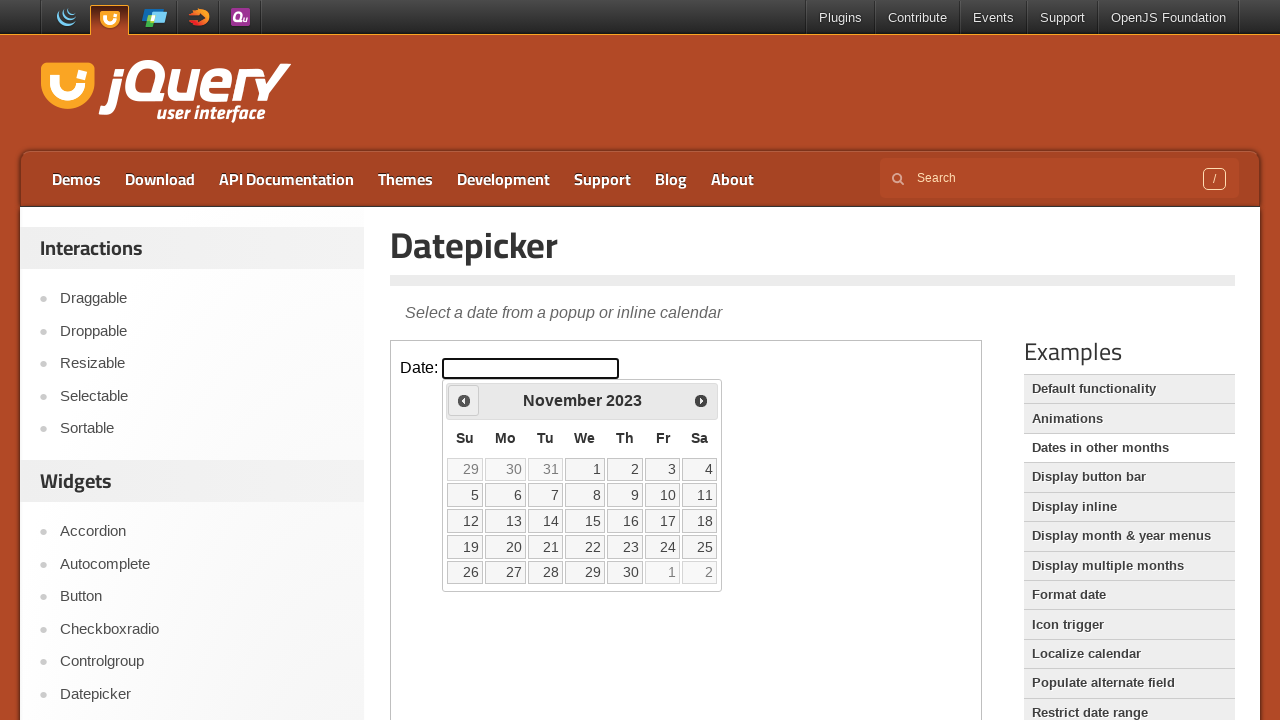

Updated current year to: 2023
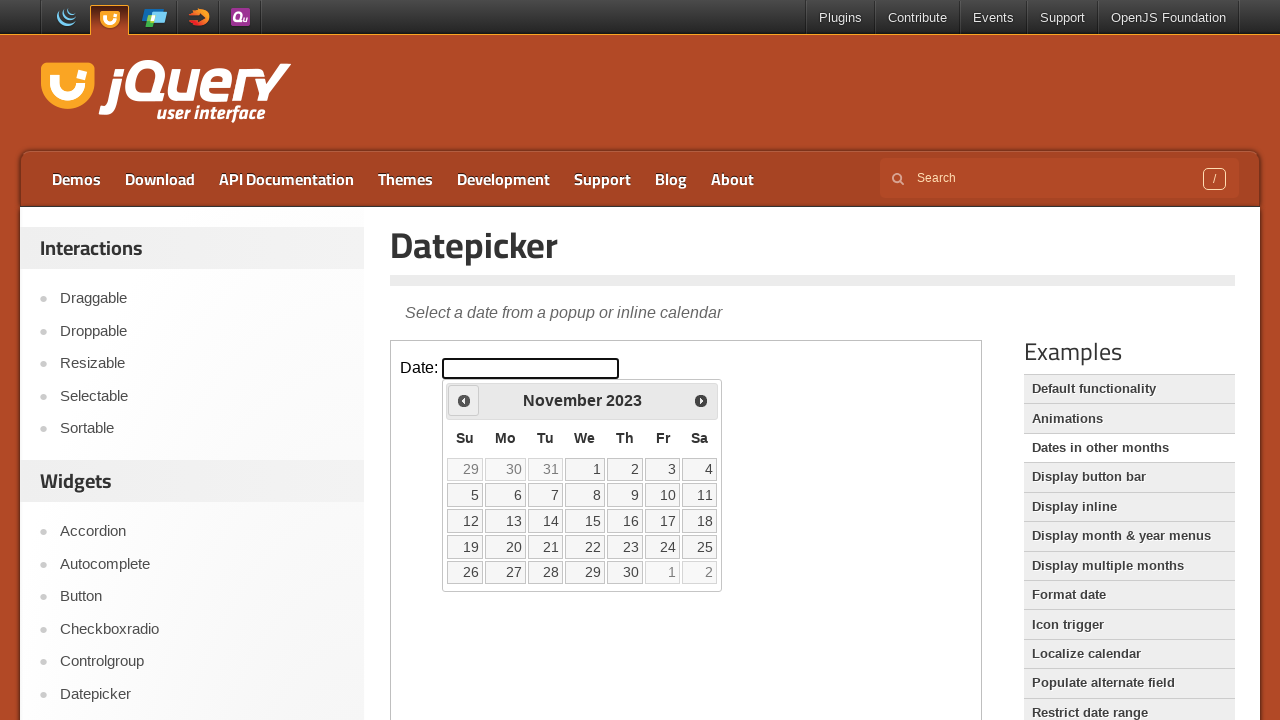

Clicked Prev button to navigate backward in year at (464, 400) on iframe >> nth=0 >> internal:control=enter-frame >> a[title='Prev']
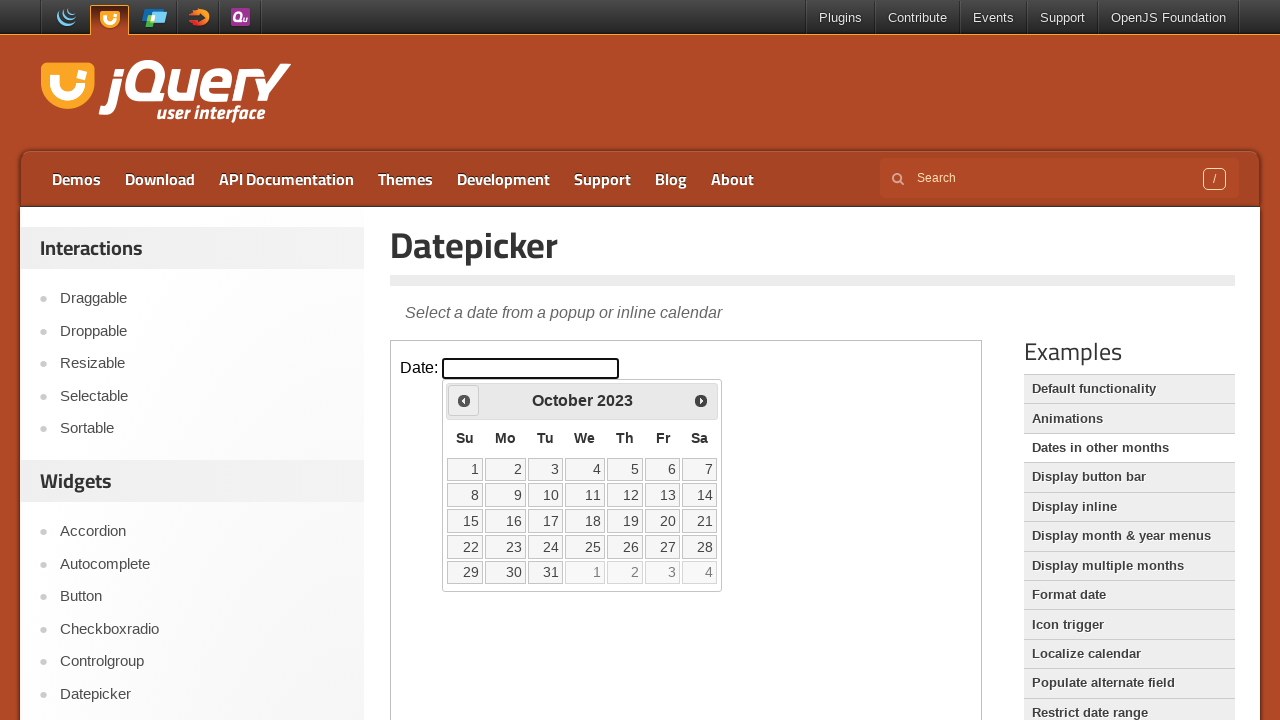

Updated current year to: 2023
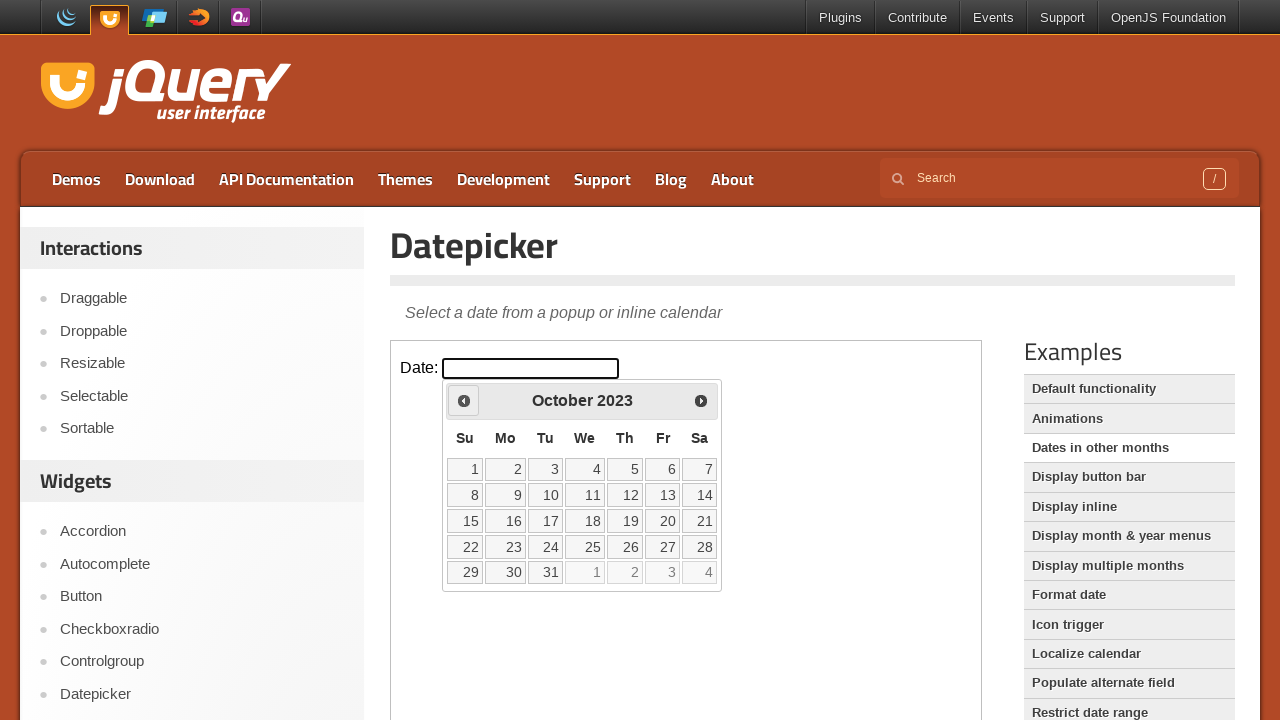

Clicked Prev button to navigate backward in year at (464, 400) on iframe >> nth=0 >> internal:control=enter-frame >> a[title='Prev']
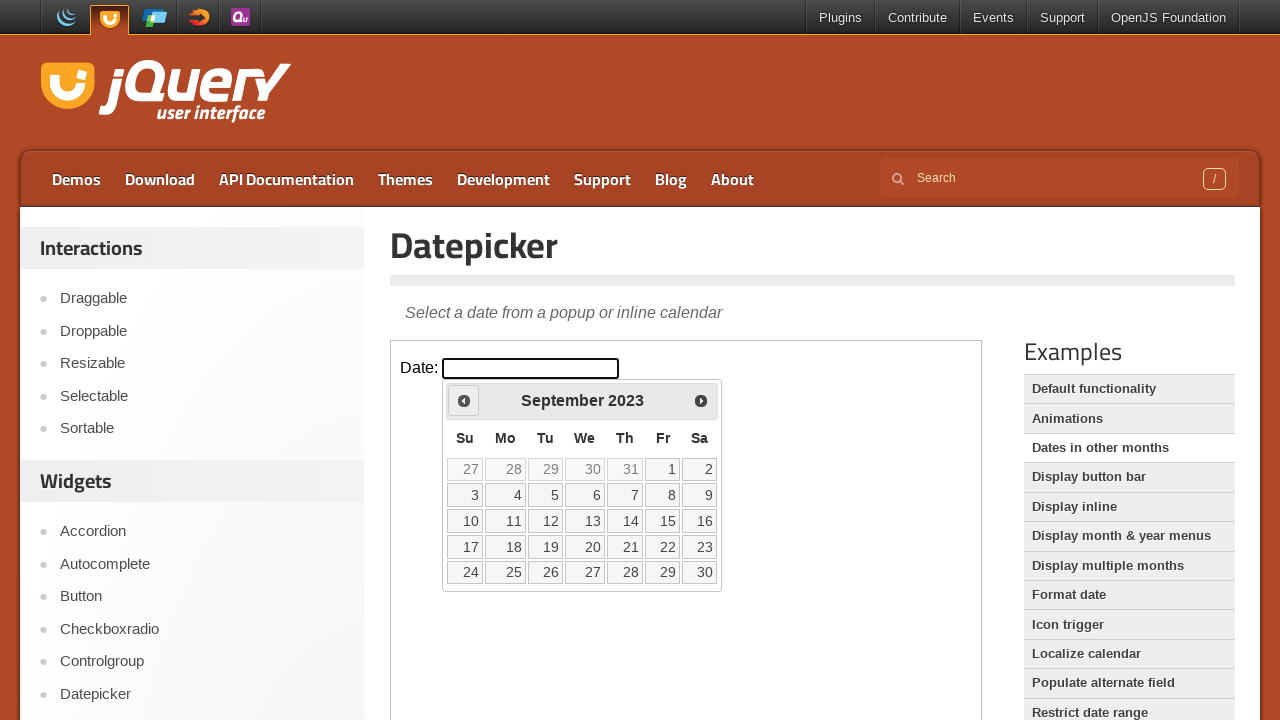

Updated current year to: 2023
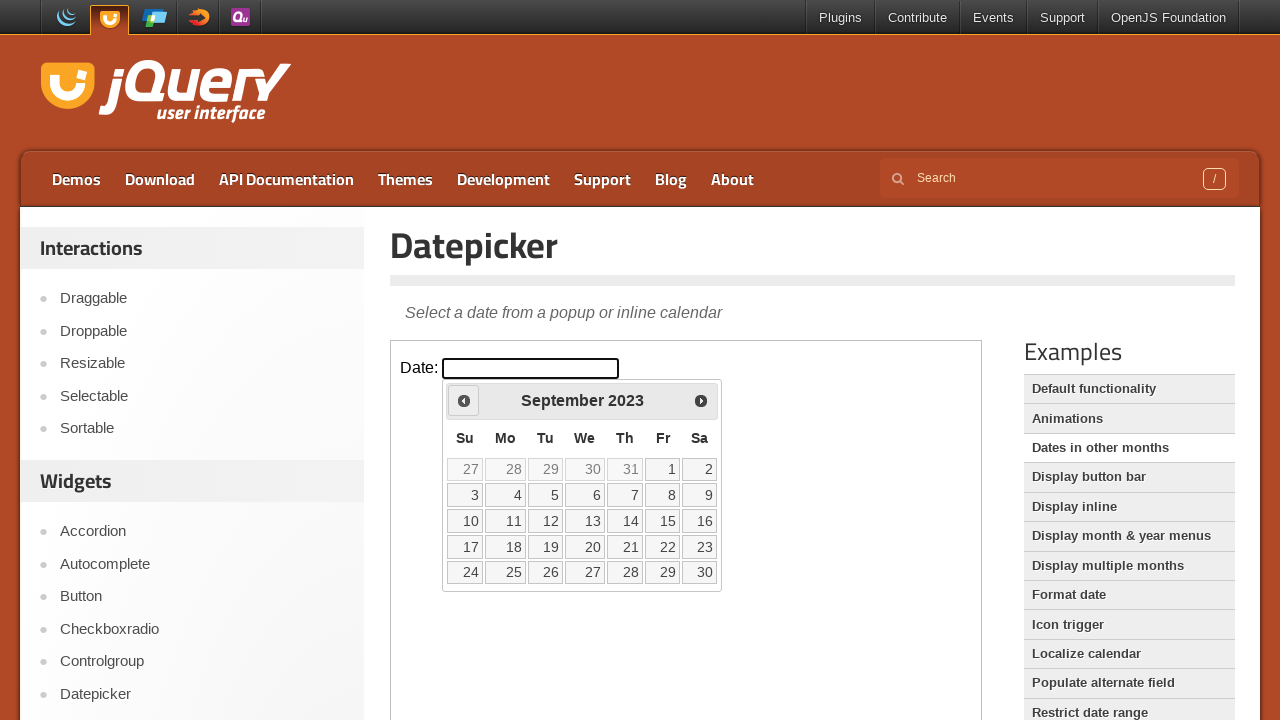

Clicked Prev button to navigate backward in year at (464, 400) on iframe >> nth=0 >> internal:control=enter-frame >> a[title='Prev']
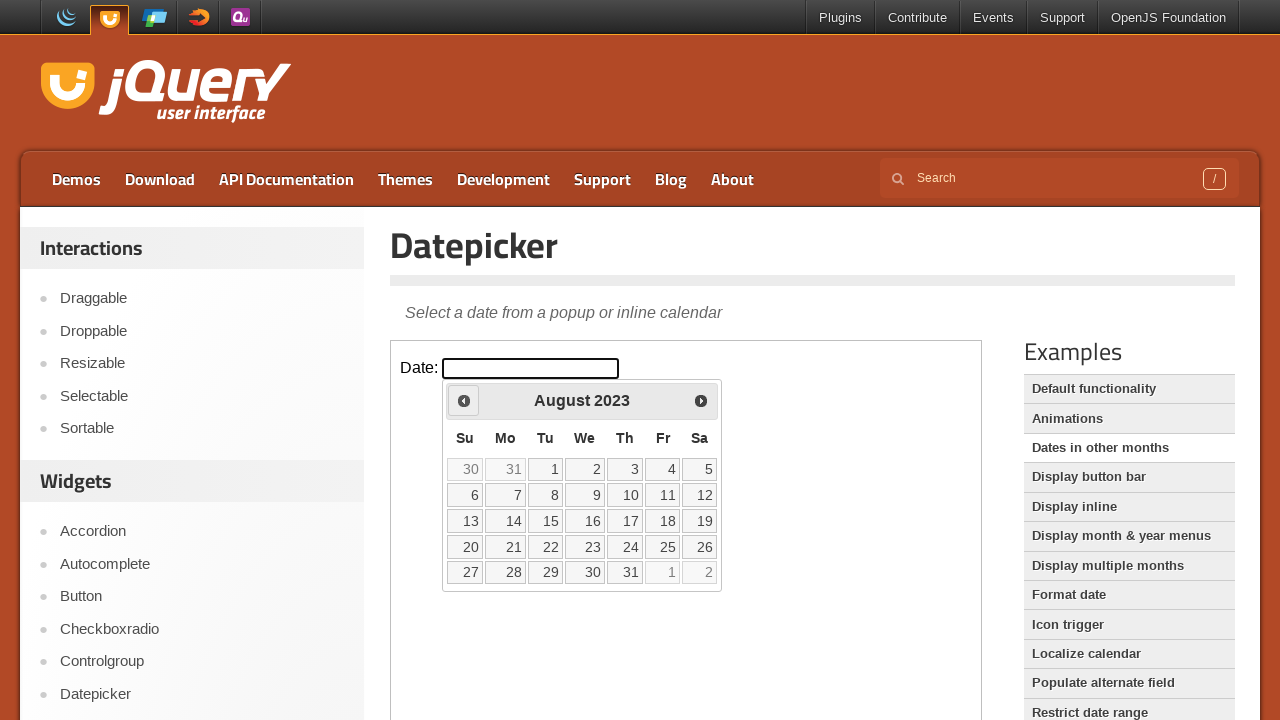

Updated current year to: 2023
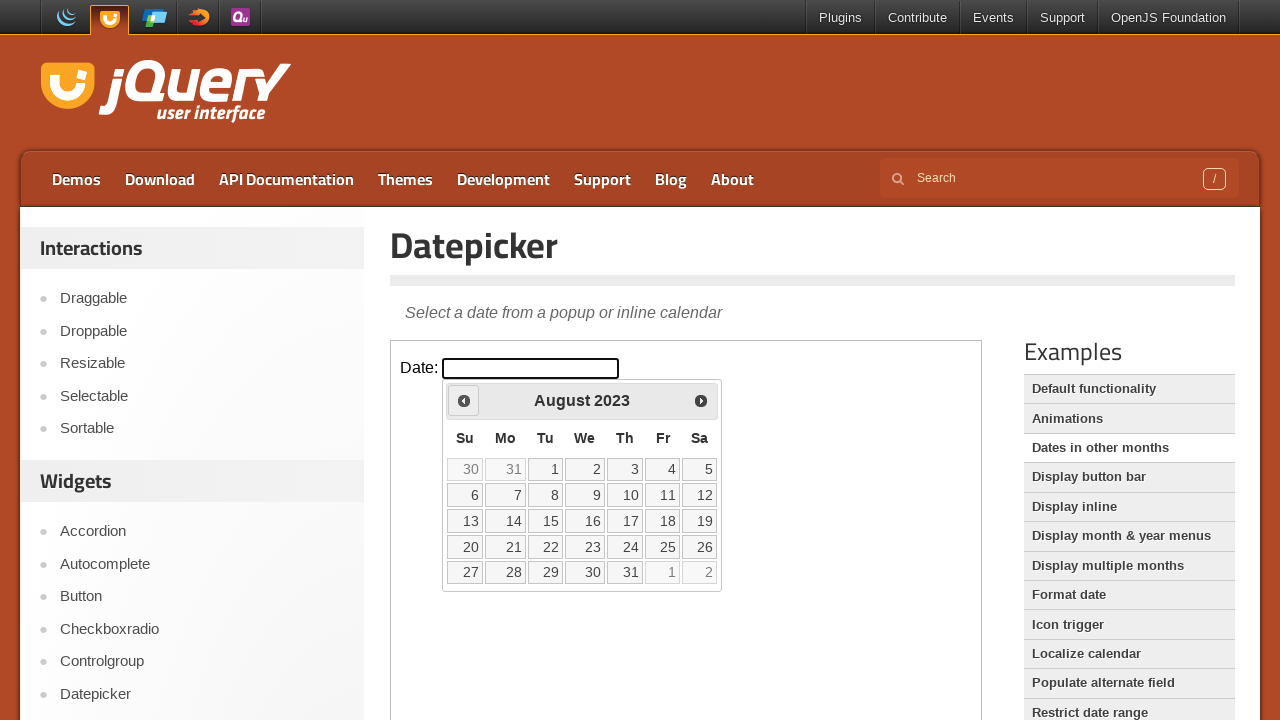

Clicked Prev button to navigate backward in year at (464, 400) on iframe >> nth=0 >> internal:control=enter-frame >> a[title='Prev']
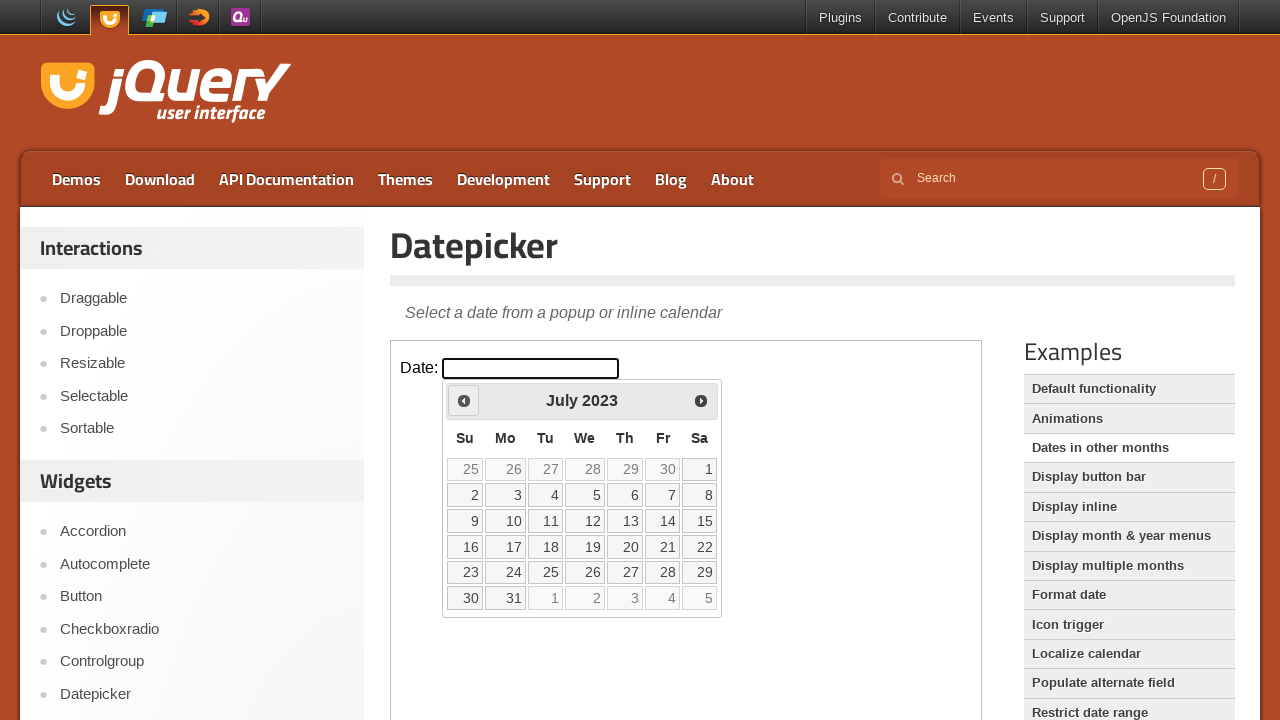

Updated current year to: 2023
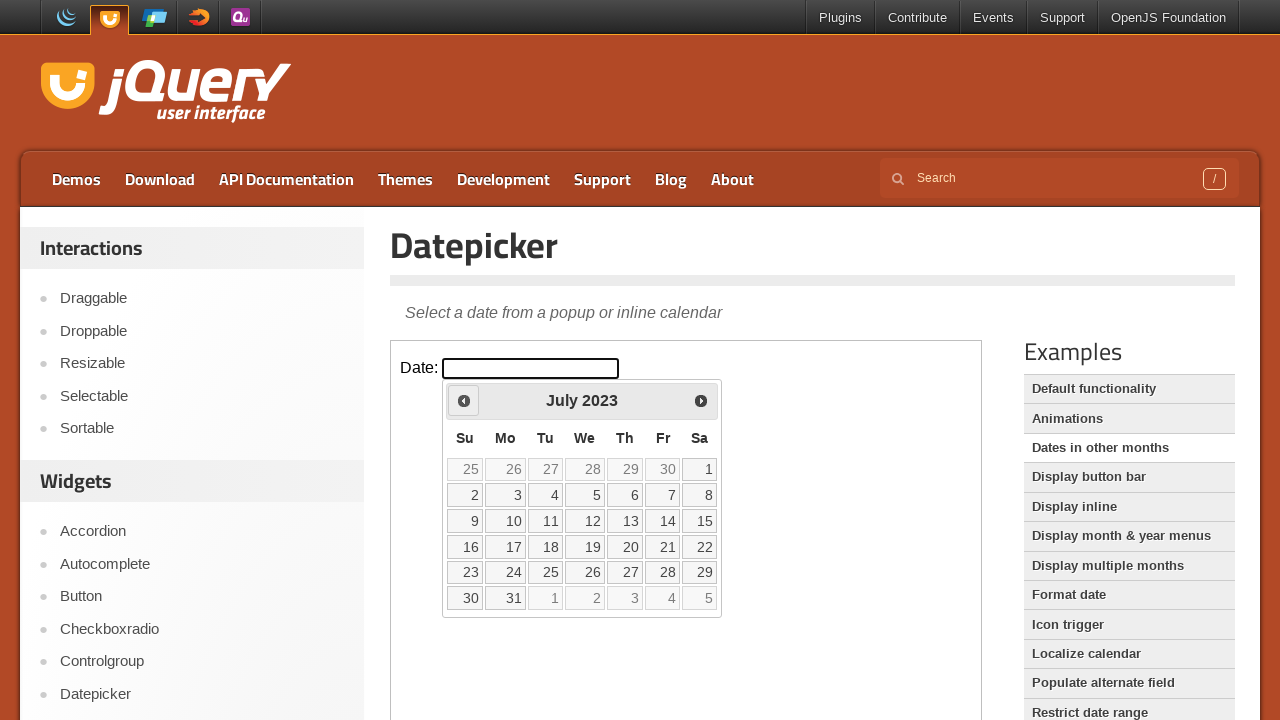

Clicked Prev button to navigate backward in year at (464, 400) on iframe >> nth=0 >> internal:control=enter-frame >> a[title='Prev']
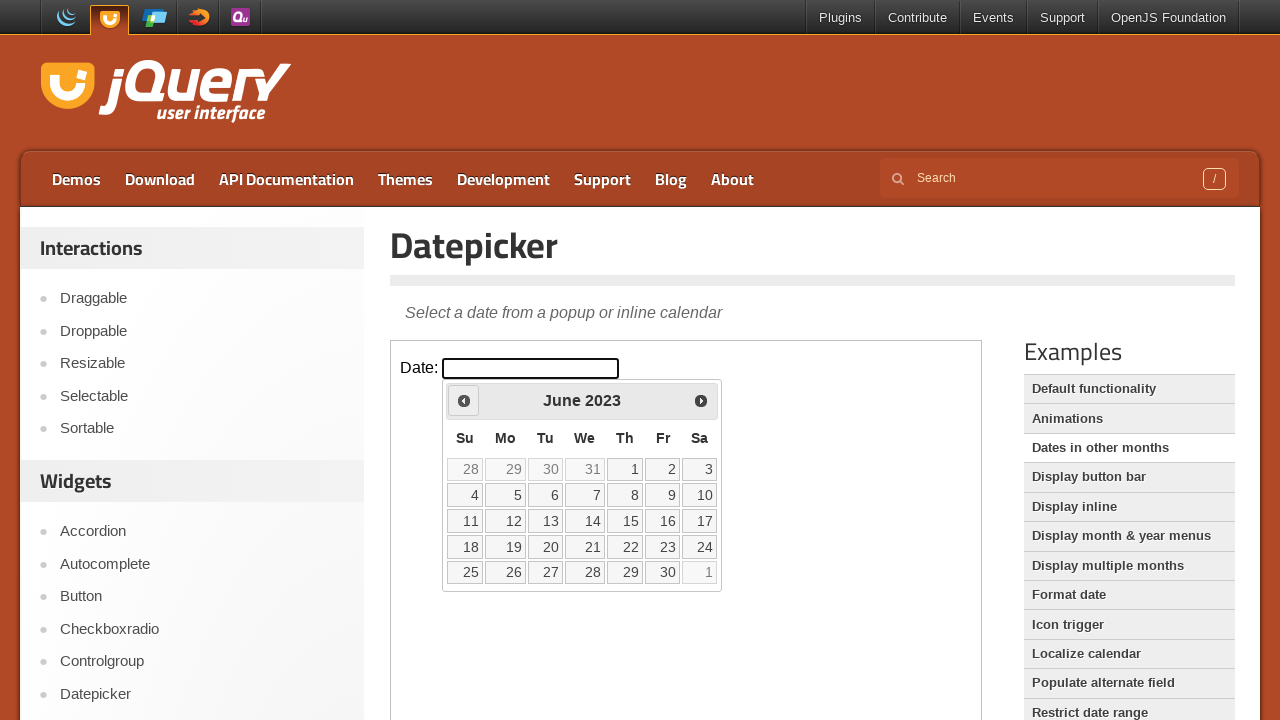

Updated current year to: 2023
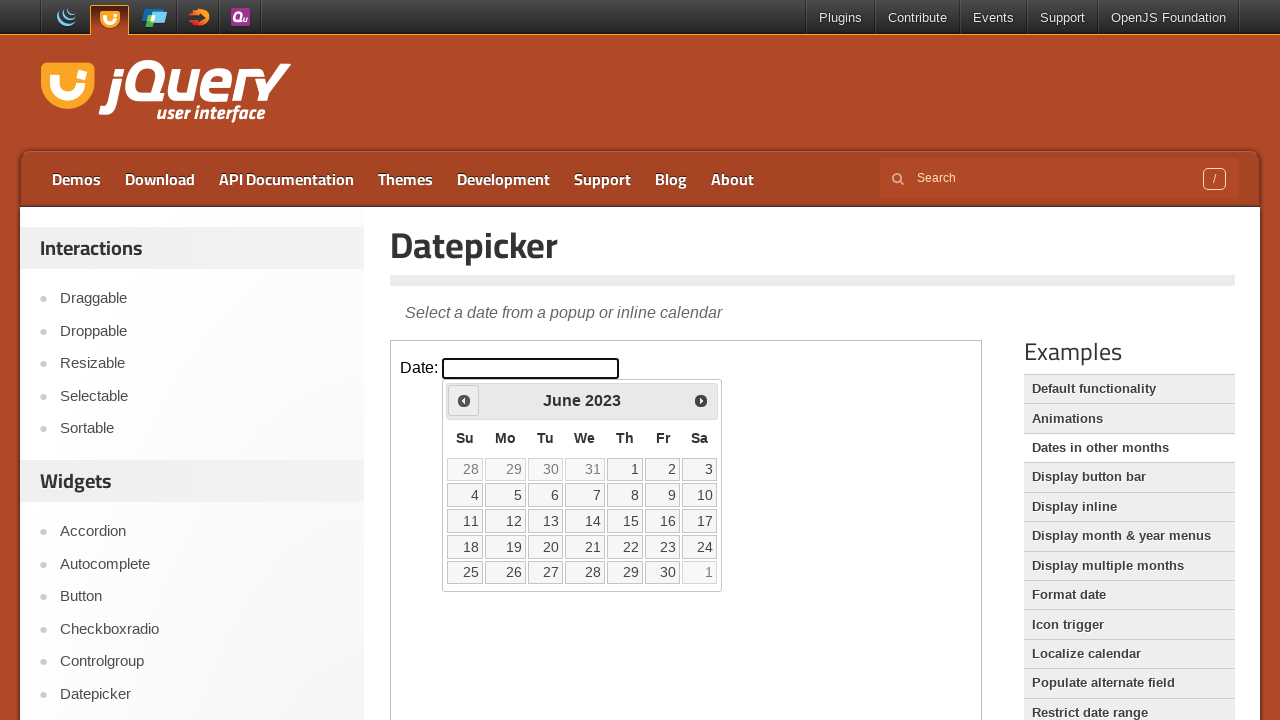

Clicked Prev button to navigate backward in year at (464, 400) on iframe >> nth=0 >> internal:control=enter-frame >> a[title='Prev']
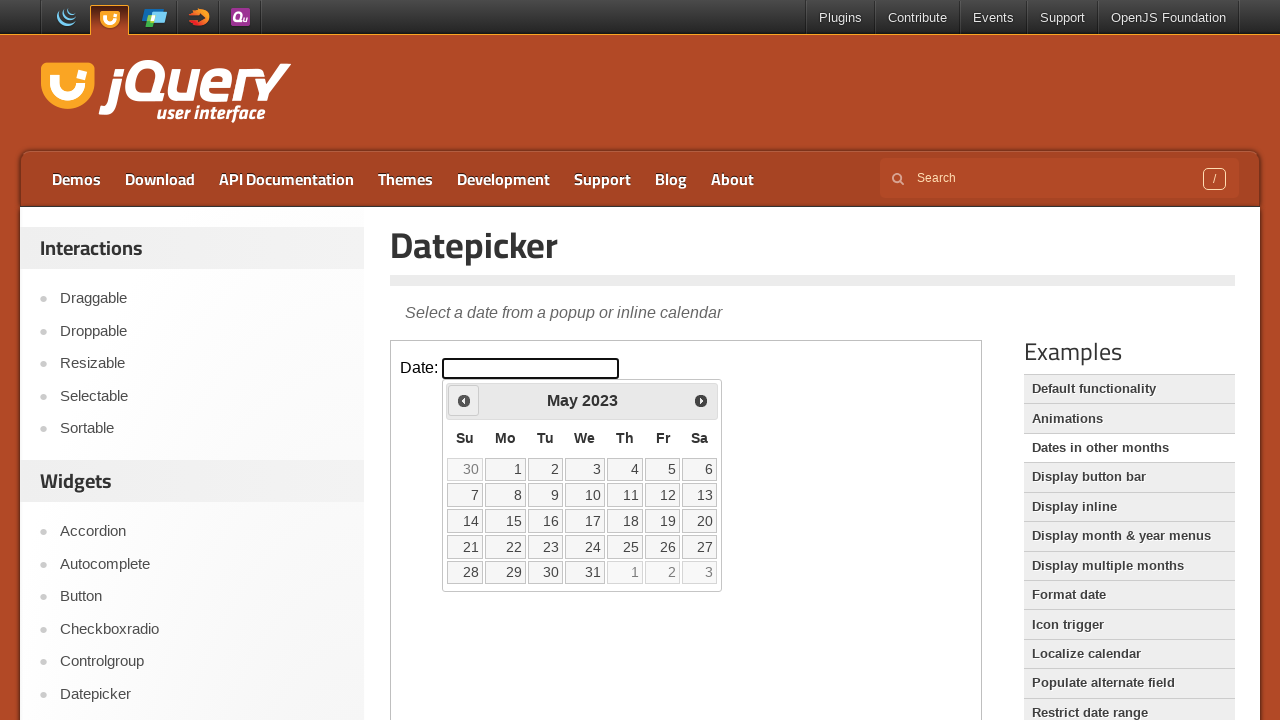

Updated current year to: 2023
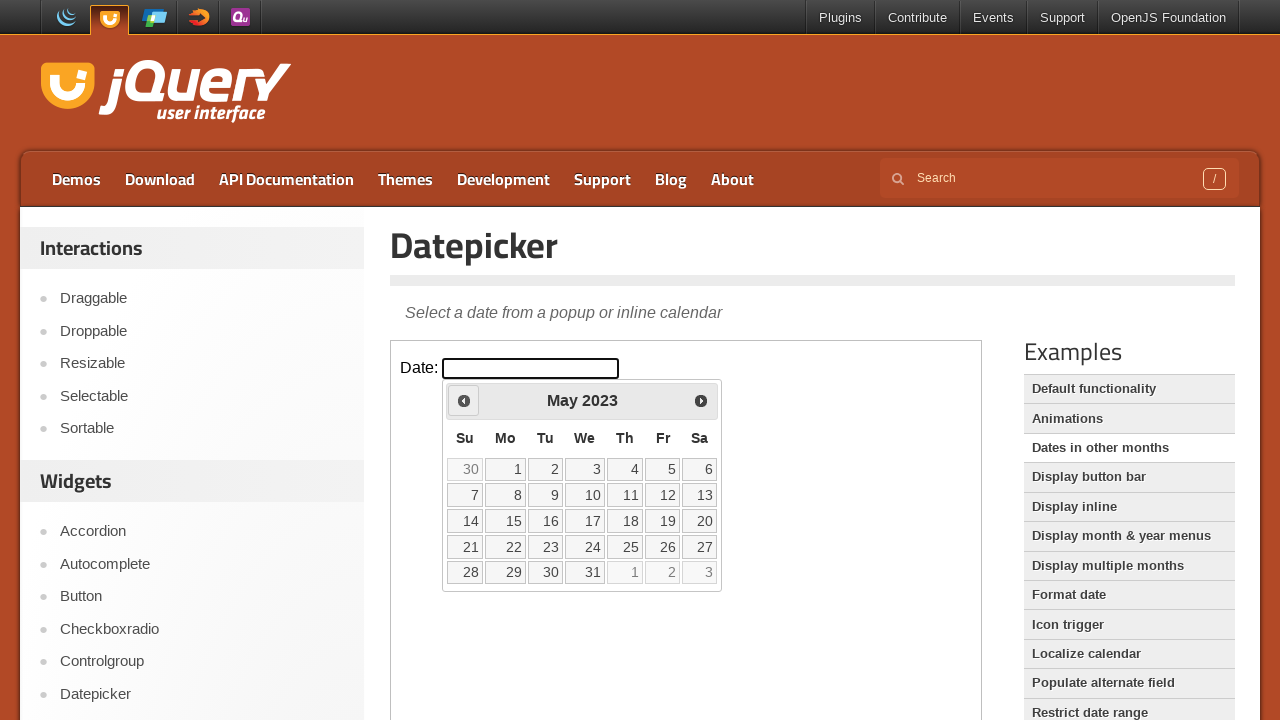

Clicked Prev button to navigate backward in year at (464, 400) on iframe >> nth=0 >> internal:control=enter-frame >> a[title='Prev']
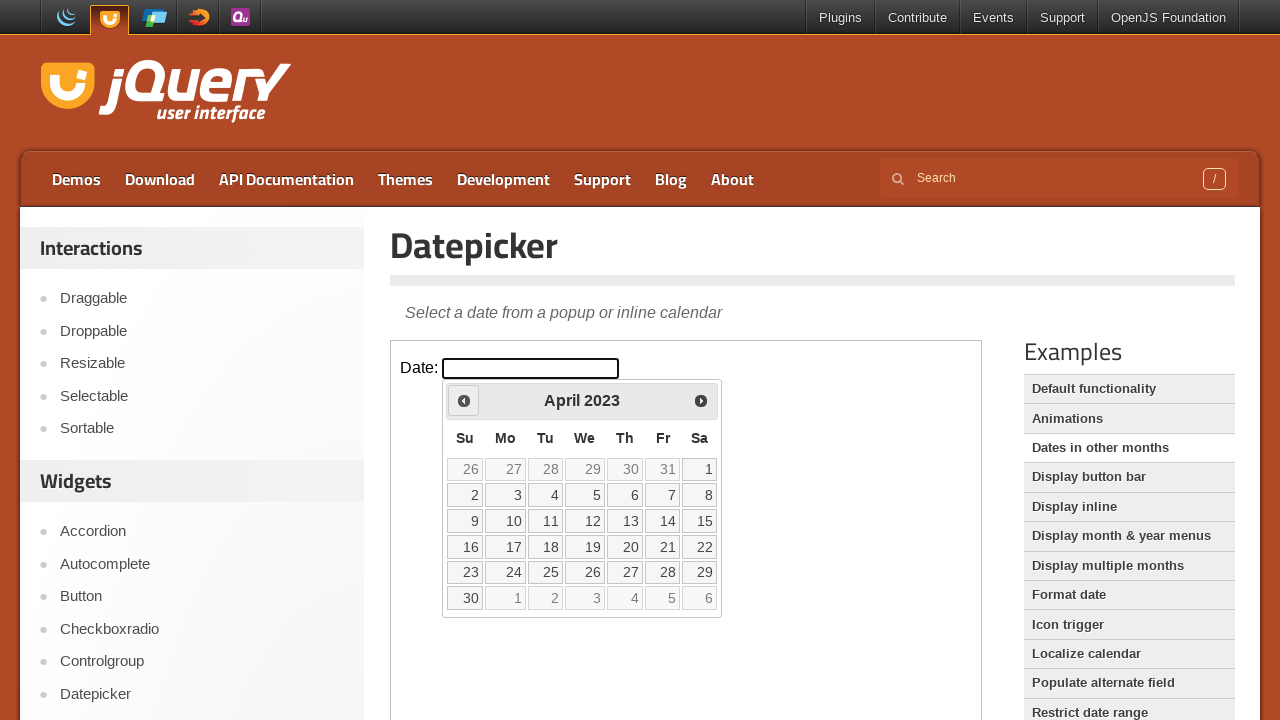

Updated current year to: 2023
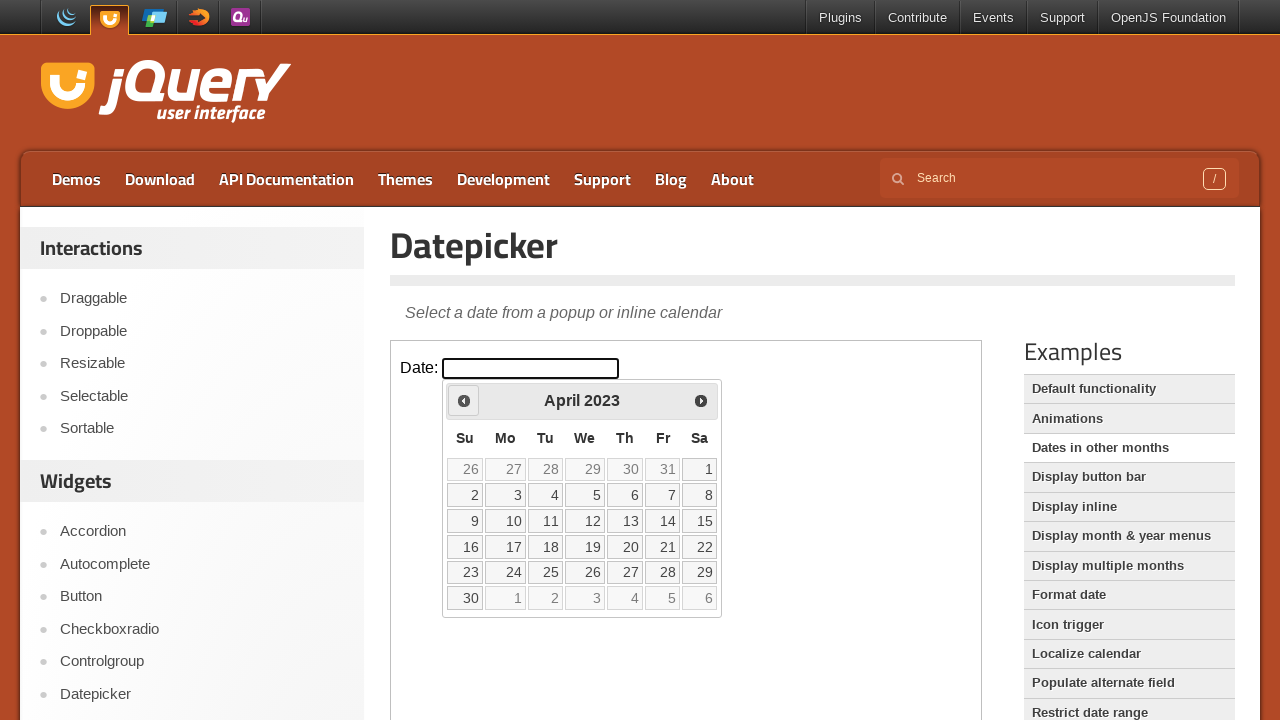

Clicked Prev button to navigate backward in year at (464, 400) on iframe >> nth=0 >> internal:control=enter-frame >> a[title='Prev']
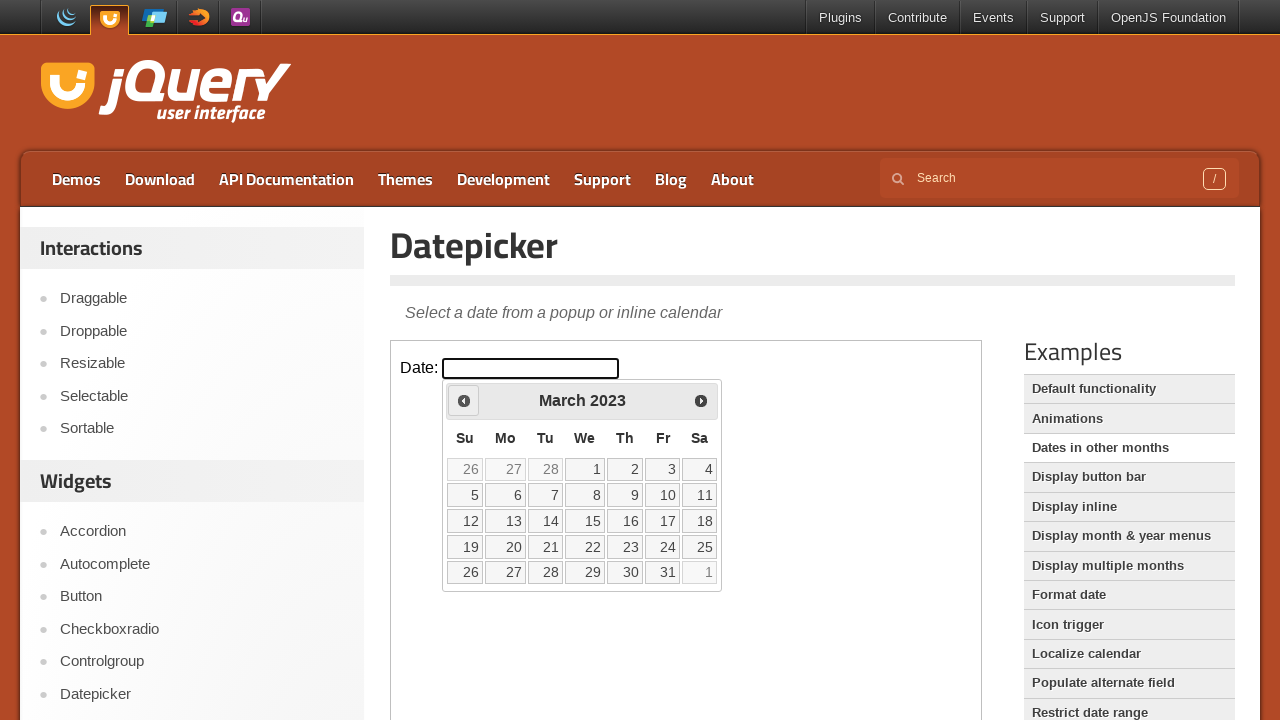

Updated current year to: 2023
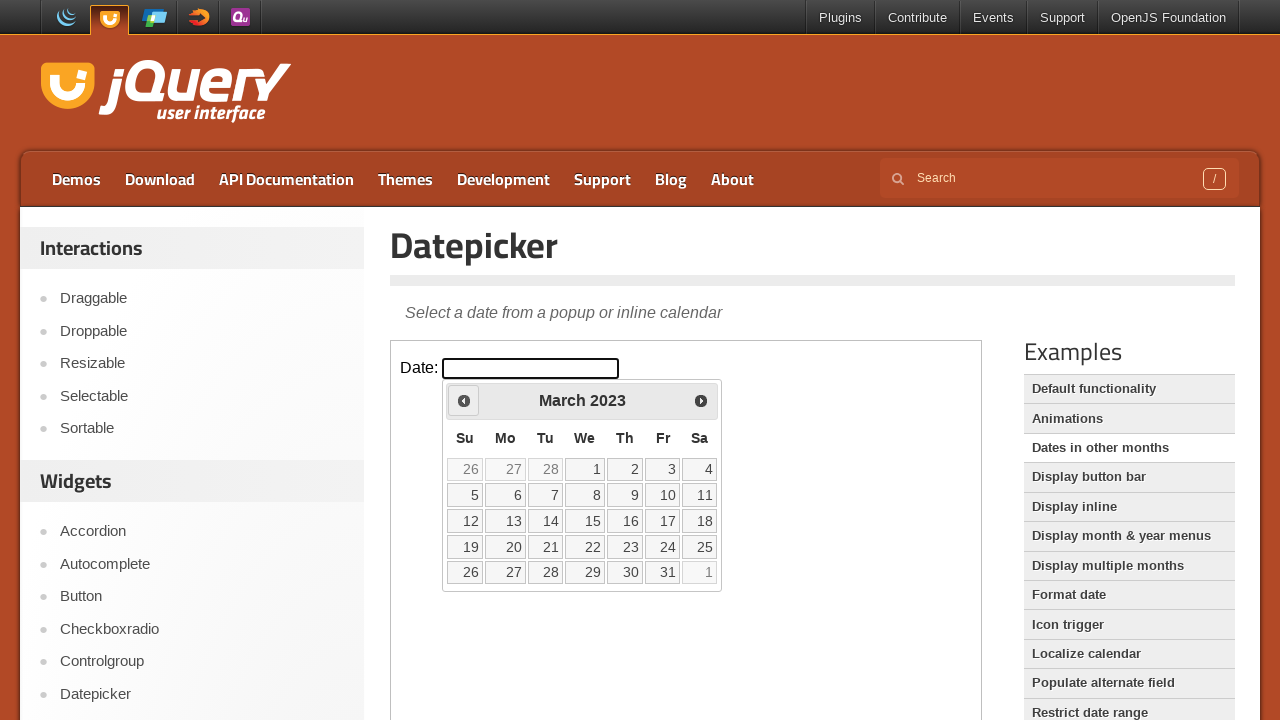

Clicked Prev button to navigate backward in year at (464, 400) on iframe >> nth=0 >> internal:control=enter-frame >> a[title='Prev']
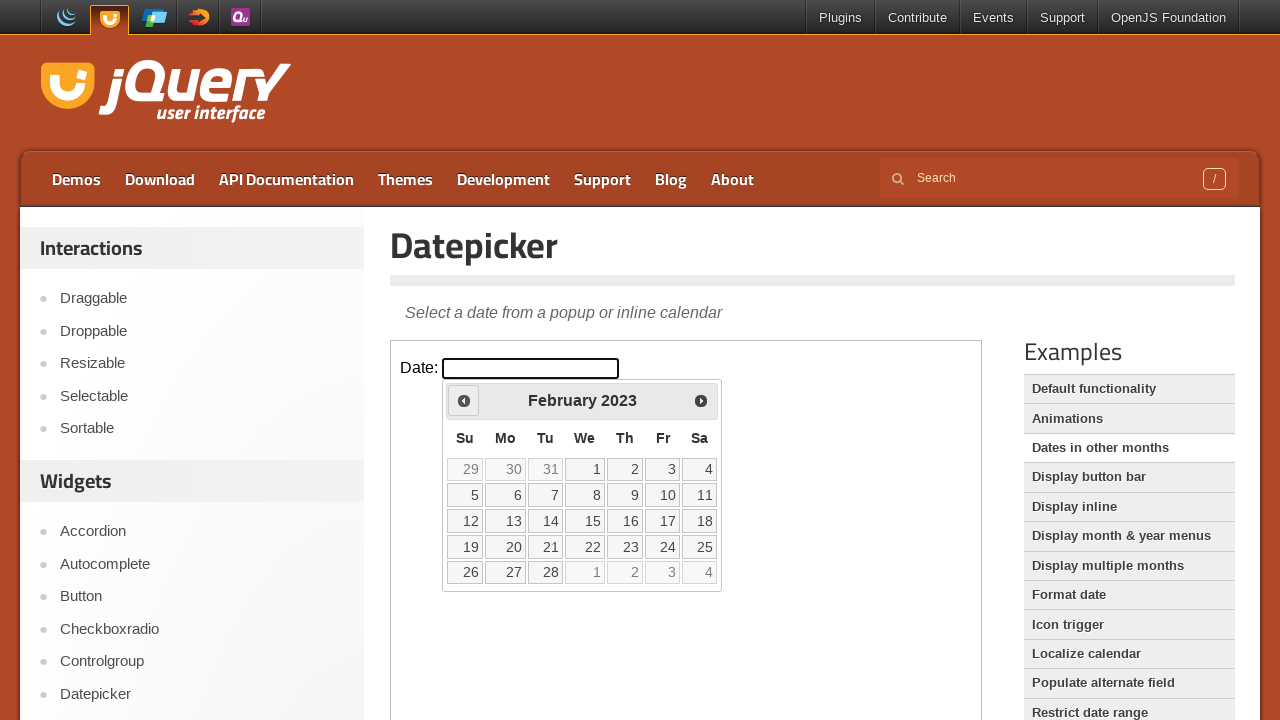

Updated current year to: 2023
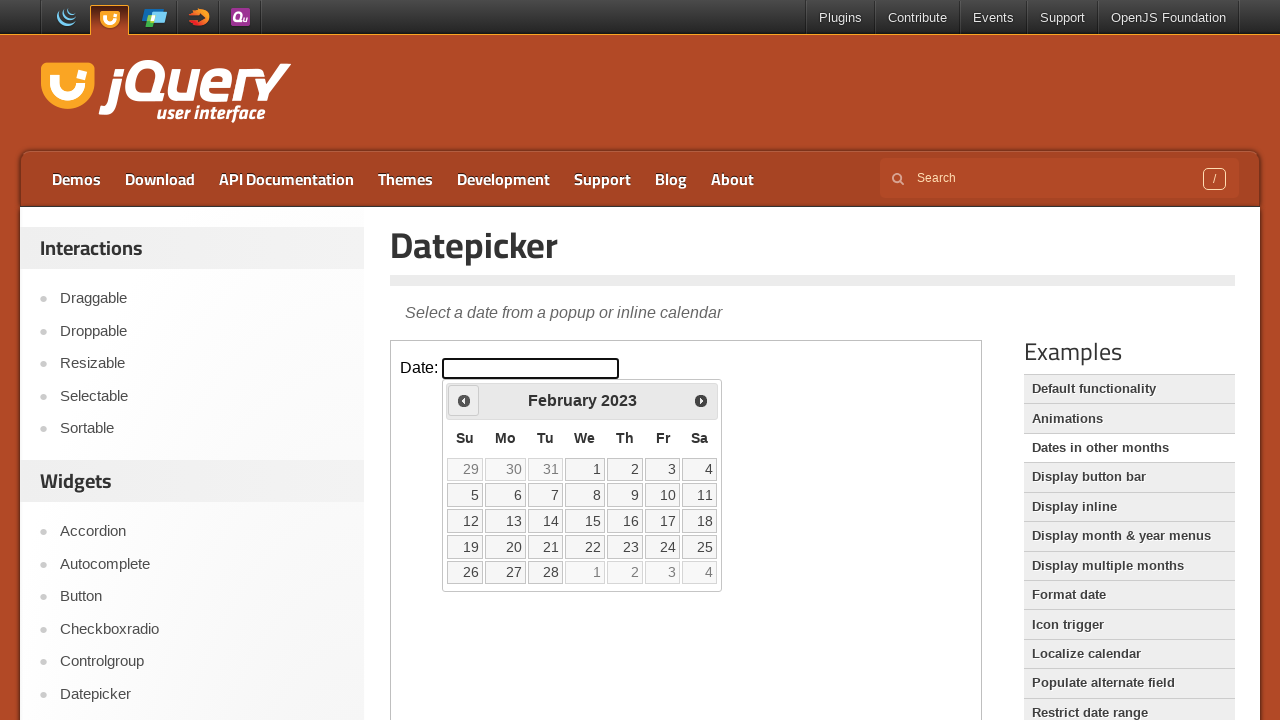

Clicked Prev button to navigate backward in year at (464, 400) on iframe >> nth=0 >> internal:control=enter-frame >> a[title='Prev']
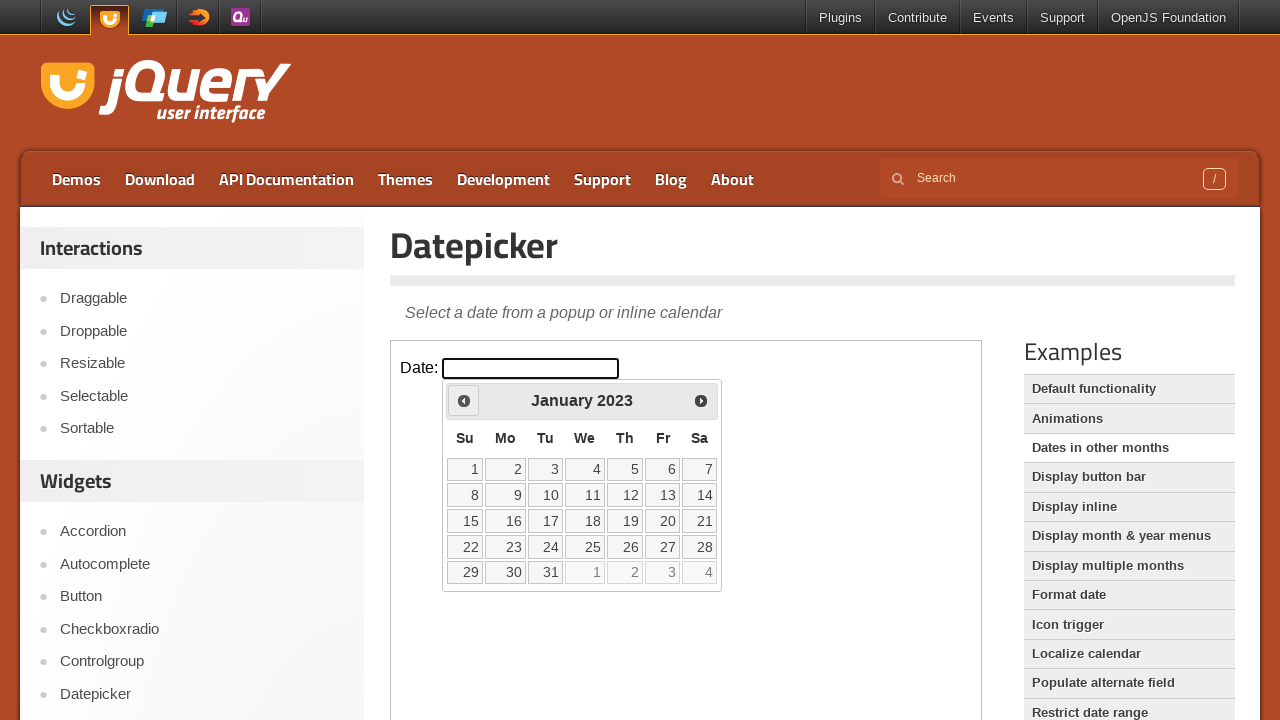

Updated current year to: 2023
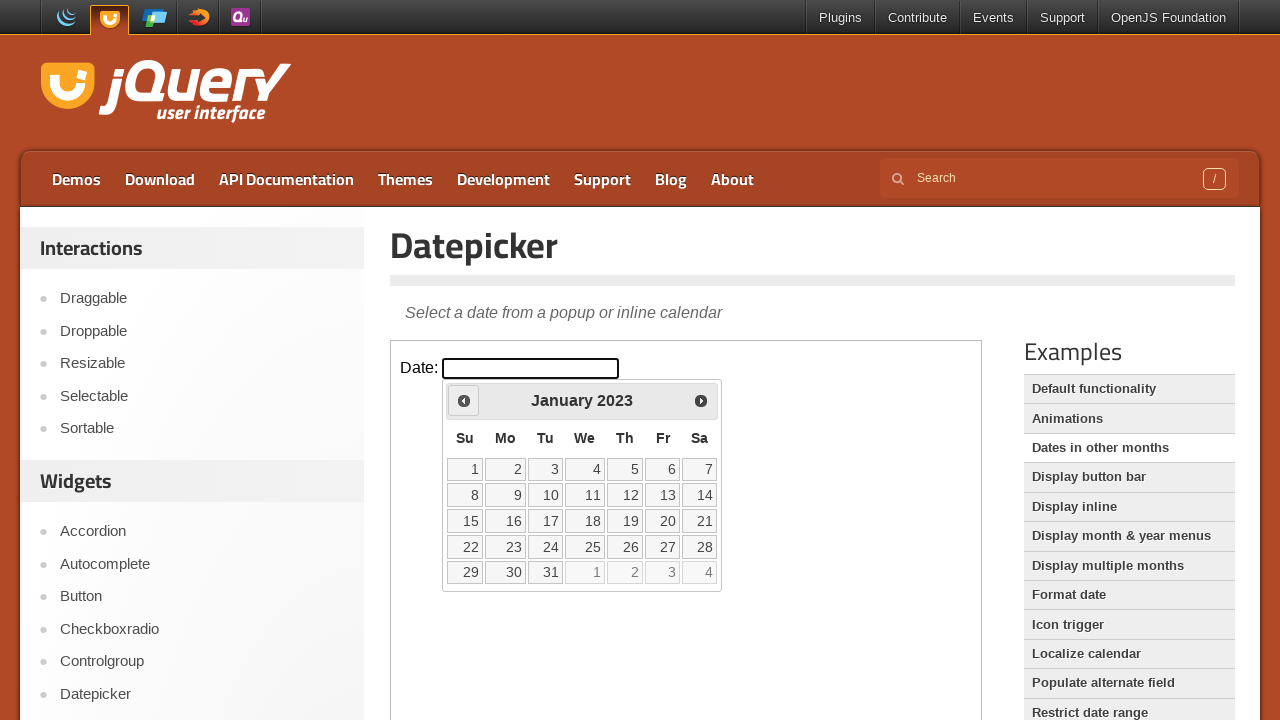

Clicked Prev button to navigate backward in year at (464, 400) on iframe >> nth=0 >> internal:control=enter-frame >> a[title='Prev']
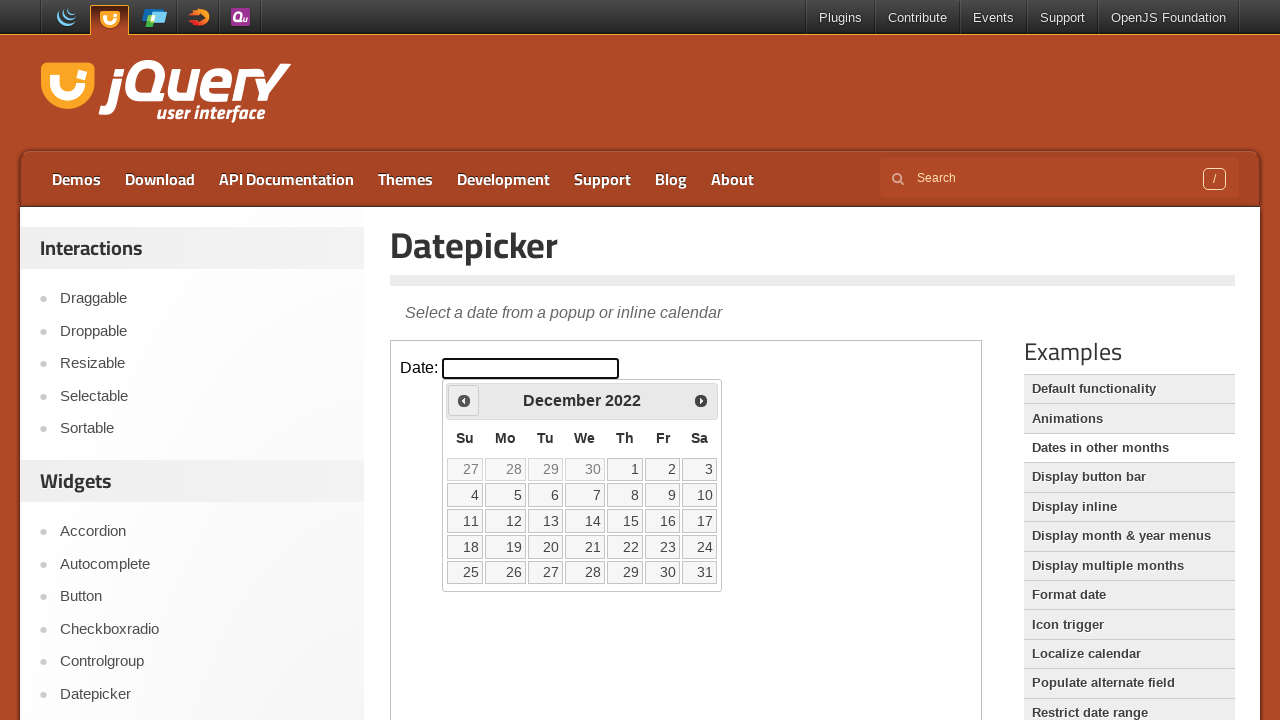

Updated current year to: 2022
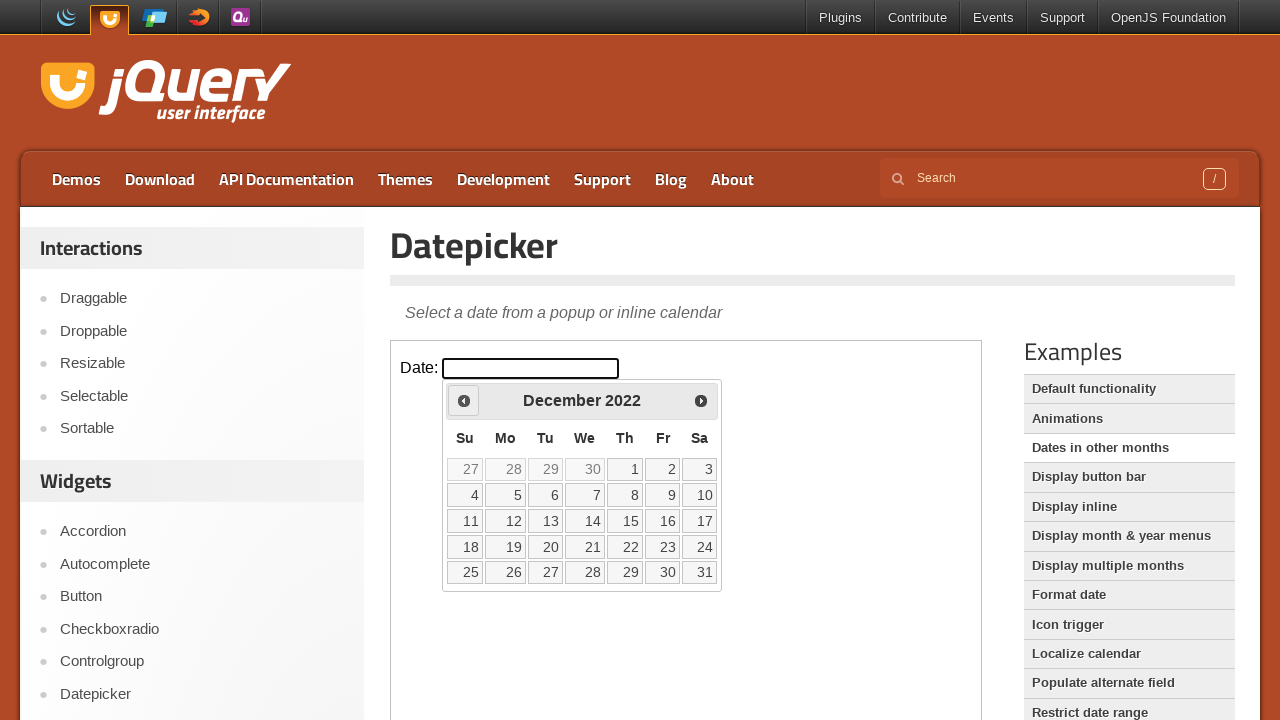

Clicked Prev button to navigate backward in year at (464, 400) on iframe >> nth=0 >> internal:control=enter-frame >> a[title='Prev']
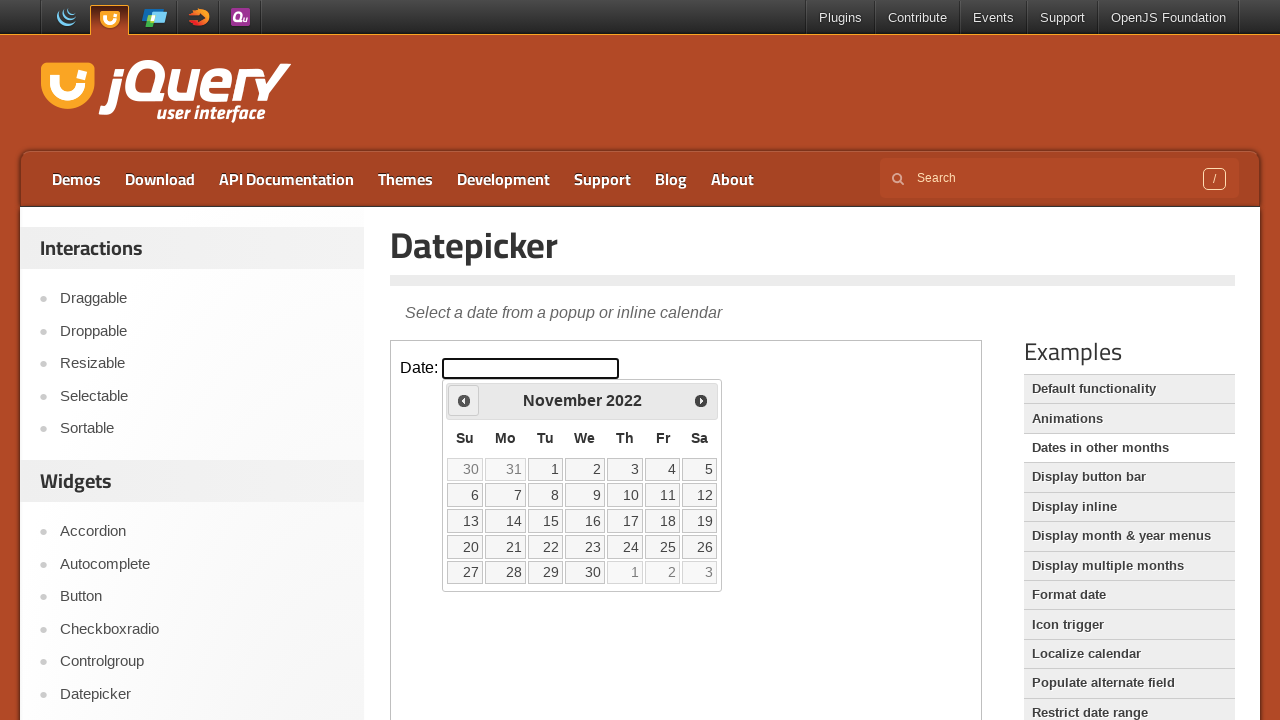

Updated current year to: 2022
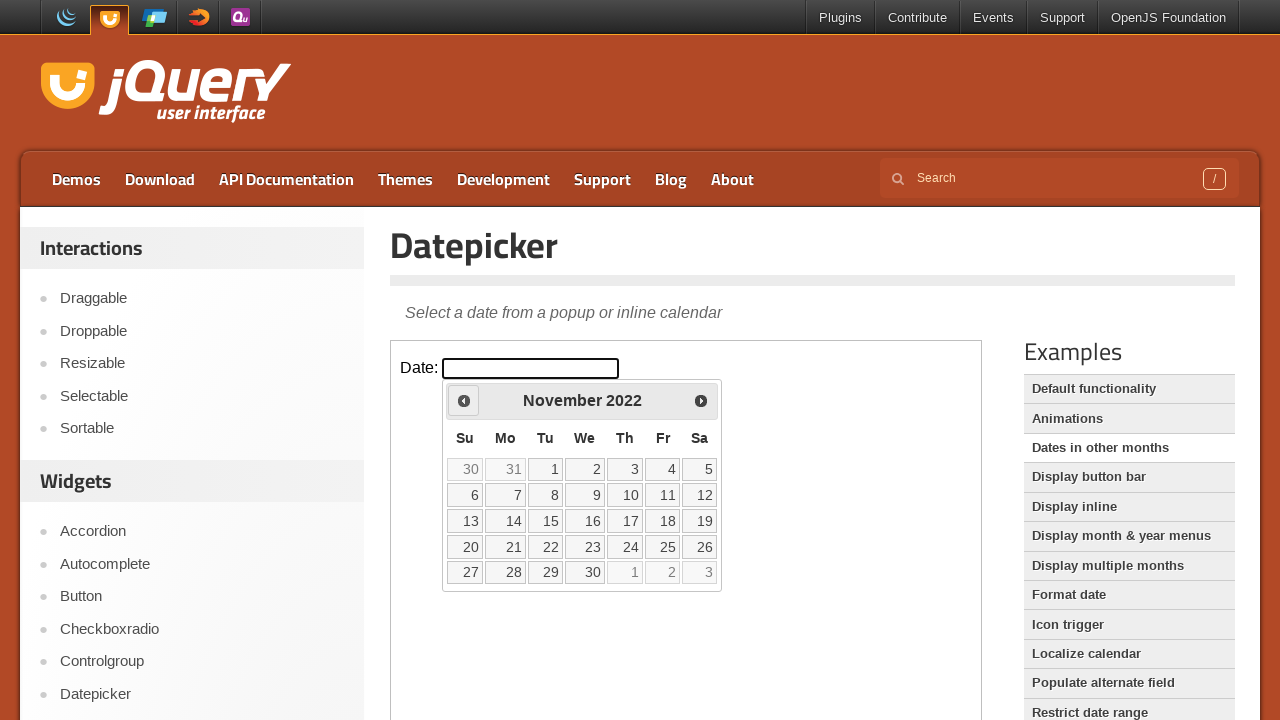

Clicked Prev button to navigate backward in year at (464, 400) on iframe >> nth=0 >> internal:control=enter-frame >> a[title='Prev']
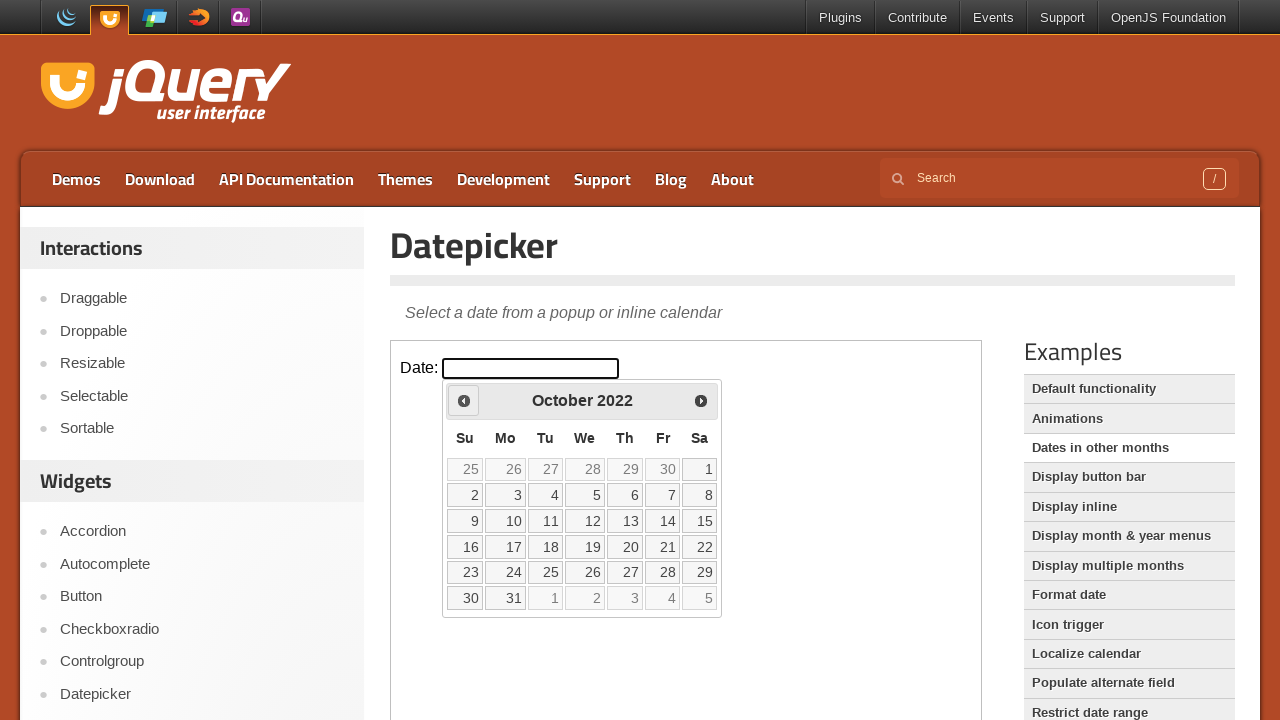

Updated current year to: 2022
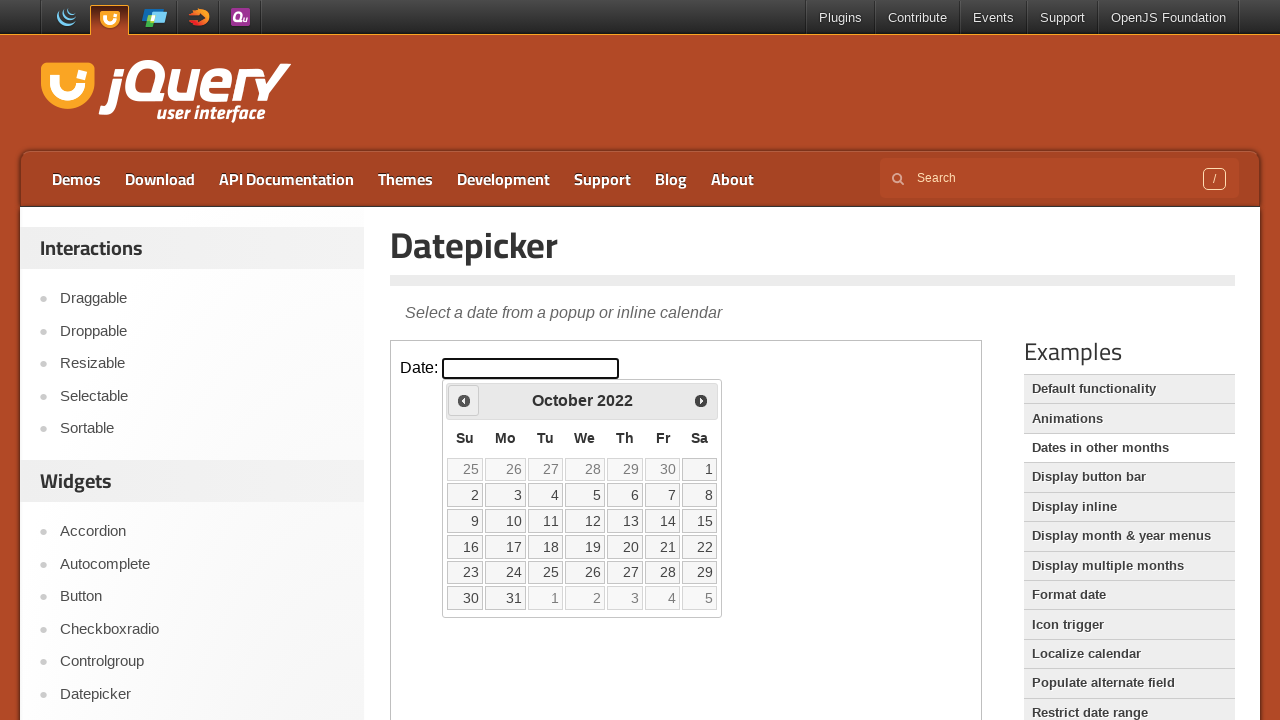

Clicked Prev button to navigate backward in year at (464, 400) on iframe >> nth=0 >> internal:control=enter-frame >> a[title='Prev']
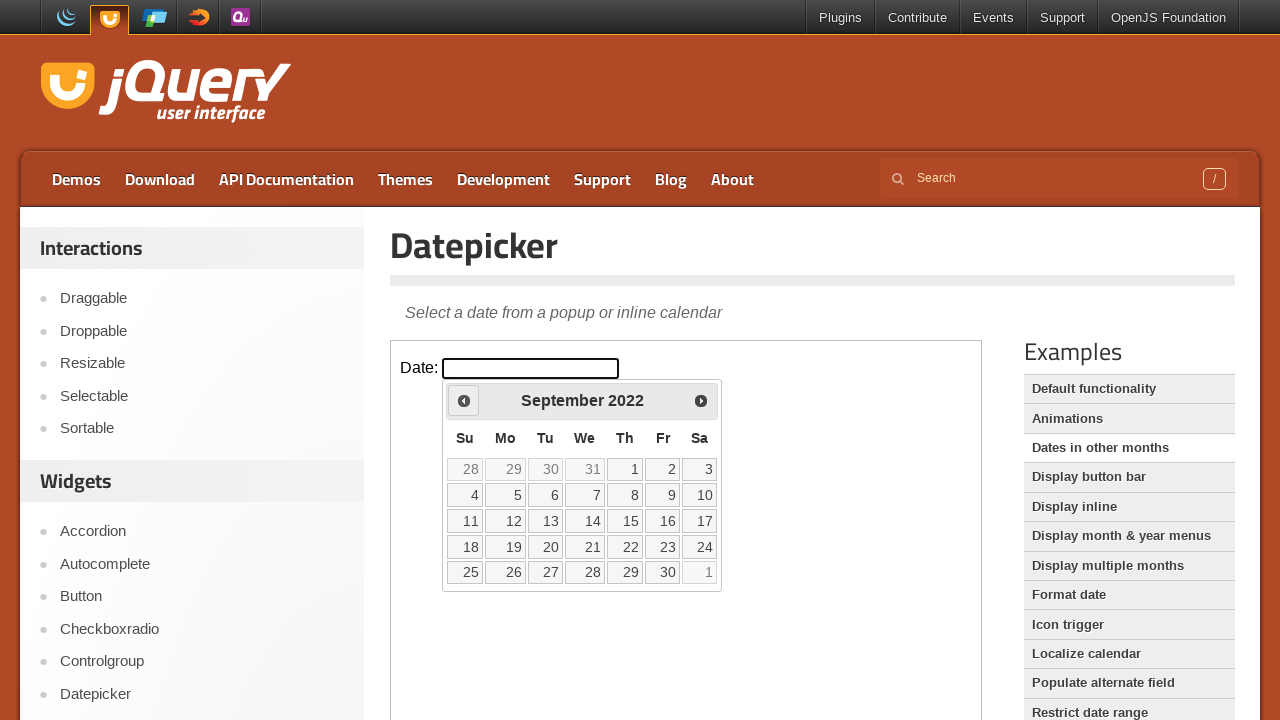

Updated current year to: 2022
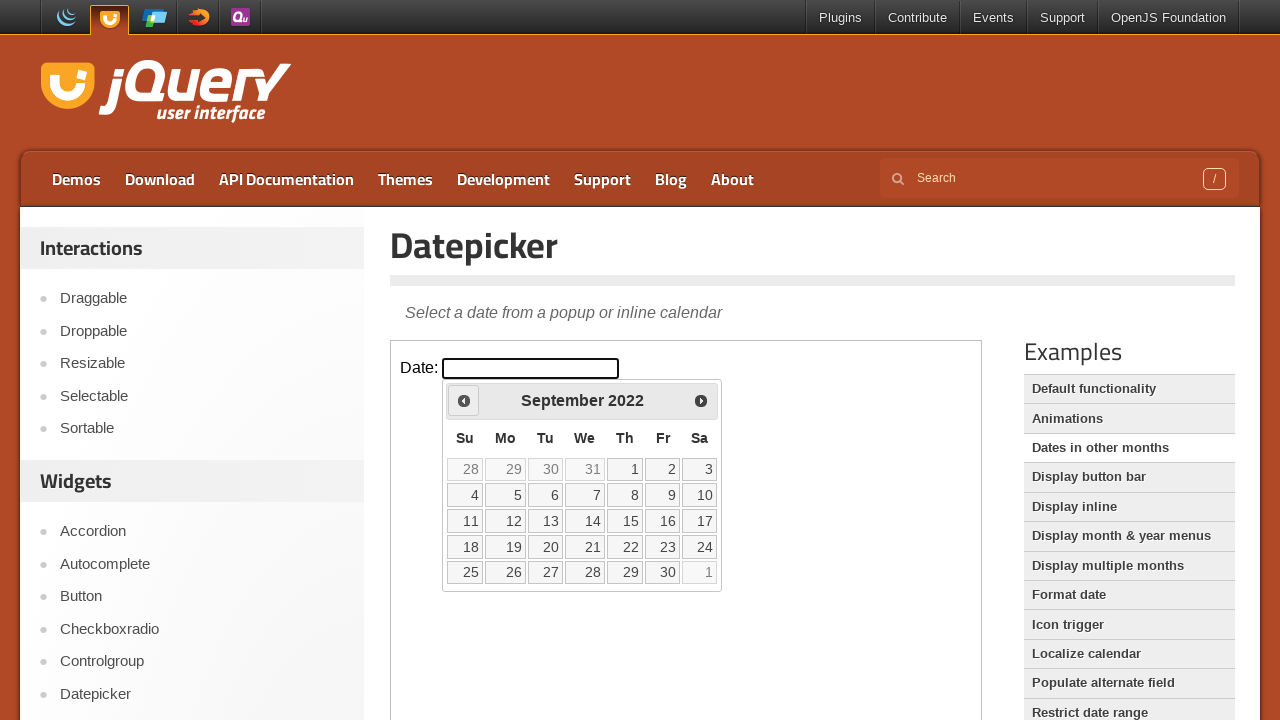

Clicked Prev button to navigate backward in year at (464, 400) on iframe >> nth=0 >> internal:control=enter-frame >> a[title='Prev']
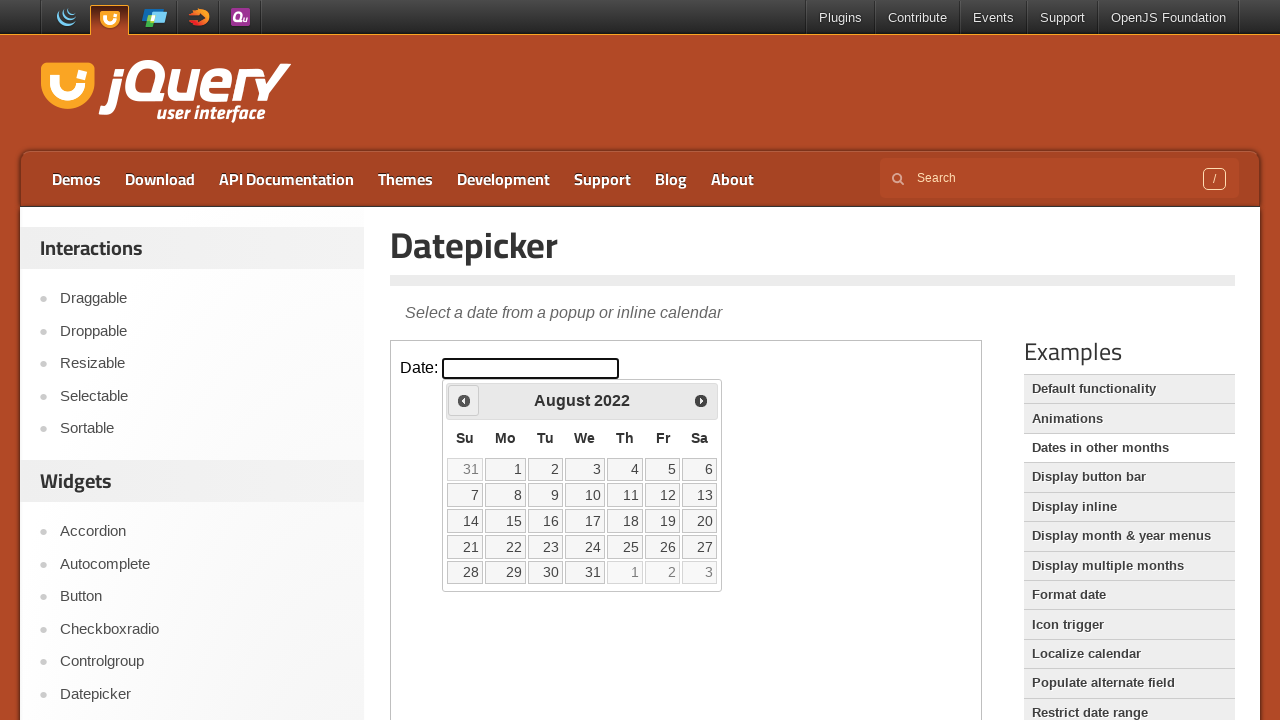

Updated current year to: 2022
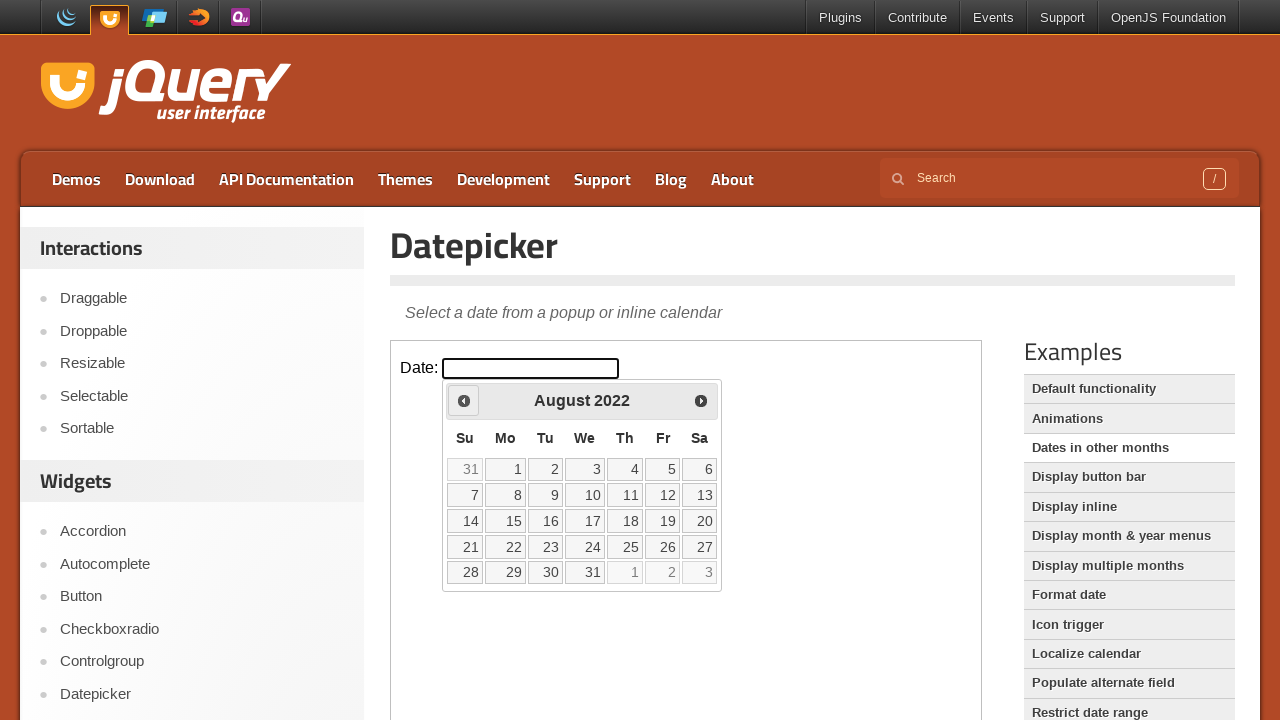

Clicked Prev button to navigate backward in year at (464, 400) on iframe >> nth=0 >> internal:control=enter-frame >> a[title='Prev']
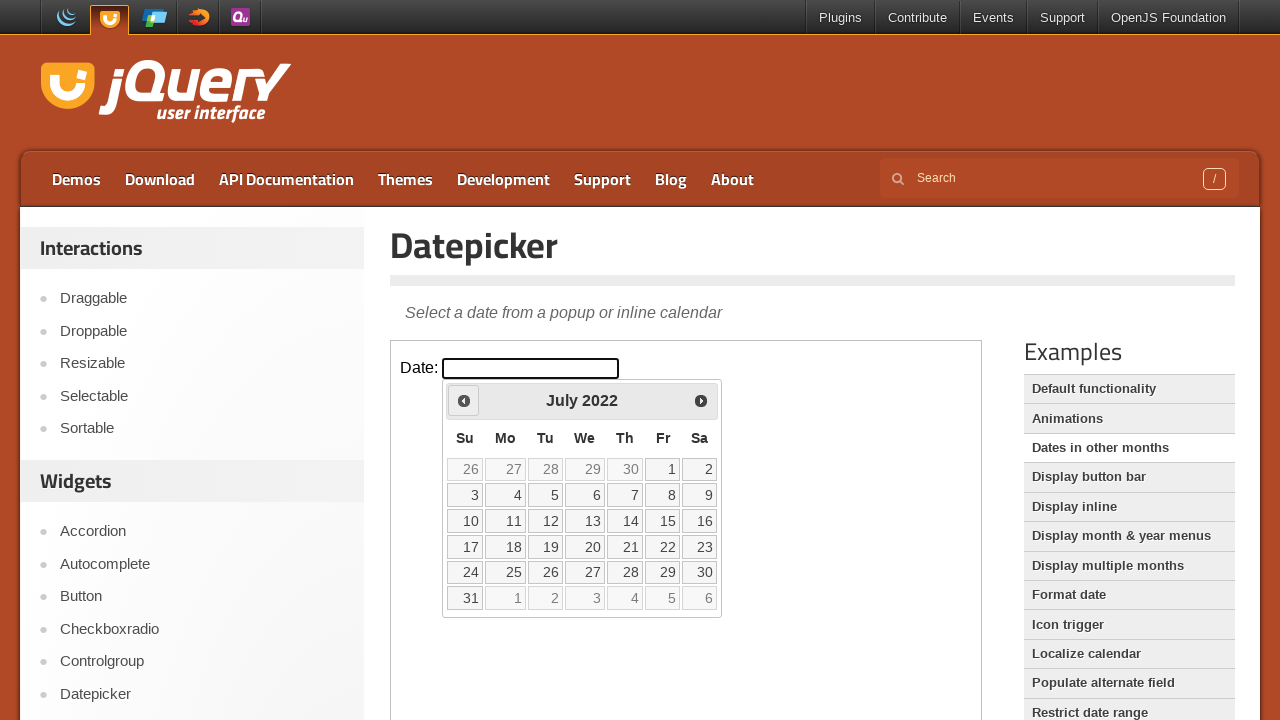

Updated current year to: 2022
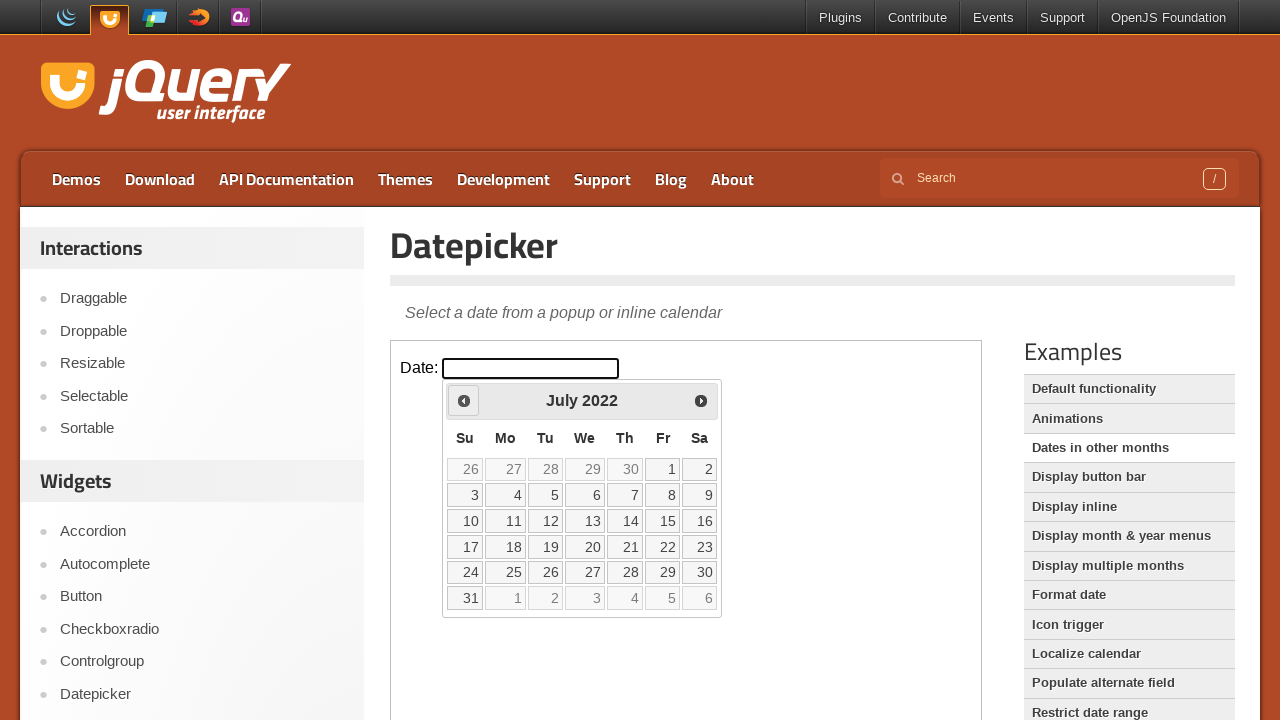

Clicked Prev button to navigate backward in year at (464, 400) on iframe >> nth=0 >> internal:control=enter-frame >> a[title='Prev']
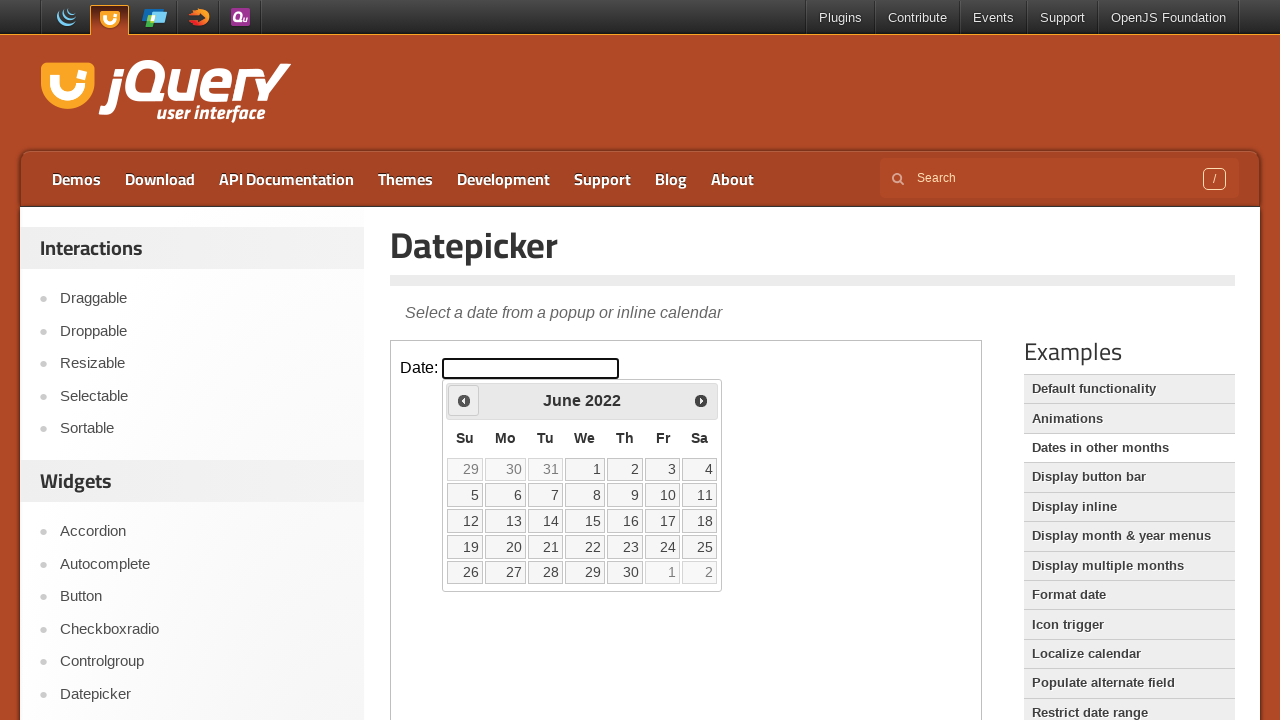

Updated current year to: 2022
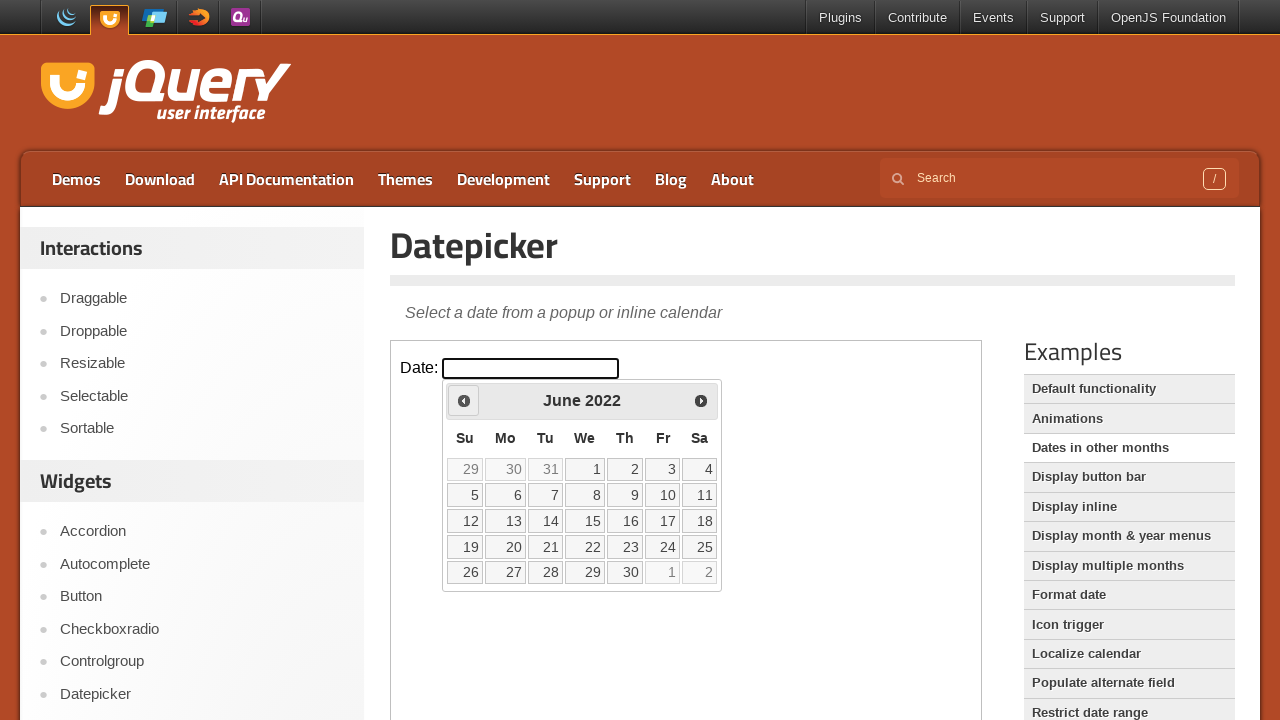

Clicked Prev button to navigate backward in year at (464, 400) on iframe >> nth=0 >> internal:control=enter-frame >> a[title='Prev']
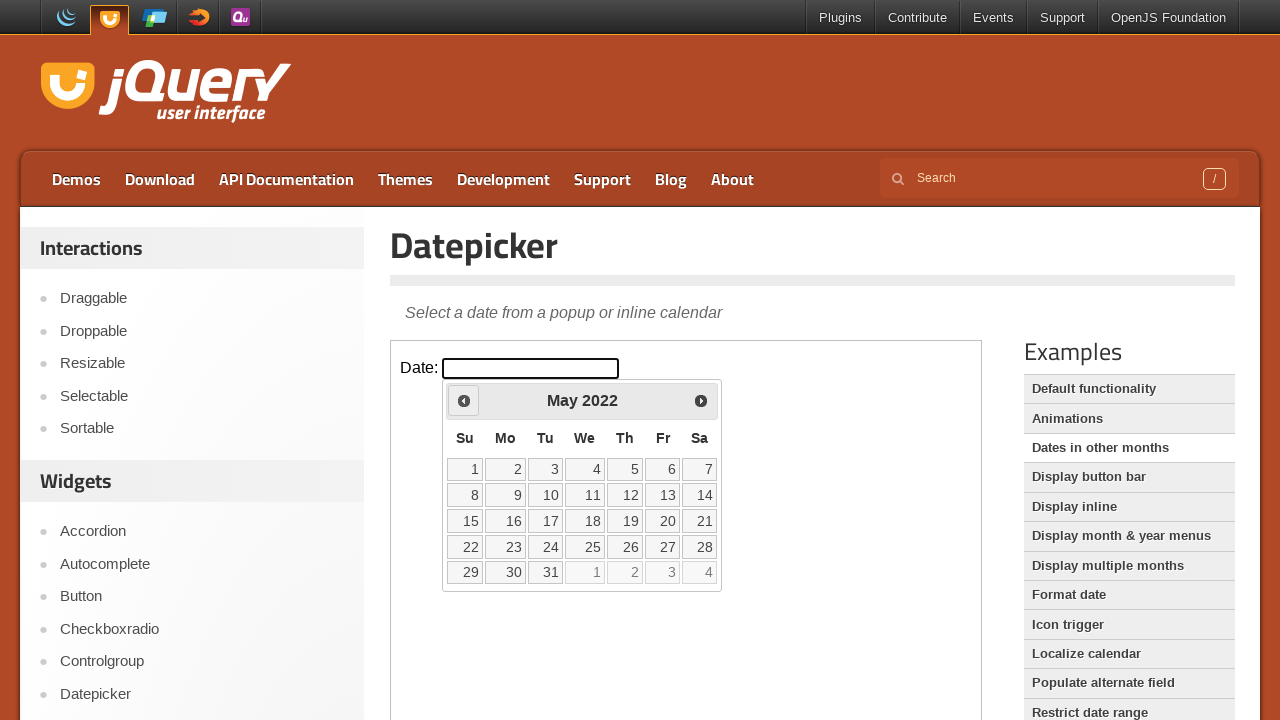

Updated current year to: 2022
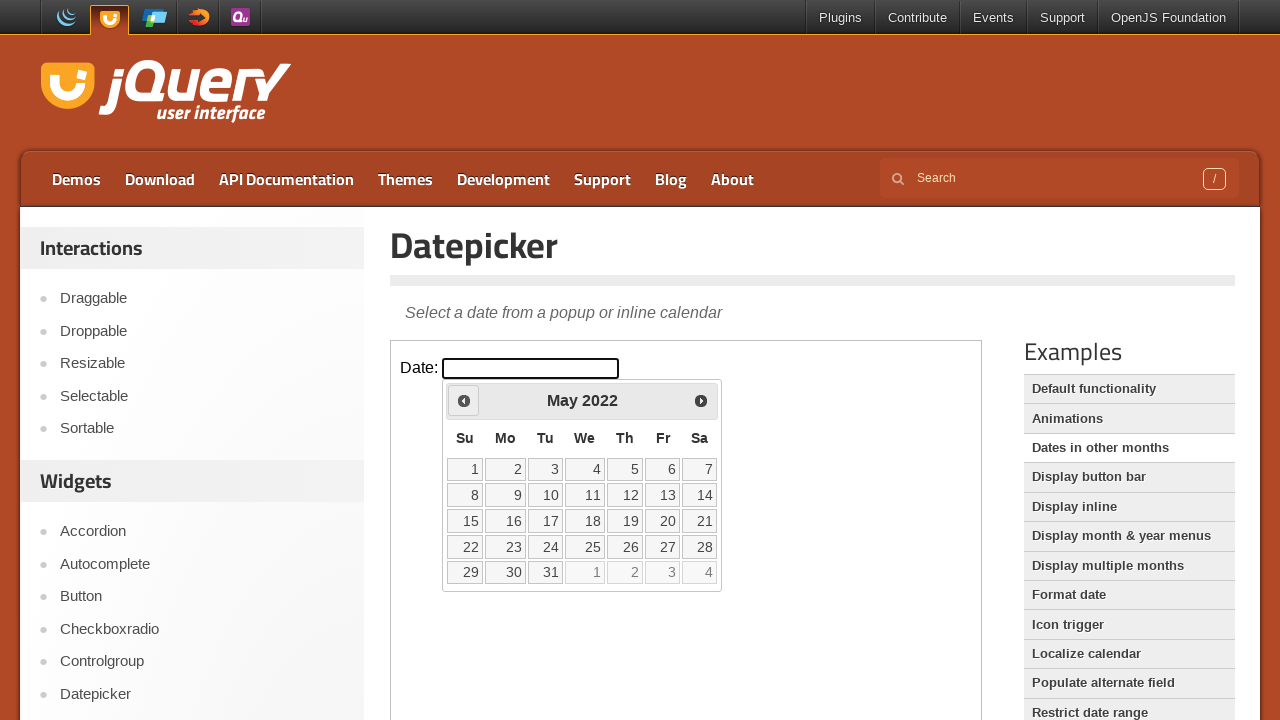

Clicked Prev button to navigate backward in year at (464, 400) on iframe >> nth=0 >> internal:control=enter-frame >> a[title='Prev']
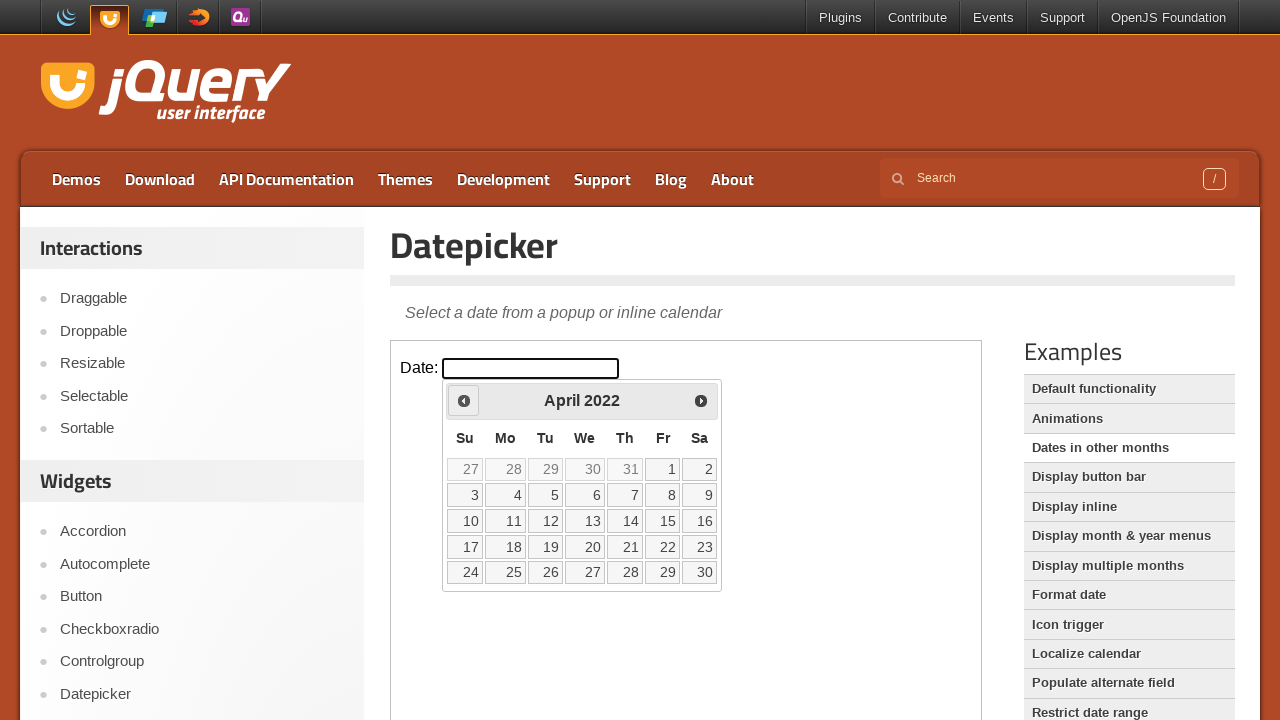

Updated current year to: 2022
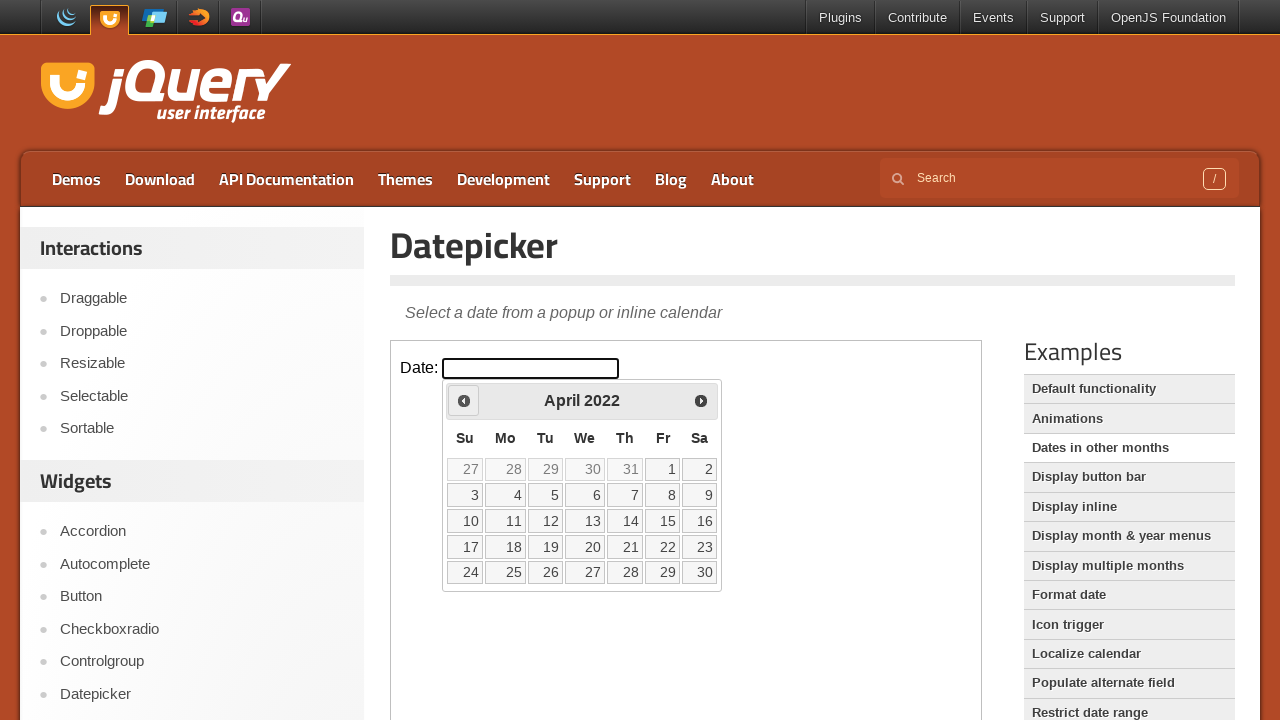

Clicked Prev button to navigate backward in year at (464, 400) on iframe >> nth=0 >> internal:control=enter-frame >> a[title='Prev']
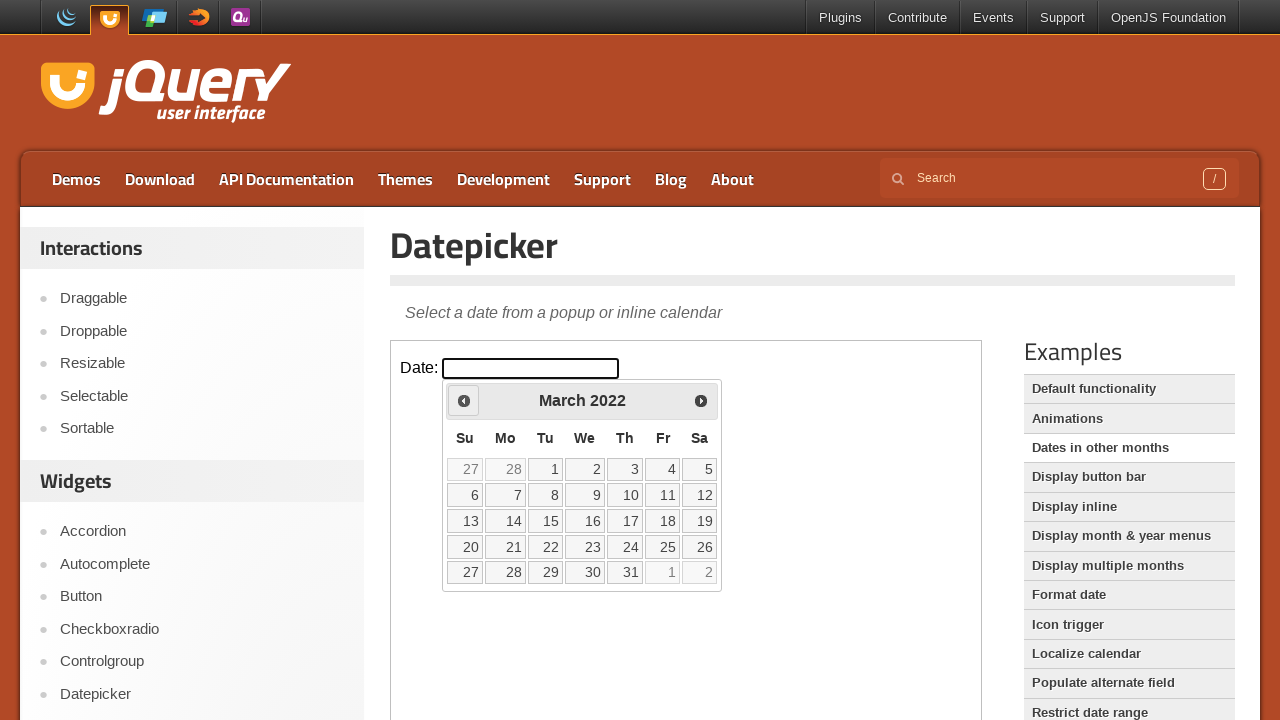

Updated current year to: 2022
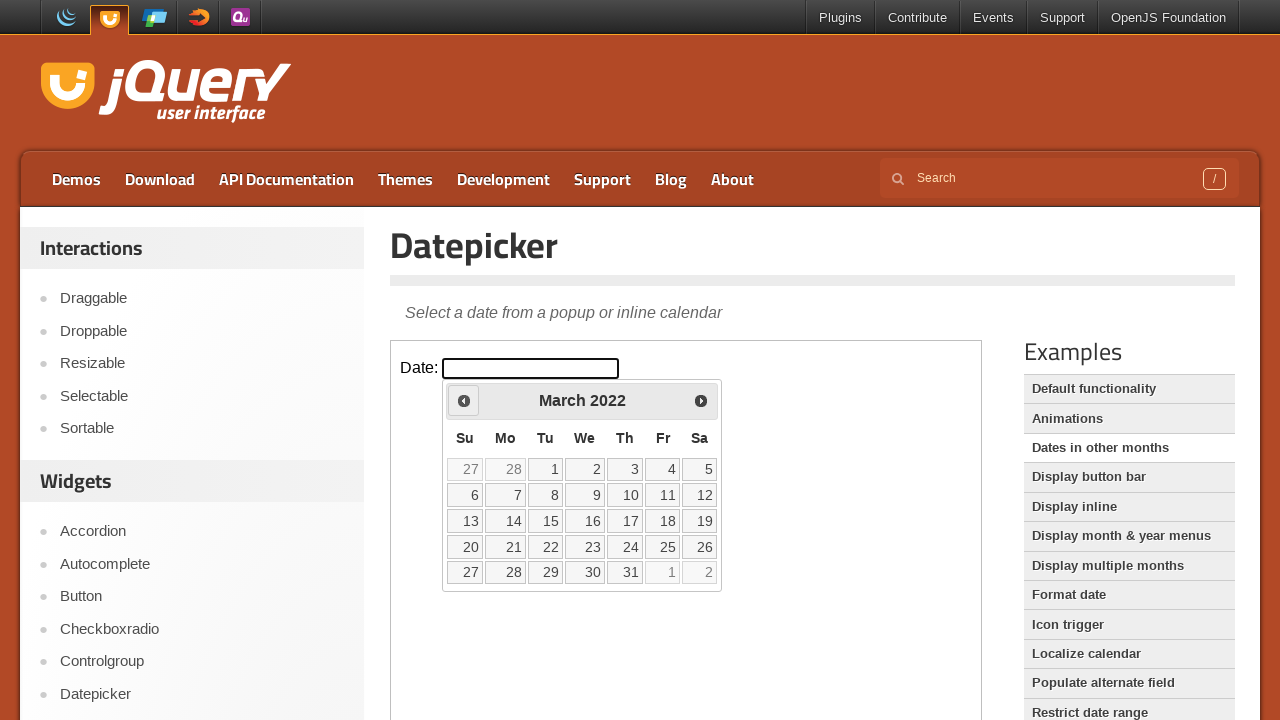

Clicked Prev button to navigate backward in year at (464, 400) on iframe >> nth=0 >> internal:control=enter-frame >> a[title='Prev']
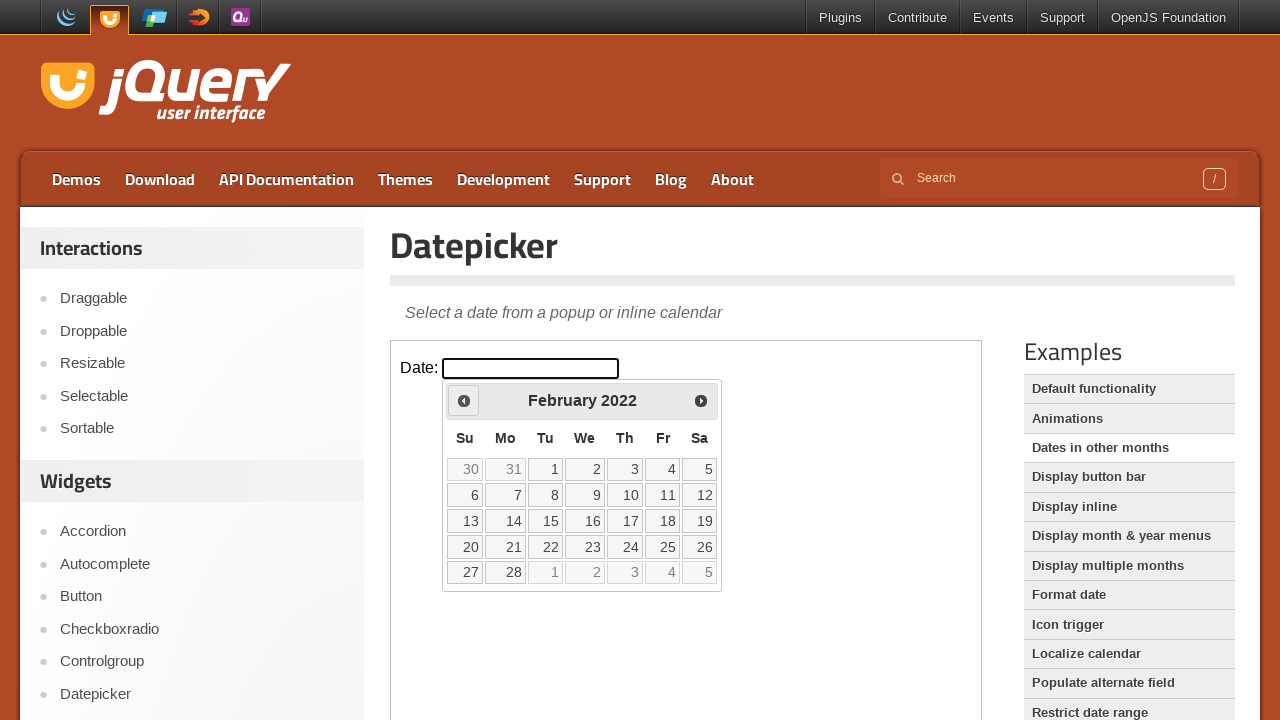

Updated current year to: 2022
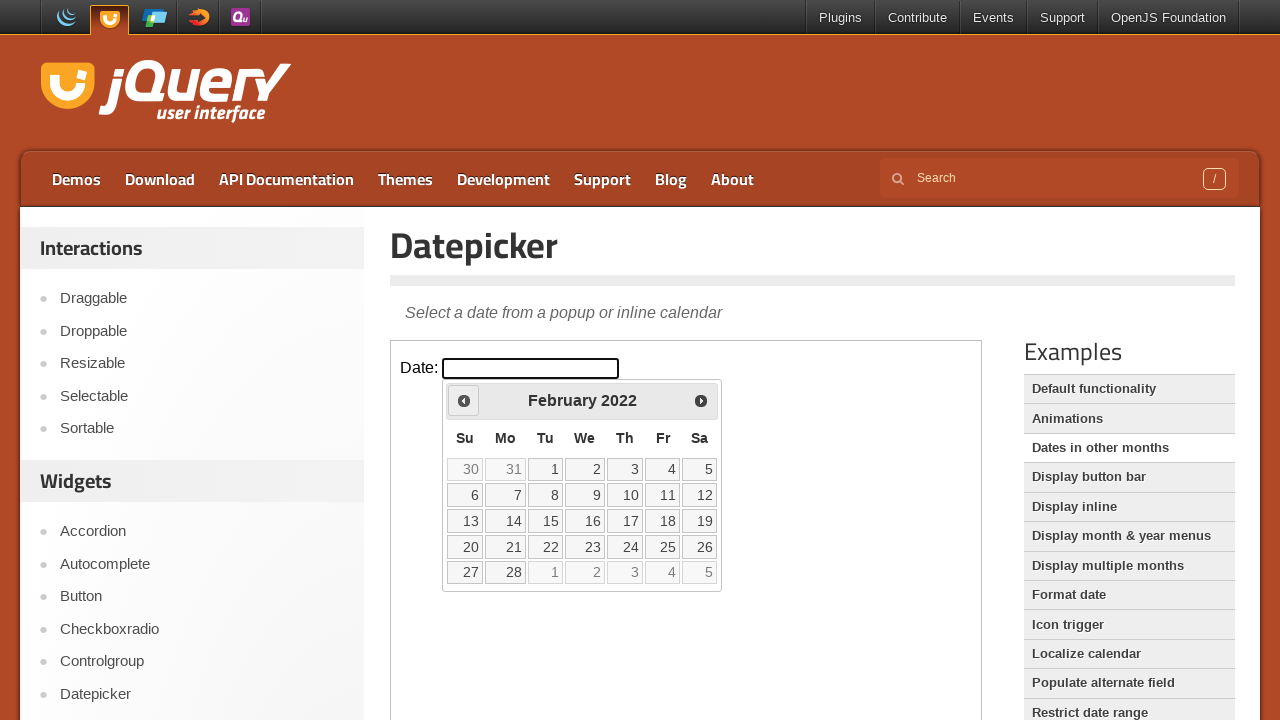

Clicked Prev button to navigate backward in year at (464, 400) on iframe >> nth=0 >> internal:control=enter-frame >> a[title='Prev']
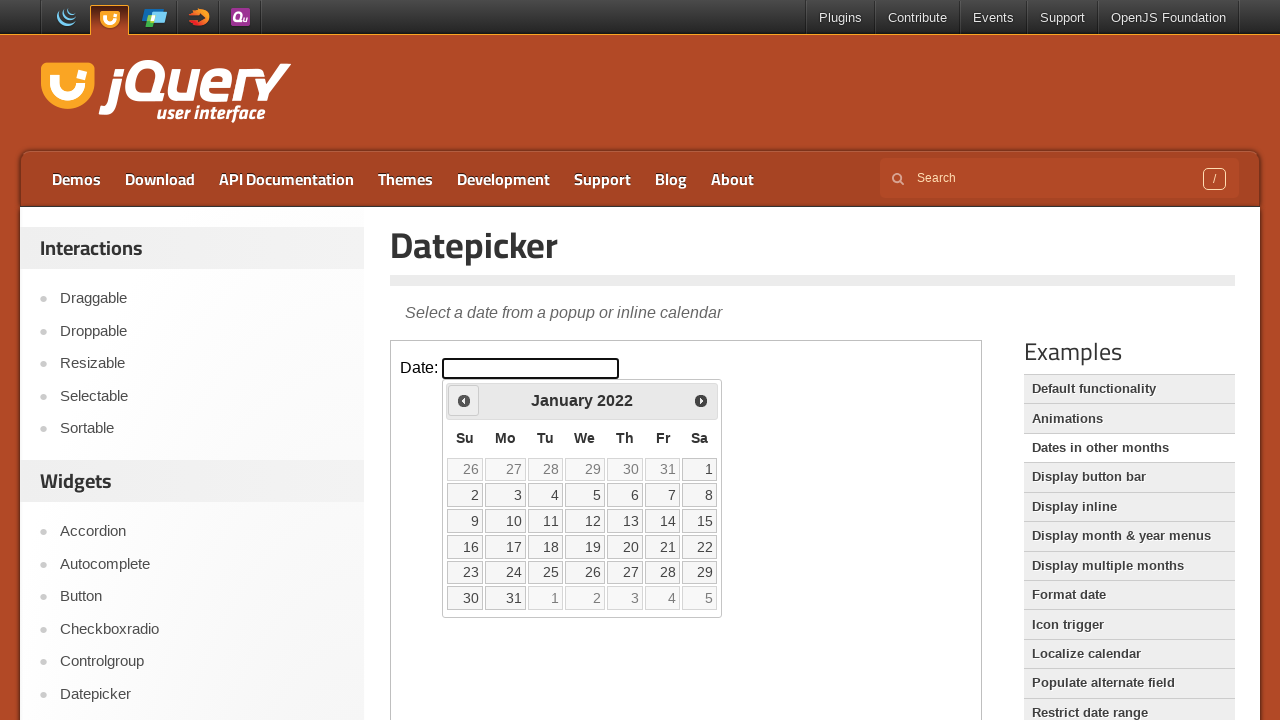

Updated current year to: 2022
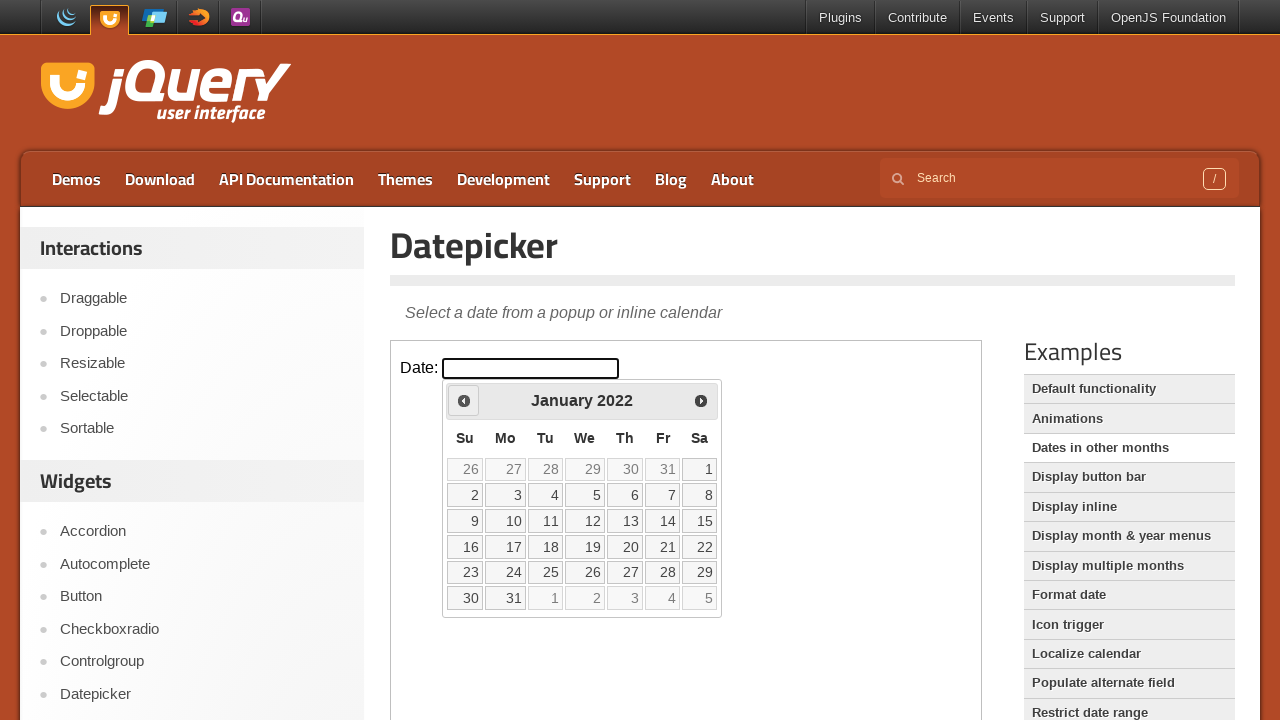

Clicked Prev button to navigate backward in year at (464, 400) on iframe >> nth=0 >> internal:control=enter-frame >> a[title='Prev']
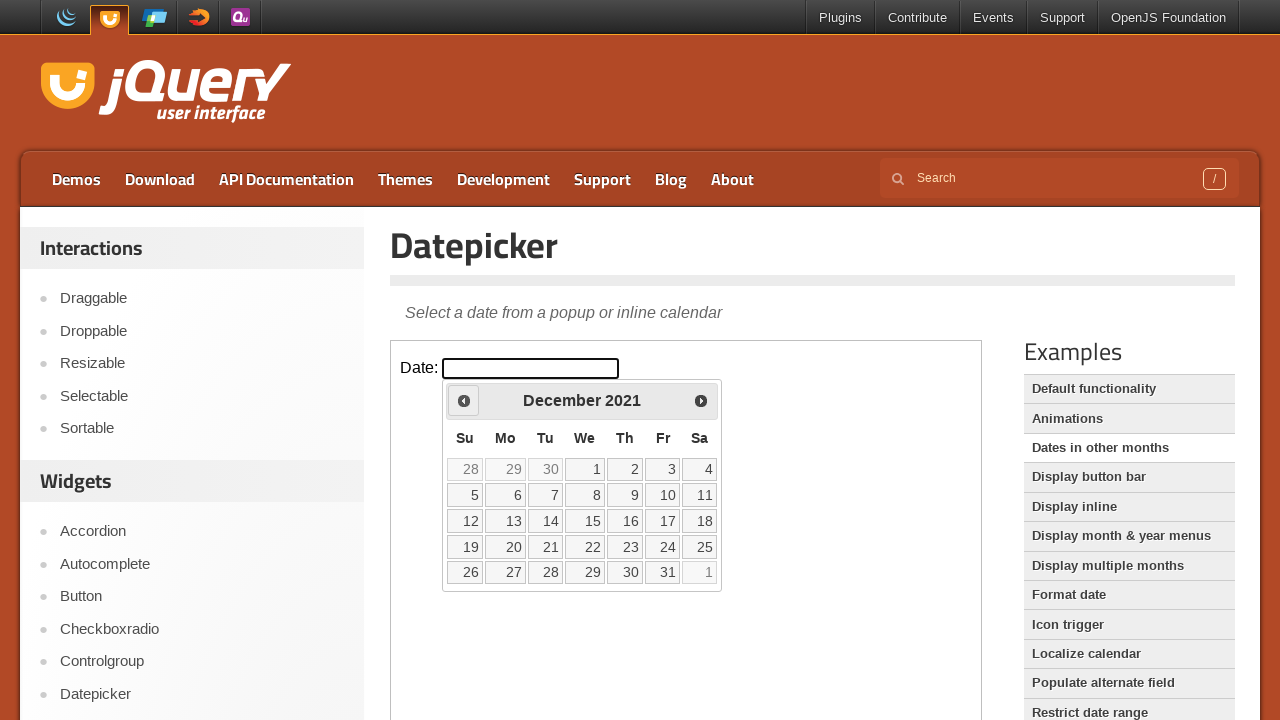

Updated current year to: 2021
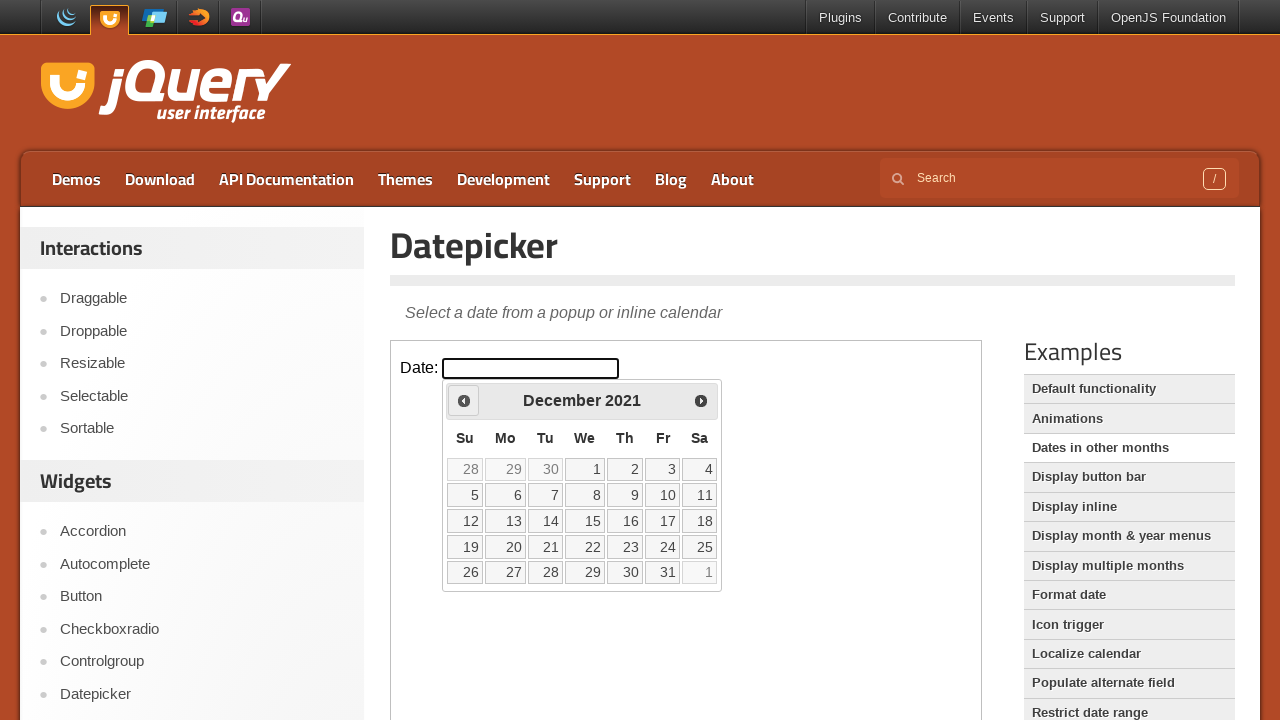

Clicked Prev button to navigate backward in year at (464, 400) on iframe >> nth=0 >> internal:control=enter-frame >> a[title='Prev']
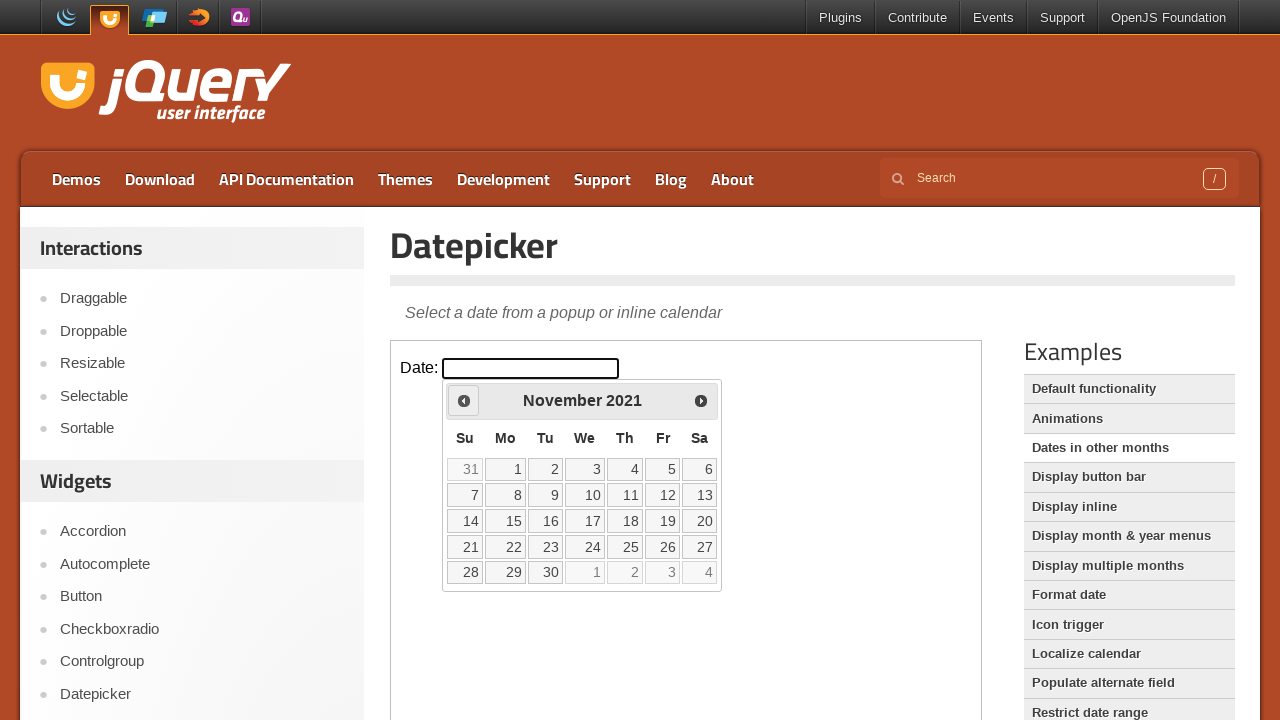

Updated current year to: 2021
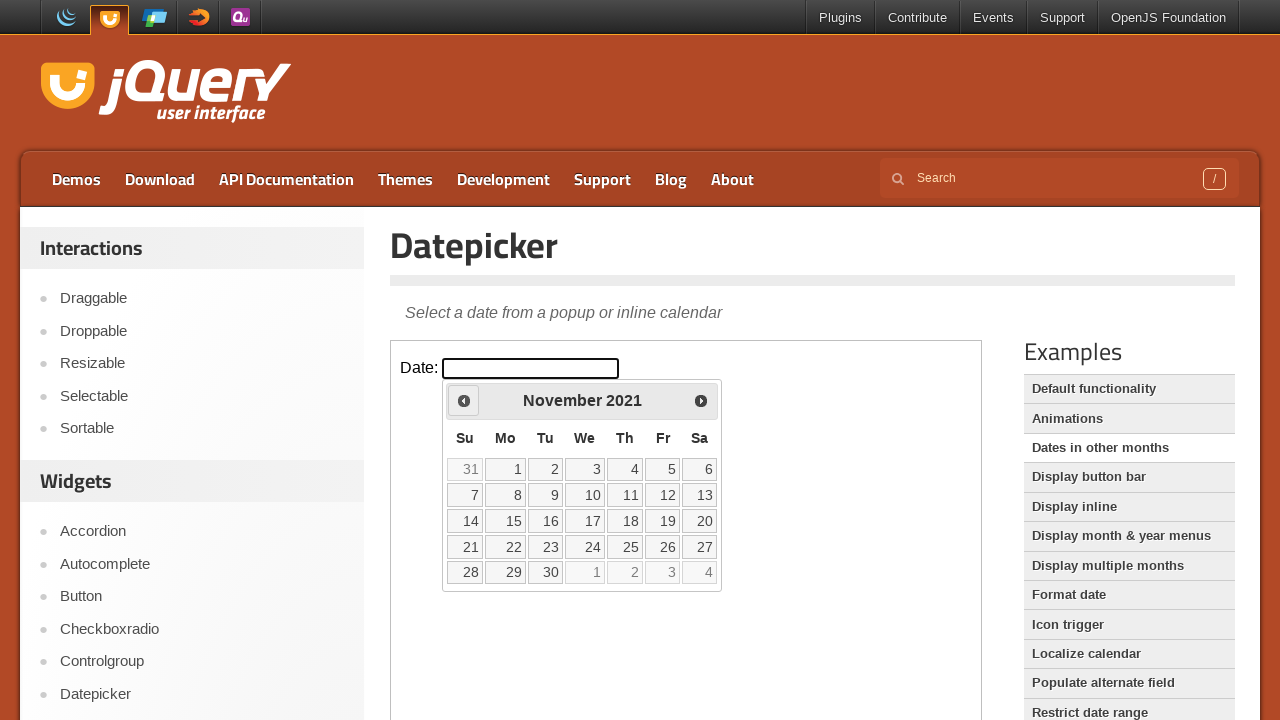

Clicked Prev button to navigate backward in year at (464, 400) on iframe >> nth=0 >> internal:control=enter-frame >> a[title='Prev']
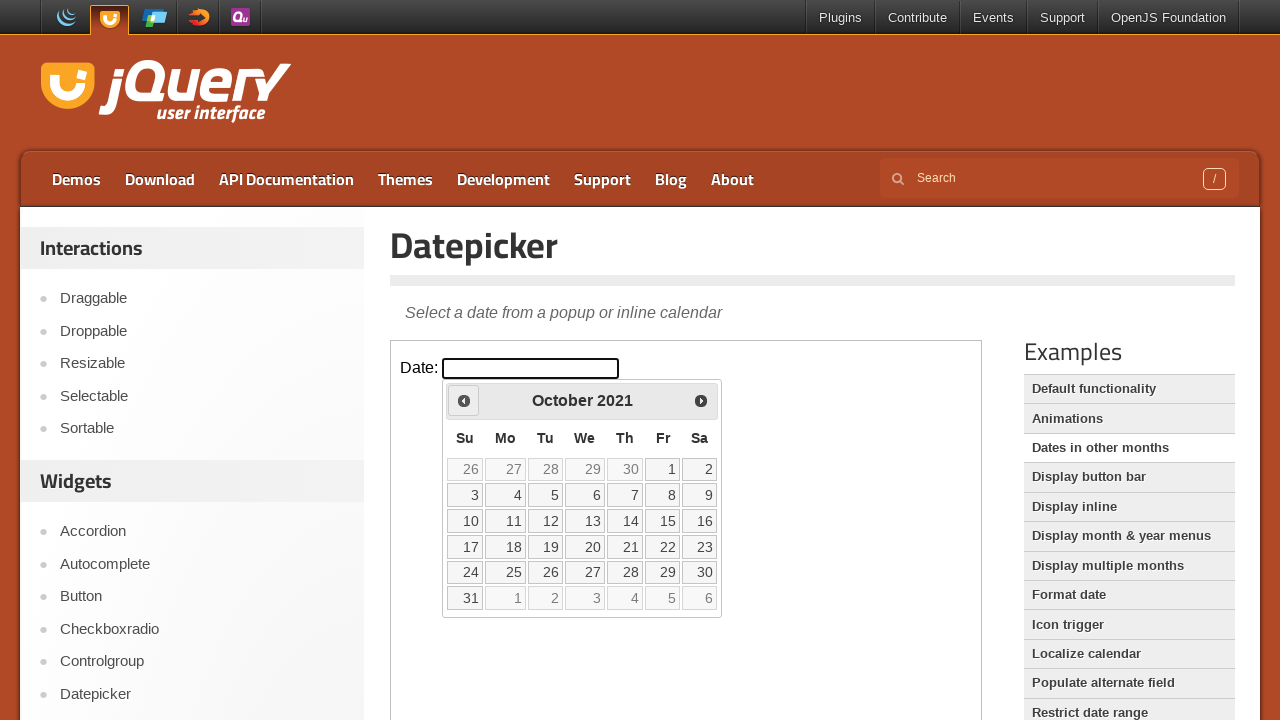

Updated current year to: 2021
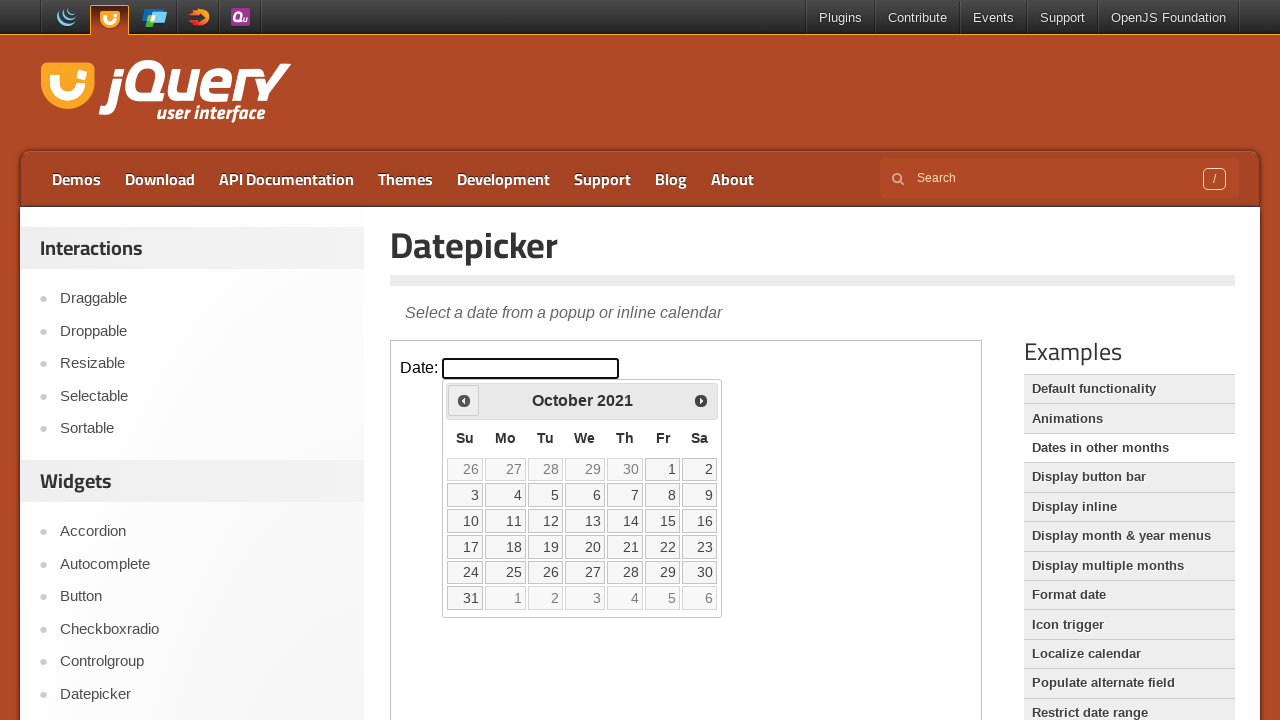

Clicked Prev button to navigate backward in year at (464, 400) on iframe >> nth=0 >> internal:control=enter-frame >> a[title='Prev']
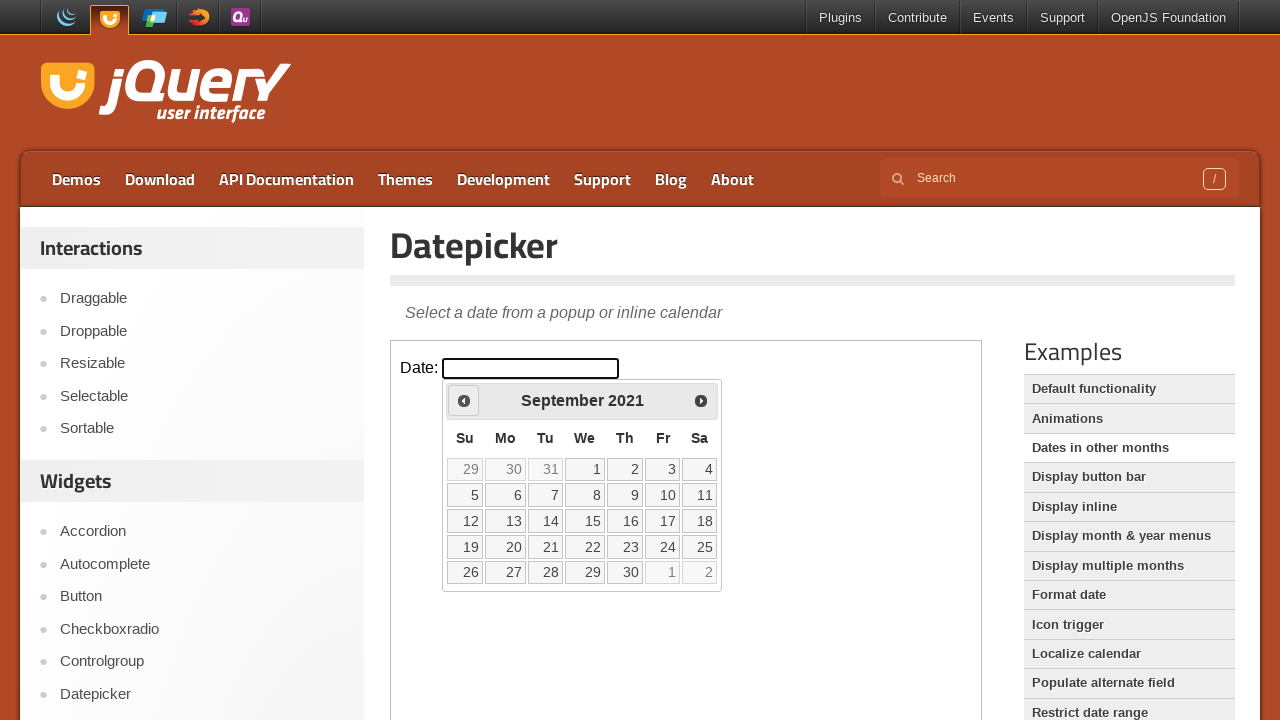

Updated current year to: 2021
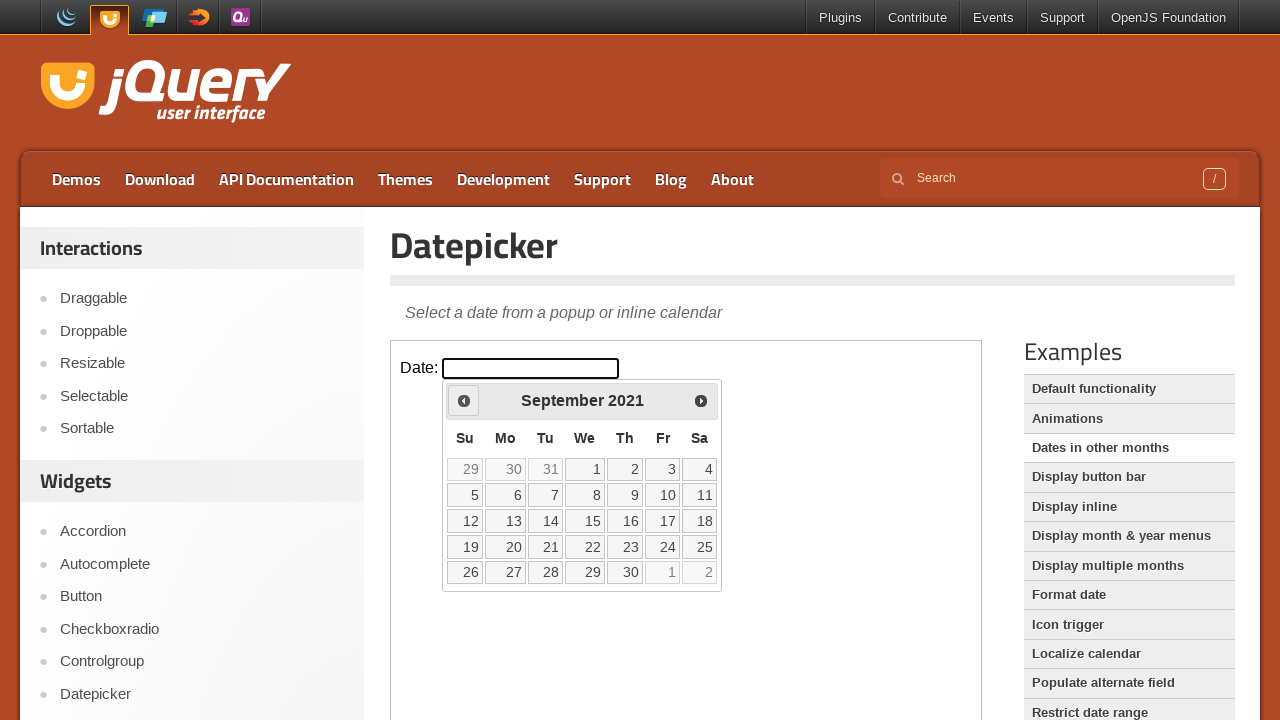

Clicked Prev button to navigate backward in year at (464, 400) on iframe >> nth=0 >> internal:control=enter-frame >> a[title='Prev']
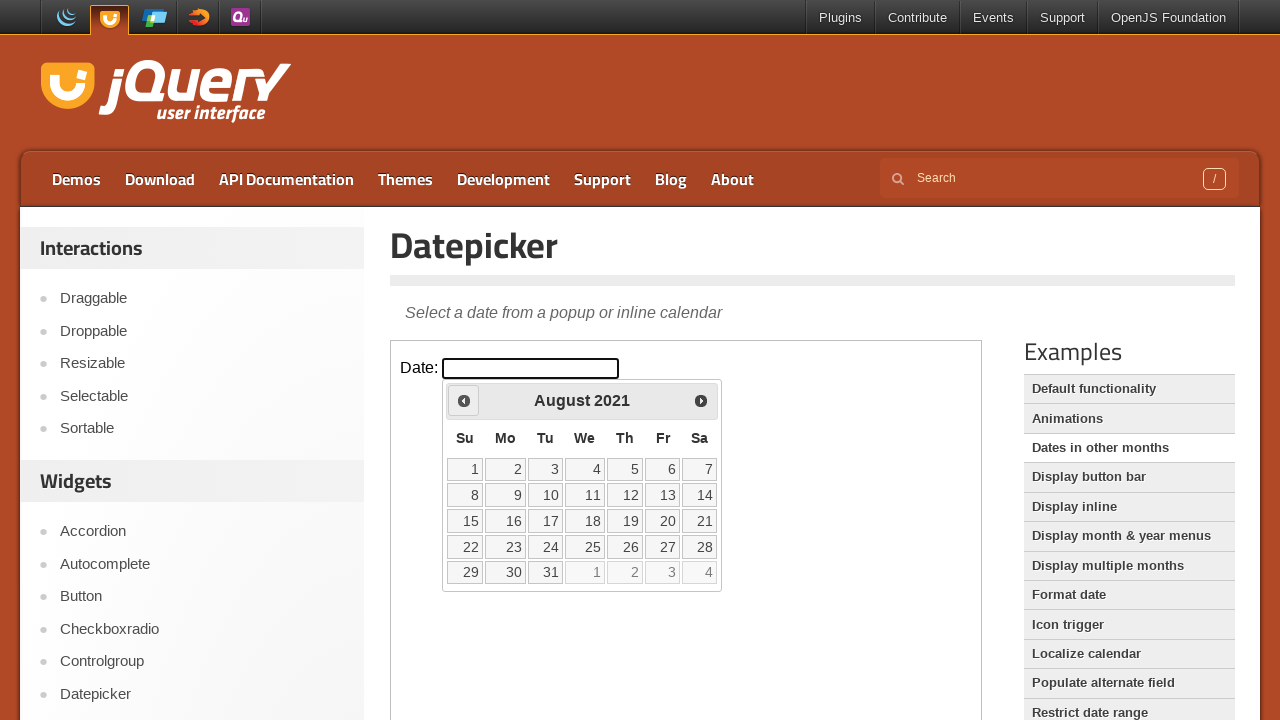

Updated current year to: 2021
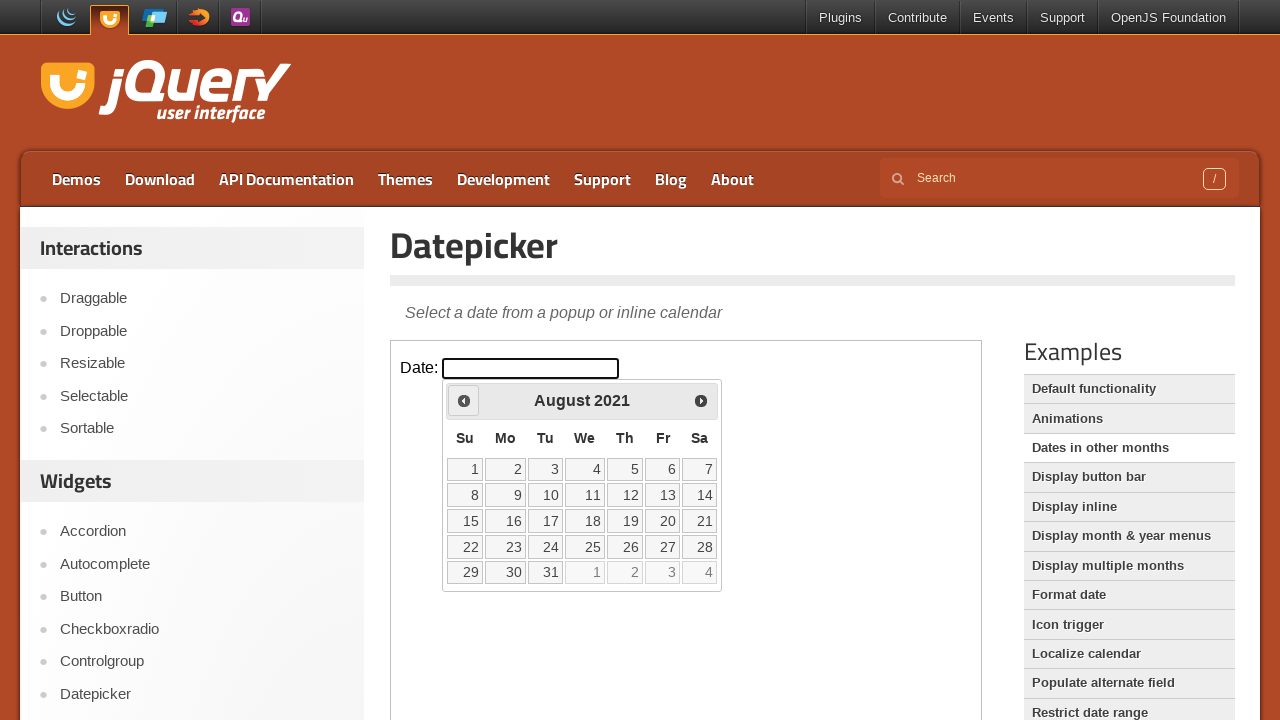

Clicked Prev button to navigate backward in year at (464, 400) on iframe >> nth=0 >> internal:control=enter-frame >> a[title='Prev']
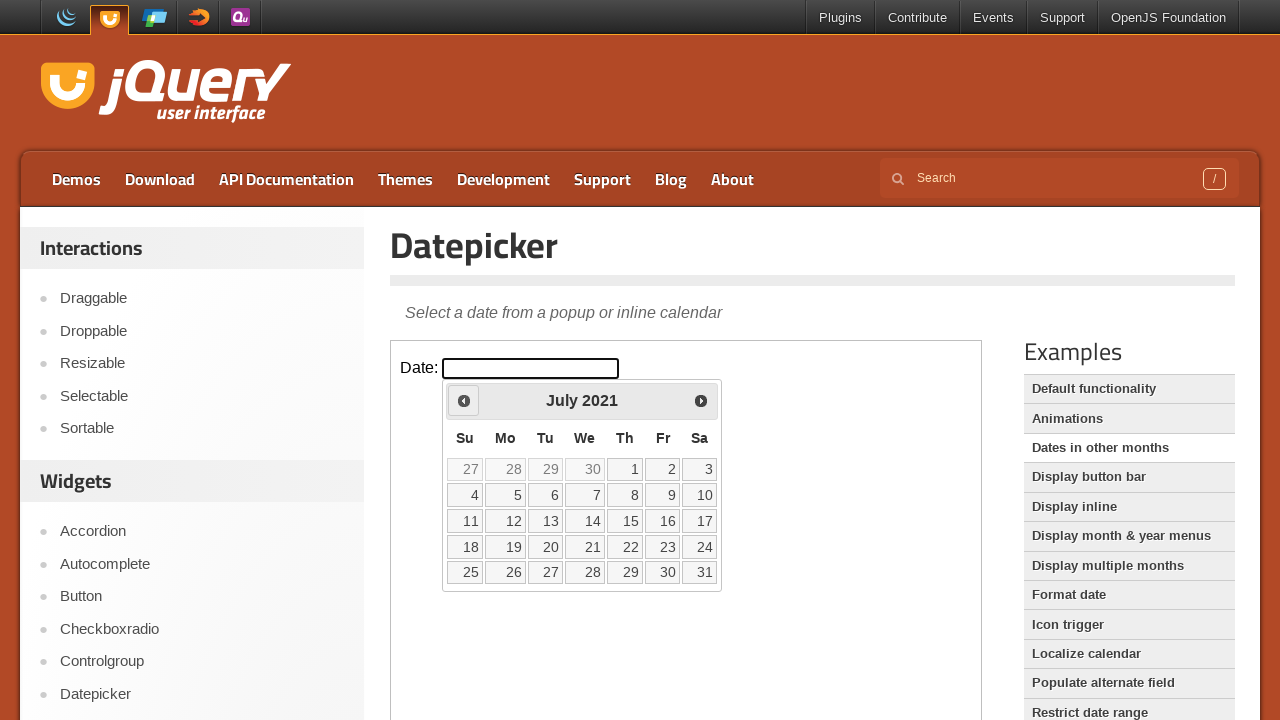

Updated current year to: 2021
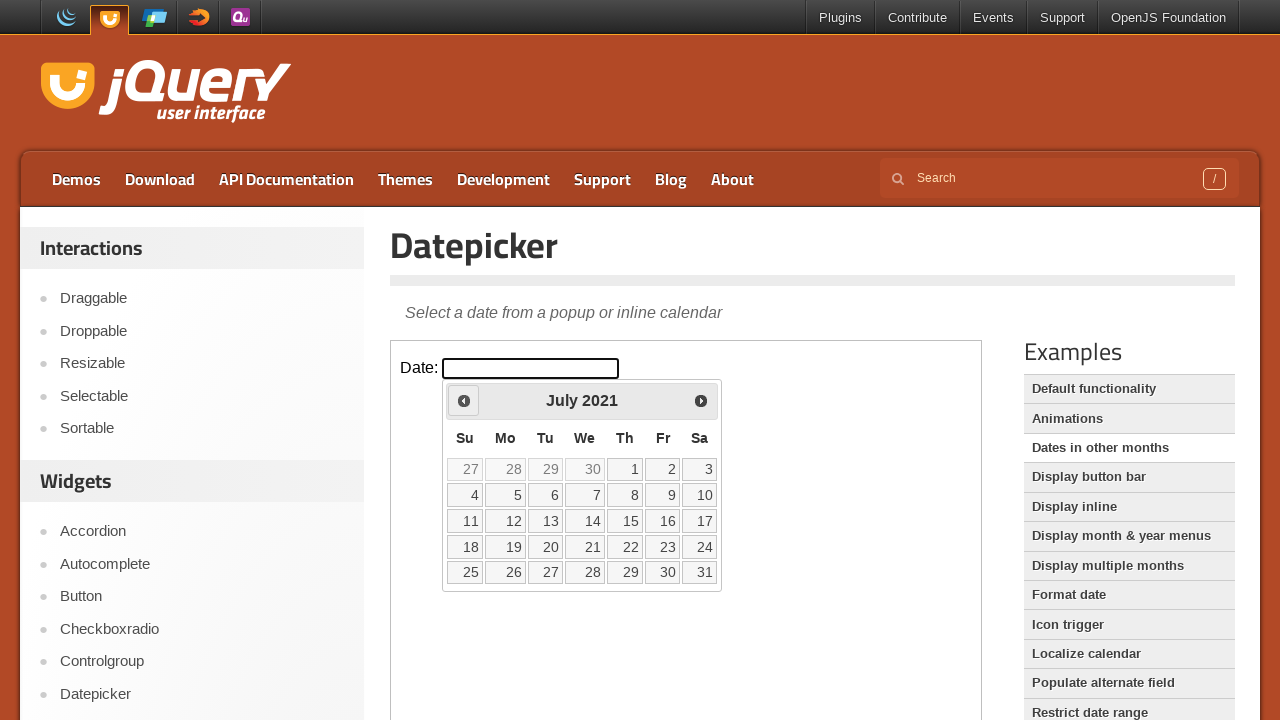

Clicked Prev button to navigate backward in year at (464, 400) on iframe >> nth=0 >> internal:control=enter-frame >> a[title='Prev']
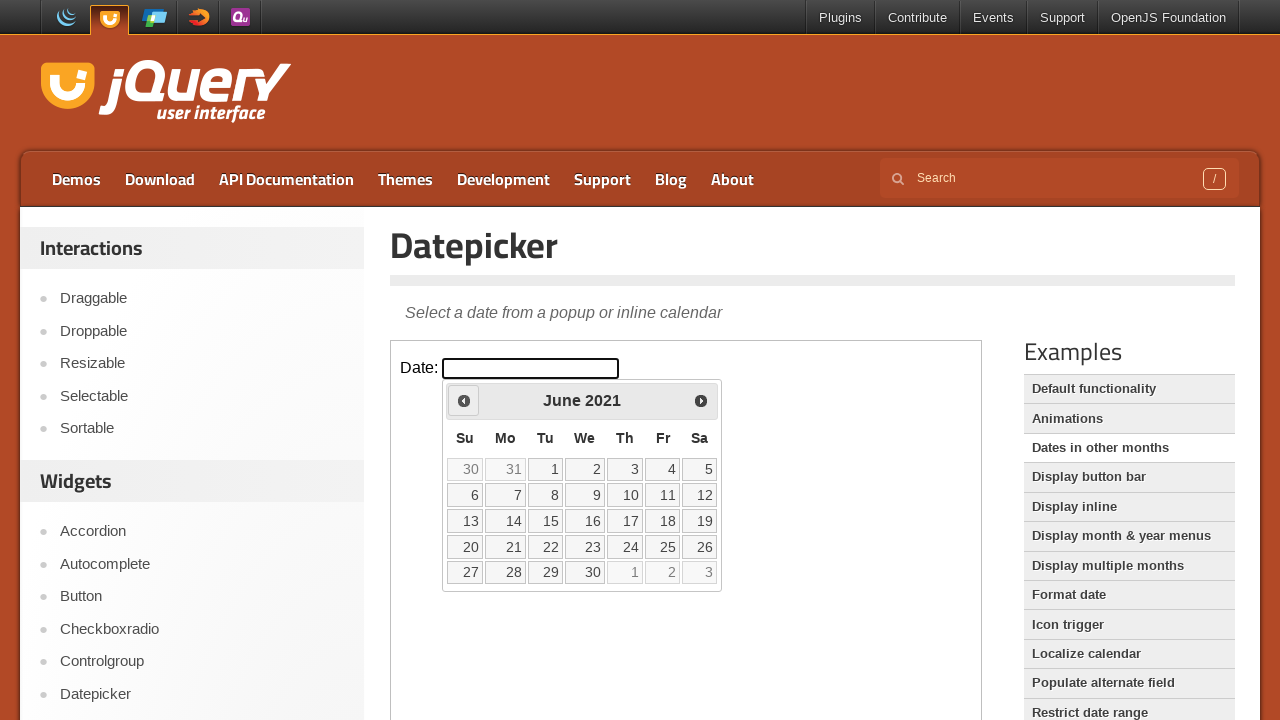

Updated current year to: 2021
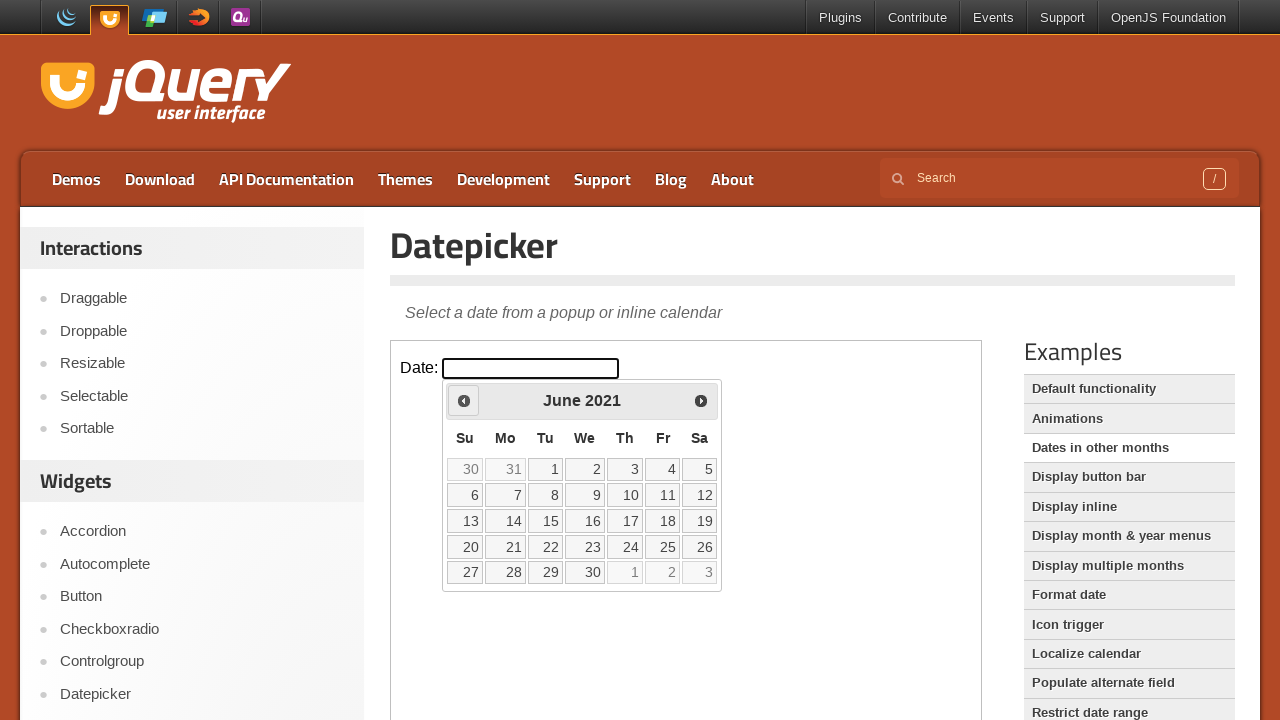

Clicked Prev button to navigate backward in year at (464, 400) on iframe >> nth=0 >> internal:control=enter-frame >> a[title='Prev']
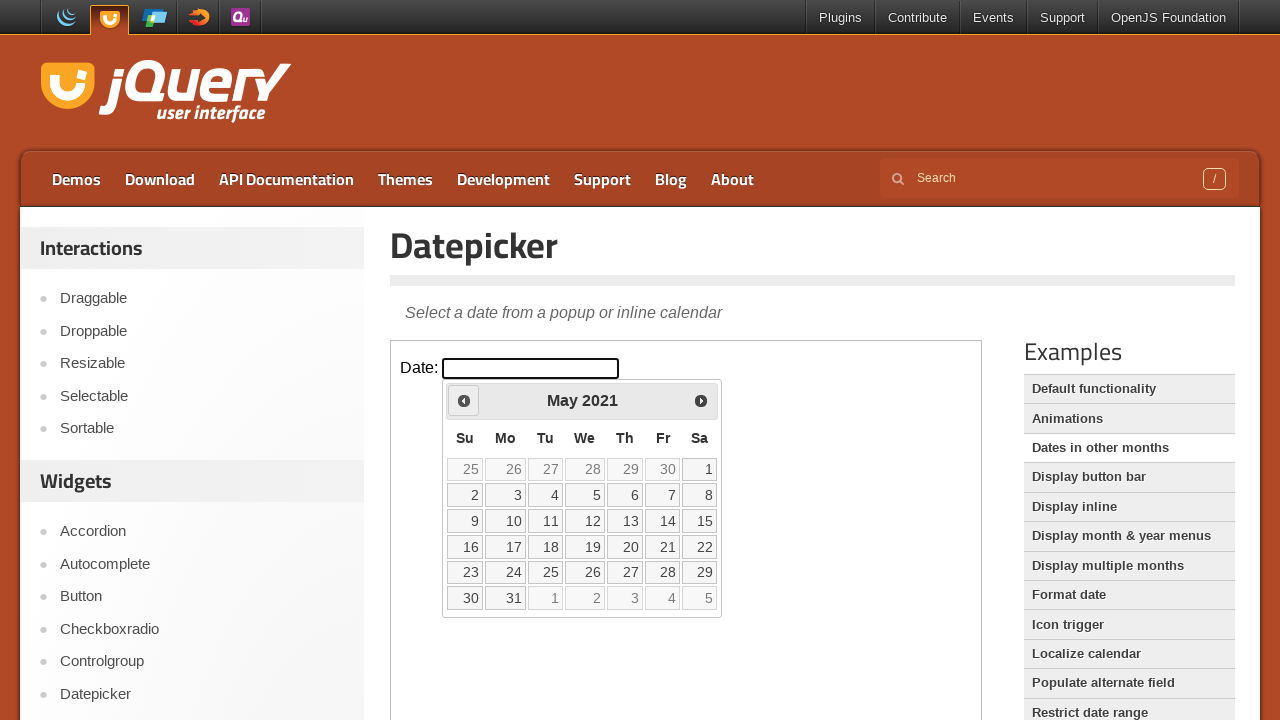

Updated current year to: 2021
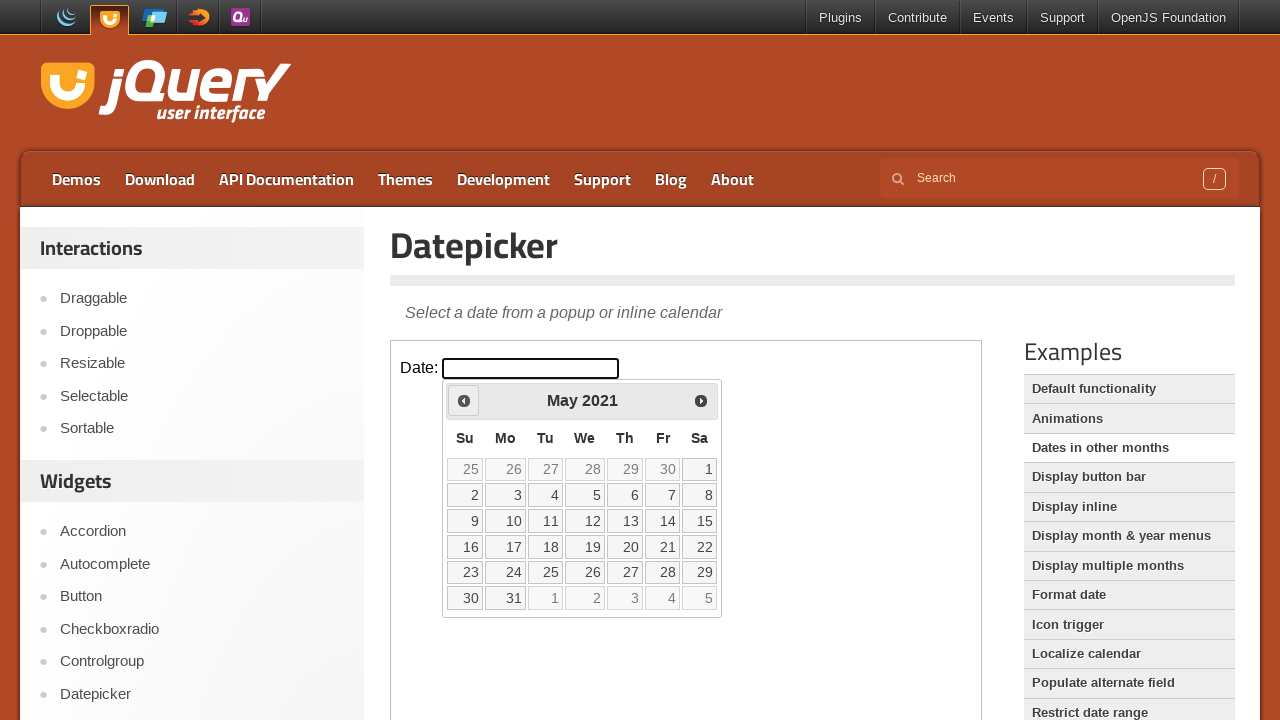

Clicked Prev button to navigate backward in year at (464, 400) on iframe >> nth=0 >> internal:control=enter-frame >> a[title='Prev']
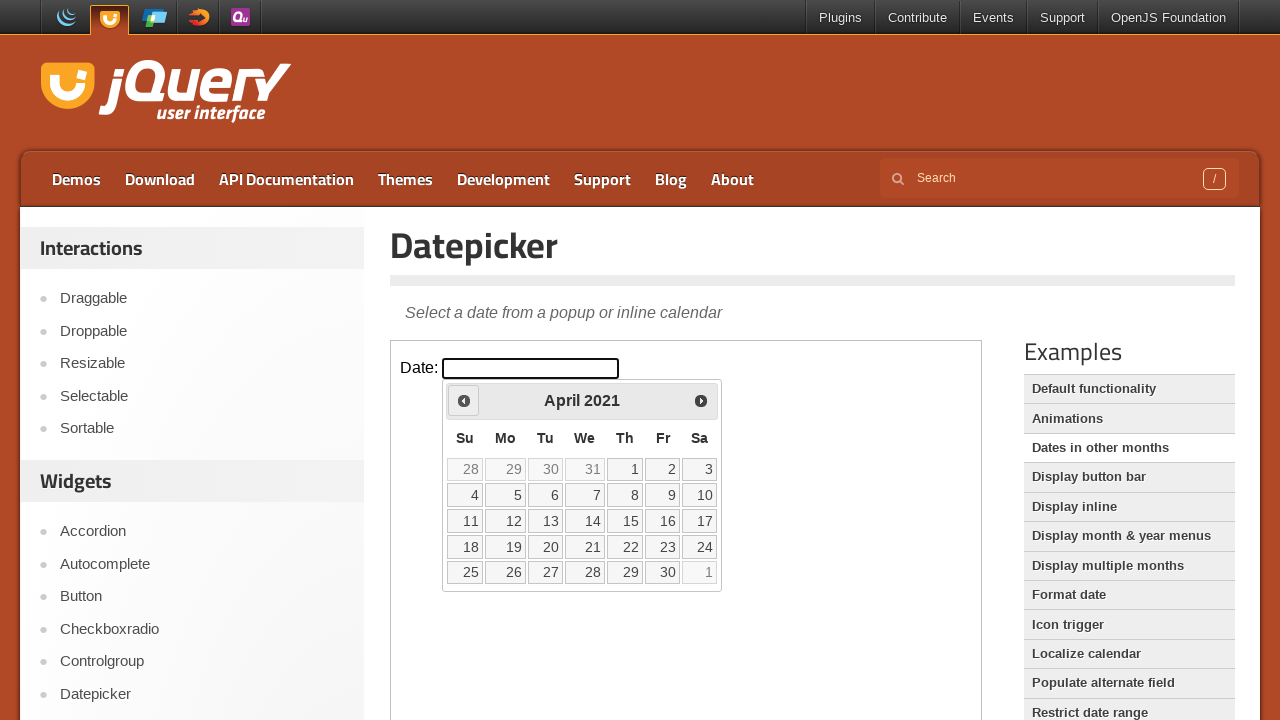

Updated current year to: 2021
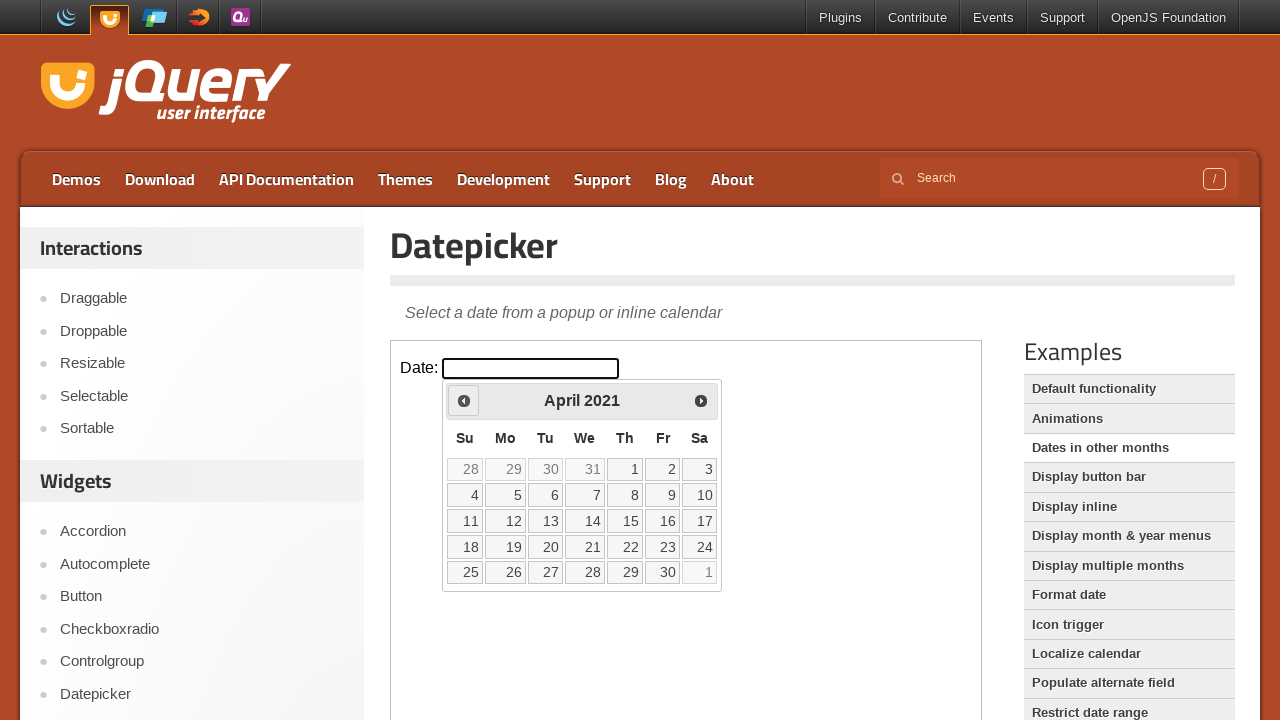

Clicked Prev button to navigate backward in year at (464, 400) on iframe >> nth=0 >> internal:control=enter-frame >> a[title='Prev']
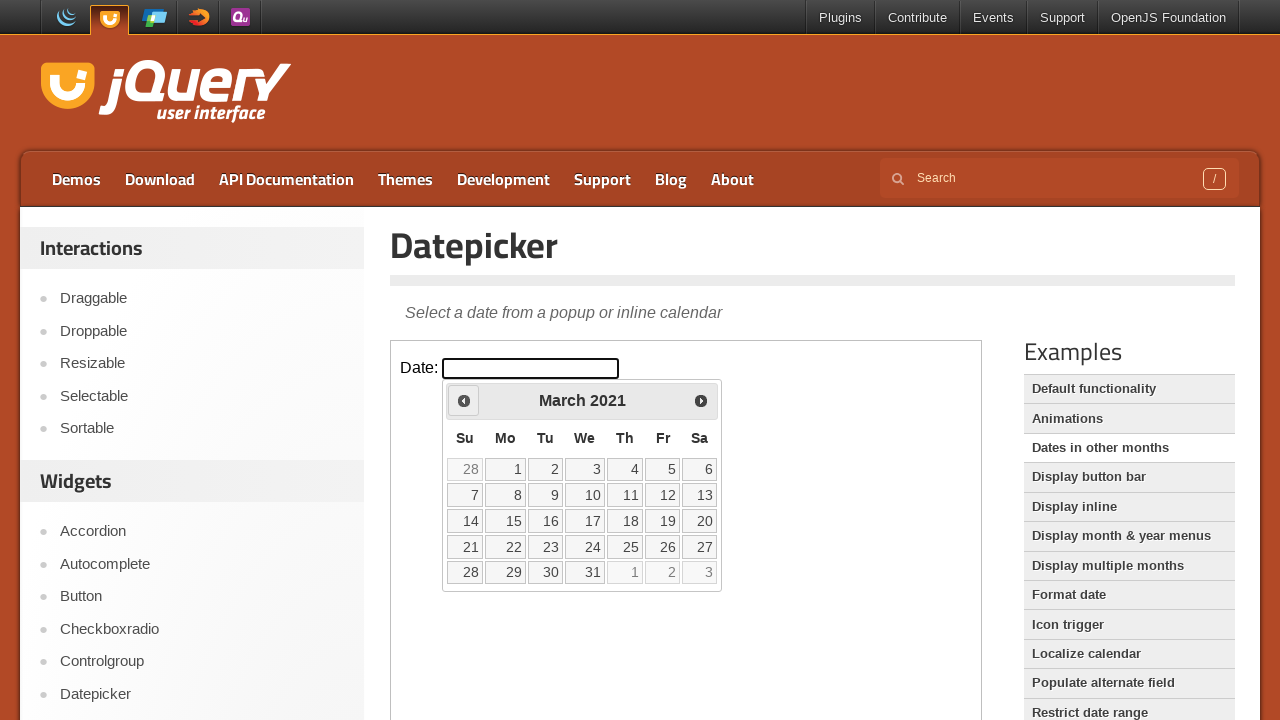

Updated current year to: 2021
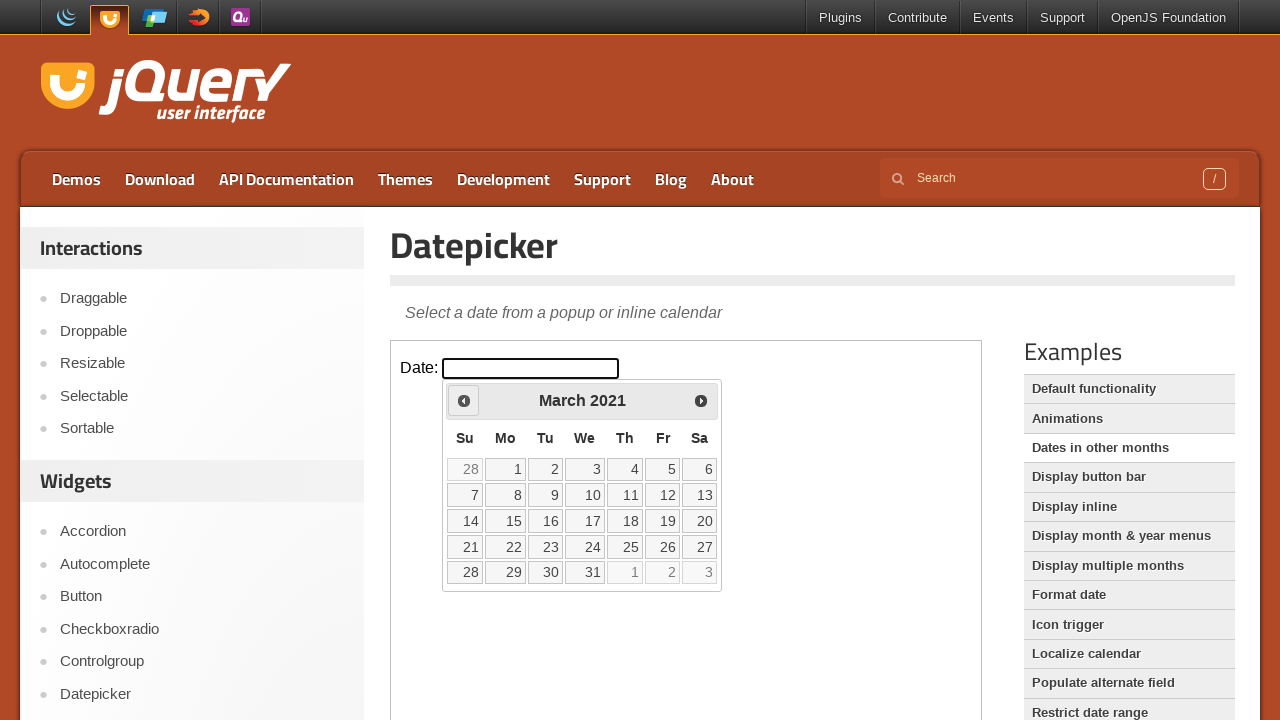

Clicked Prev button to navigate backward in year at (464, 400) on iframe >> nth=0 >> internal:control=enter-frame >> a[title='Prev']
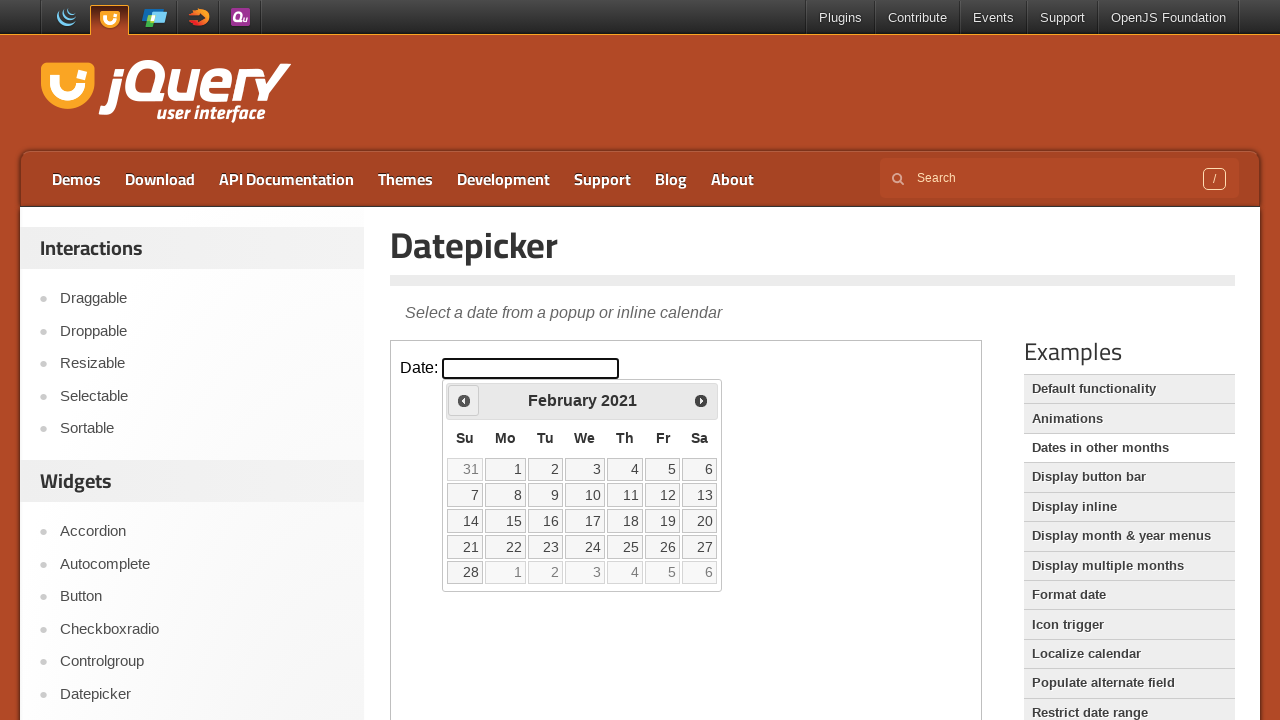

Updated current year to: 2021
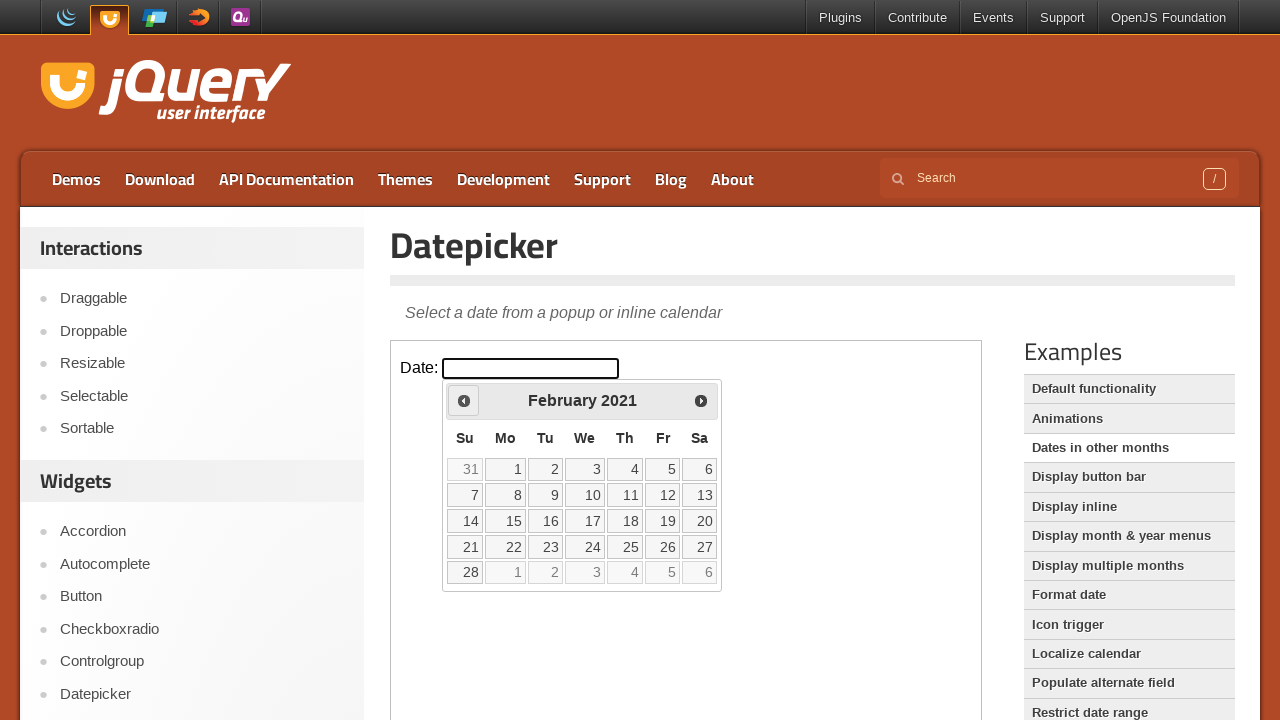

Clicked Prev button to navigate backward in year at (464, 400) on iframe >> nth=0 >> internal:control=enter-frame >> a[title='Prev']
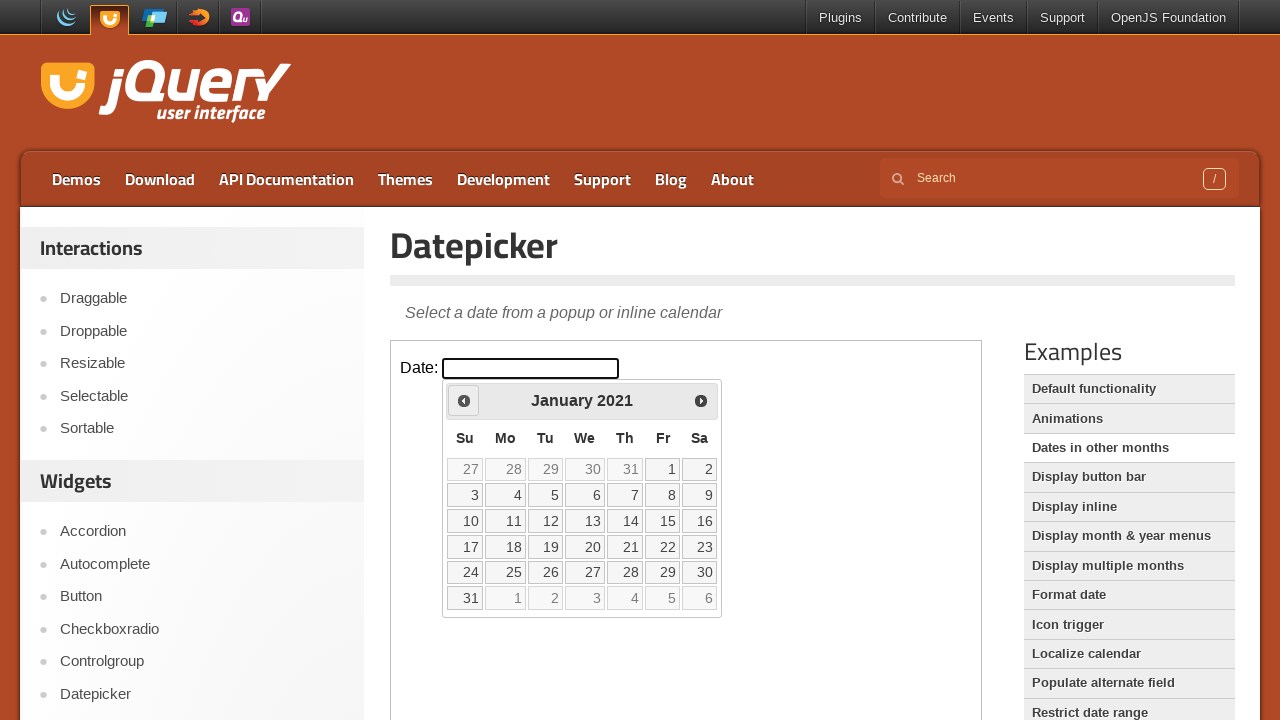

Updated current year to: 2021
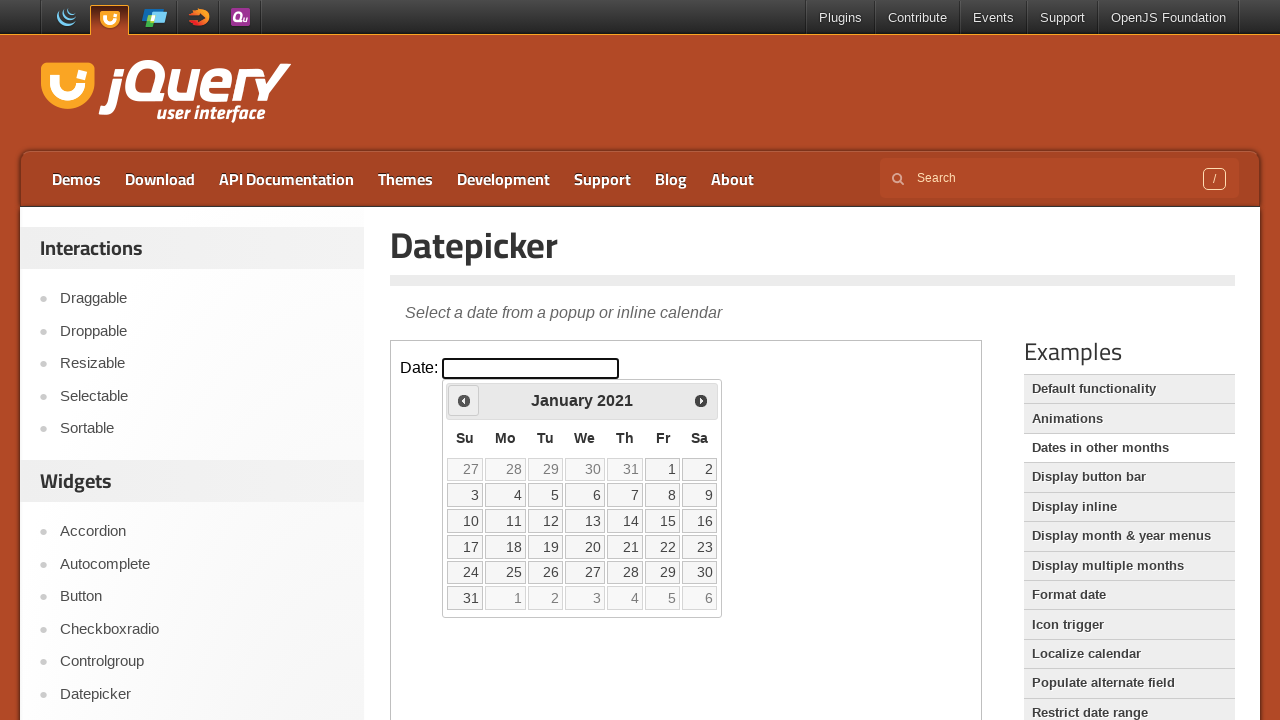

Clicked Prev button to navigate backward in year at (464, 400) on iframe >> nth=0 >> internal:control=enter-frame >> a[title='Prev']
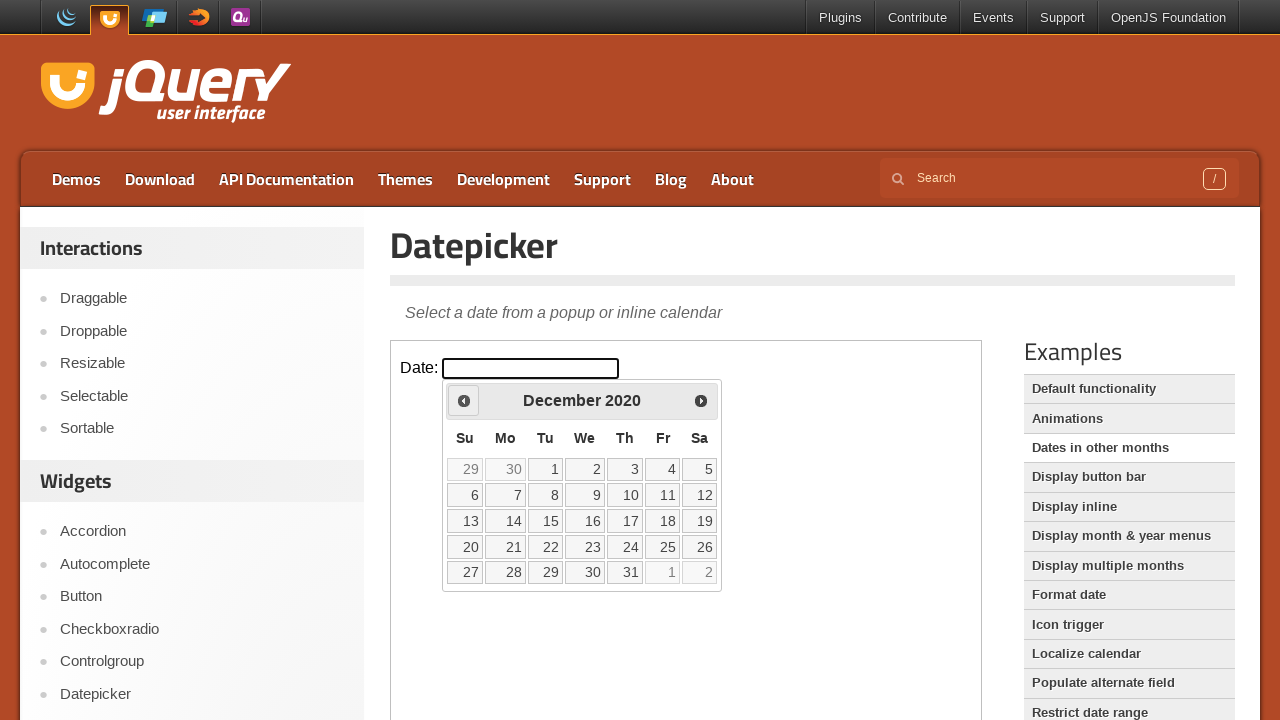

Updated current year to: 2020
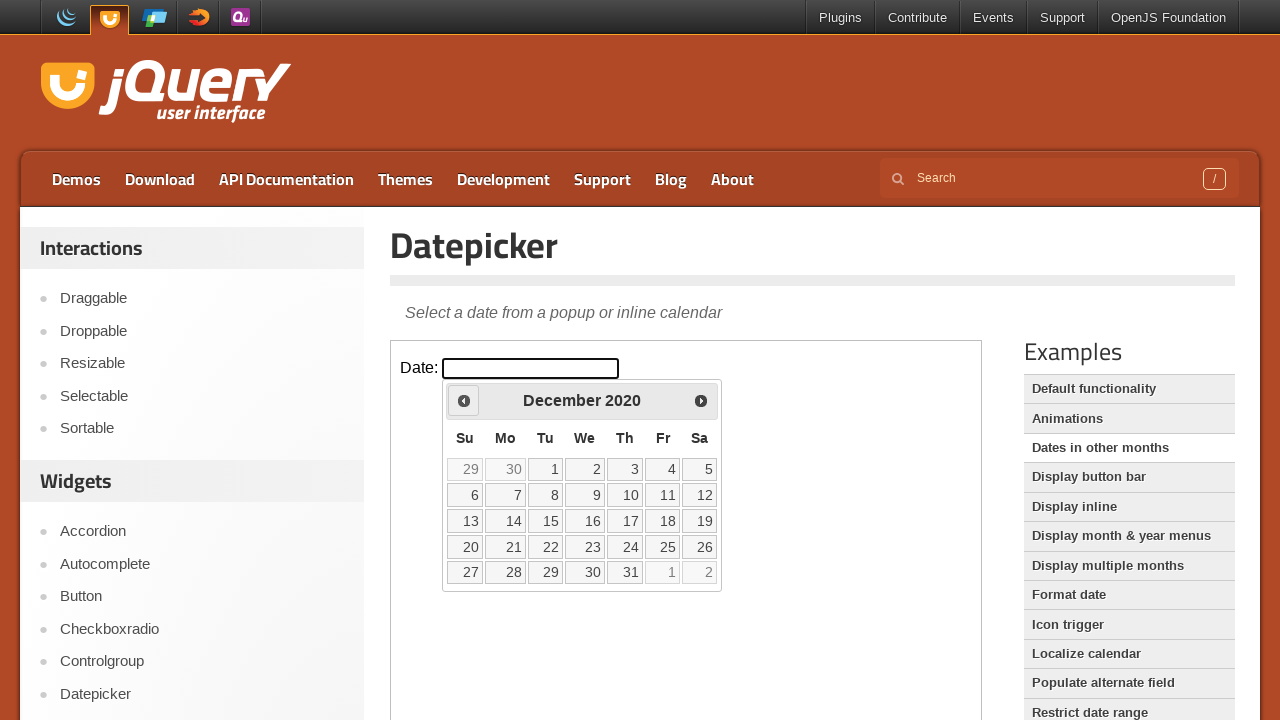

Clicked Prev button to navigate backward in year at (464, 400) on iframe >> nth=0 >> internal:control=enter-frame >> a[title='Prev']
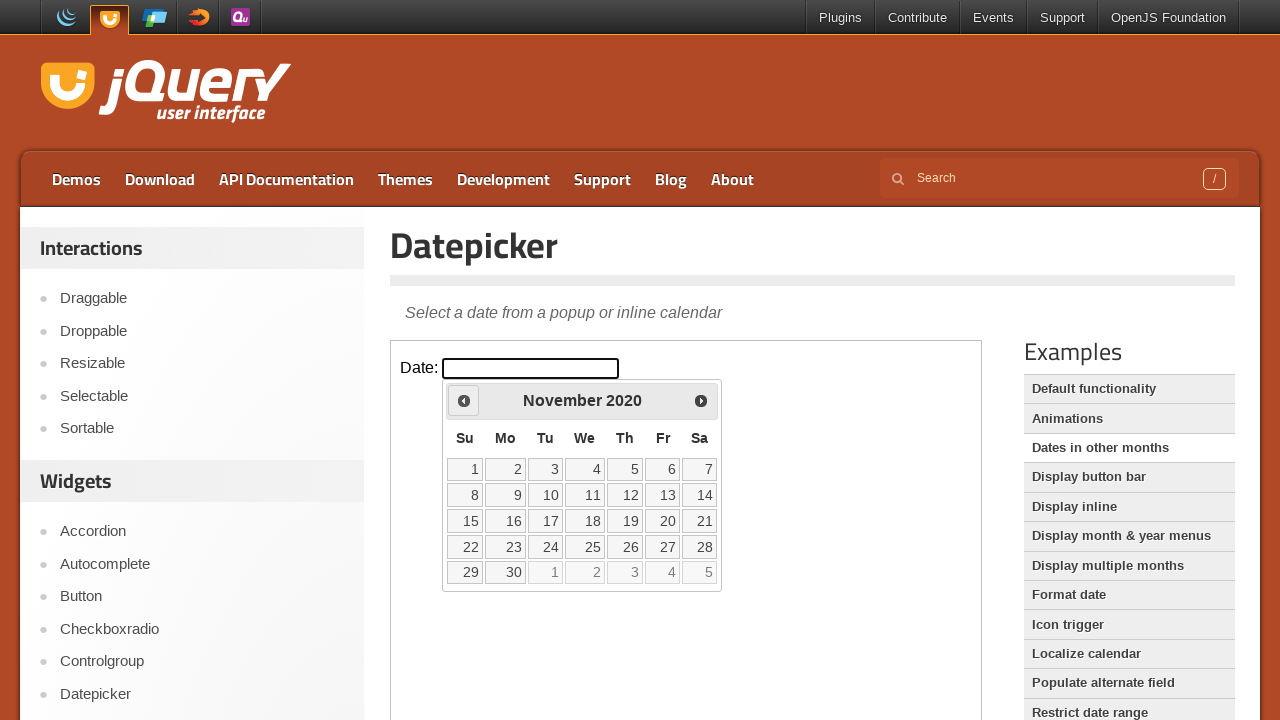

Updated current year to: 2020
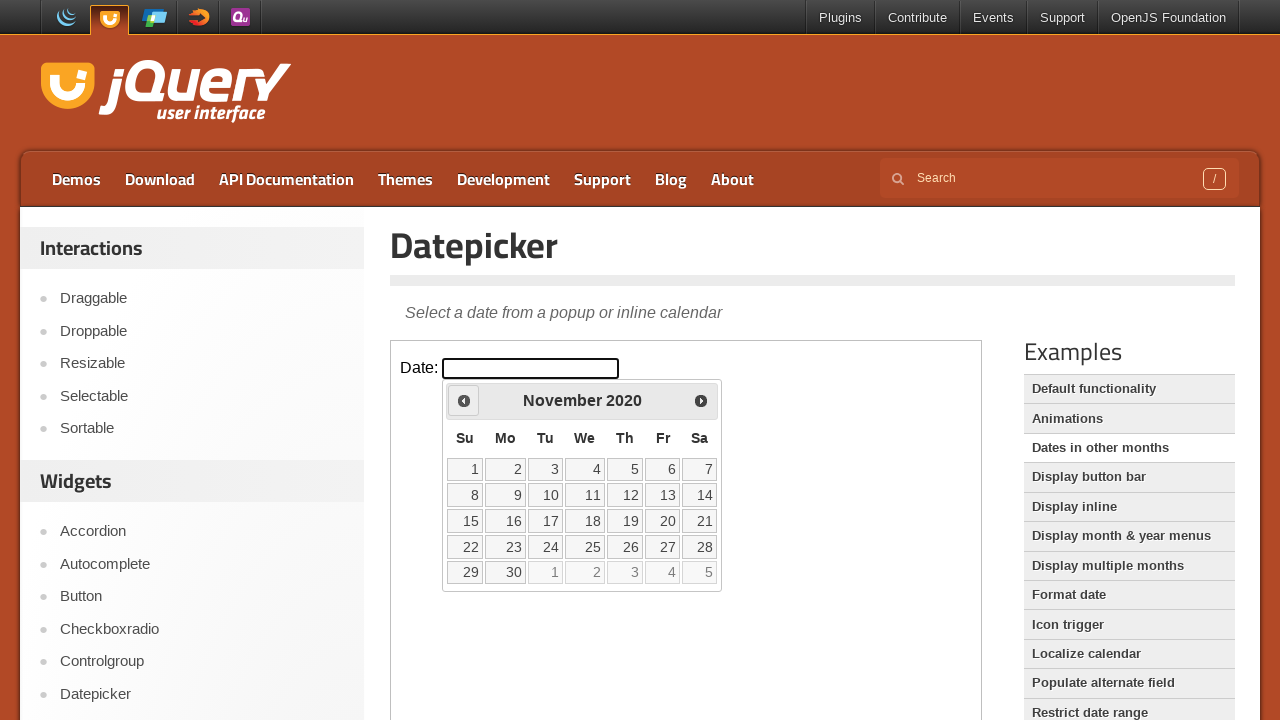

Clicked Prev button to navigate backward in year at (464, 400) on iframe >> nth=0 >> internal:control=enter-frame >> a[title='Prev']
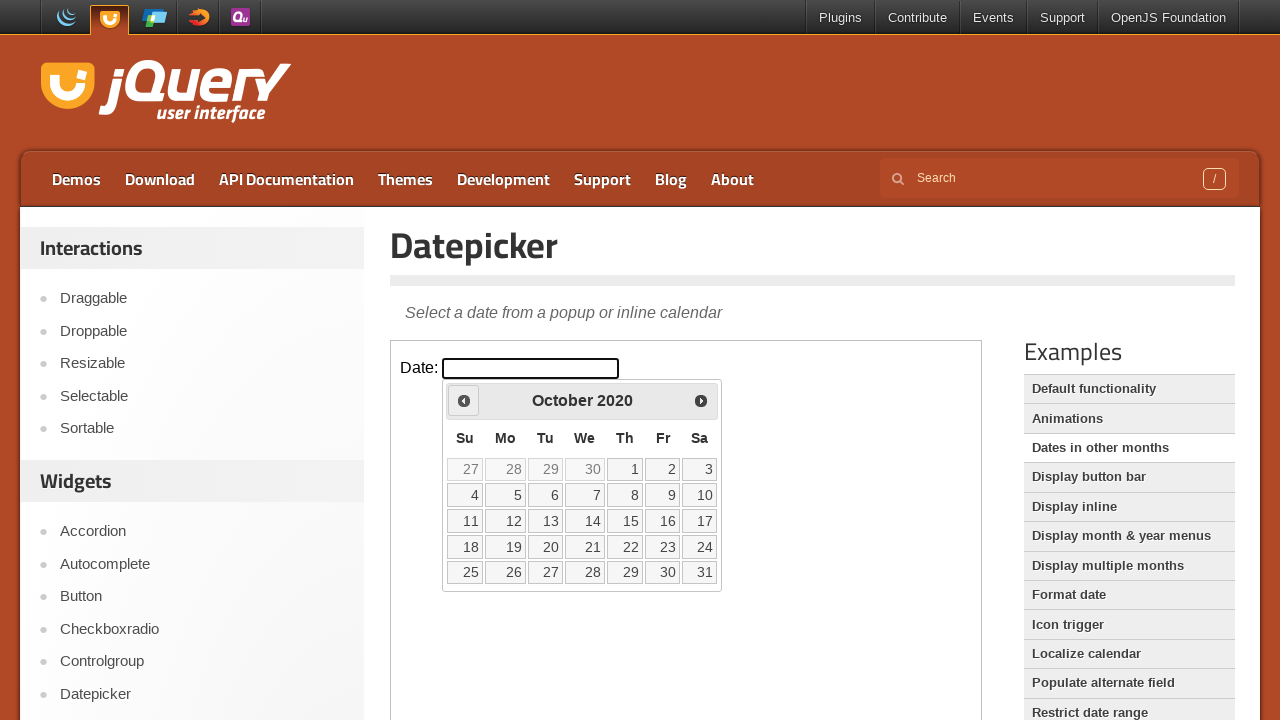

Updated current year to: 2020
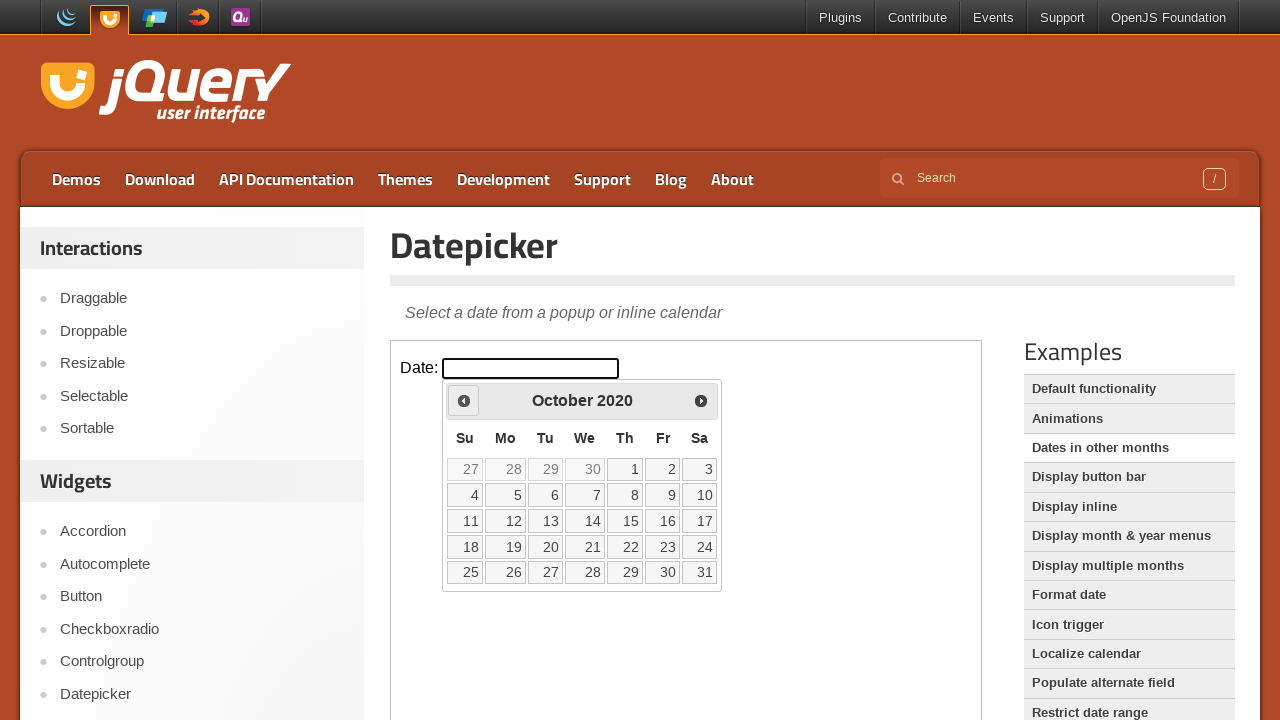

Clicked Prev button to navigate backward in year at (464, 400) on iframe >> nth=0 >> internal:control=enter-frame >> a[title='Prev']
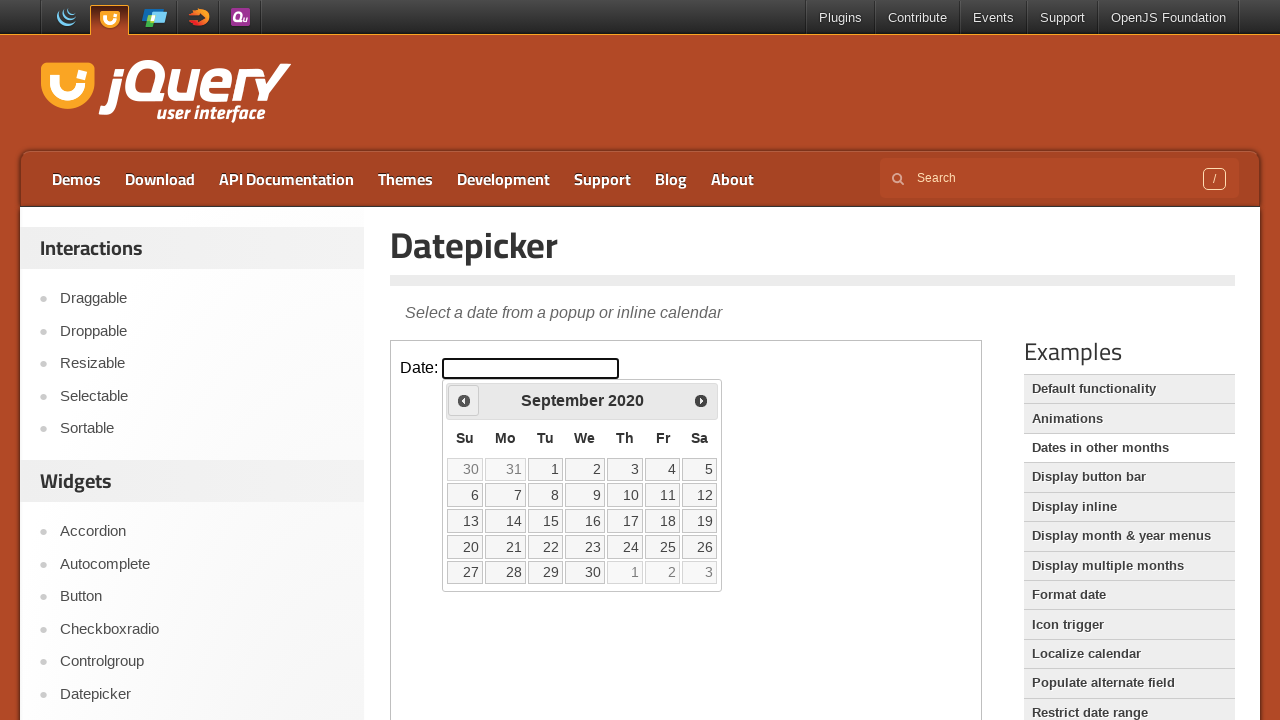

Updated current year to: 2020
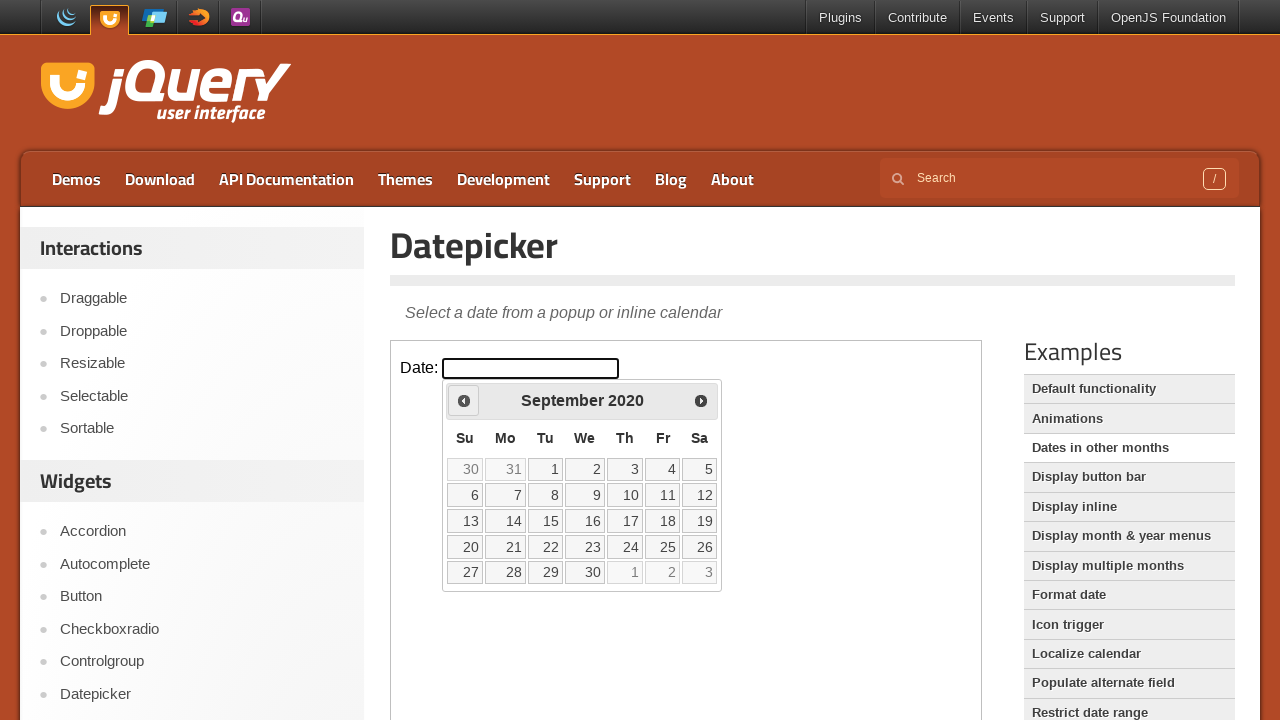

Clicked Prev button to navigate backward in year at (464, 400) on iframe >> nth=0 >> internal:control=enter-frame >> a[title='Prev']
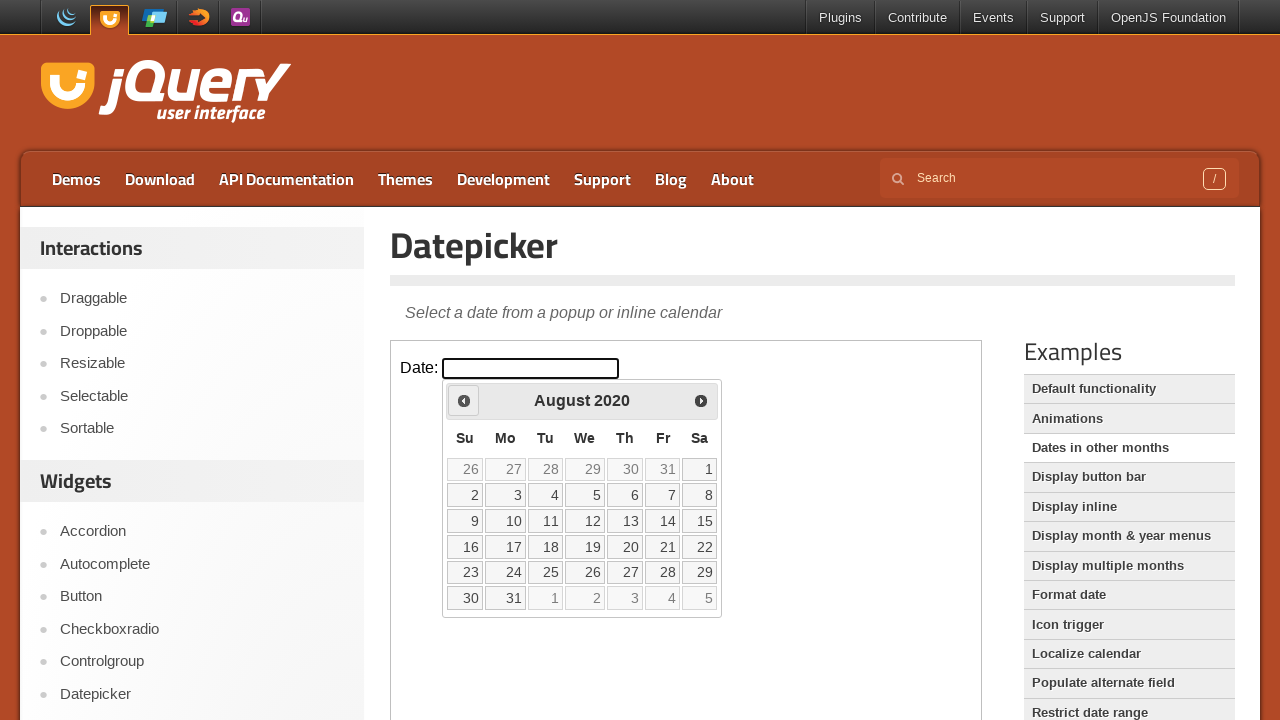

Updated current year to: 2020
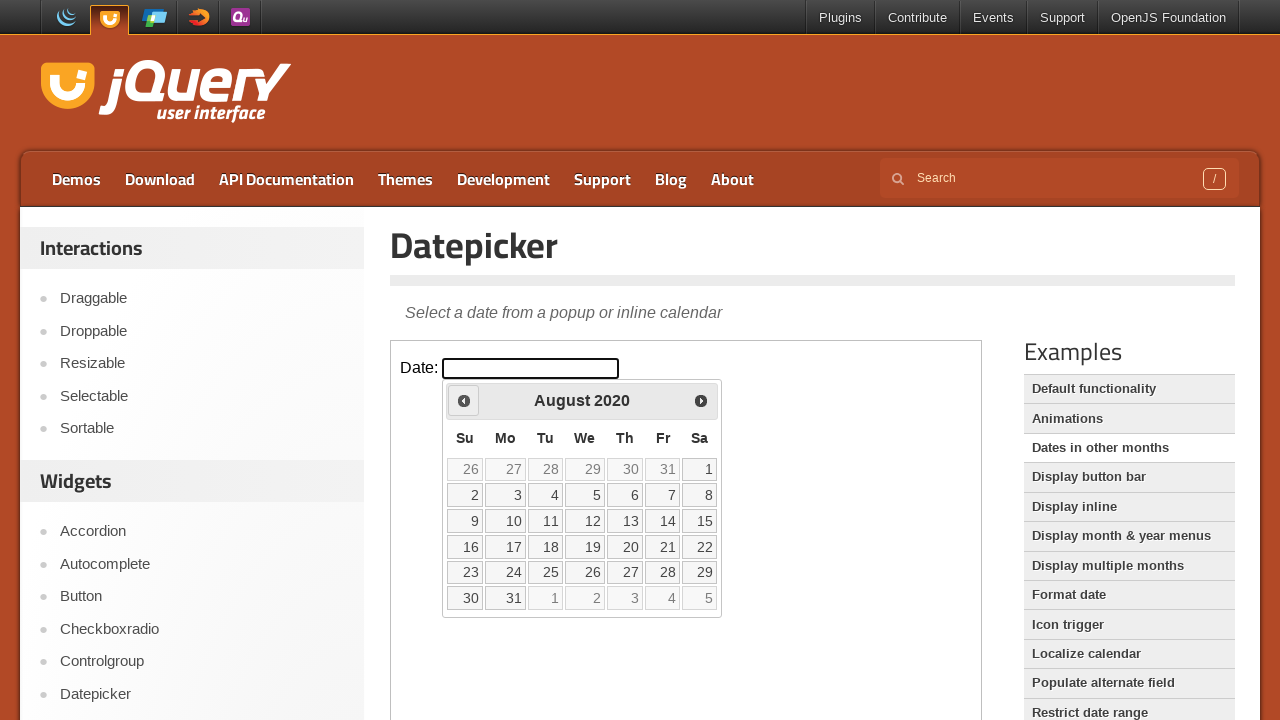

Clicked Prev button to navigate backward in year at (464, 400) on iframe >> nth=0 >> internal:control=enter-frame >> a[title='Prev']
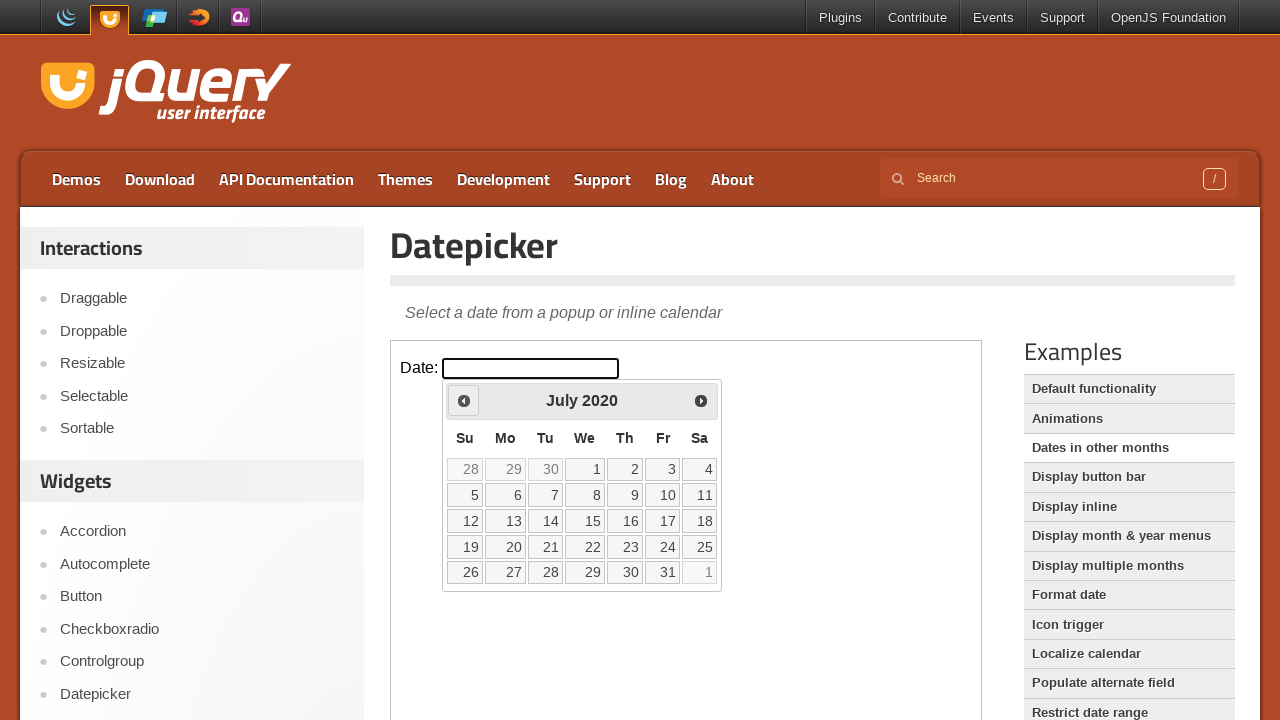

Updated current year to: 2020
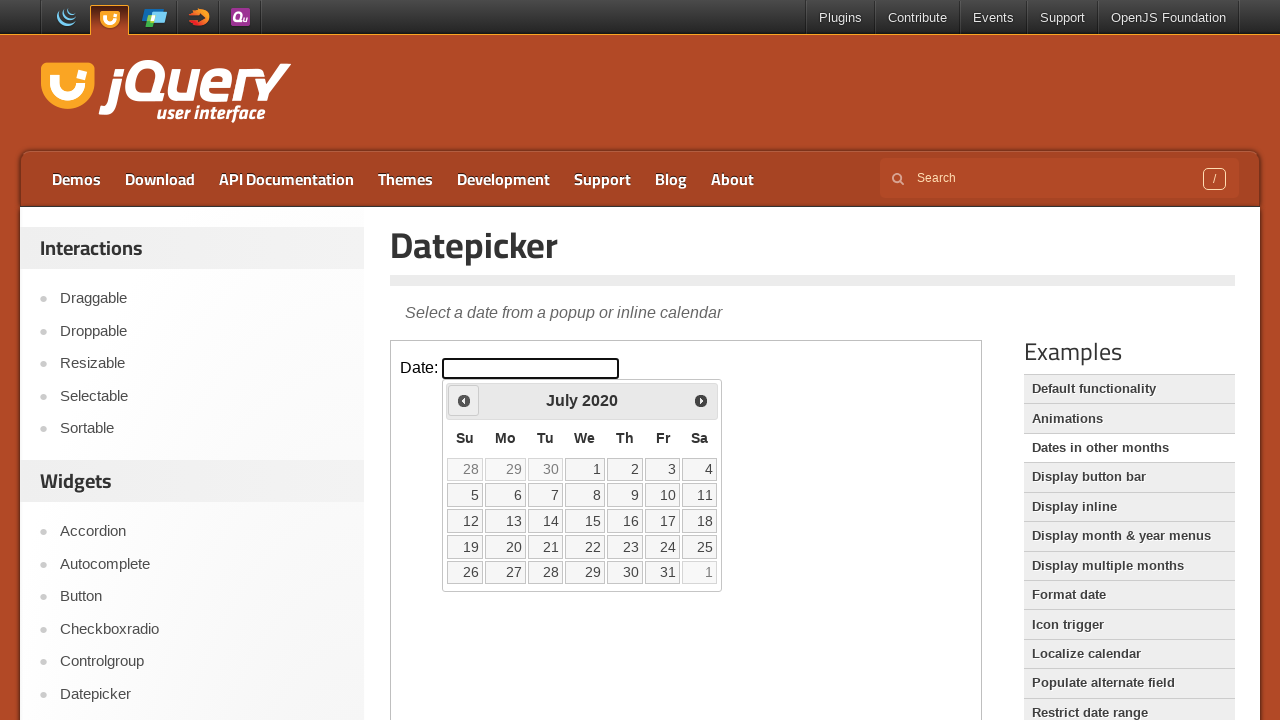

Clicked Prev button to navigate backward in year at (464, 400) on iframe >> nth=0 >> internal:control=enter-frame >> a[title='Prev']
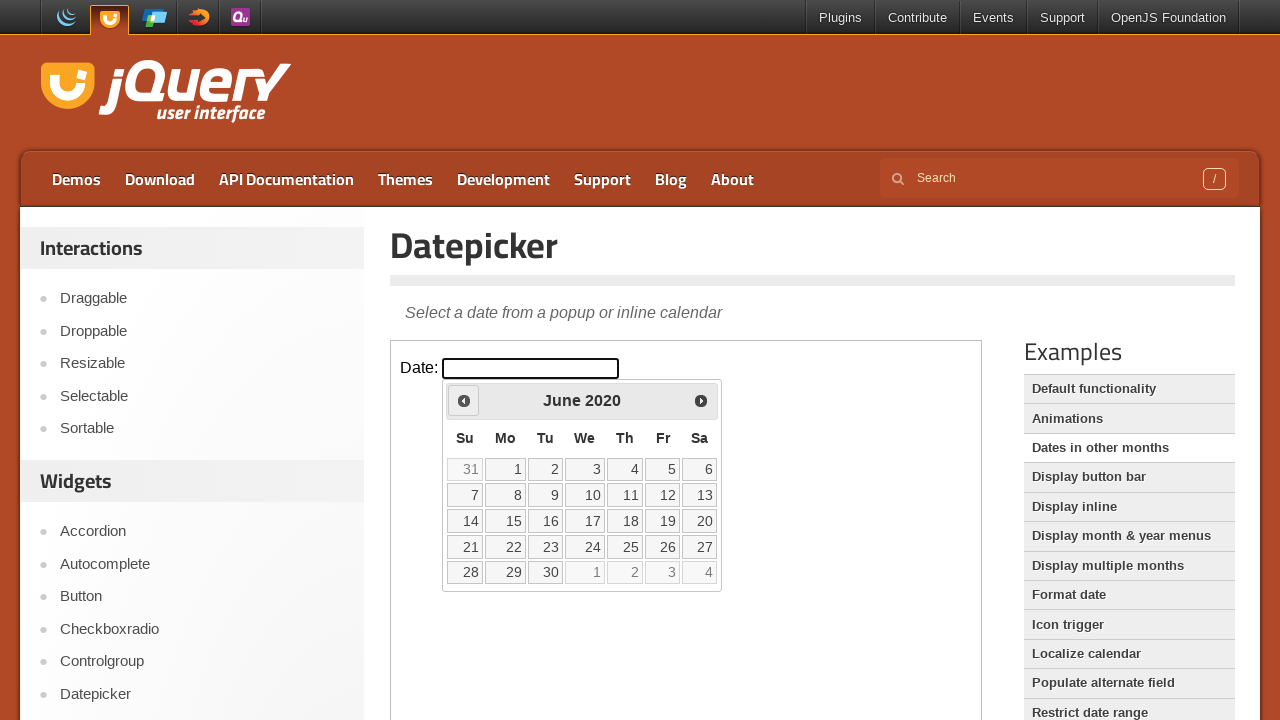

Updated current year to: 2020
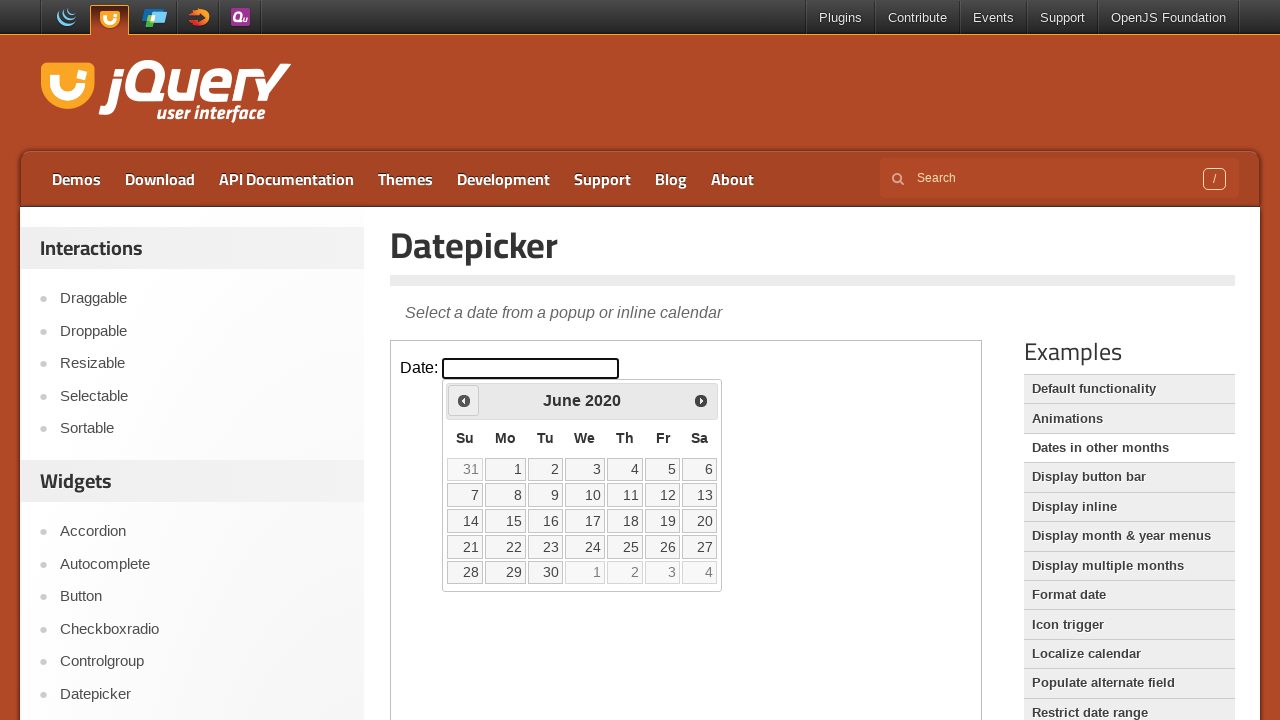

Clicked Prev button to navigate backward in year at (464, 400) on iframe >> nth=0 >> internal:control=enter-frame >> a[title='Prev']
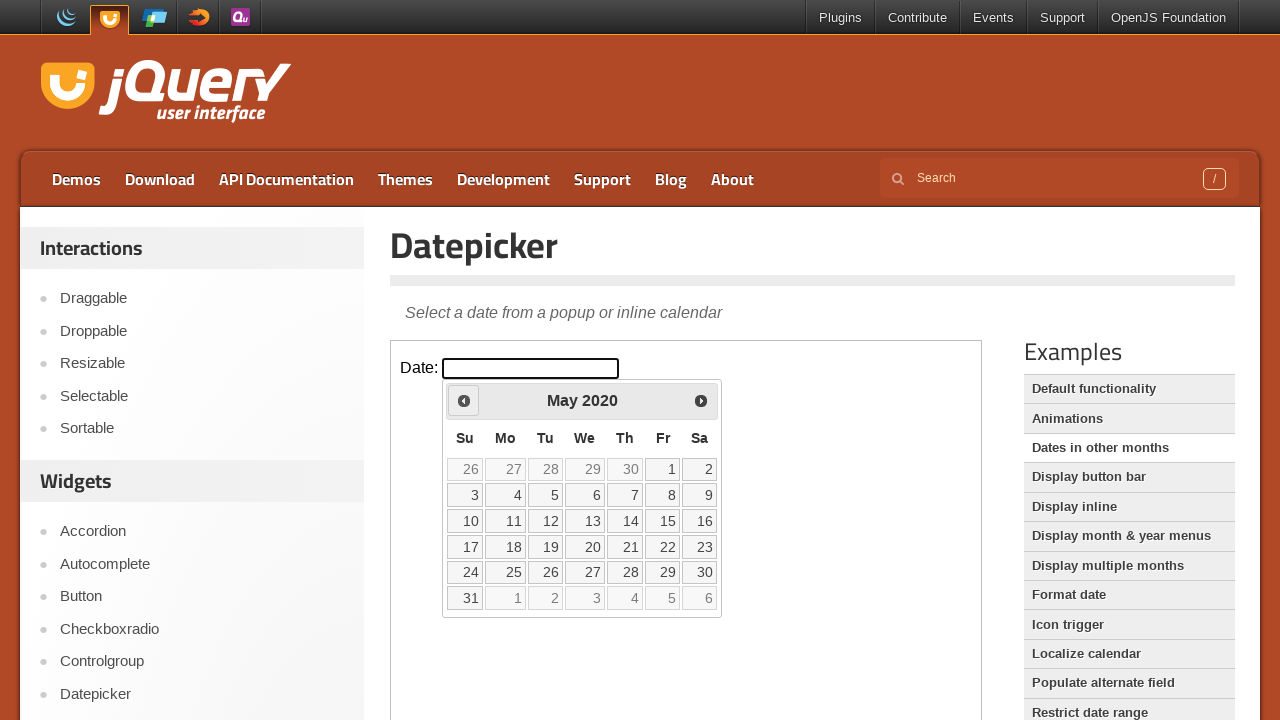

Updated current year to: 2020
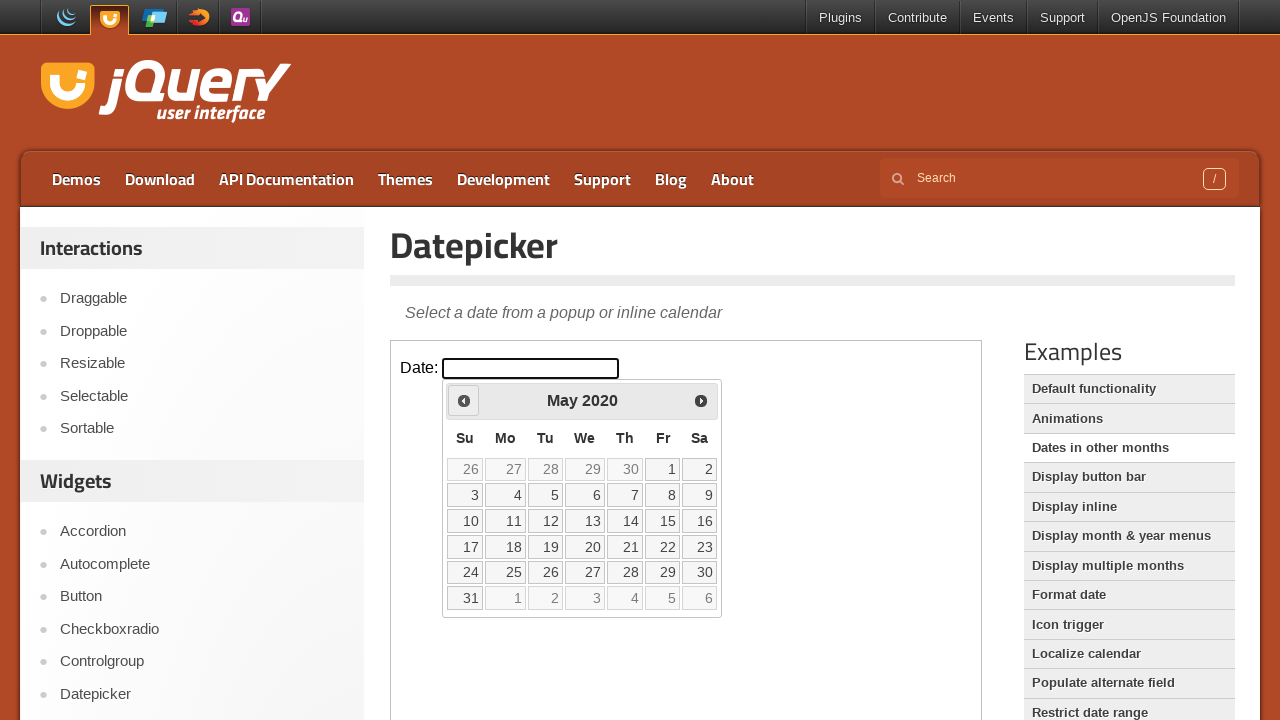

Clicked Prev button to navigate backward in year at (464, 400) on iframe >> nth=0 >> internal:control=enter-frame >> a[title='Prev']
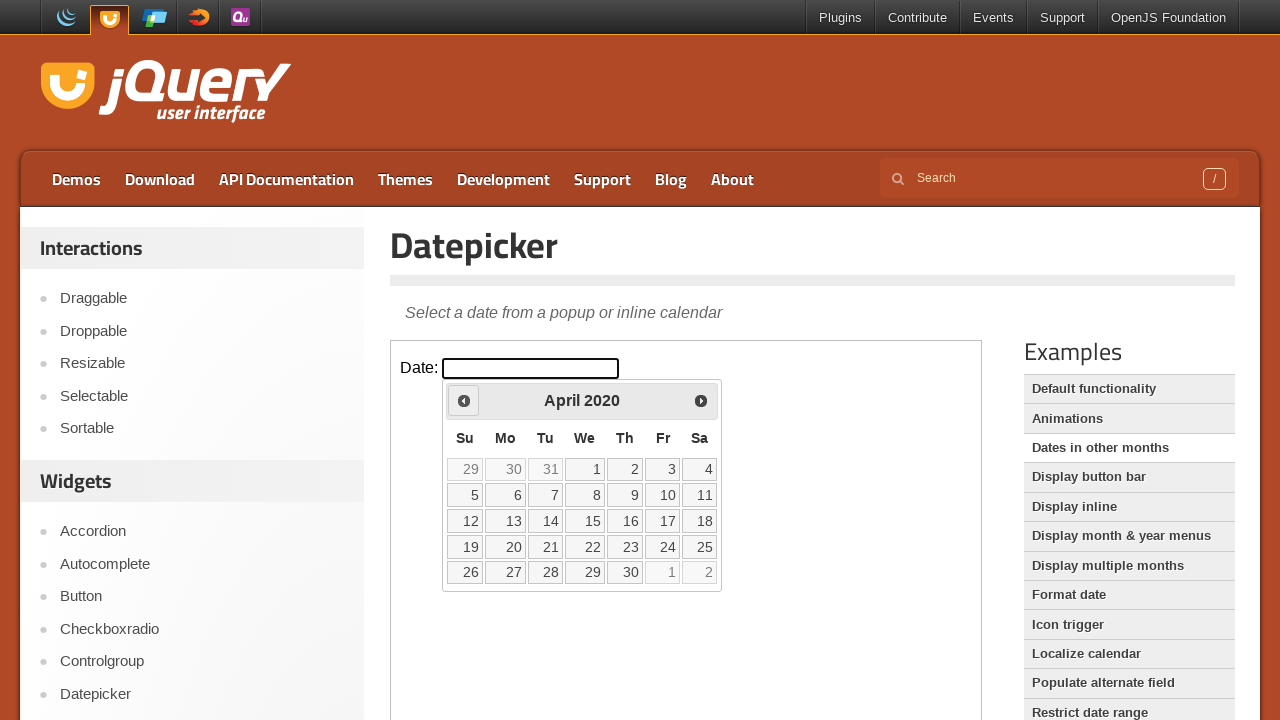

Updated current year to: 2020
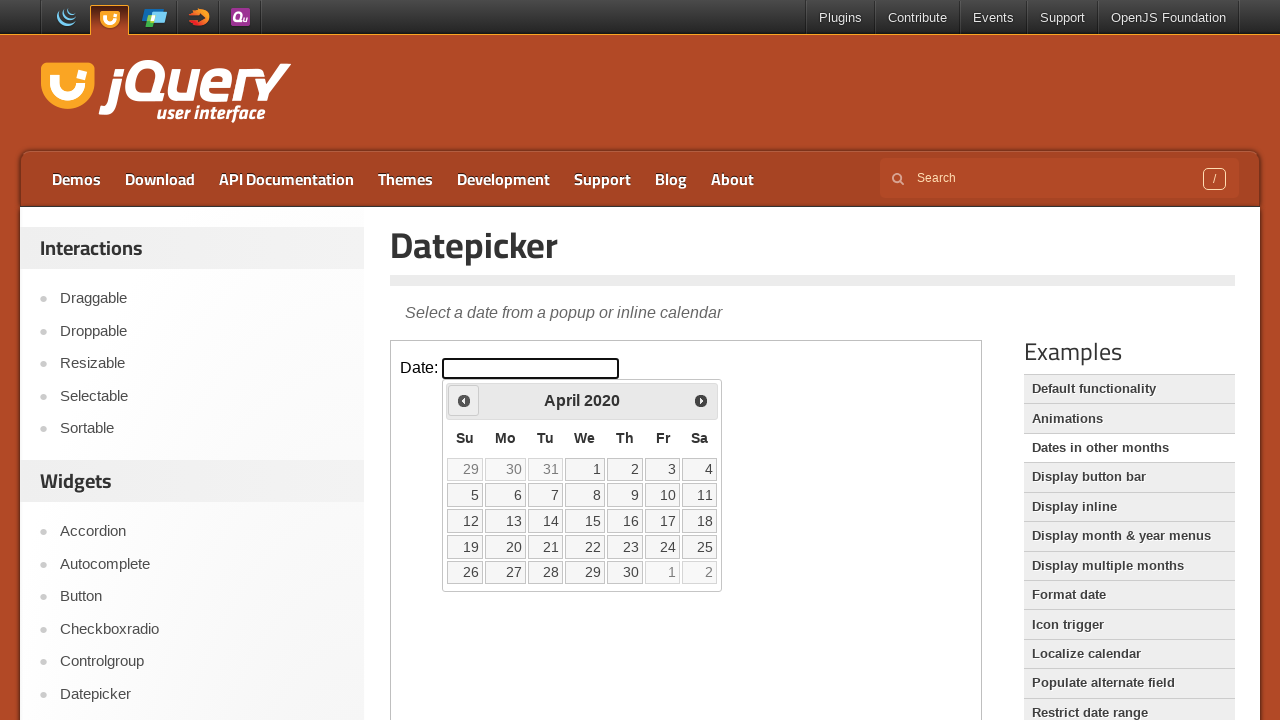

Clicked Prev button to navigate backward in year at (464, 400) on iframe >> nth=0 >> internal:control=enter-frame >> a[title='Prev']
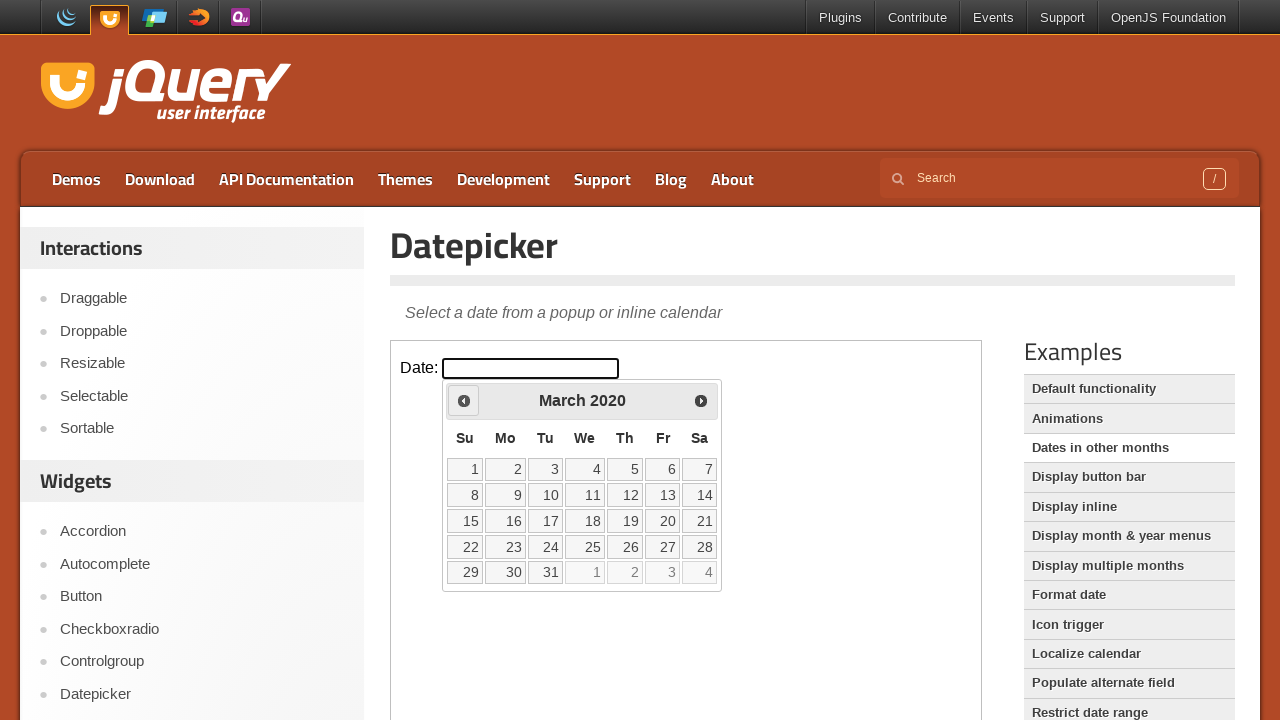

Updated current year to: 2020
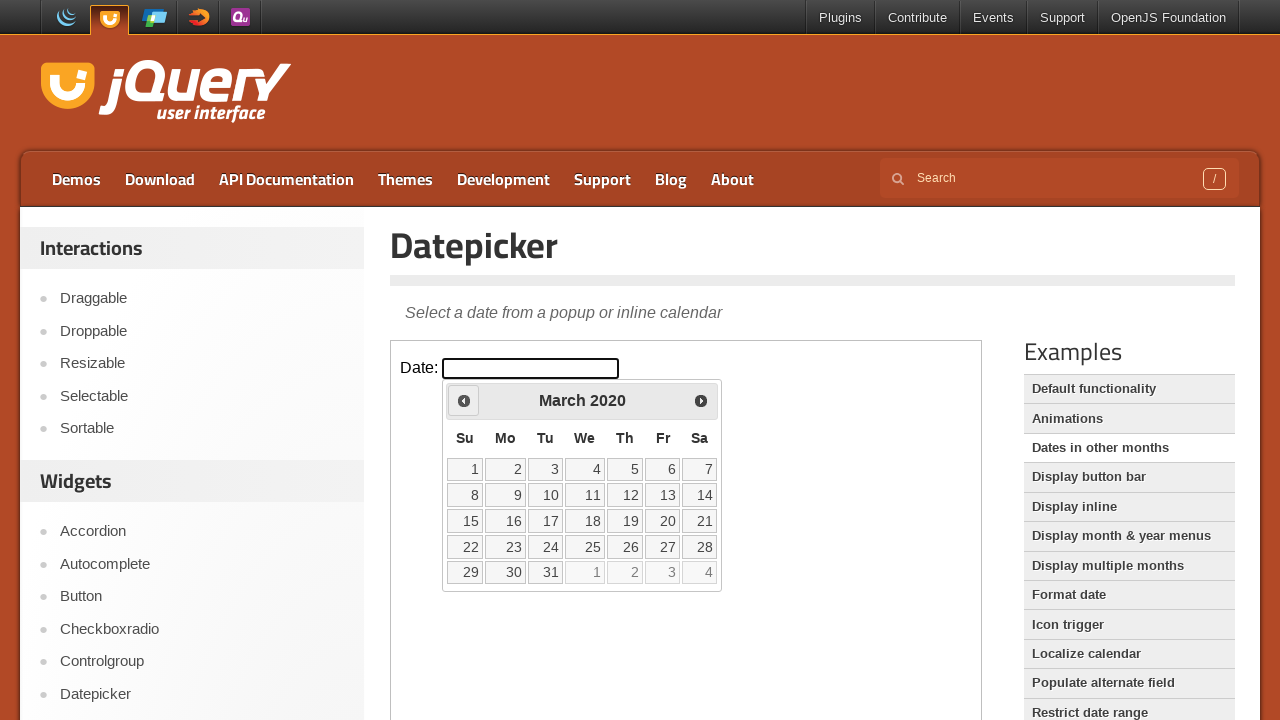

Clicked Prev button to navigate backward in year at (464, 400) on iframe >> nth=0 >> internal:control=enter-frame >> a[title='Prev']
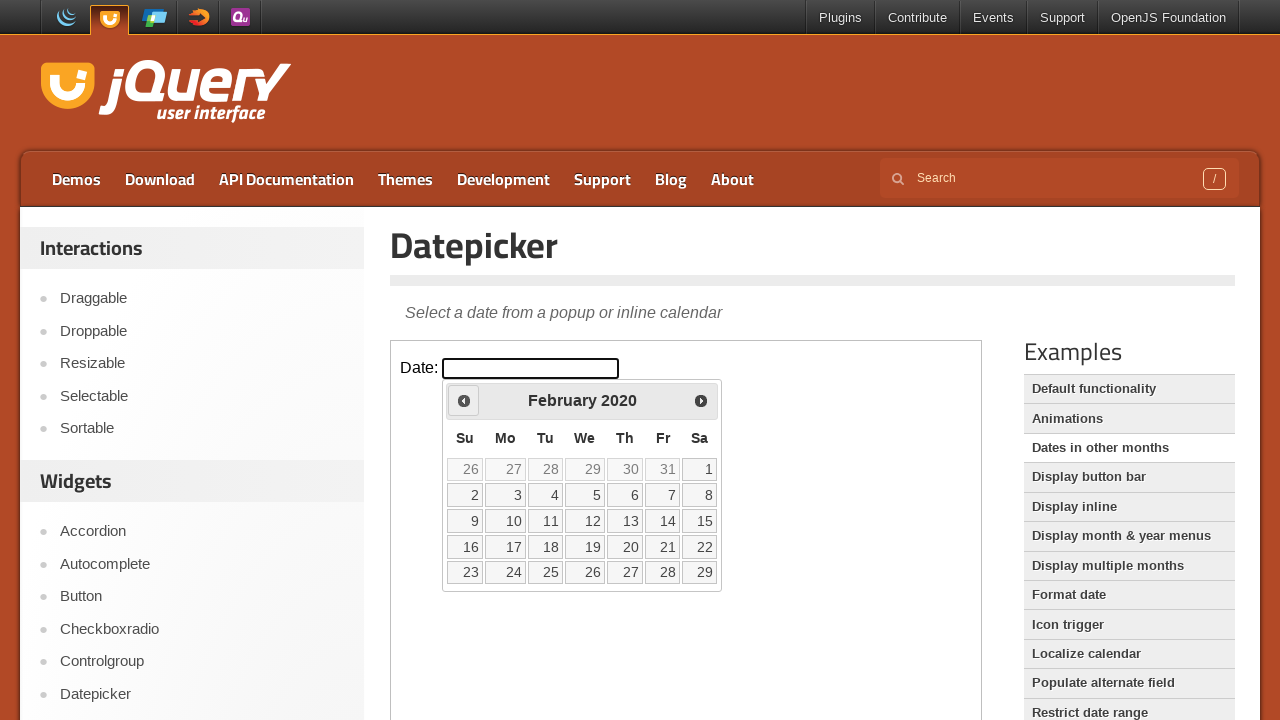

Updated current year to: 2020
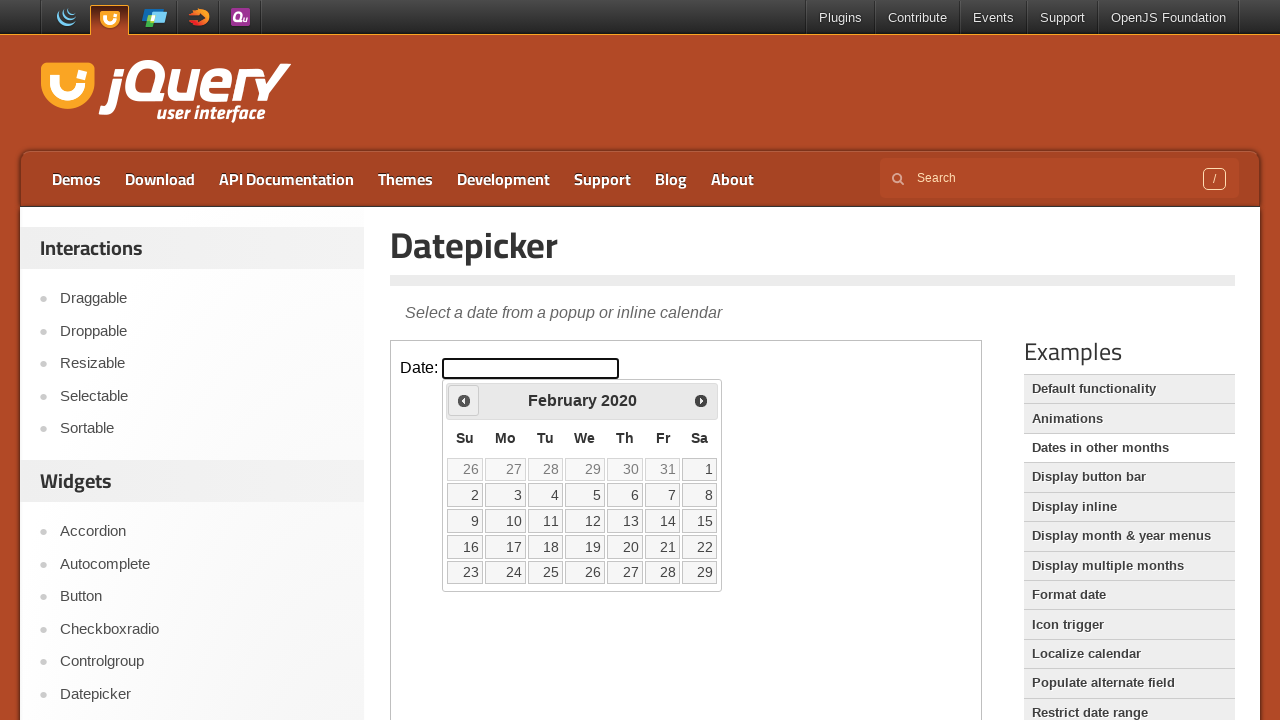

Clicked Prev button to navigate backward in year at (464, 400) on iframe >> nth=0 >> internal:control=enter-frame >> a[title='Prev']
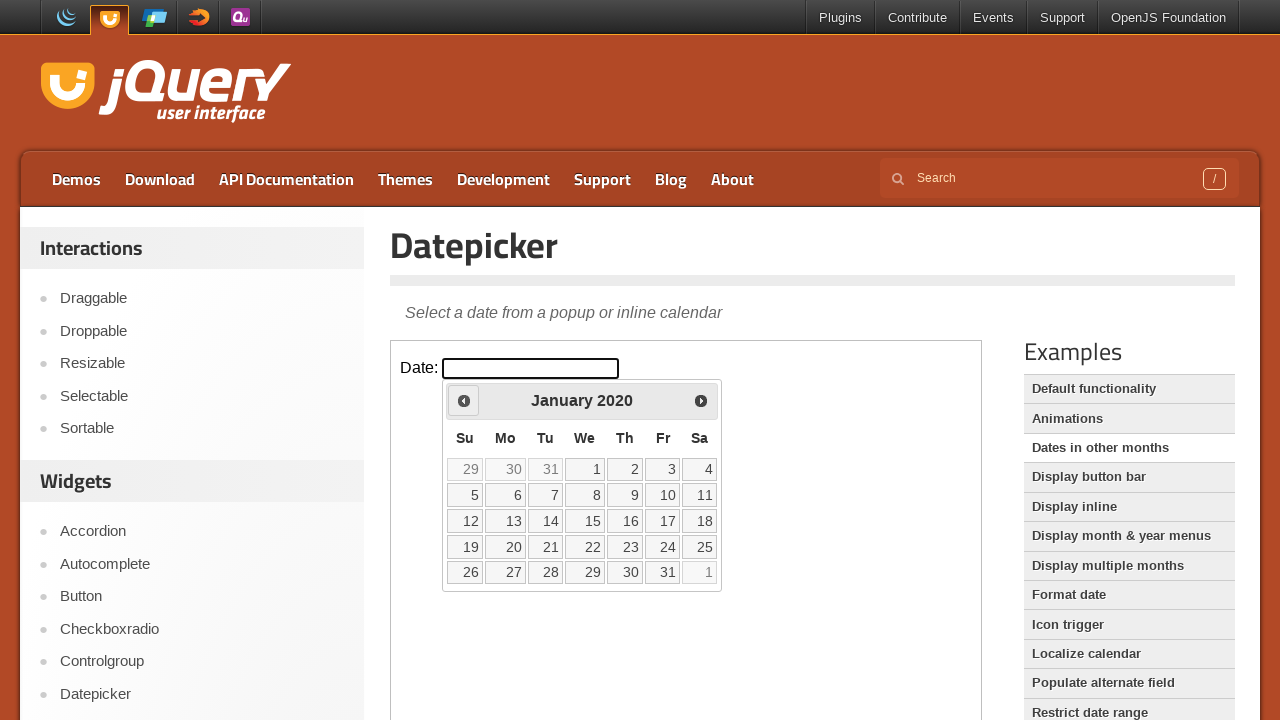

Updated current year to: 2020
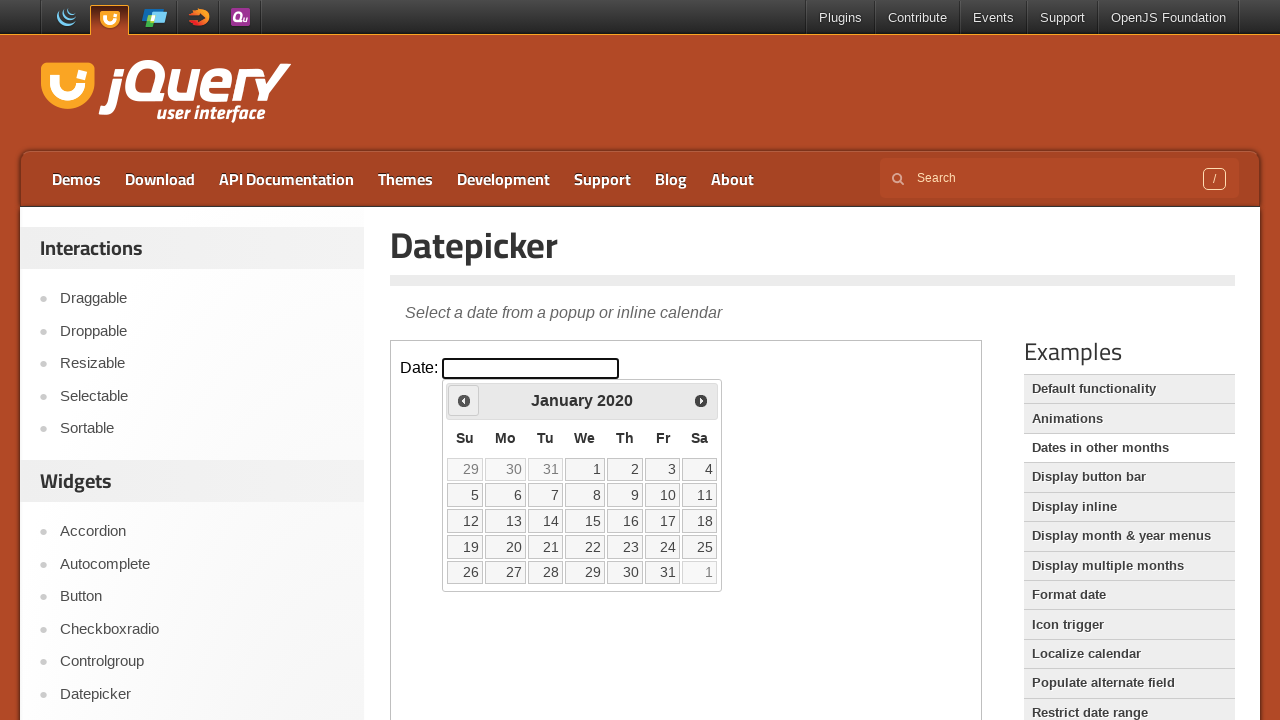

Clicked Prev button to navigate backward in year at (464, 400) on iframe >> nth=0 >> internal:control=enter-frame >> a[title='Prev']
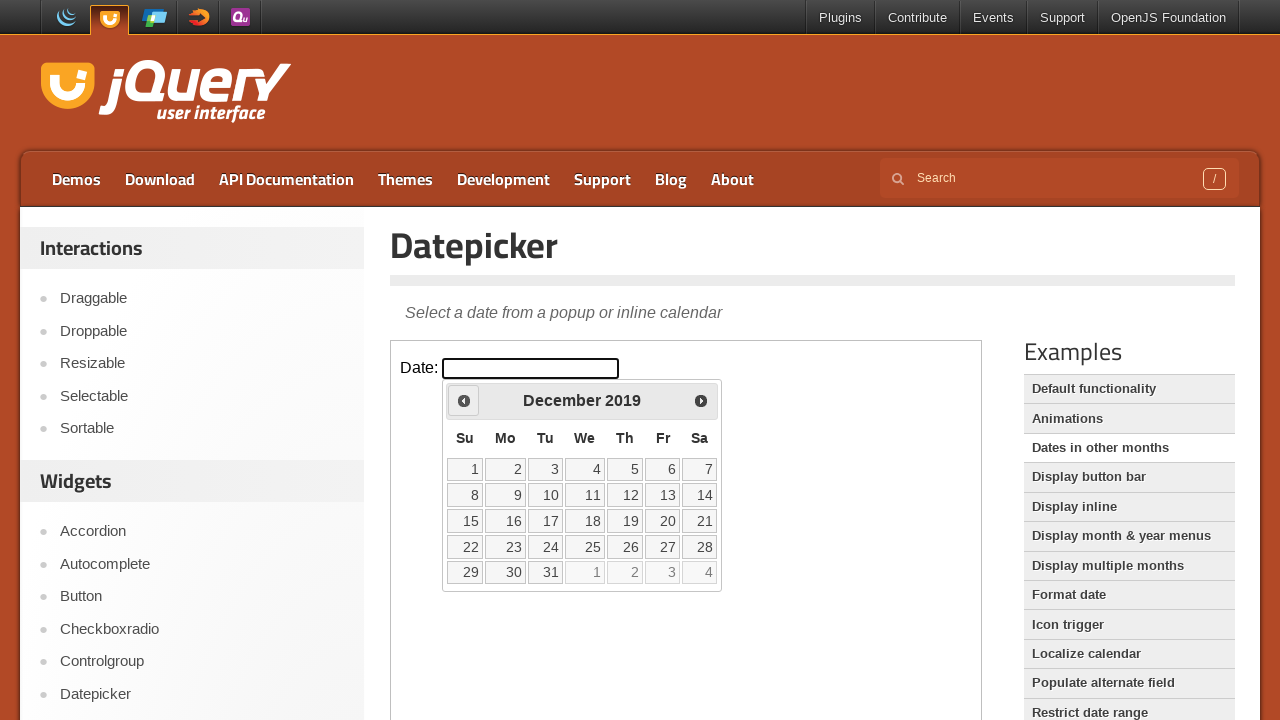

Updated current year to: 2019
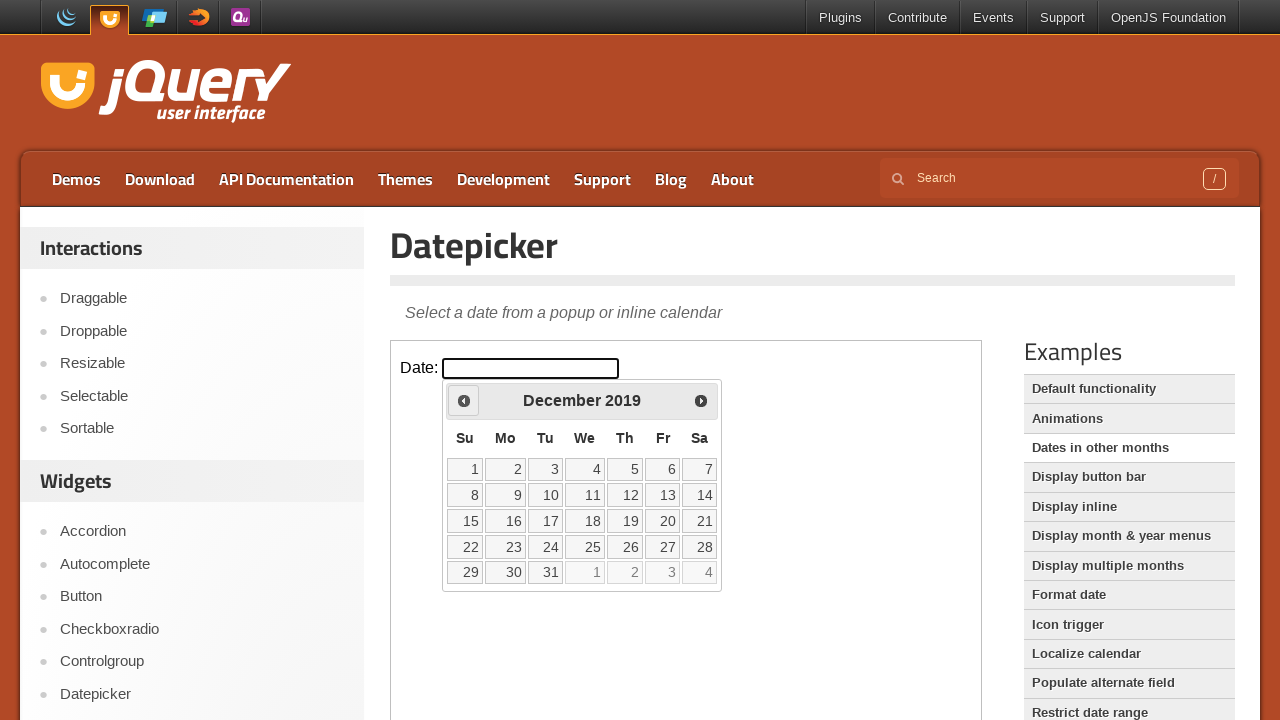

Retrieved current month: 12
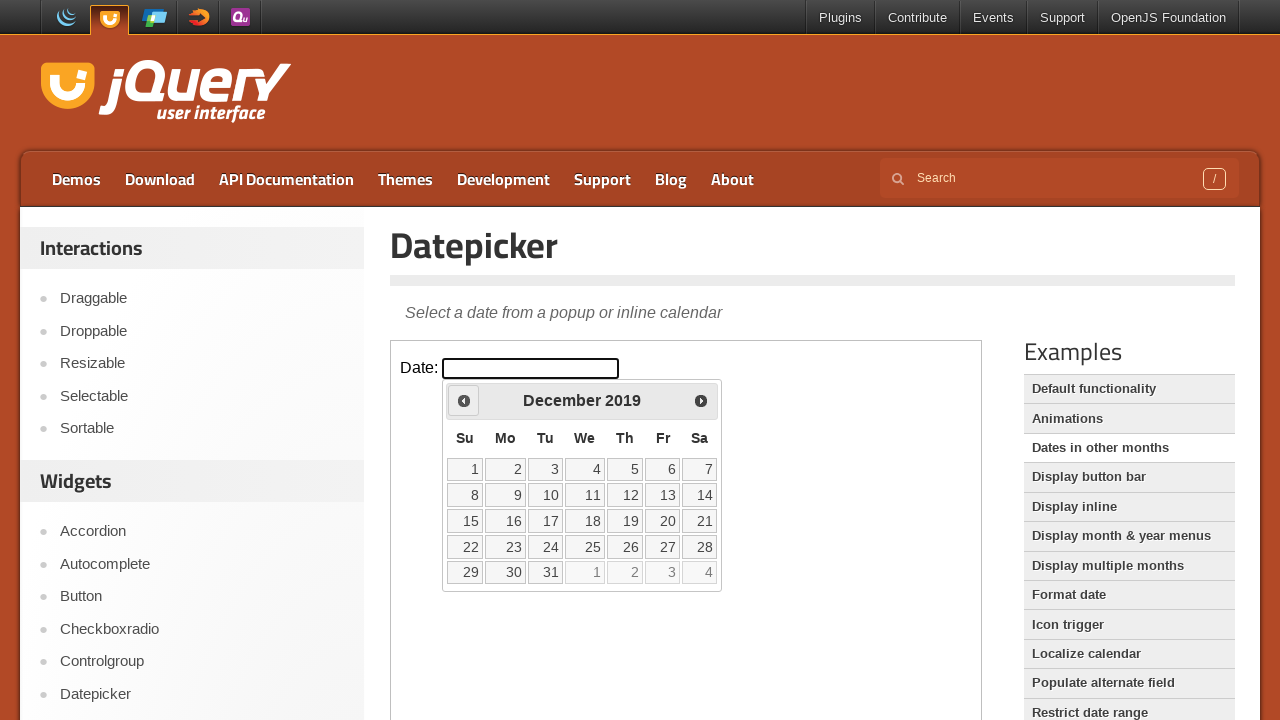

Clicked Prev button to navigate backward in month at (464, 400) on iframe >> nth=0 >> internal:control=enter-frame >> a[title='Prev']
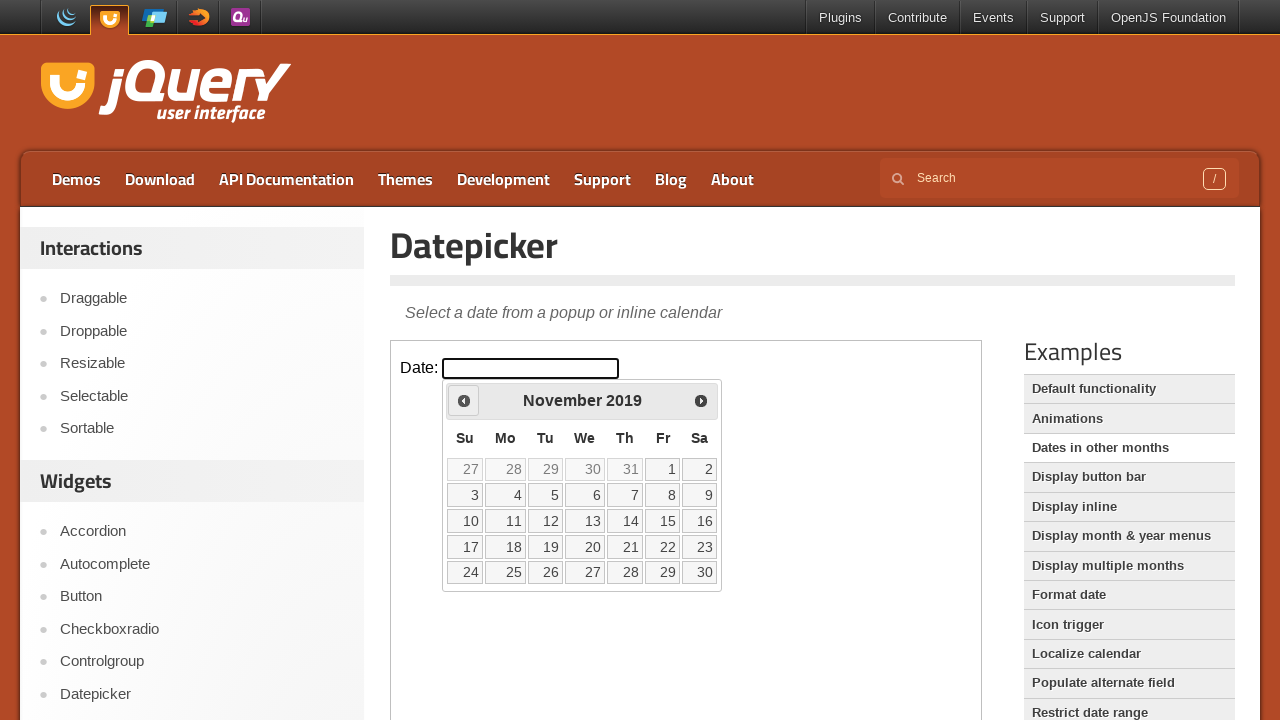

Updated current month to: 11
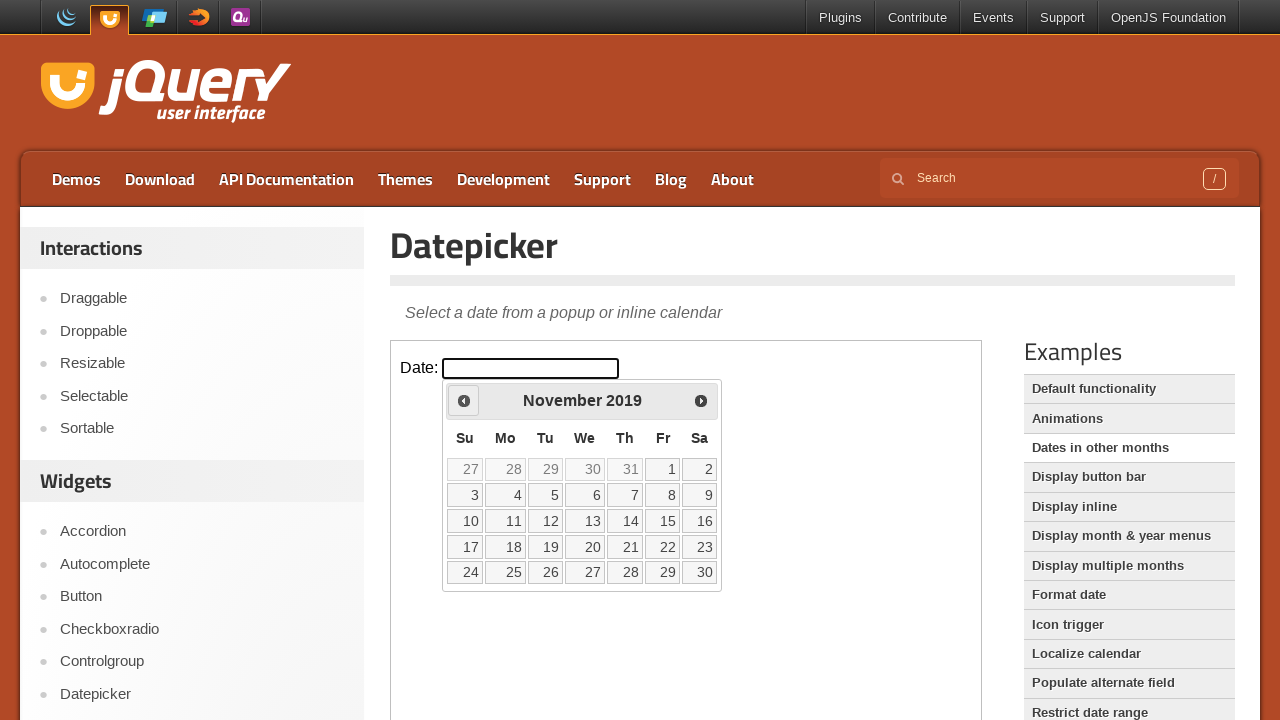

Clicked Prev button to navigate backward in month at (464, 400) on iframe >> nth=0 >> internal:control=enter-frame >> a[title='Prev']
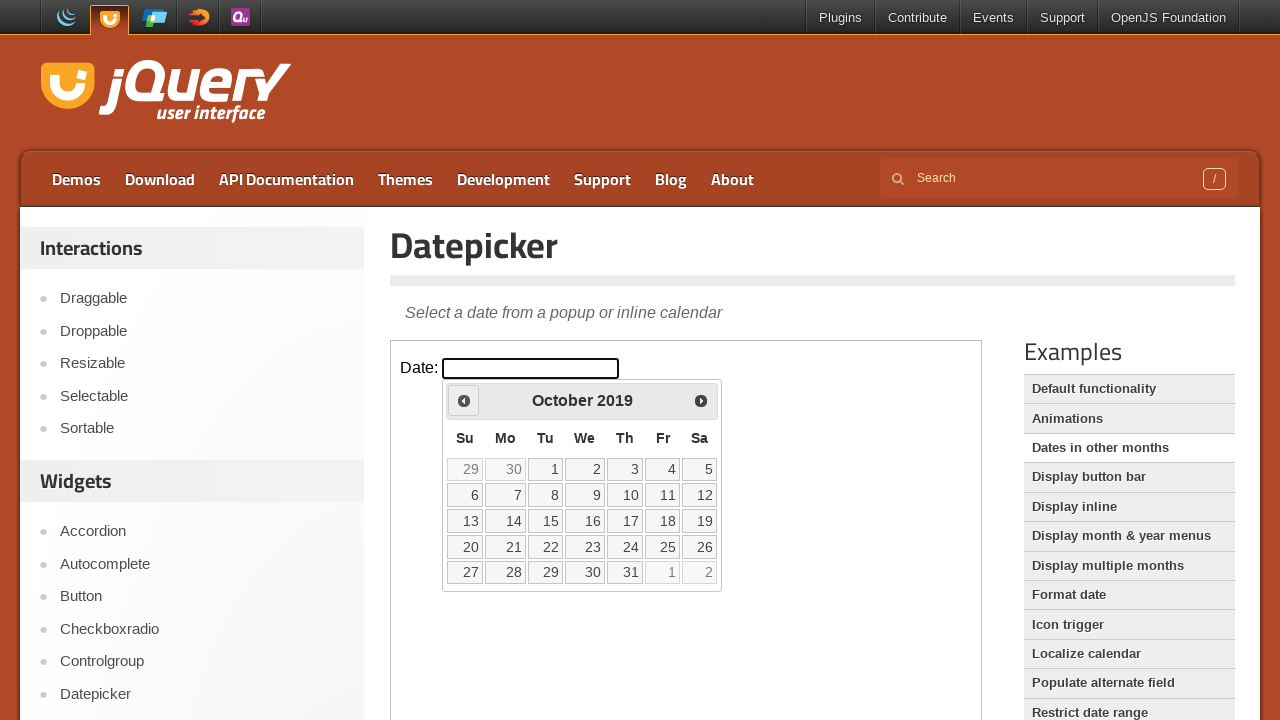

Updated current month to: 10
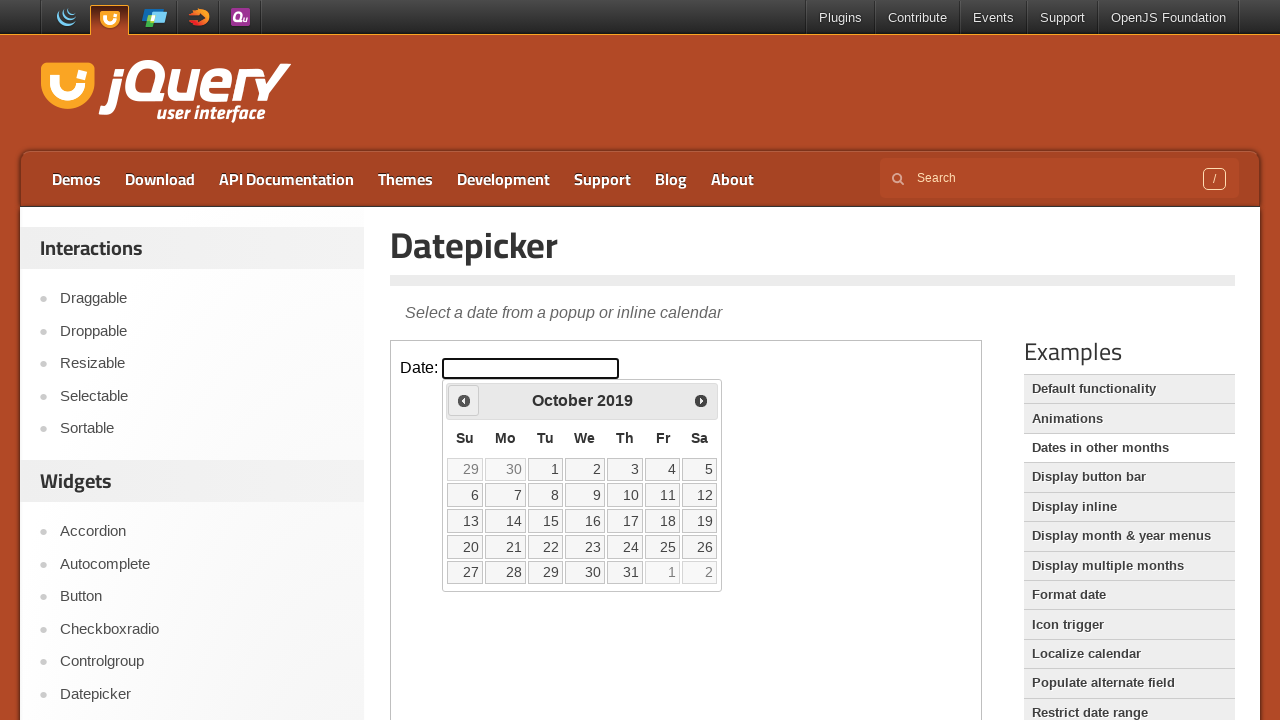

Clicked Prev button to navigate backward in month at (464, 400) on iframe >> nth=0 >> internal:control=enter-frame >> a[title='Prev']
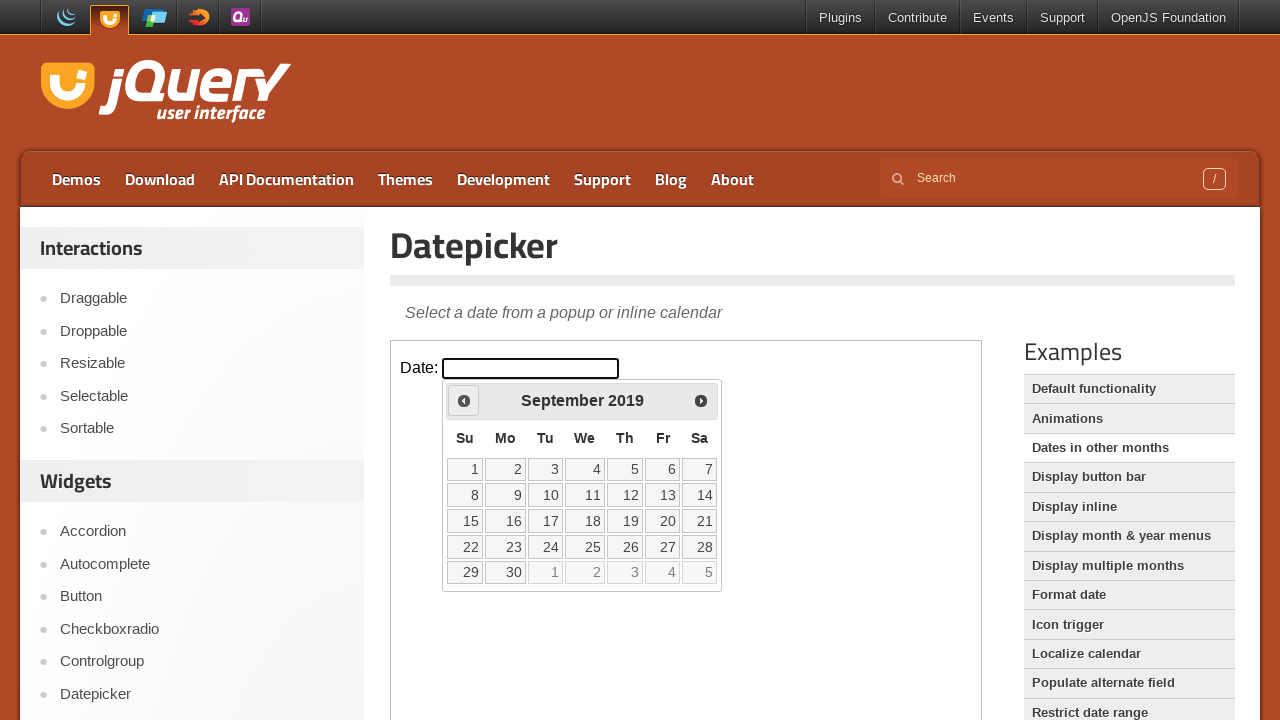

Updated current month to: 9
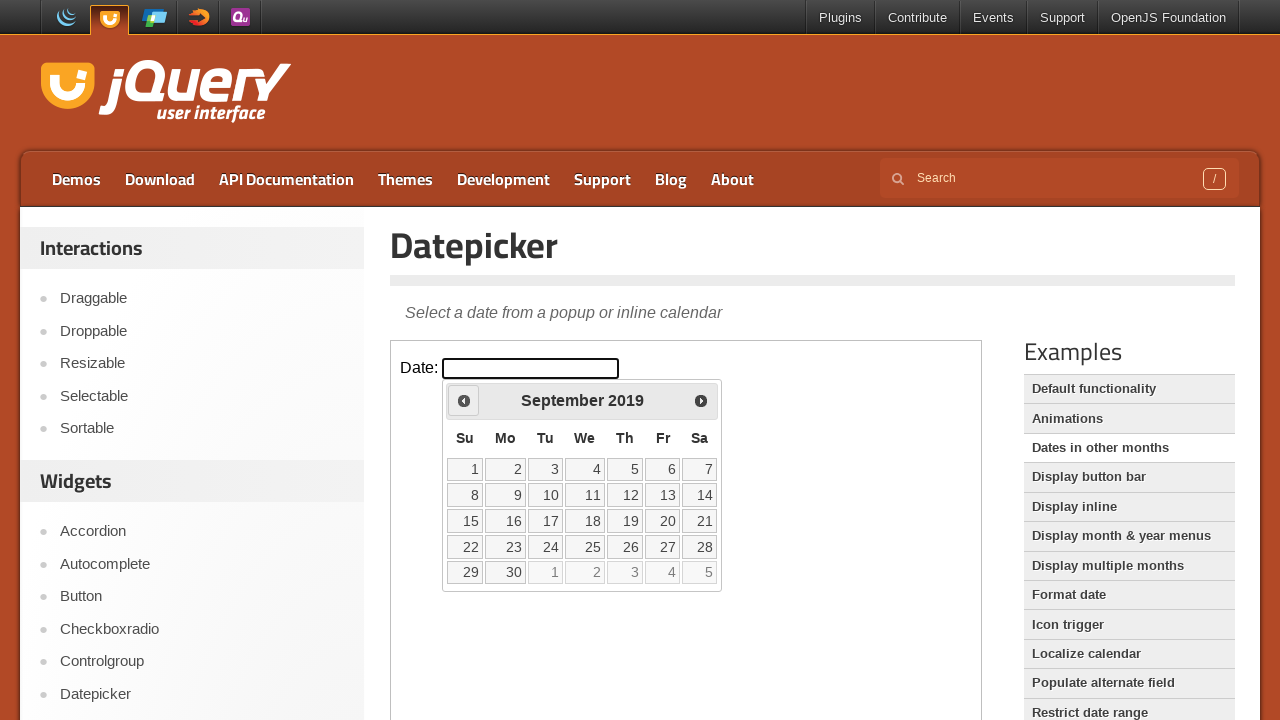

Clicked Prev button to navigate backward in month at (464, 400) on iframe >> nth=0 >> internal:control=enter-frame >> a[title='Prev']
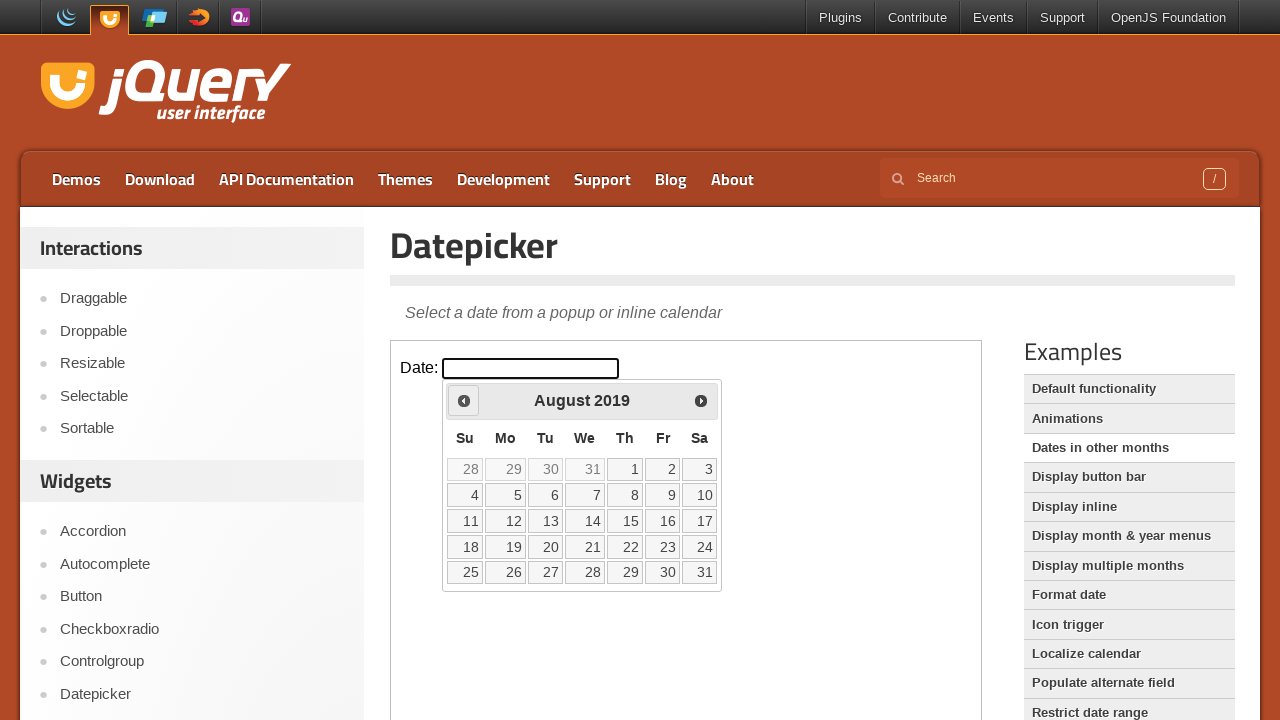

Updated current month to: 8
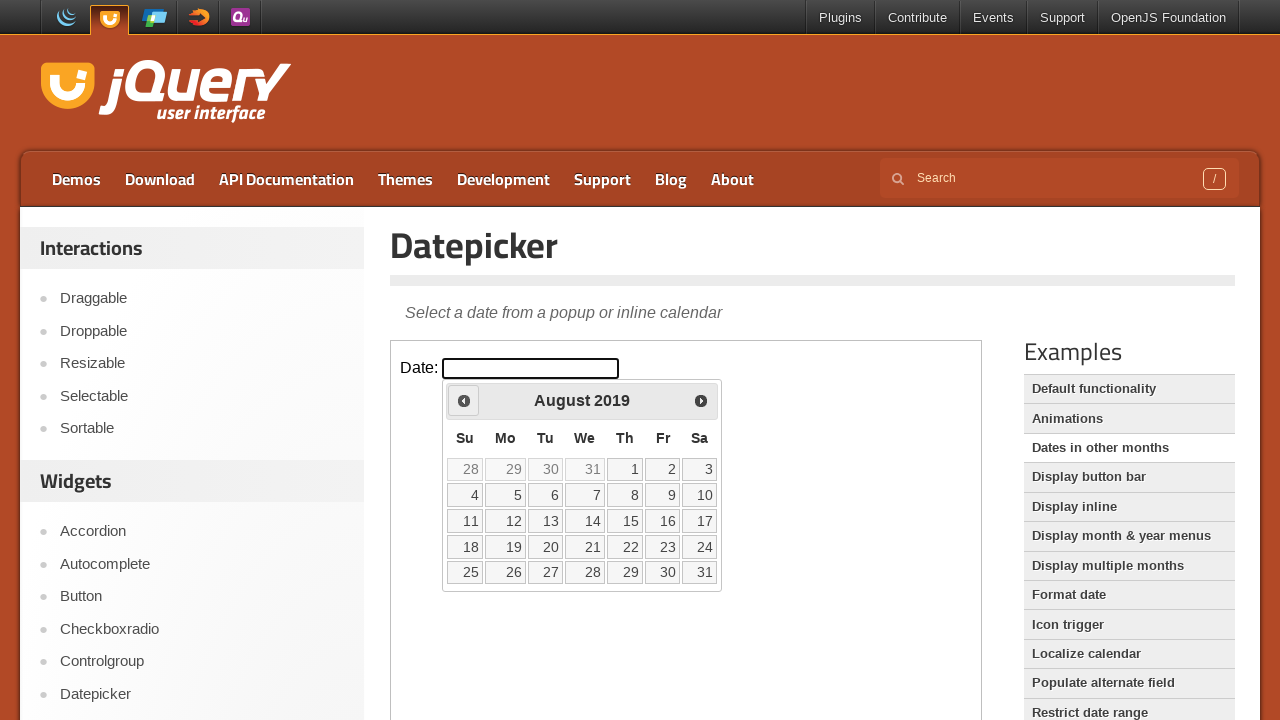

Clicked Prev button to navigate backward in month at (464, 400) on iframe >> nth=0 >> internal:control=enter-frame >> a[title='Prev']
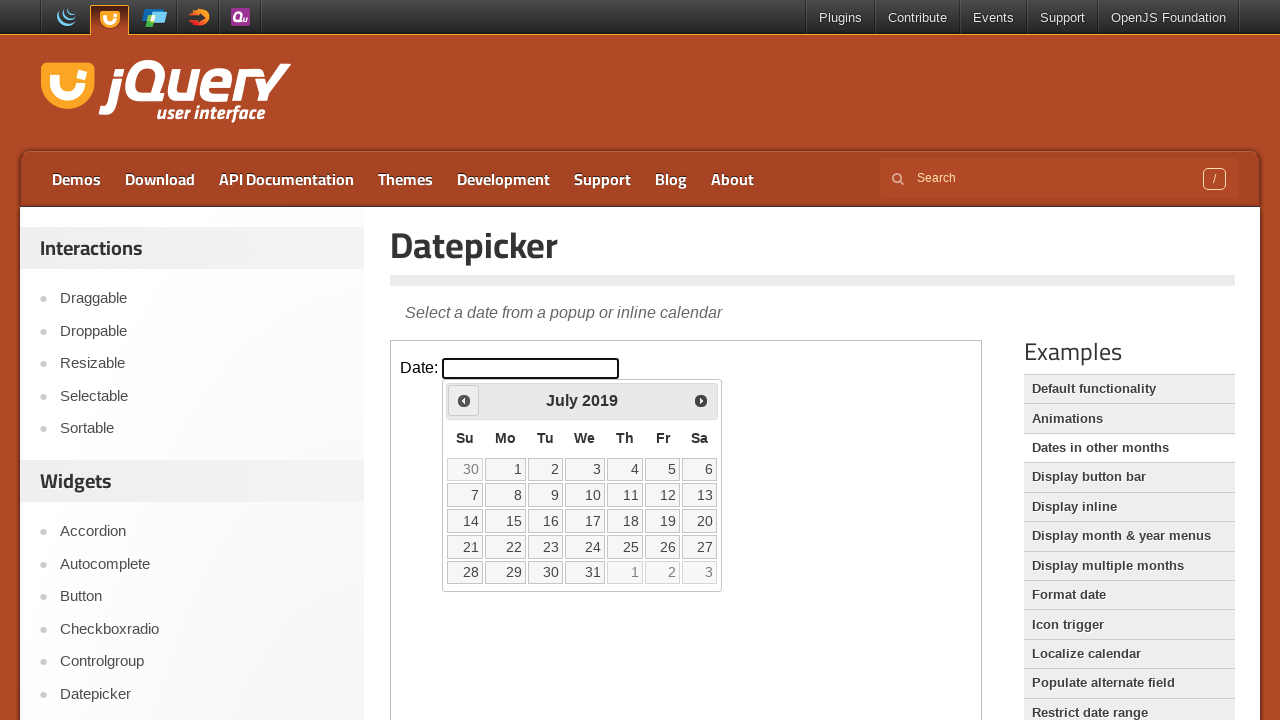

Updated current month to: 7
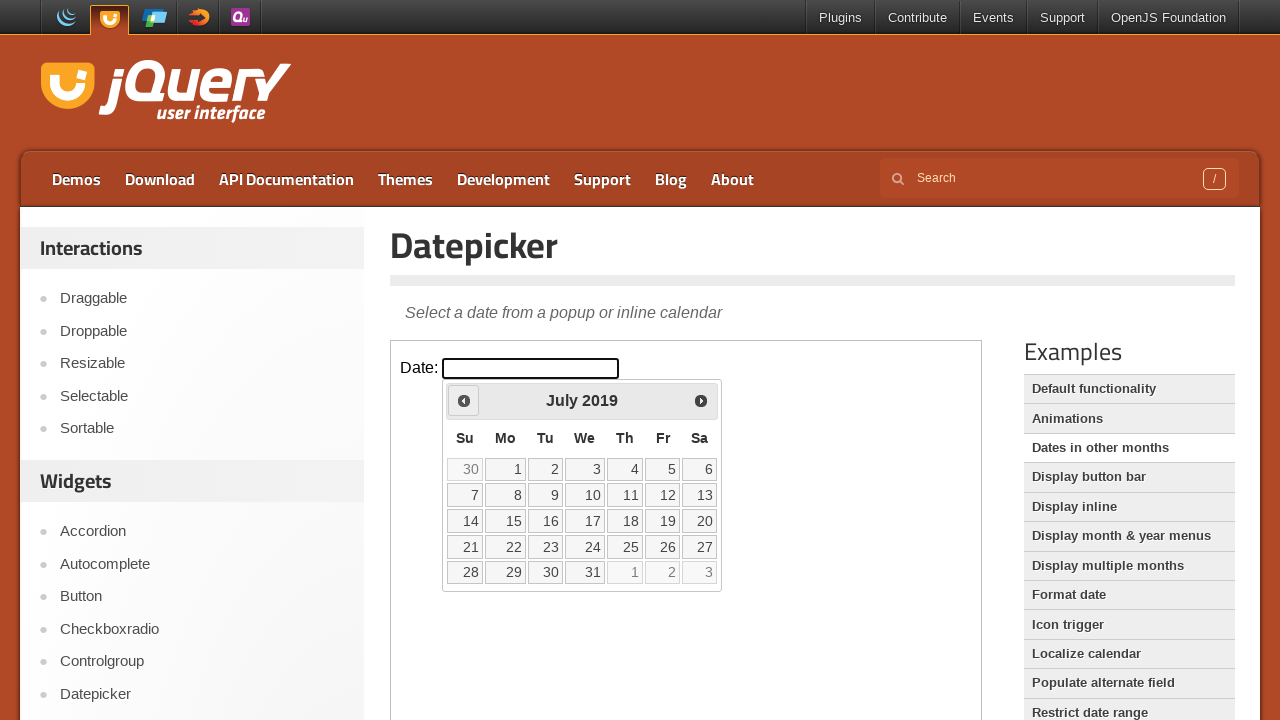

Clicked Prev button to navigate backward in month at (464, 400) on iframe >> nth=0 >> internal:control=enter-frame >> a[title='Prev']
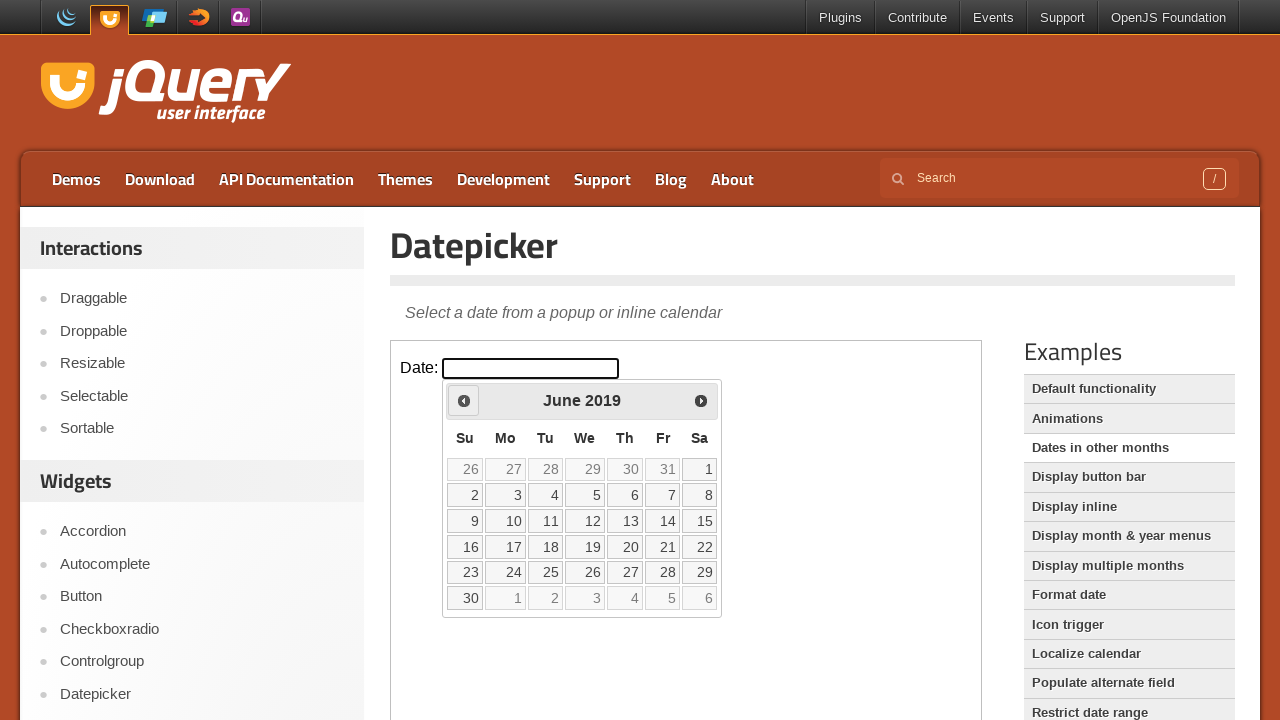

Updated current month to: 6
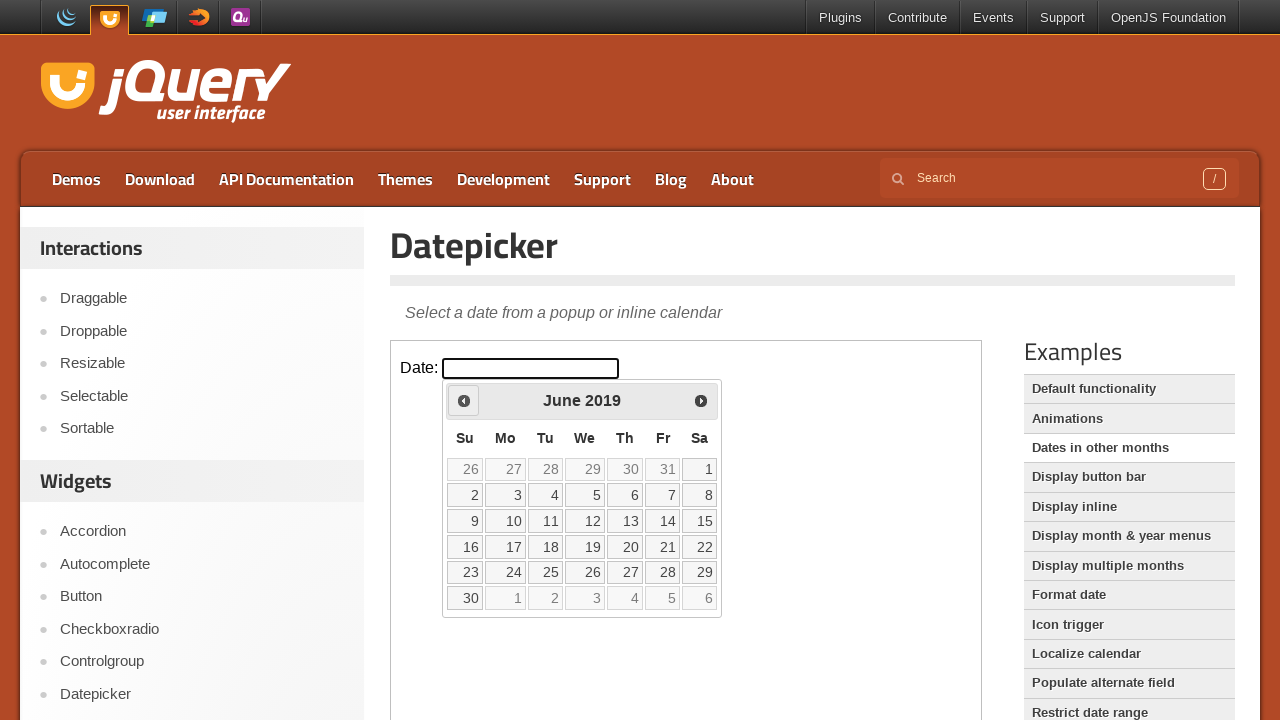

Clicked Prev button to navigate backward in month at (464, 400) on iframe >> nth=0 >> internal:control=enter-frame >> a[title='Prev']
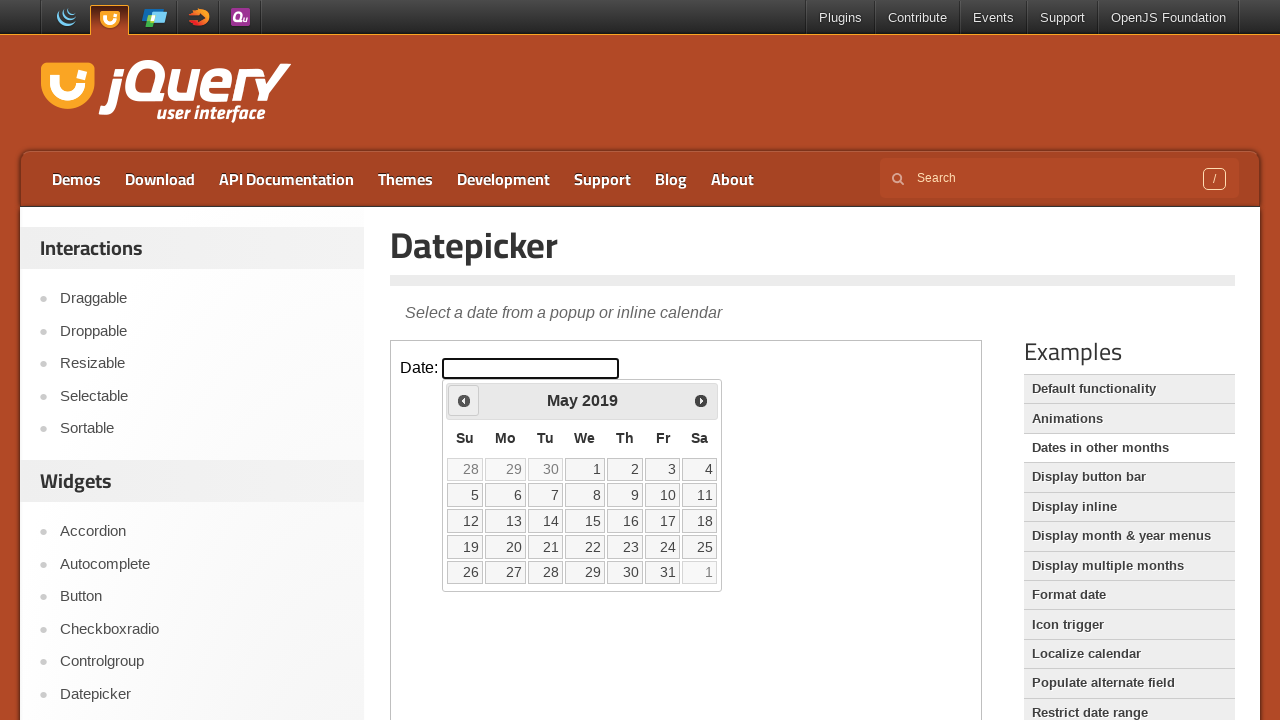

Updated current month to: 5
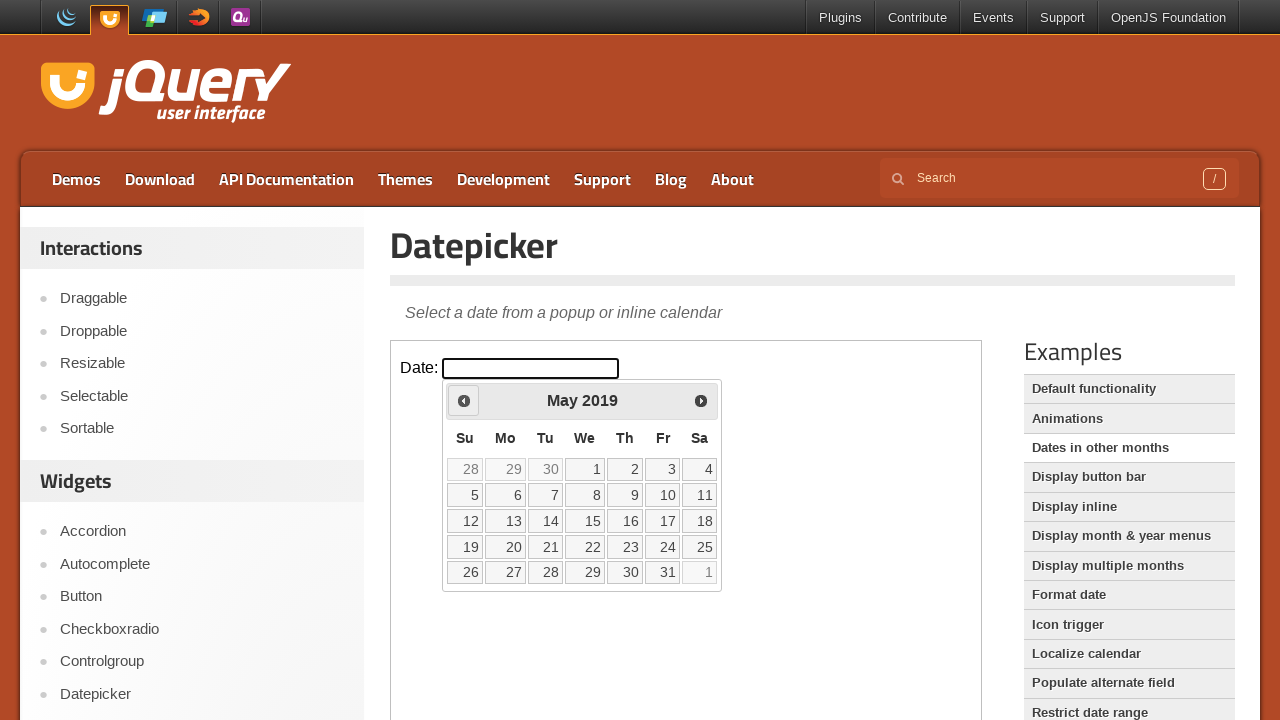

Clicked Prev button to navigate backward in month at (464, 400) on iframe >> nth=0 >> internal:control=enter-frame >> a[title='Prev']
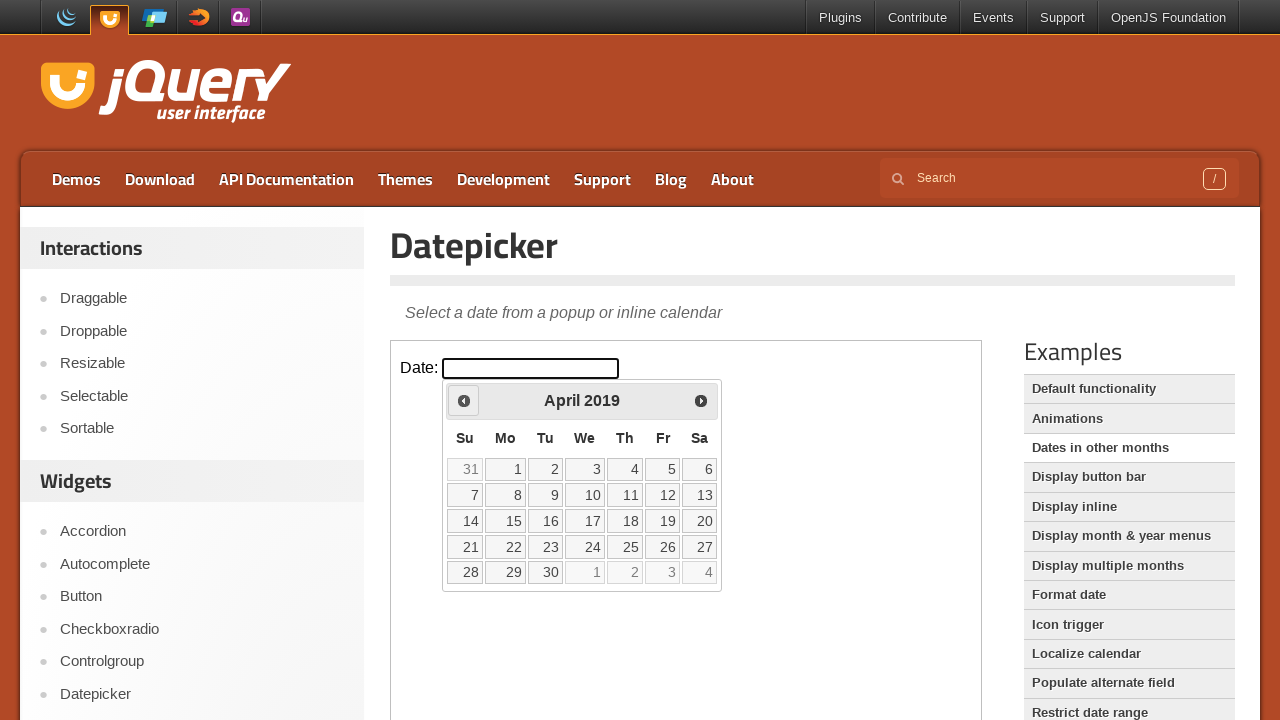

Updated current month to: 4
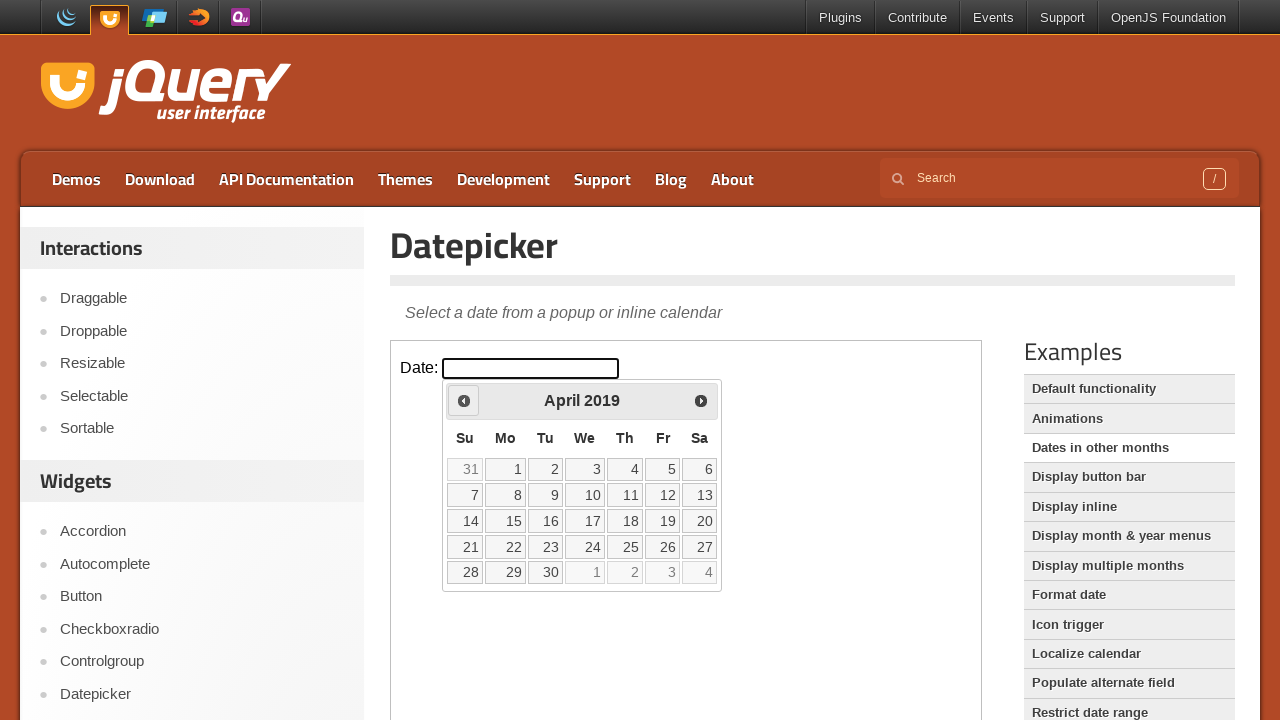

Clicked Prev button to navigate backward in month at (464, 400) on iframe >> nth=0 >> internal:control=enter-frame >> a[title='Prev']
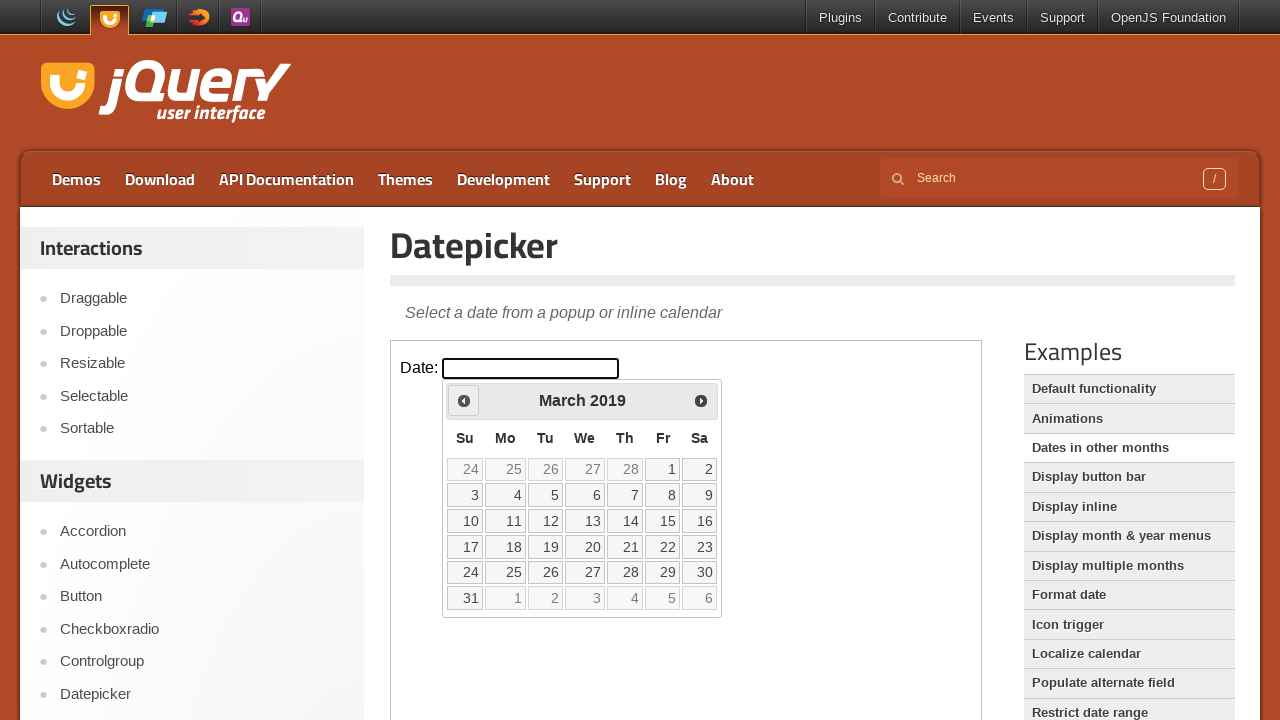

Updated current month to: 3
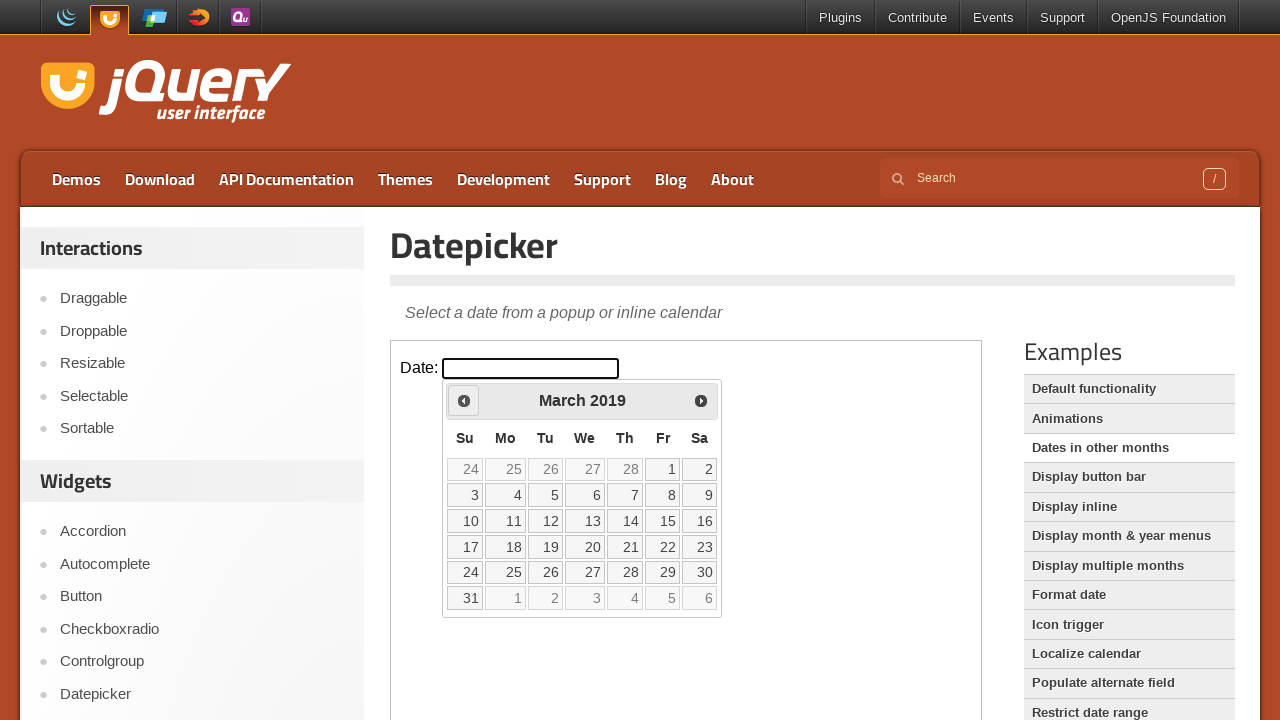

Clicked Prev button to navigate backward in month at (464, 400) on iframe >> nth=0 >> internal:control=enter-frame >> a[title='Prev']
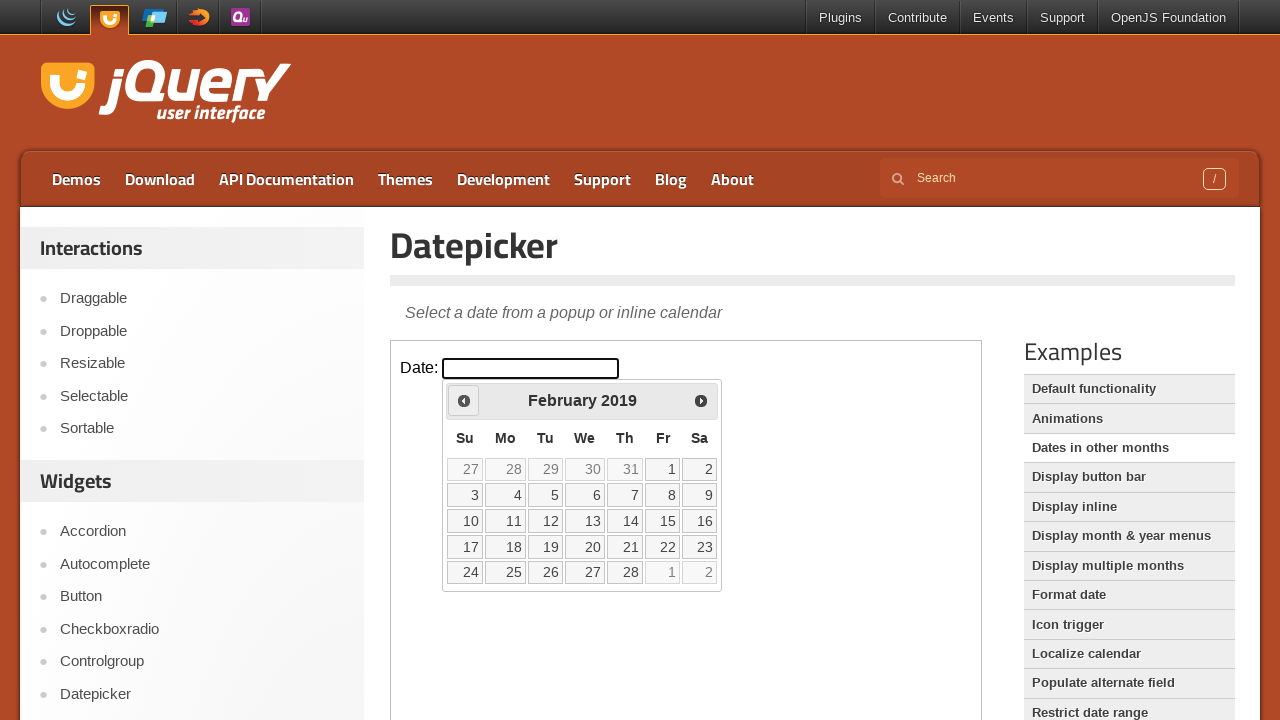

Updated current month to: 2
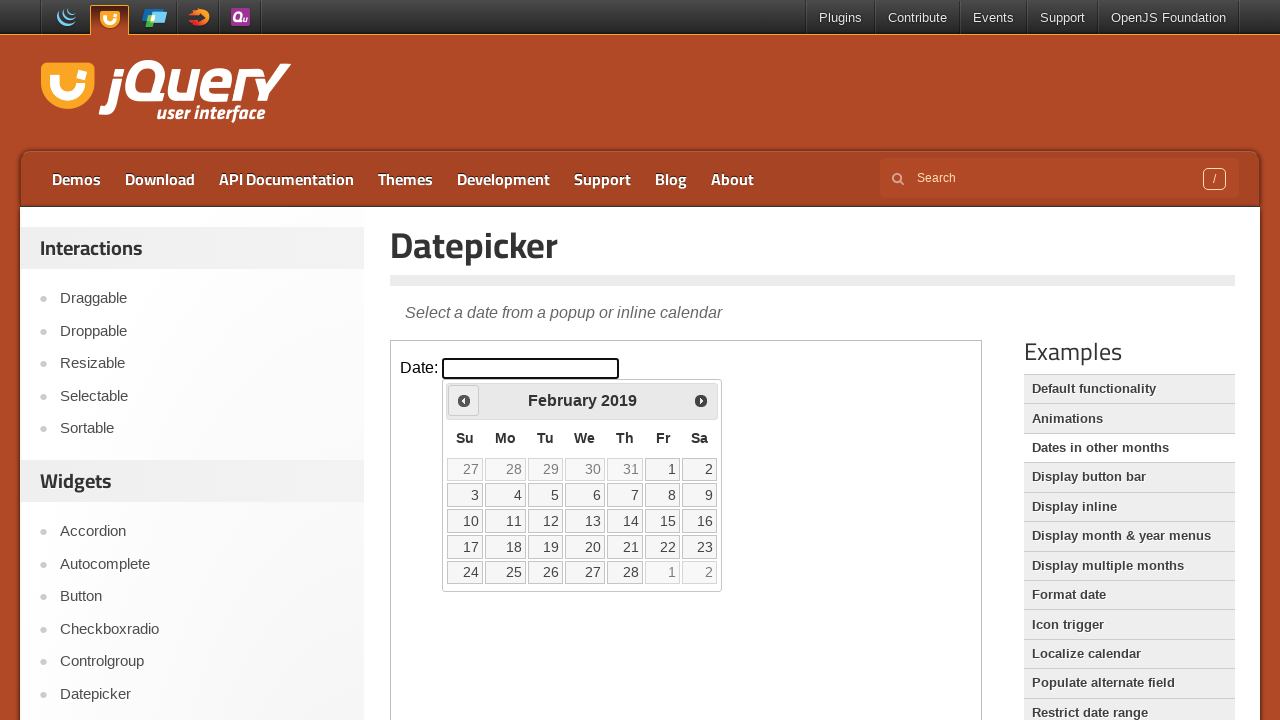

Located 35 day cells in the calendar
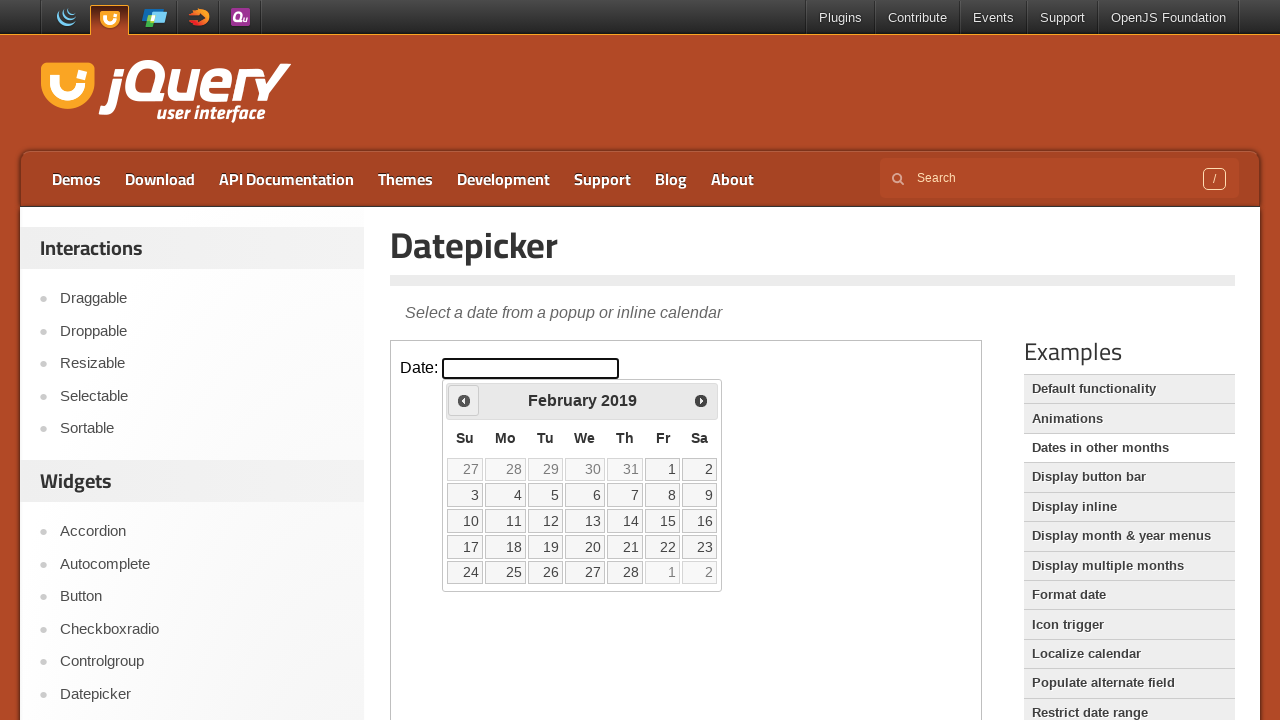

Clicked on day 1 to select the target date at (663, 469) on iframe >> nth=0 >> internal:control=enter-frame >> td[data-handler='selectDay'] 
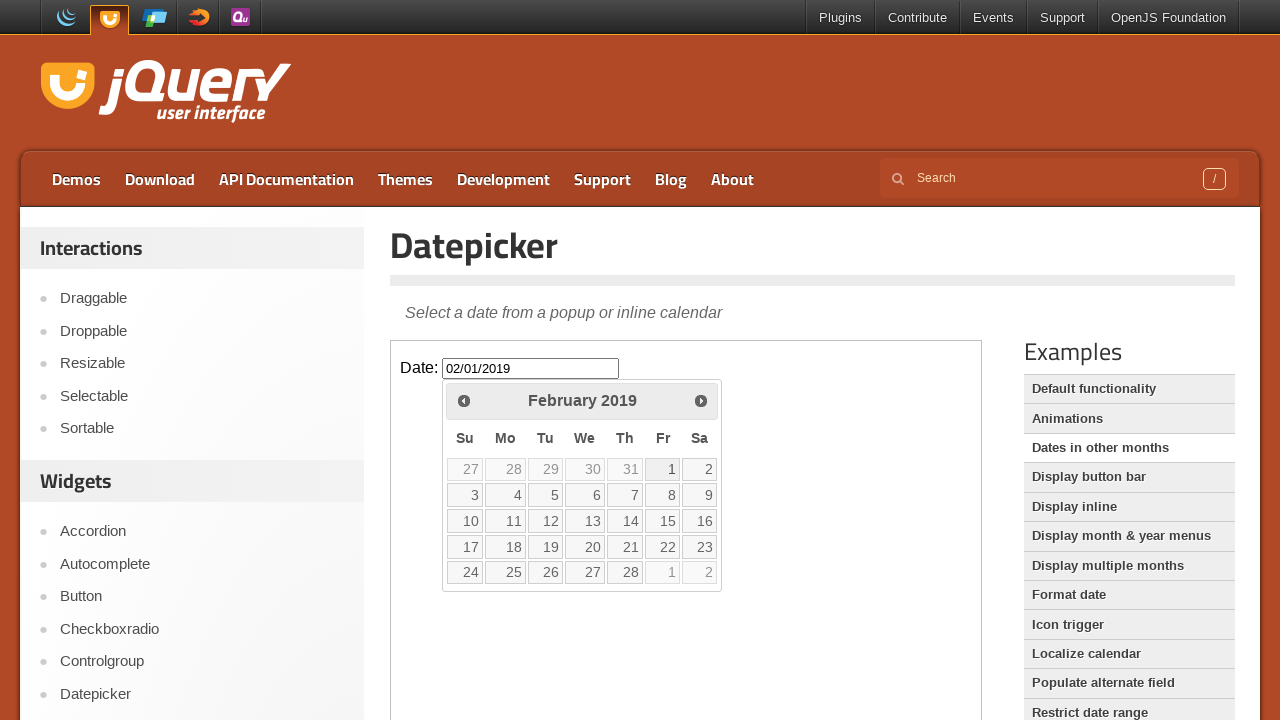

Verified that the datepicker input is ready after date selection
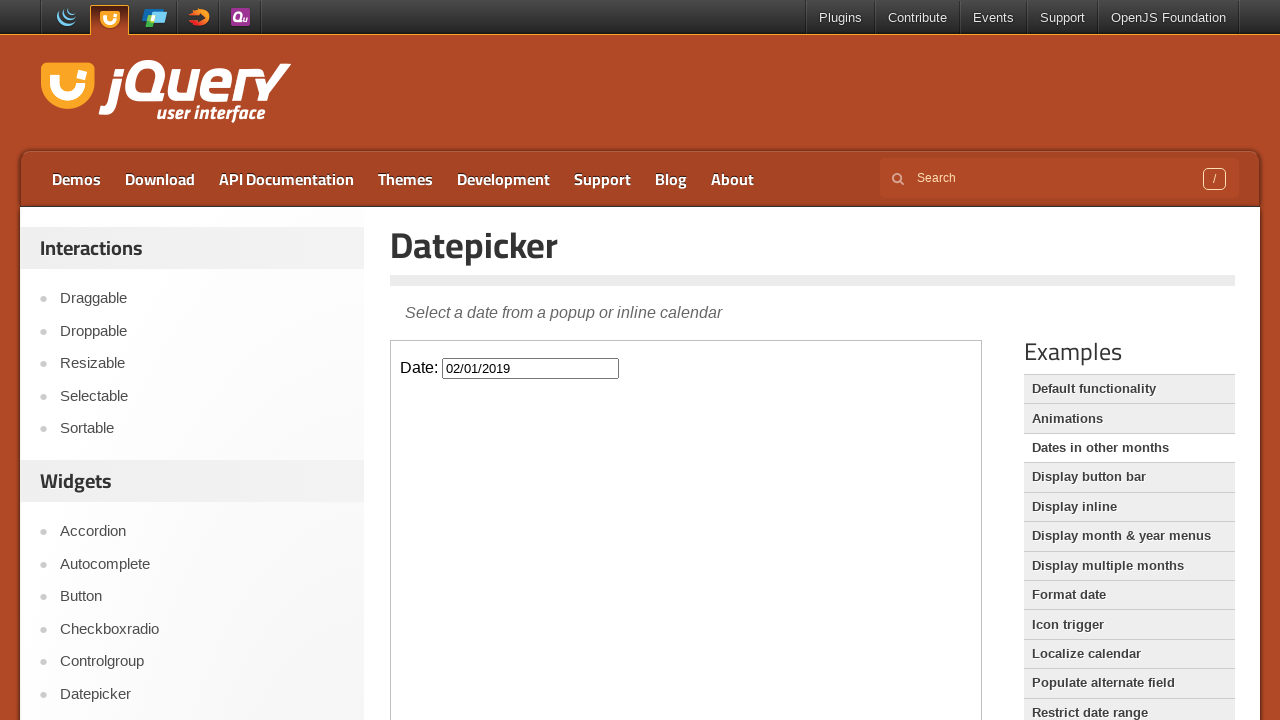

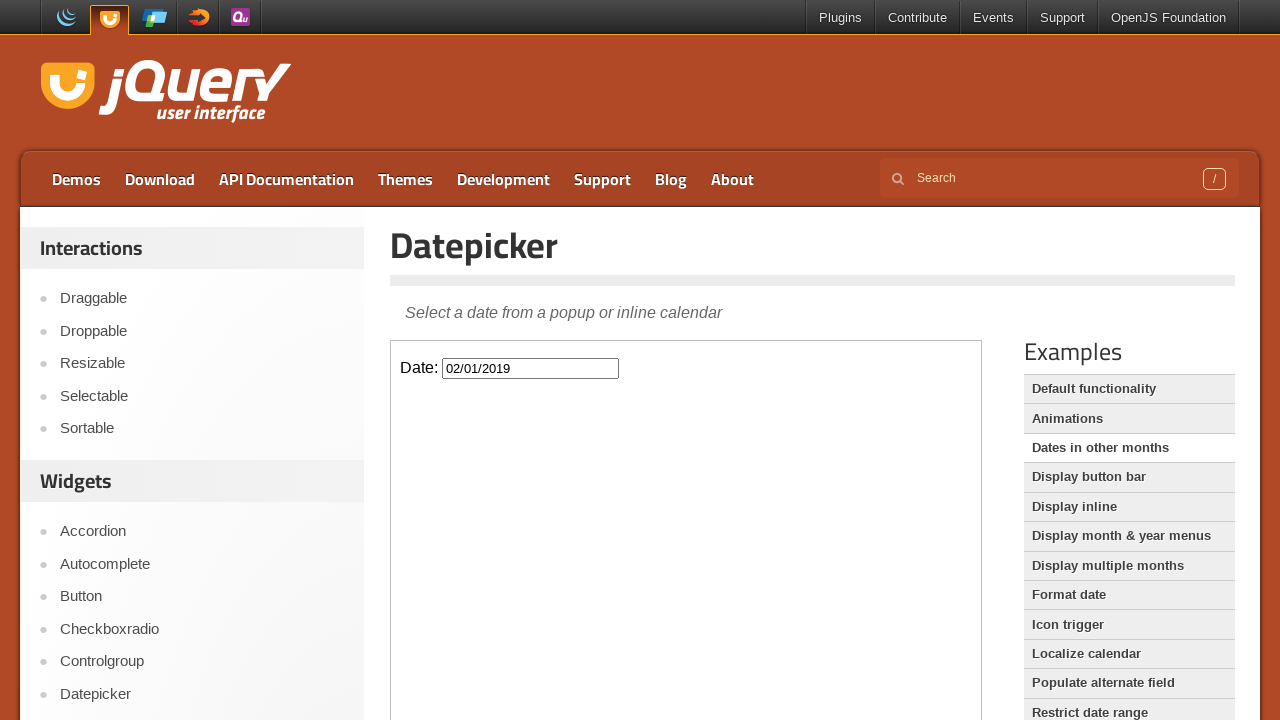